Tests a basic calculator by performing various mathematical operations (addition, subtraction, multiplication, division, concatenation) with random numbers and verifying the results

Starting URL: https://testsheepnz.github.io/BasicCalculator.html

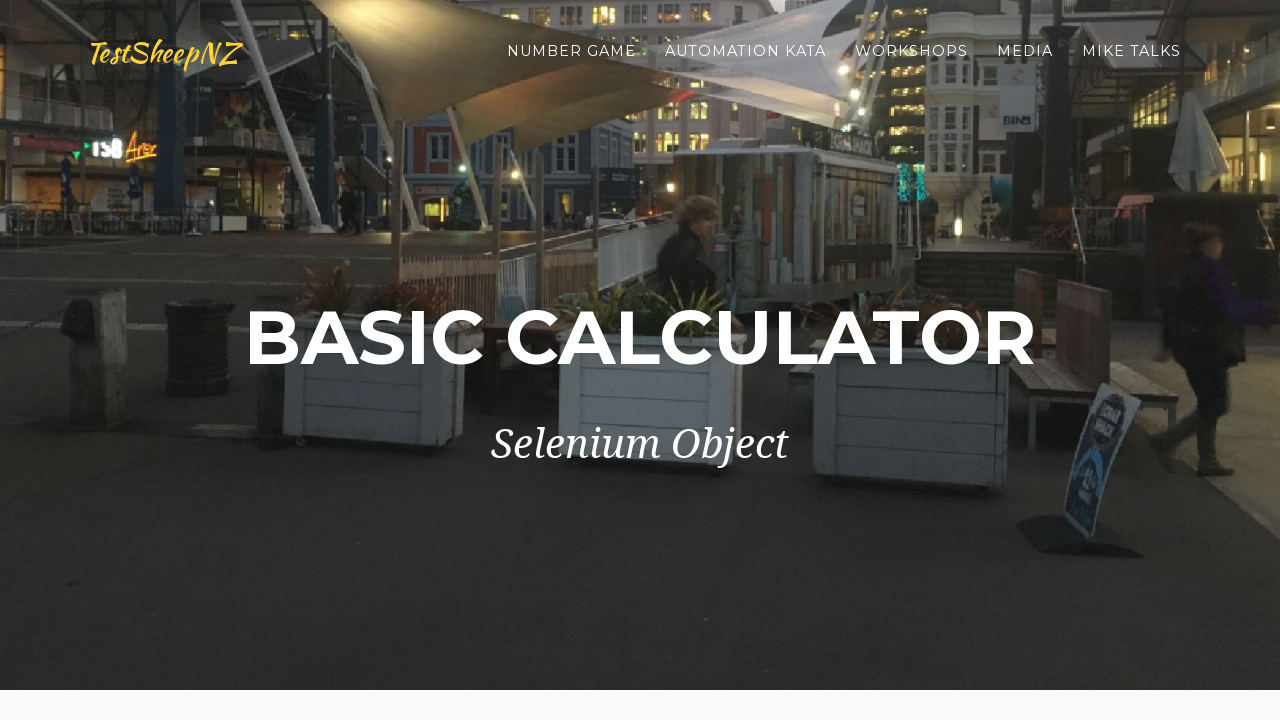

Cleared first number field on #number1Field
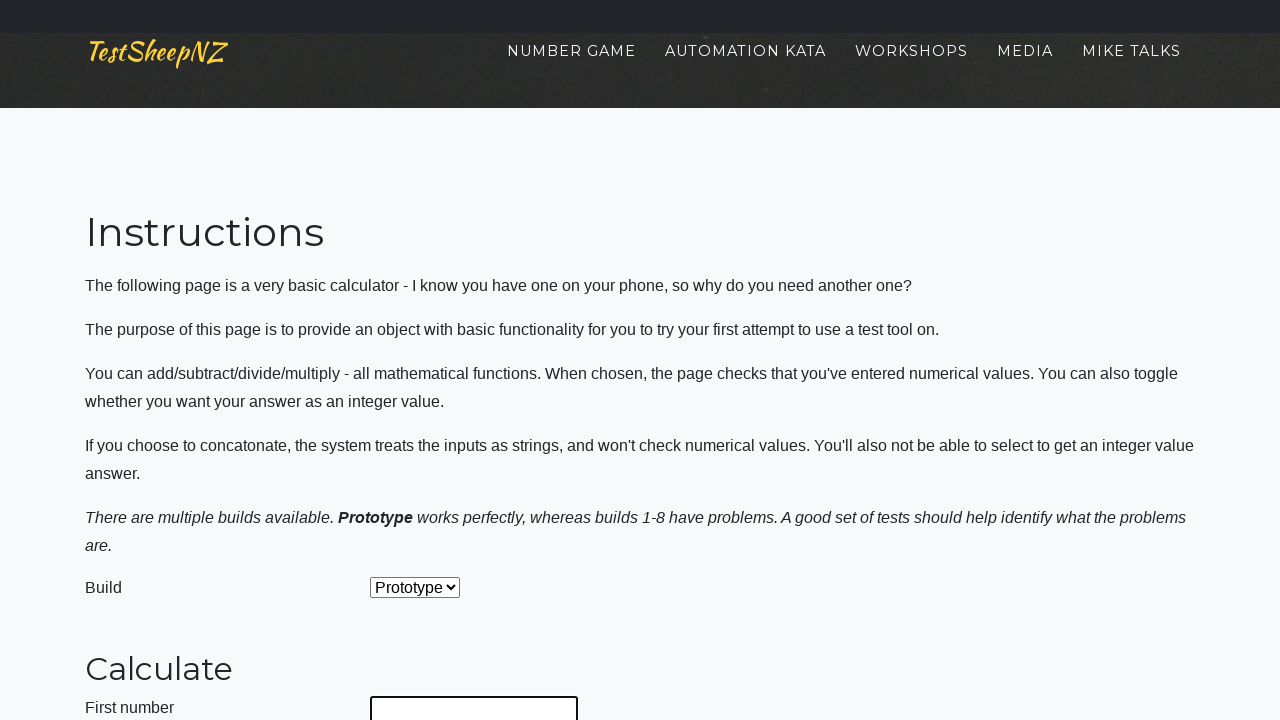

Filled first number field with 55 on #number1Field
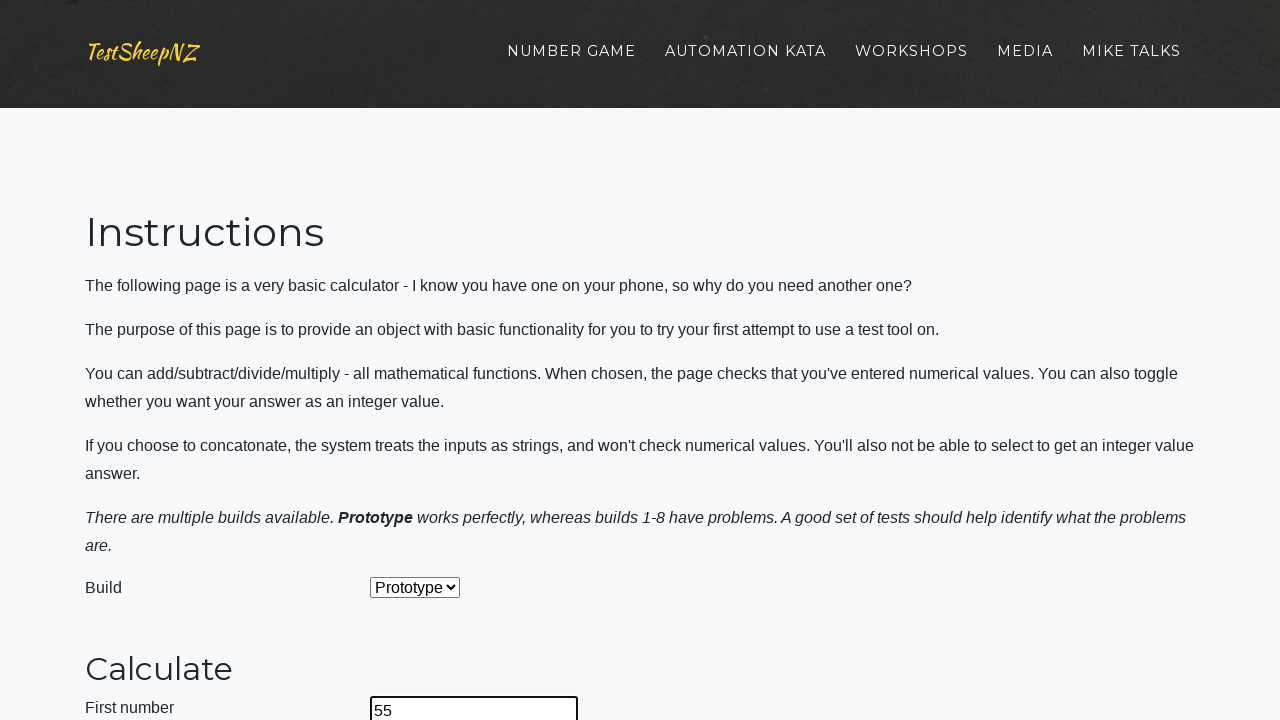

Cleared second number field on #number2Field
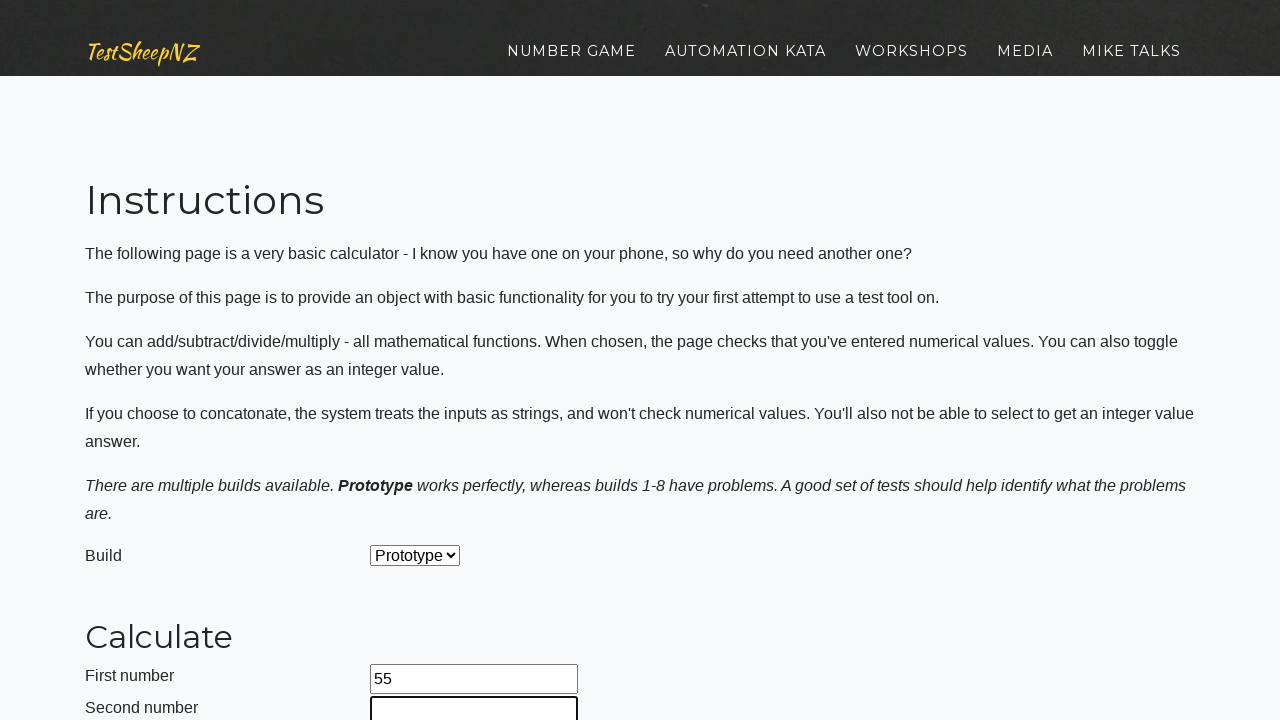

Filled second number field with 66 on #number2Field
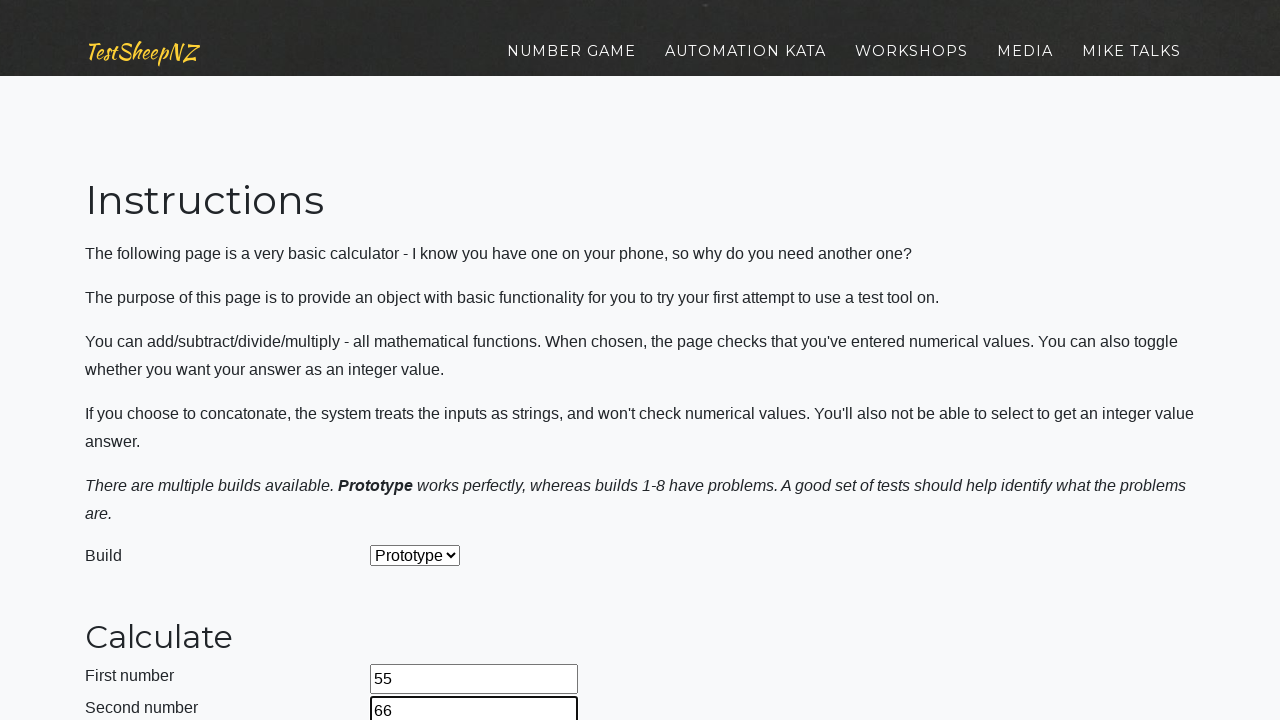

Selected operation: Addition on #selectOperationDropdown
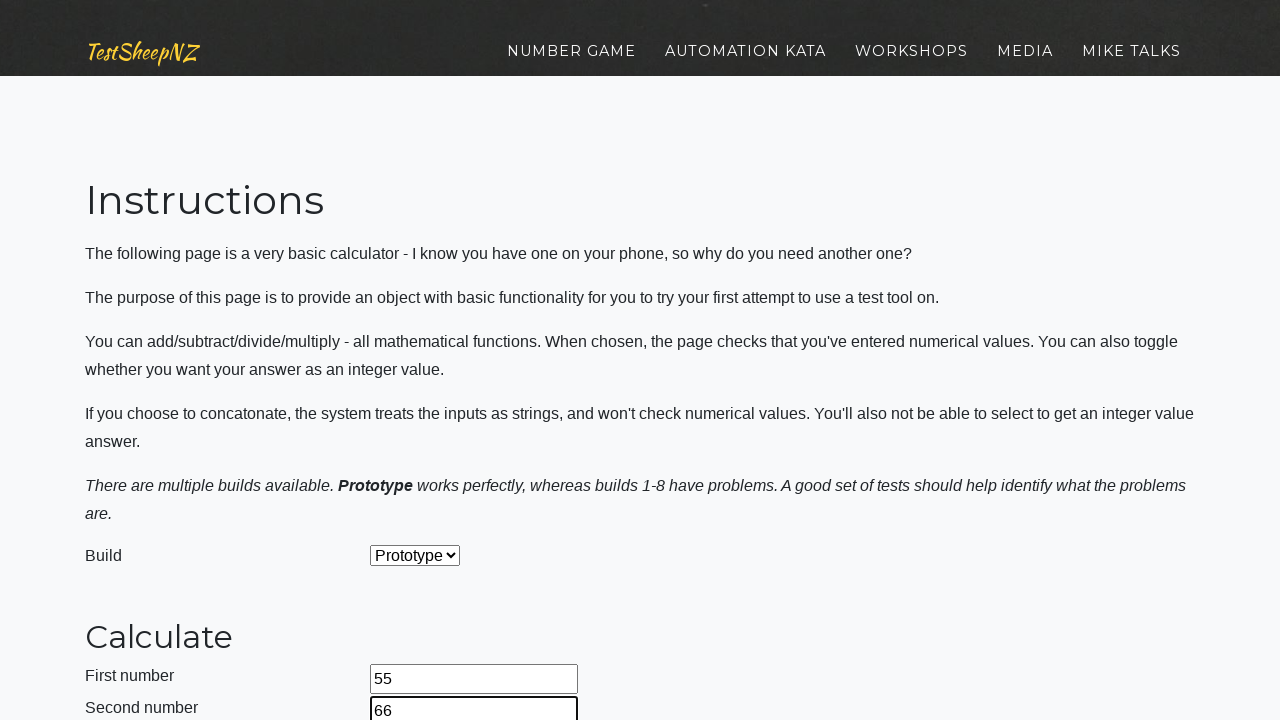

Clicked clear button at (404, 485) on #clearButton
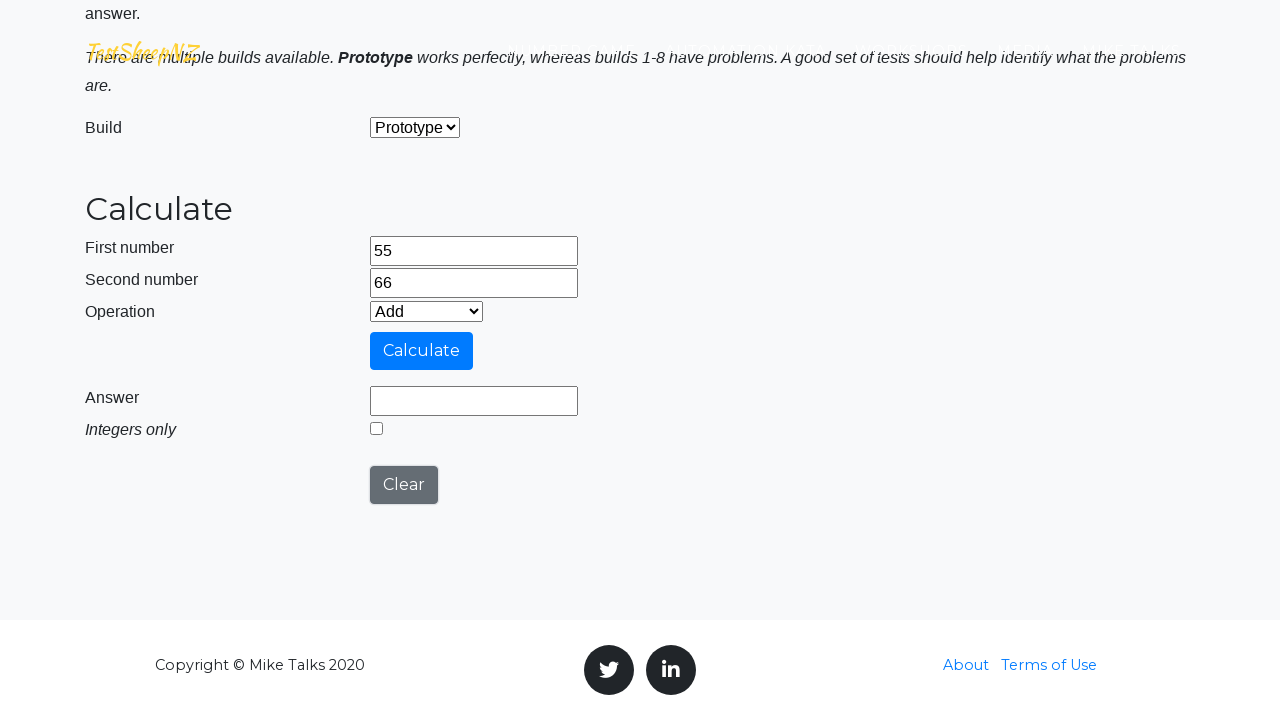

Clicked calculate button at (422, 351) on #calculateButton
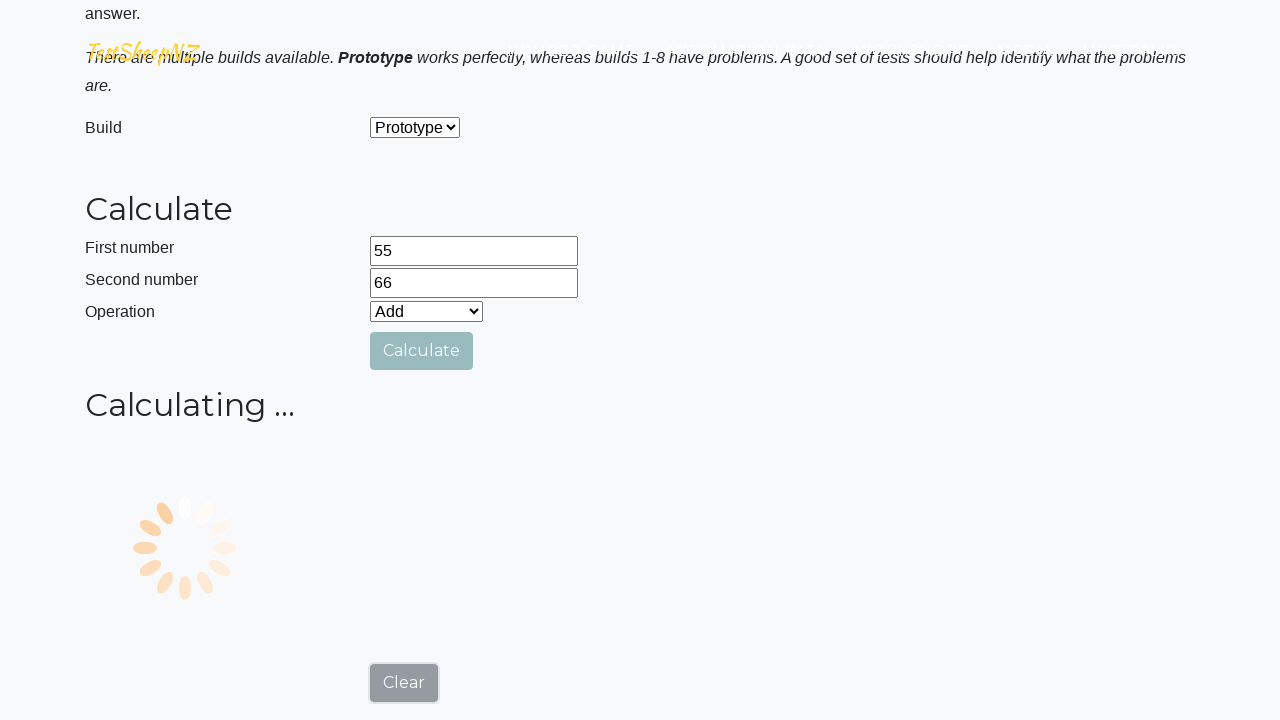

Answer field populated with result
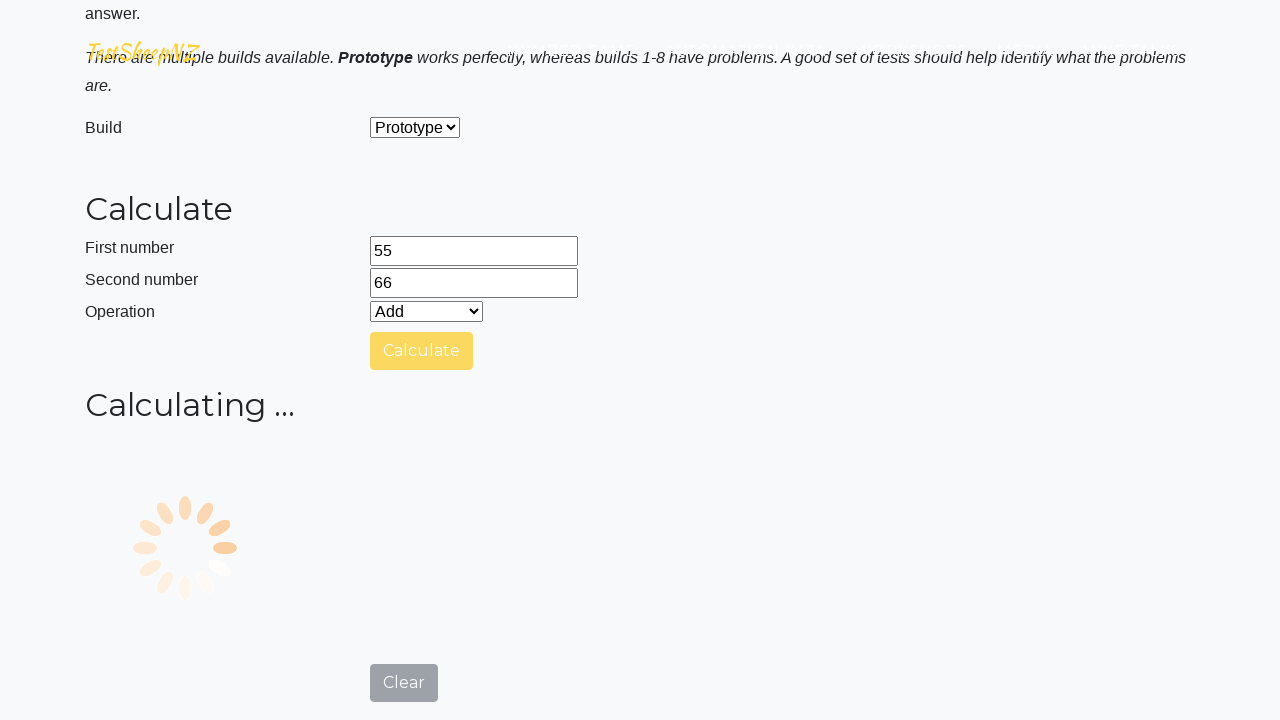

Retrieved answer value: 121
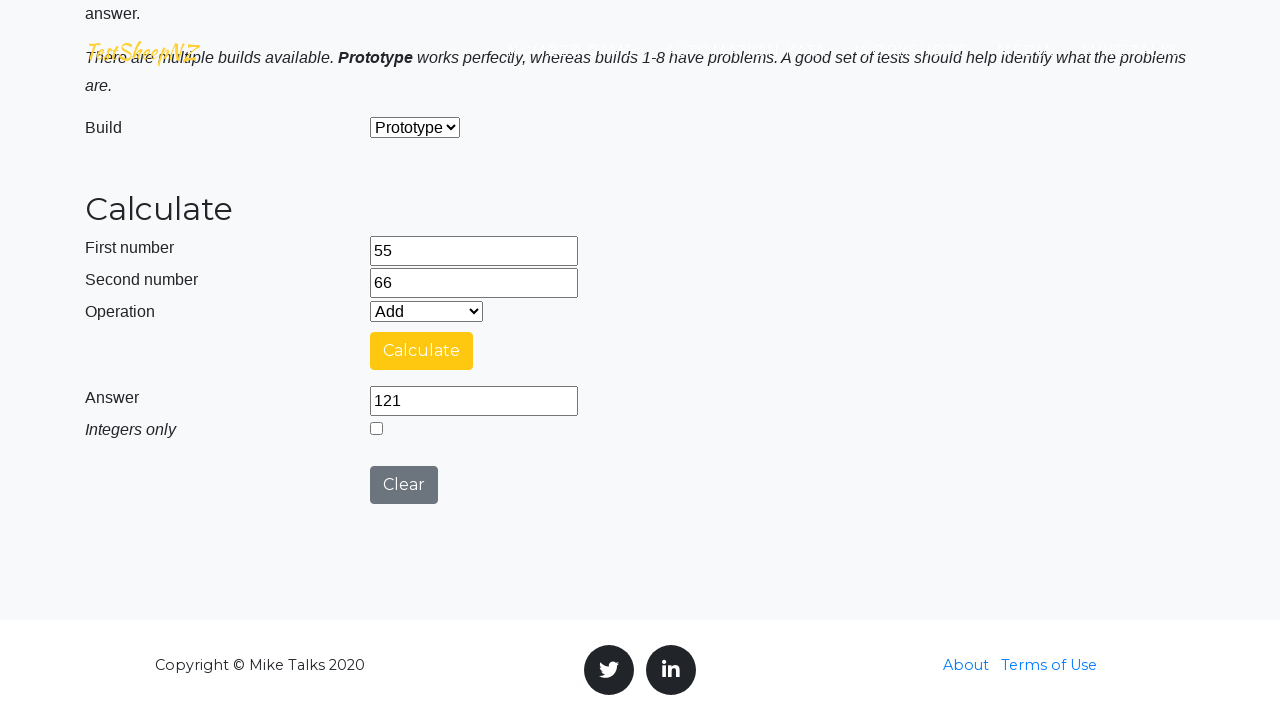

Verified result: expected 121, got 121.0
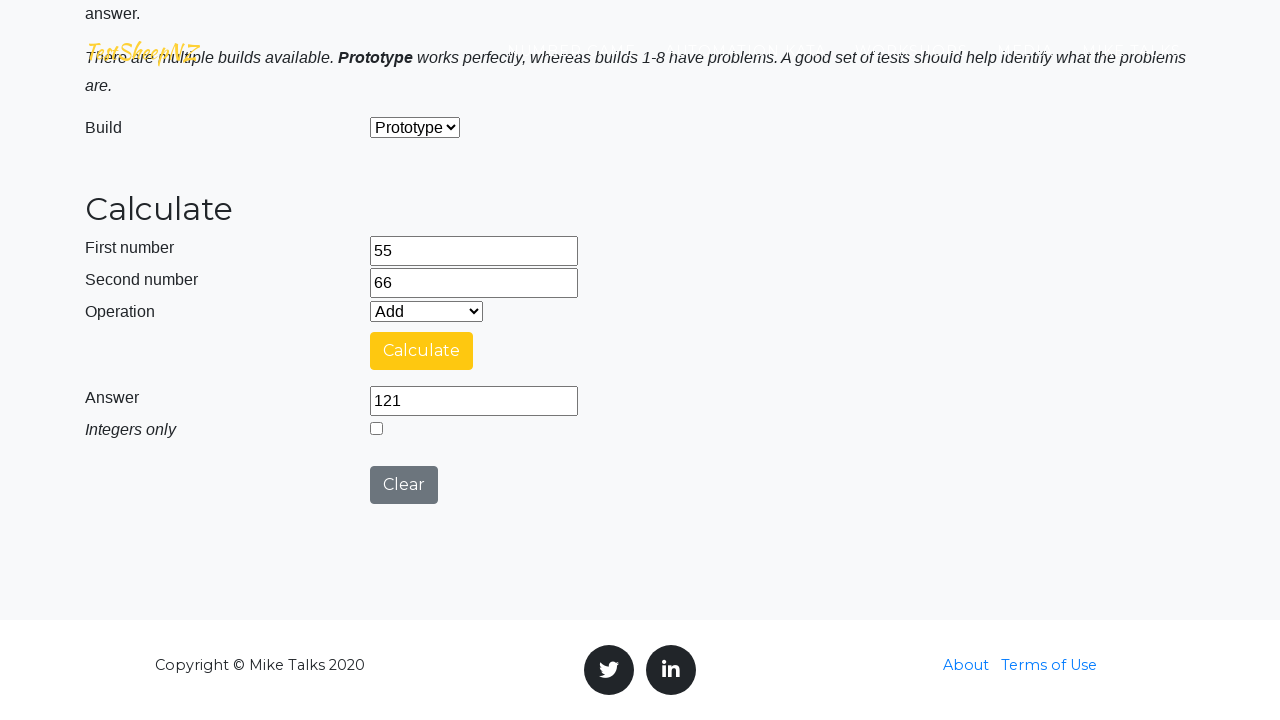

Cleared first number field on #number1Field
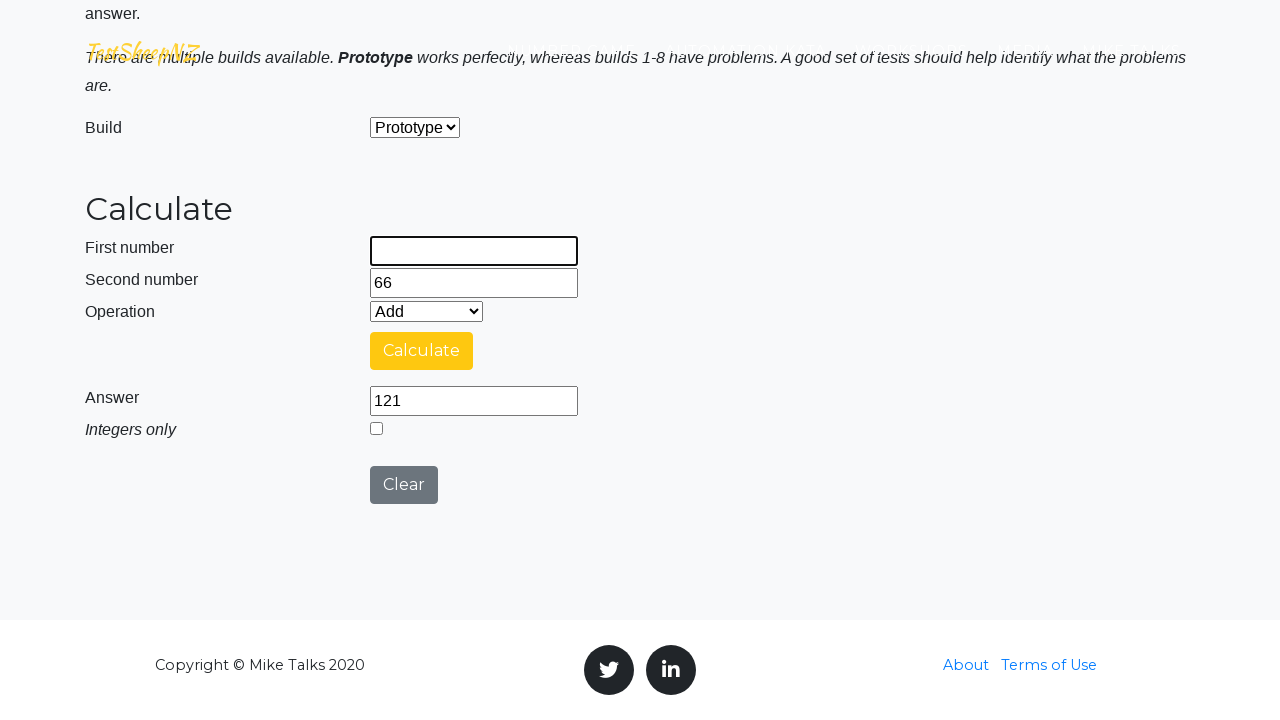

Filled first number field with 4 on #number1Field
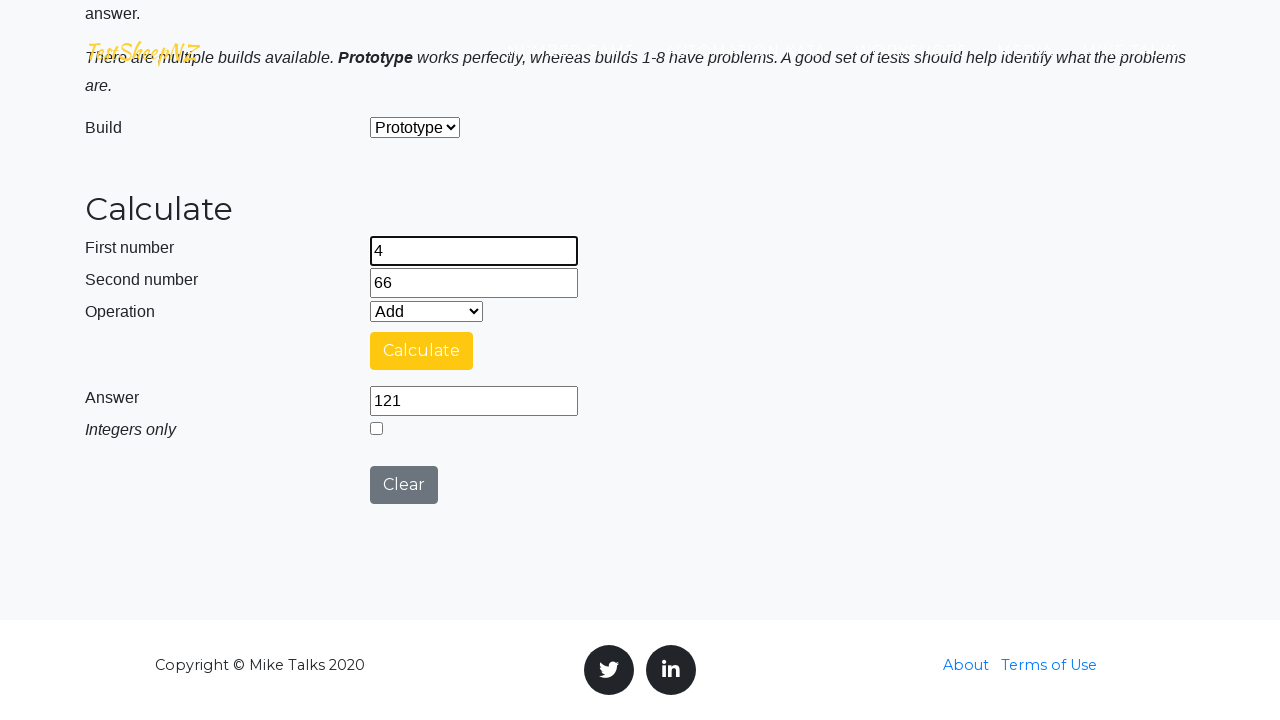

Cleared second number field on #number2Field
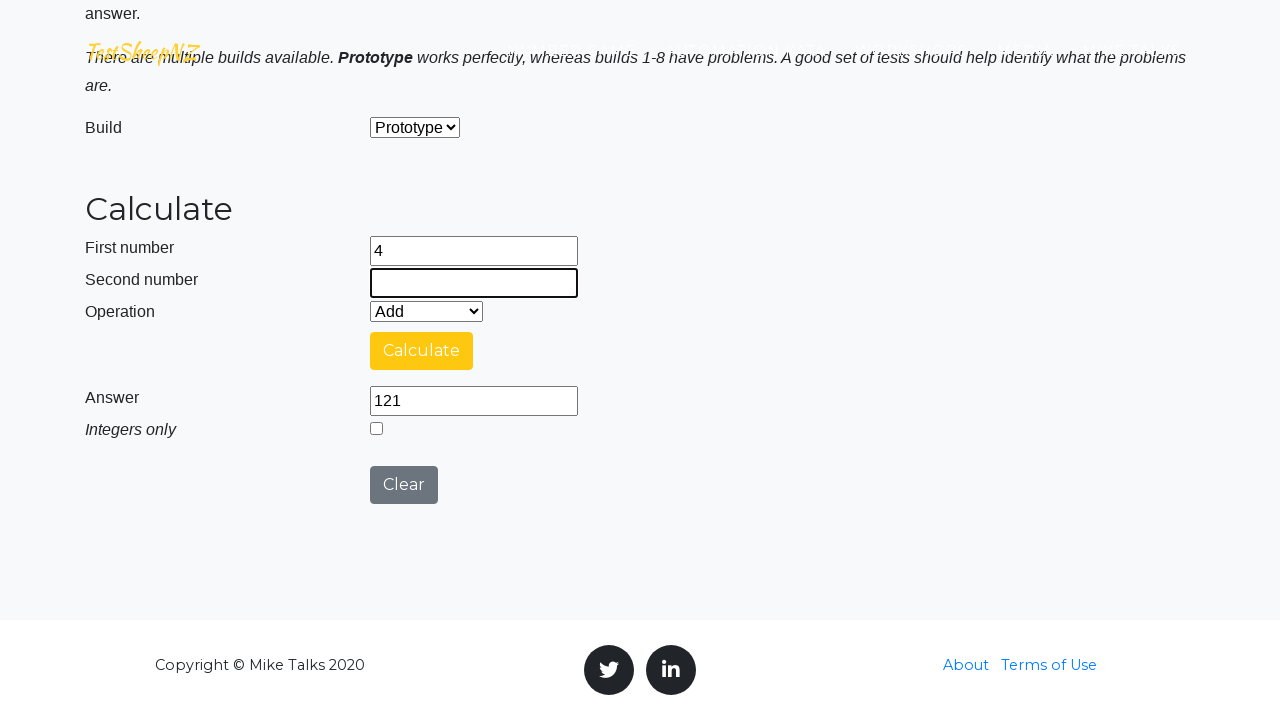

Filled second number field with 67 on #number2Field
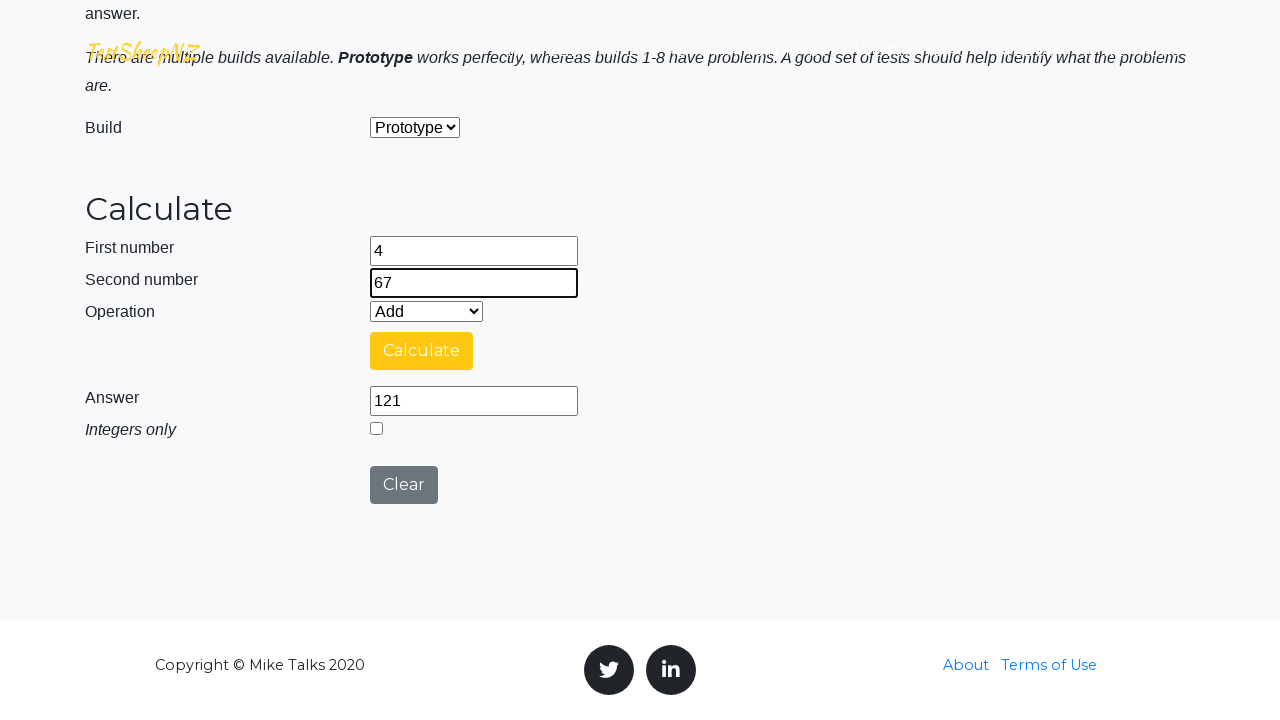

Selected operation: Addition on #selectOperationDropdown
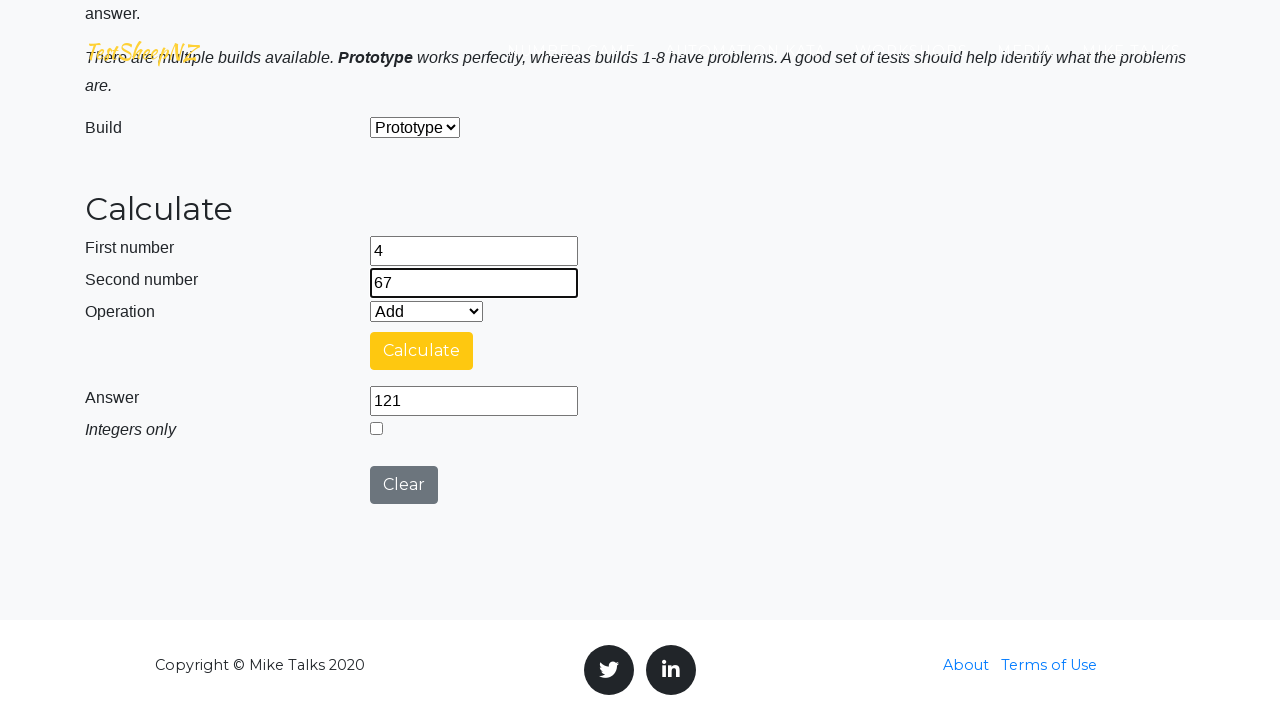

Clicked clear button at (404, 485) on #clearButton
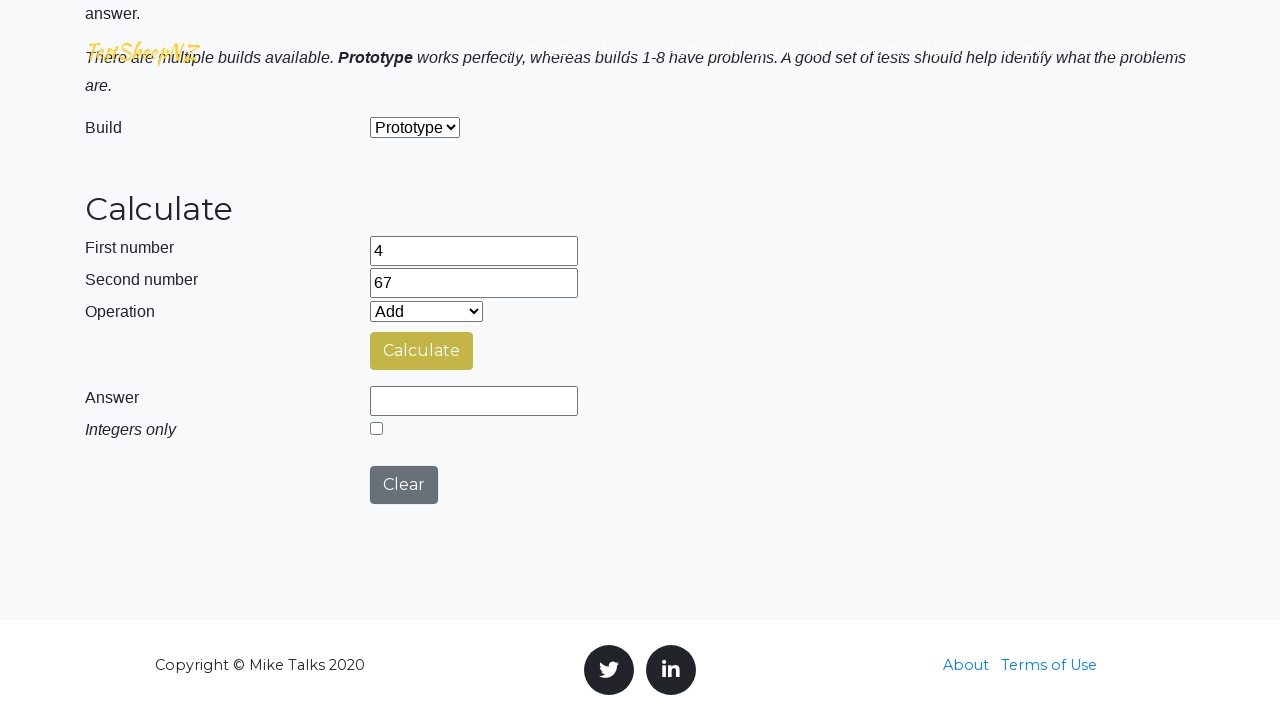

Clicked calculate button at (422, 351) on #calculateButton
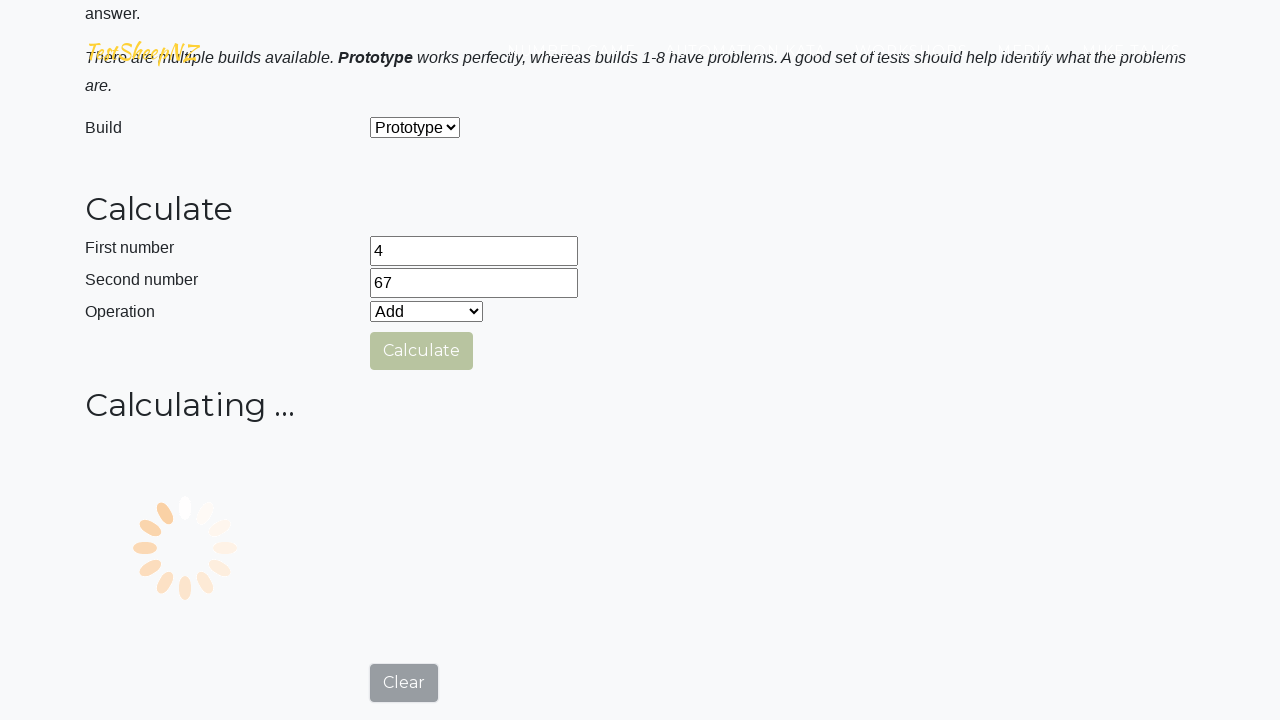

Answer field populated with result
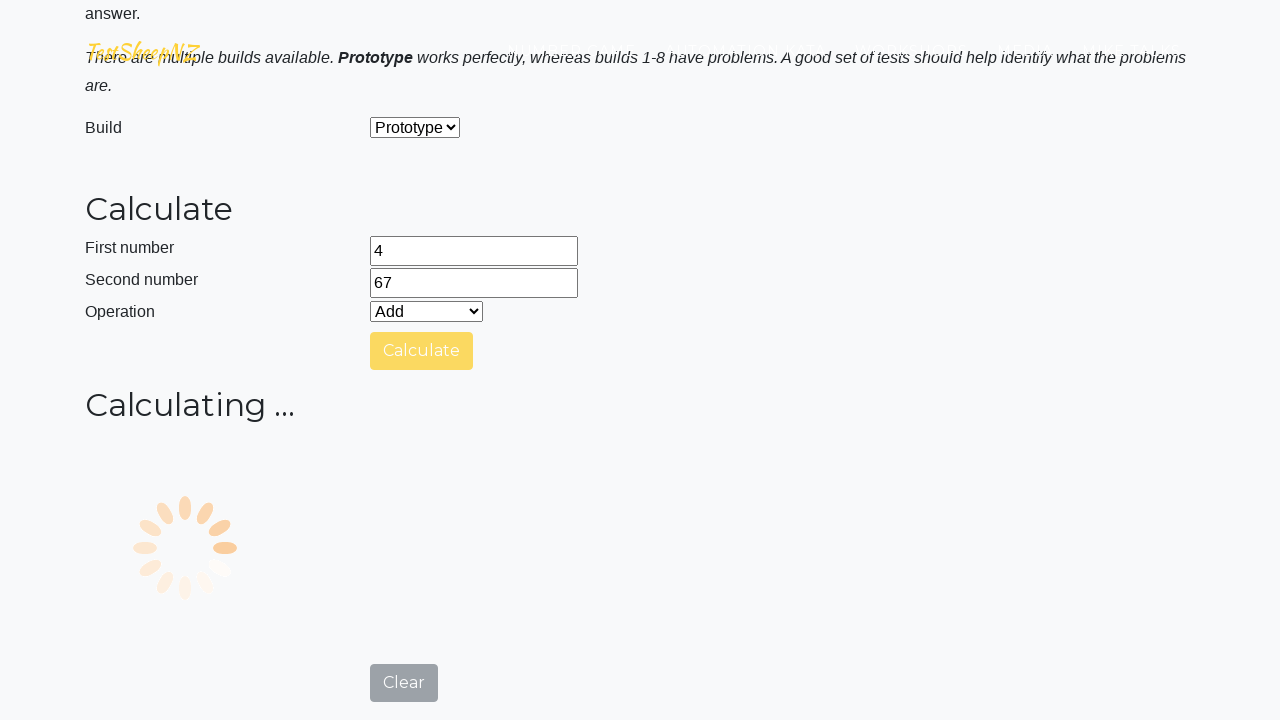

Retrieved answer value: 71
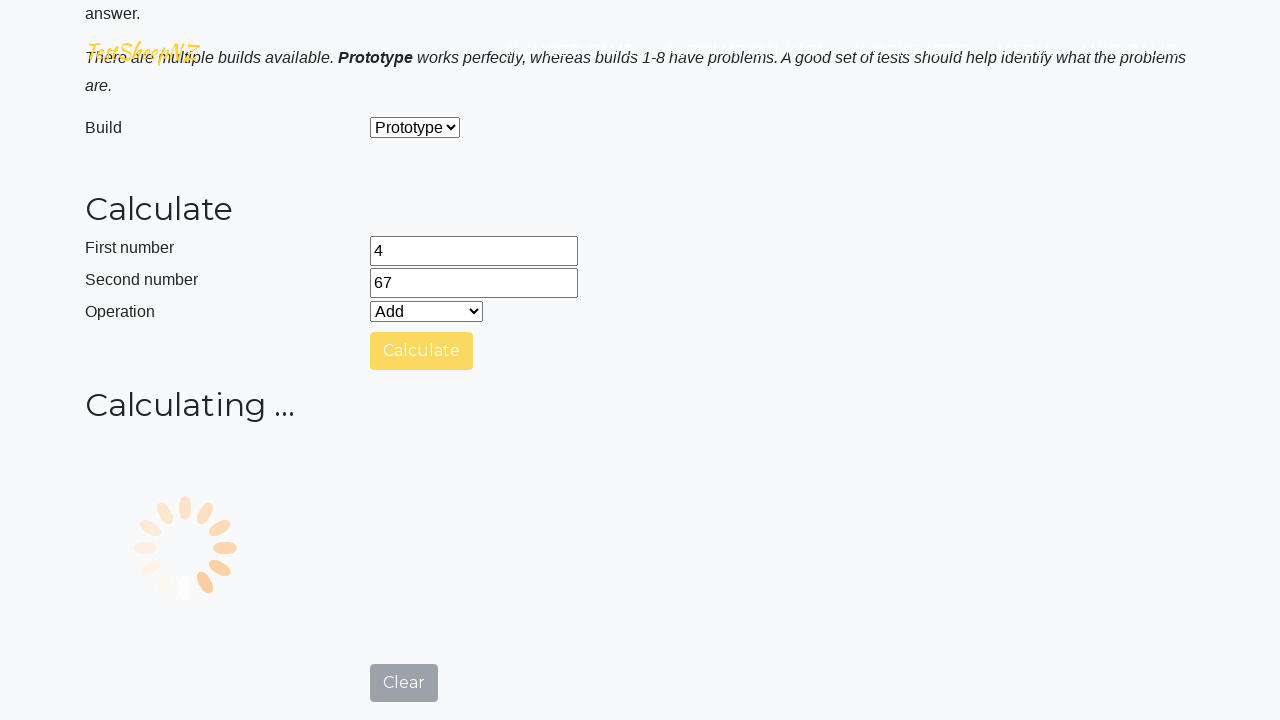

Verified result: expected 71, got 71.0
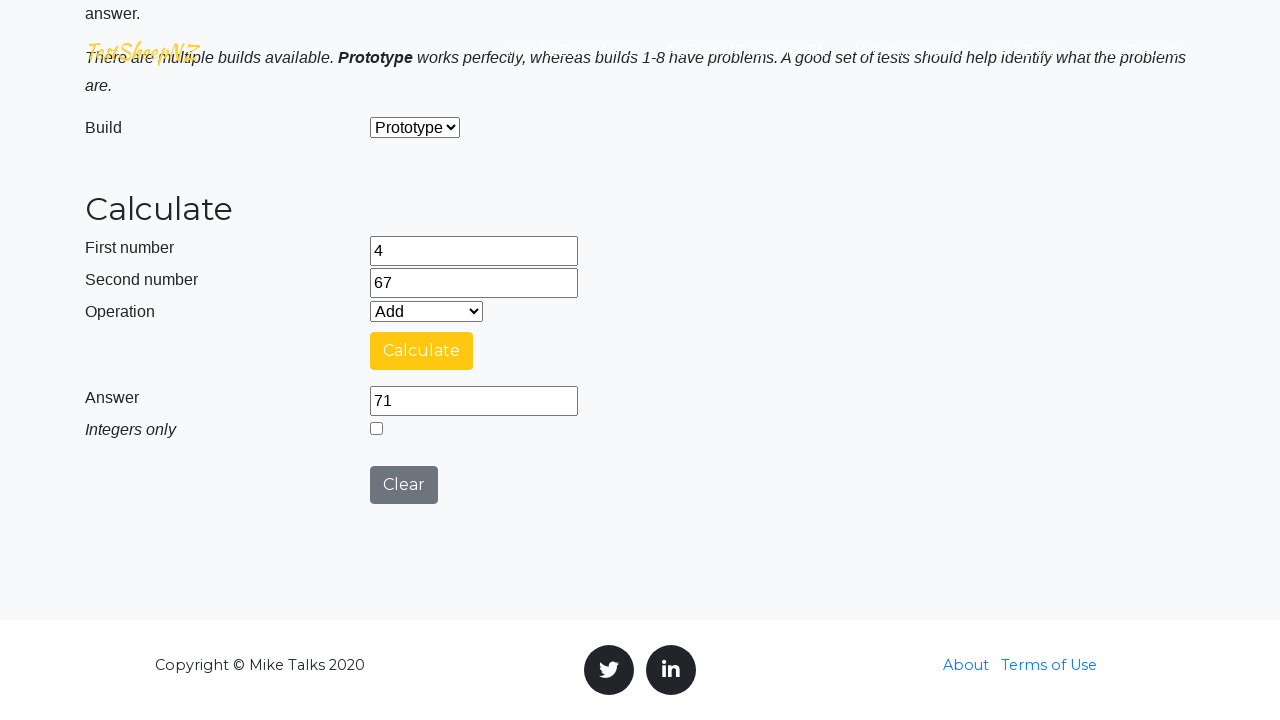

Cleared first number field on #number1Field
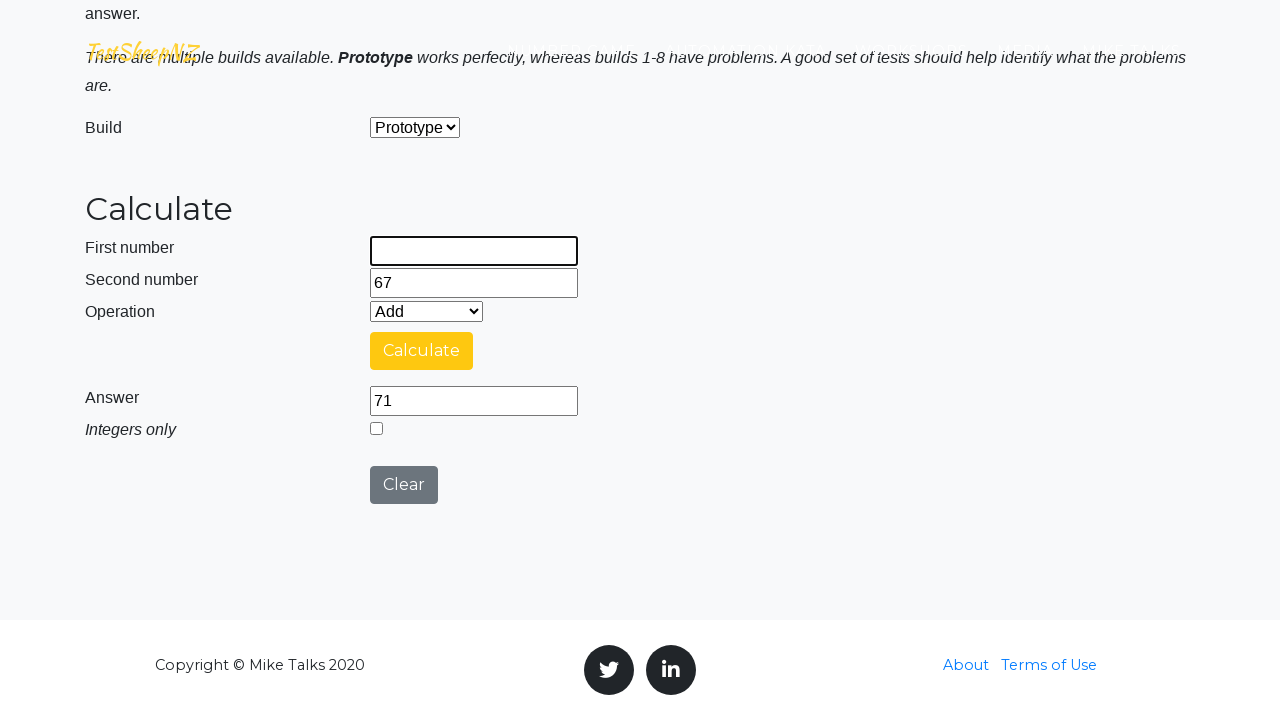

Filled first number field with 44 on #number1Field
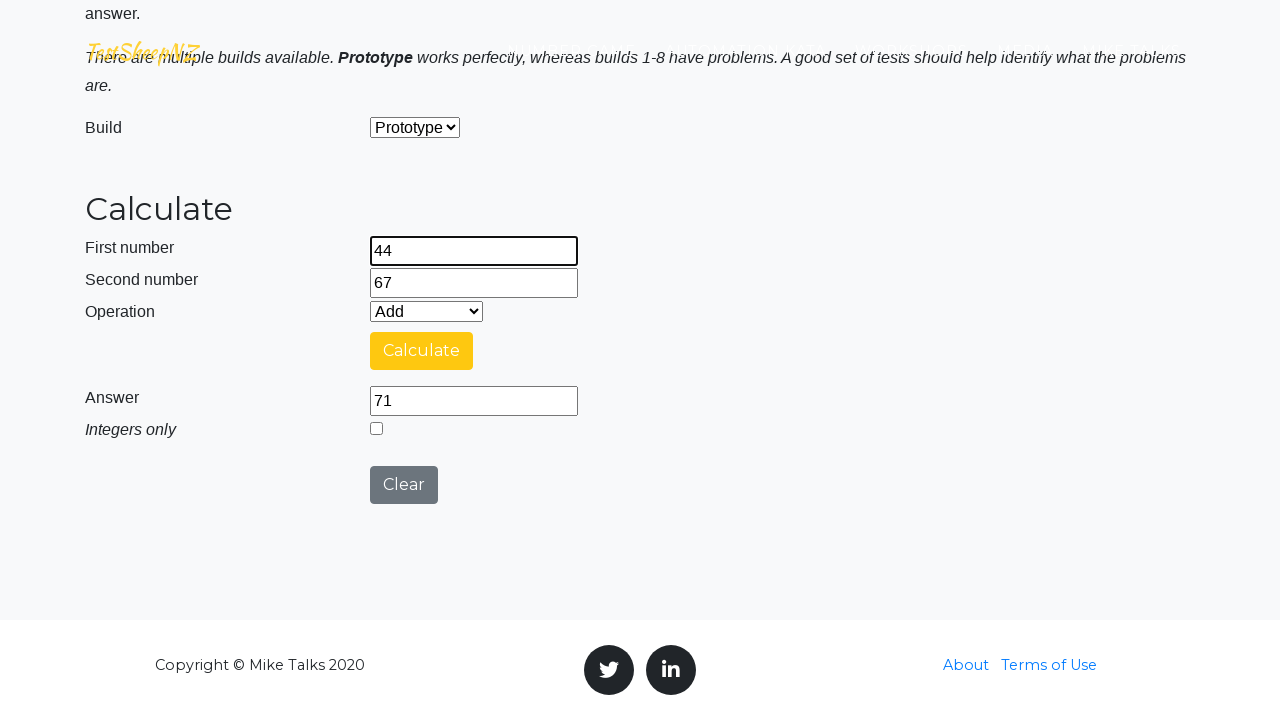

Cleared second number field on #number2Field
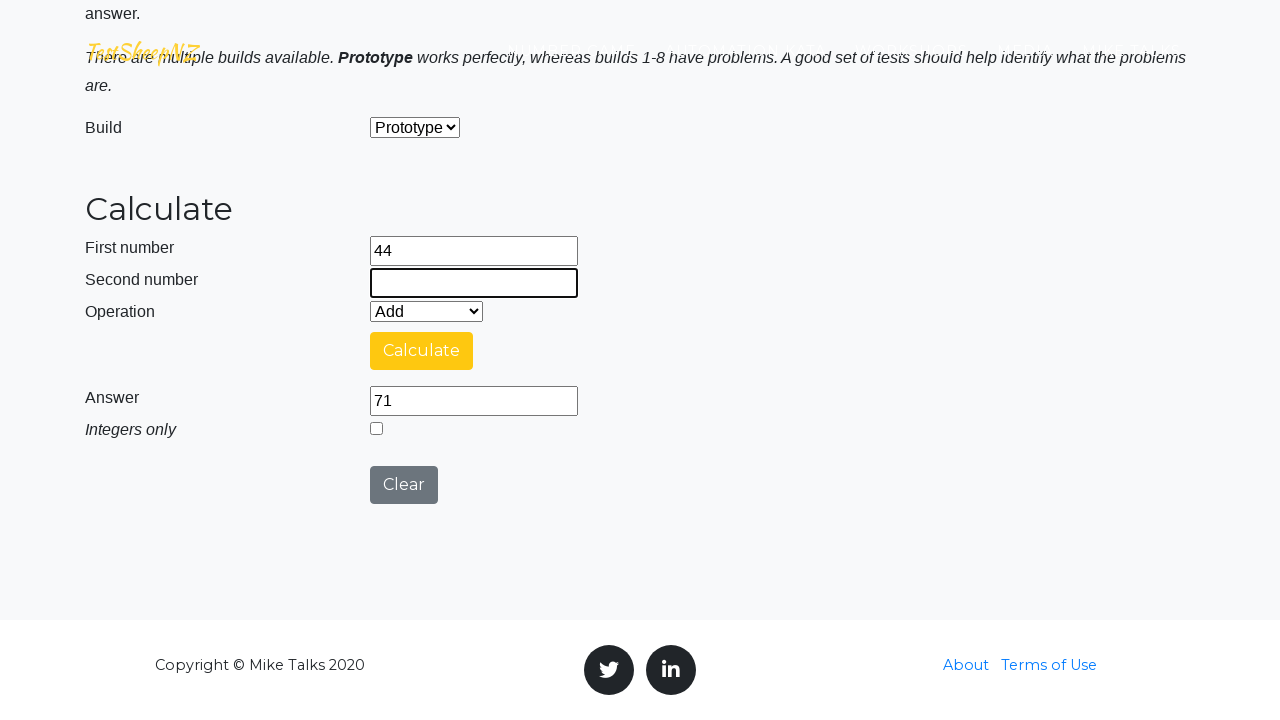

Filled second number field with 43 on #number2Field
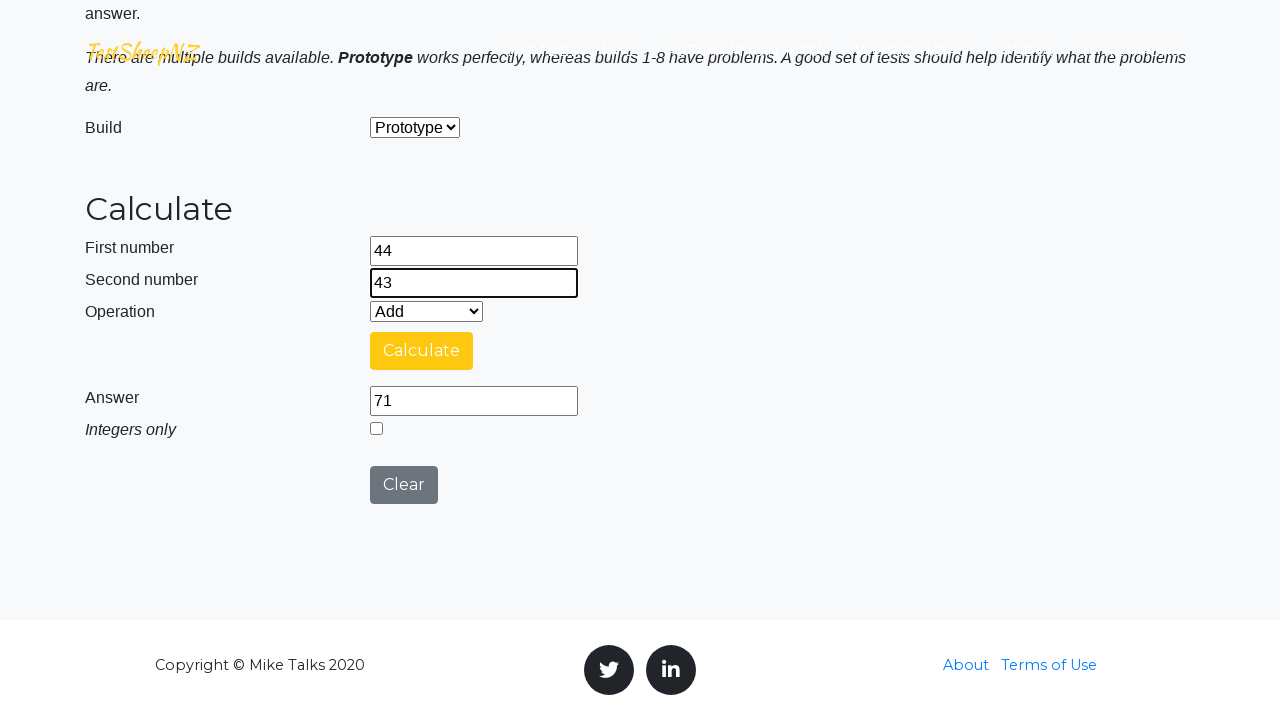

Selected operation: Addition on #selectOperationDropdown
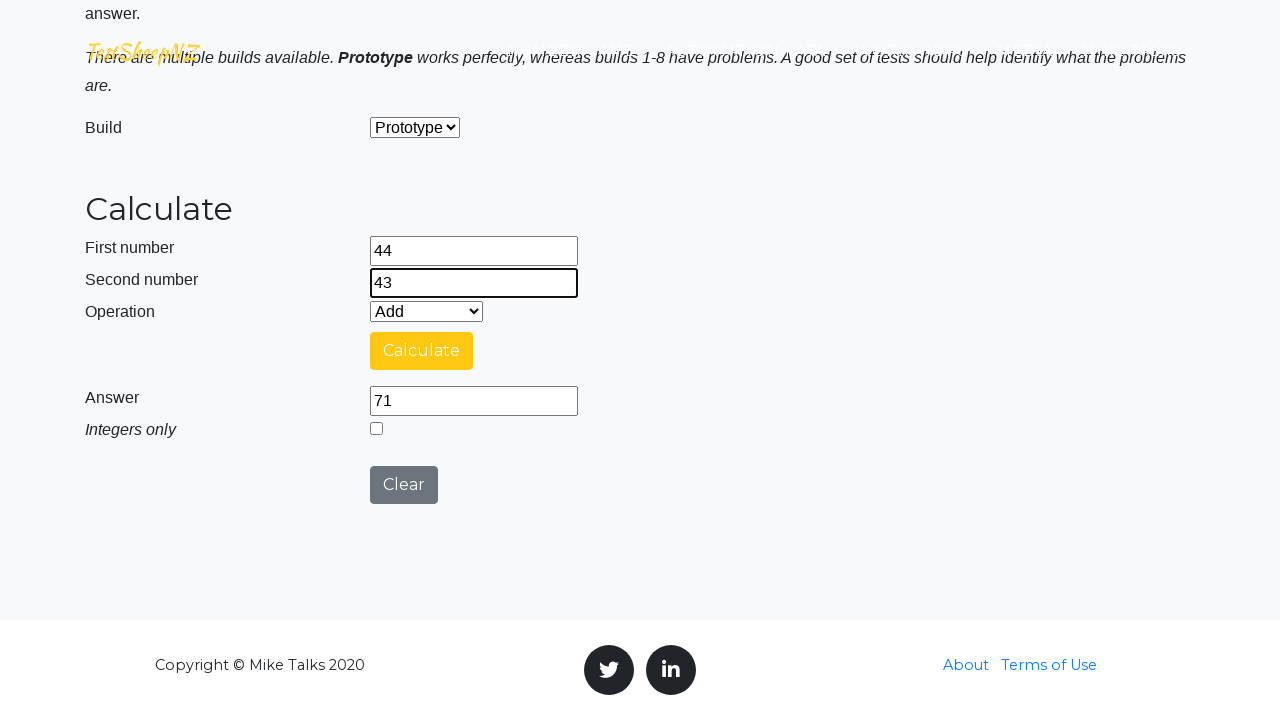

Clicked clear button at (404, 485) on #clearButton
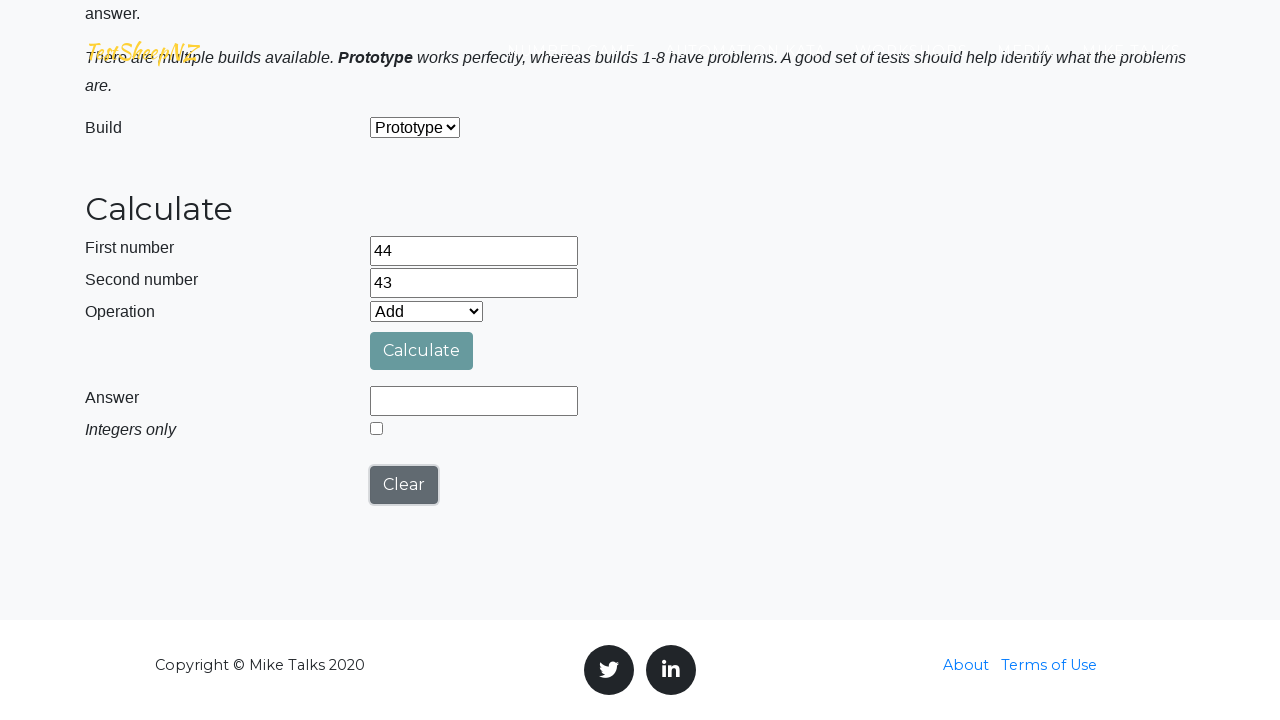

Clicked calculate button at (422, 351) on #calculateButton
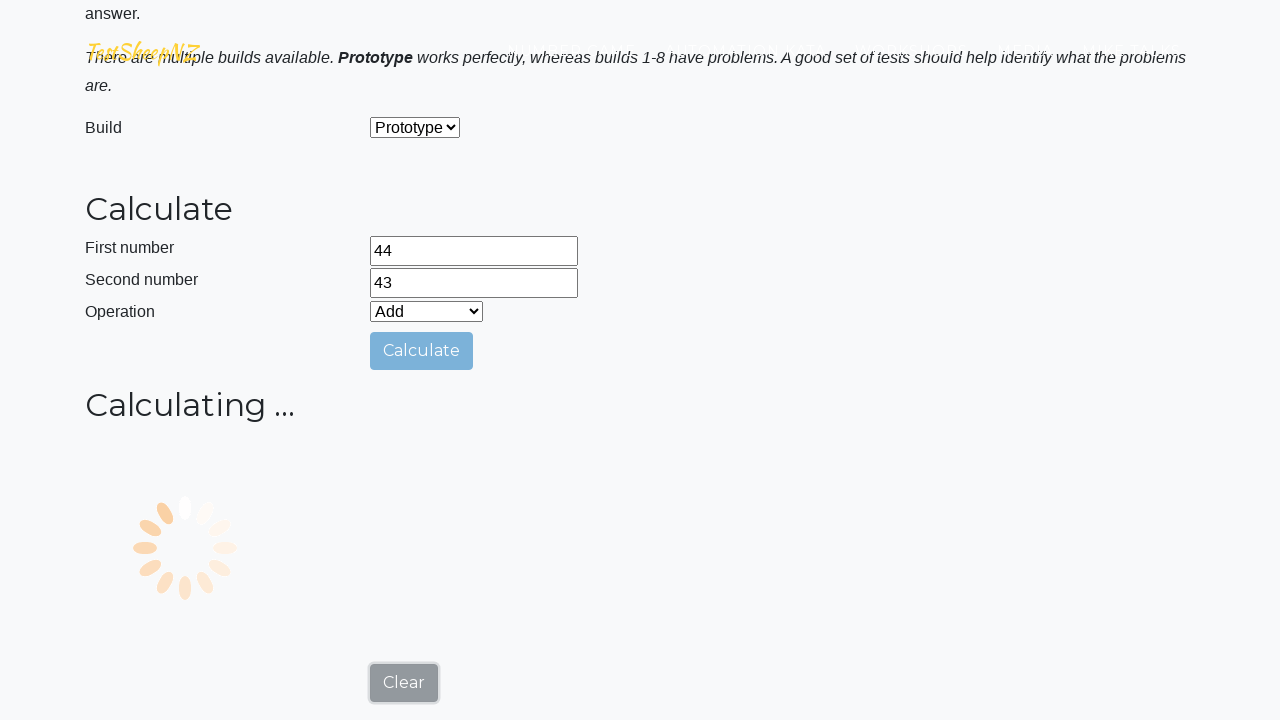

Answer field populated with result
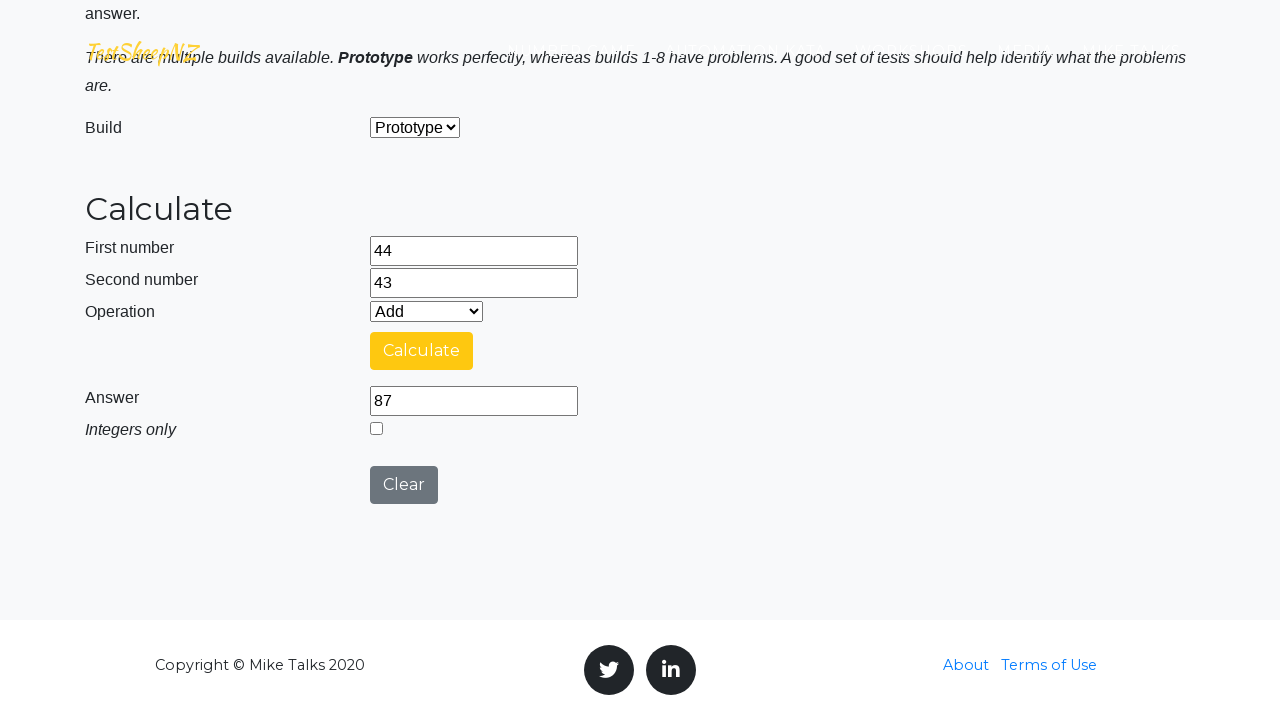

Retrieved answer value: 87
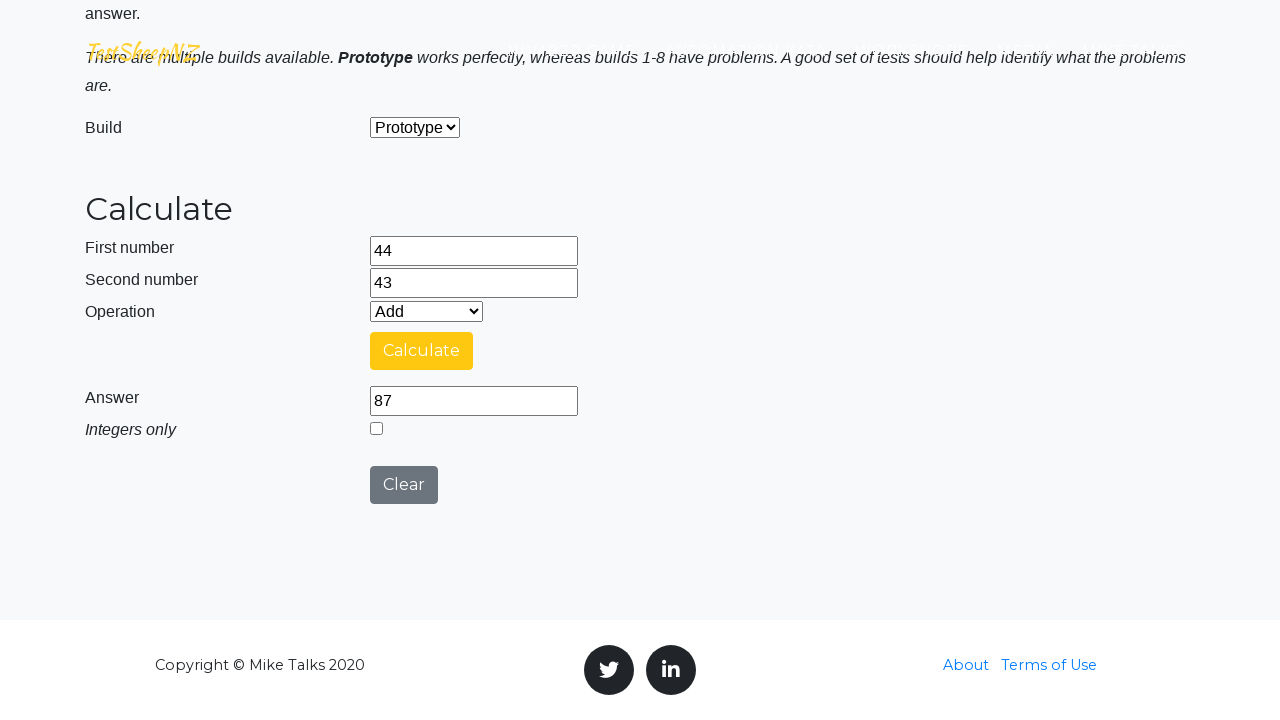

Verified result: expected 87, got 87.0
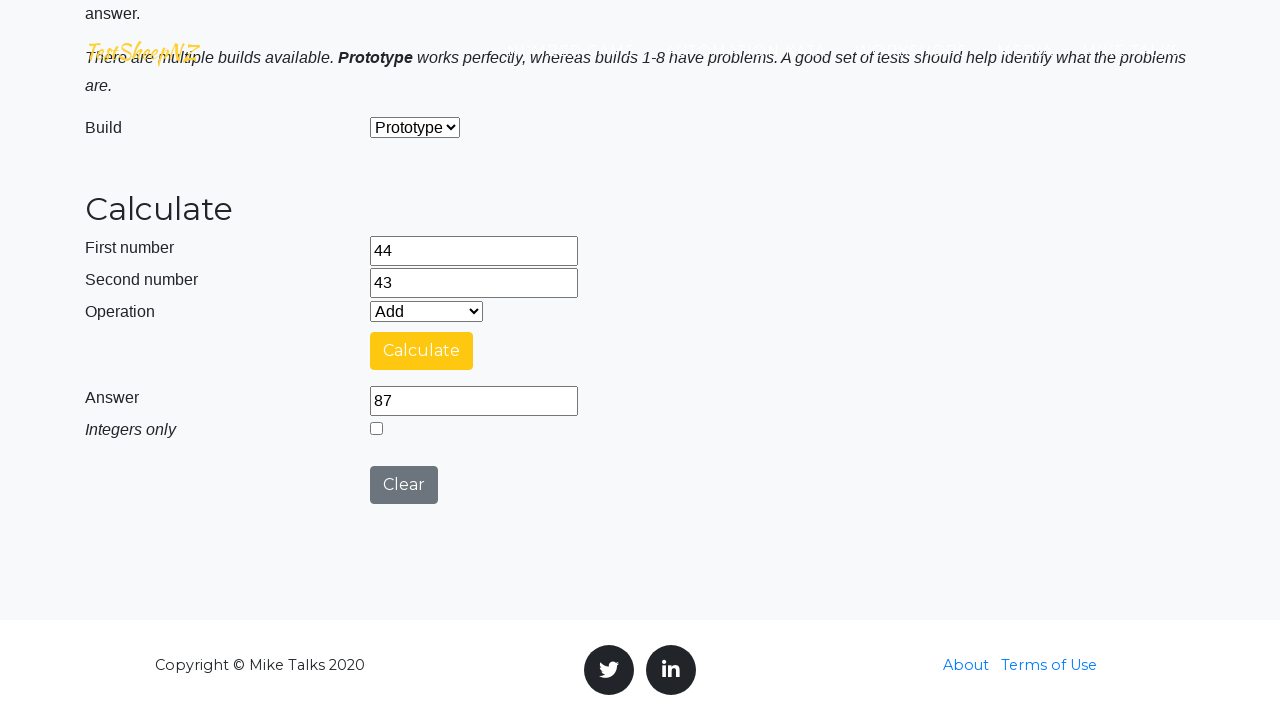

Cleared first number field on #number1Field
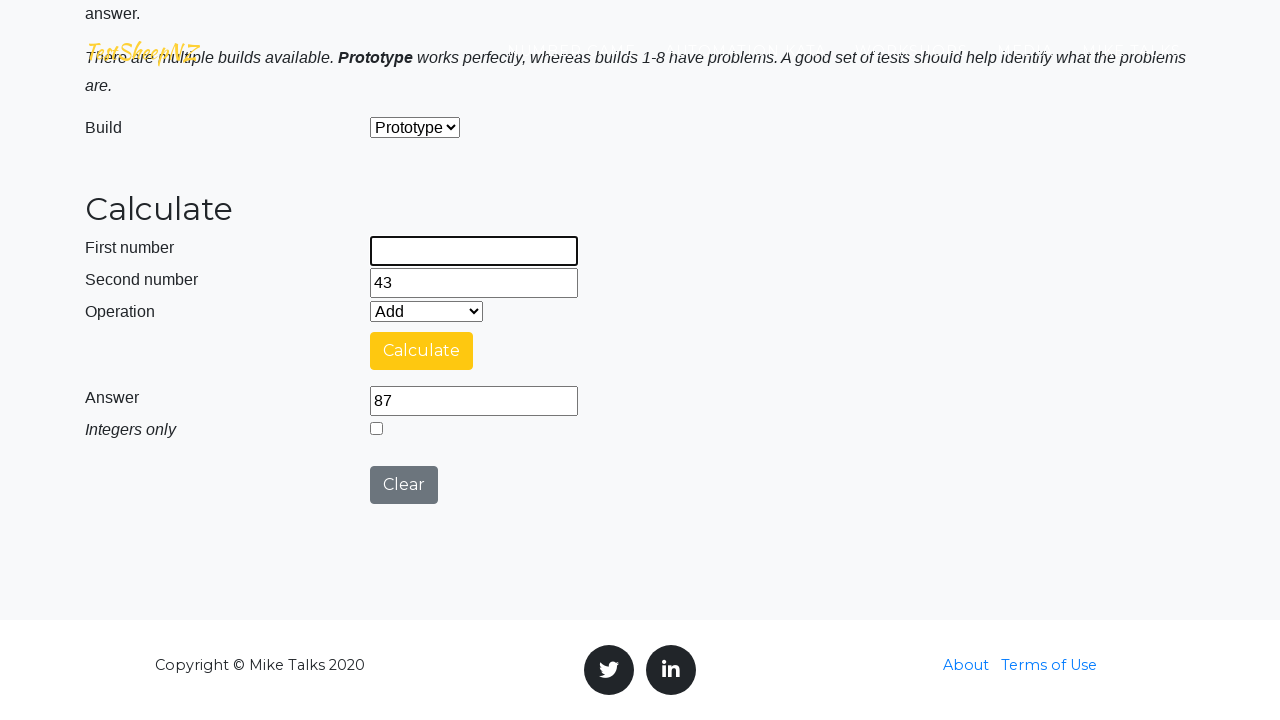

Filled first number field with 7 on #number1Field
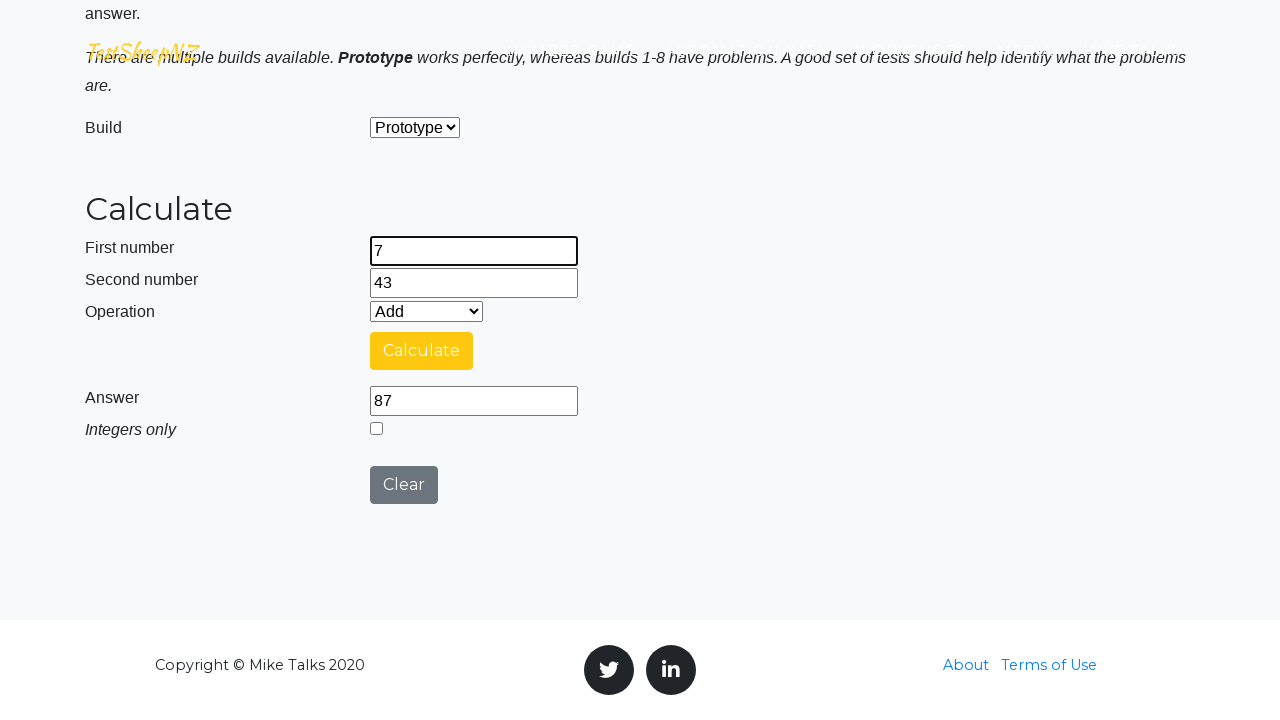

Cleared second number field on #number2Field
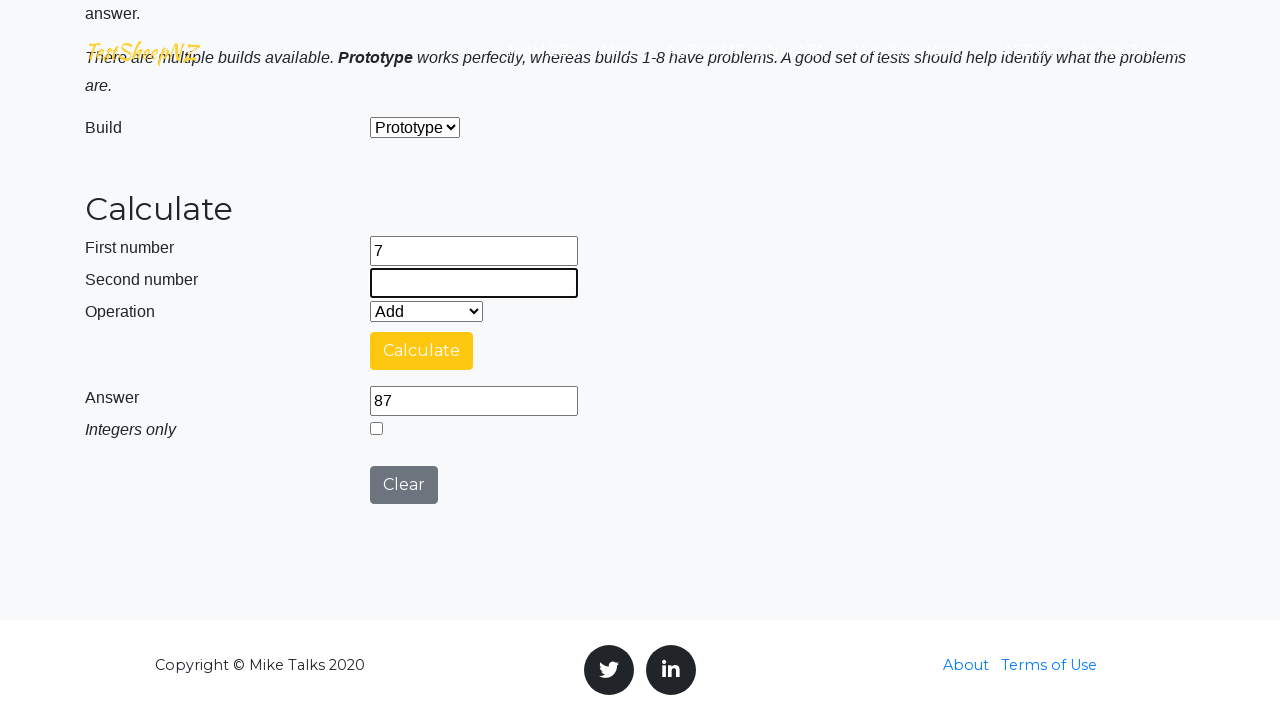

Filled second number field with 81 on #number2Field
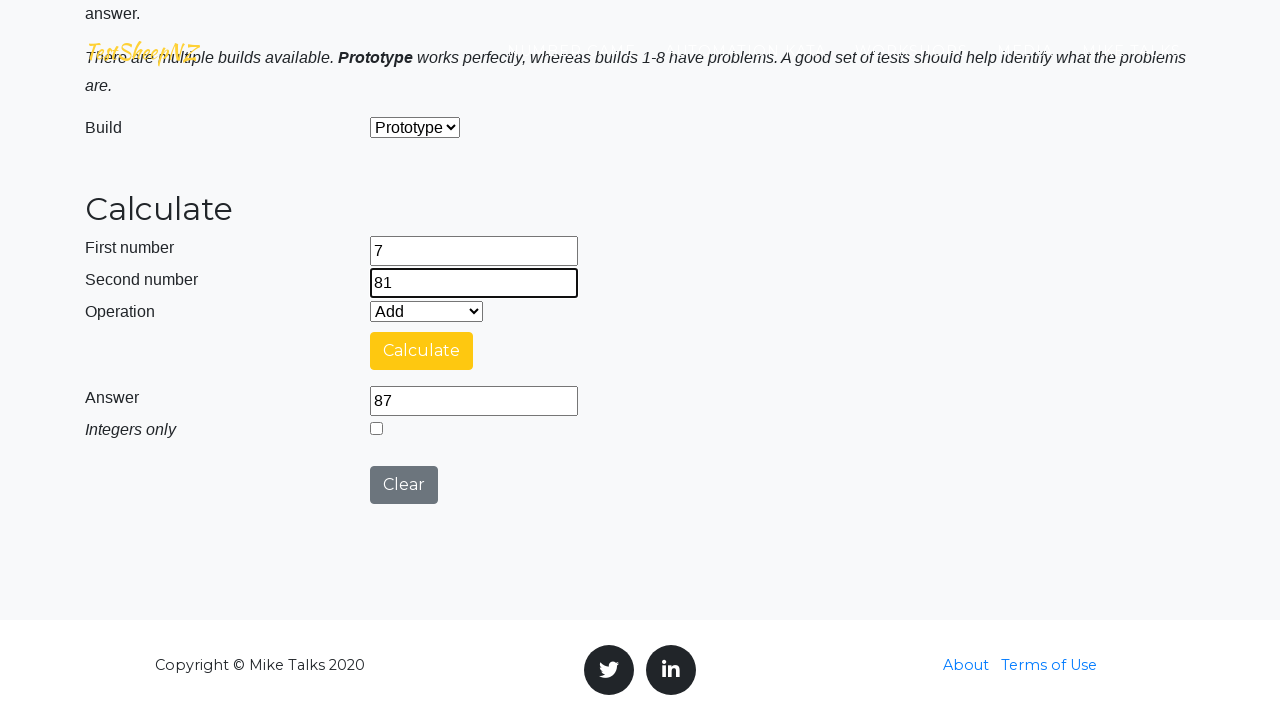

Selected operation: Addition on #selectOperationDropdown
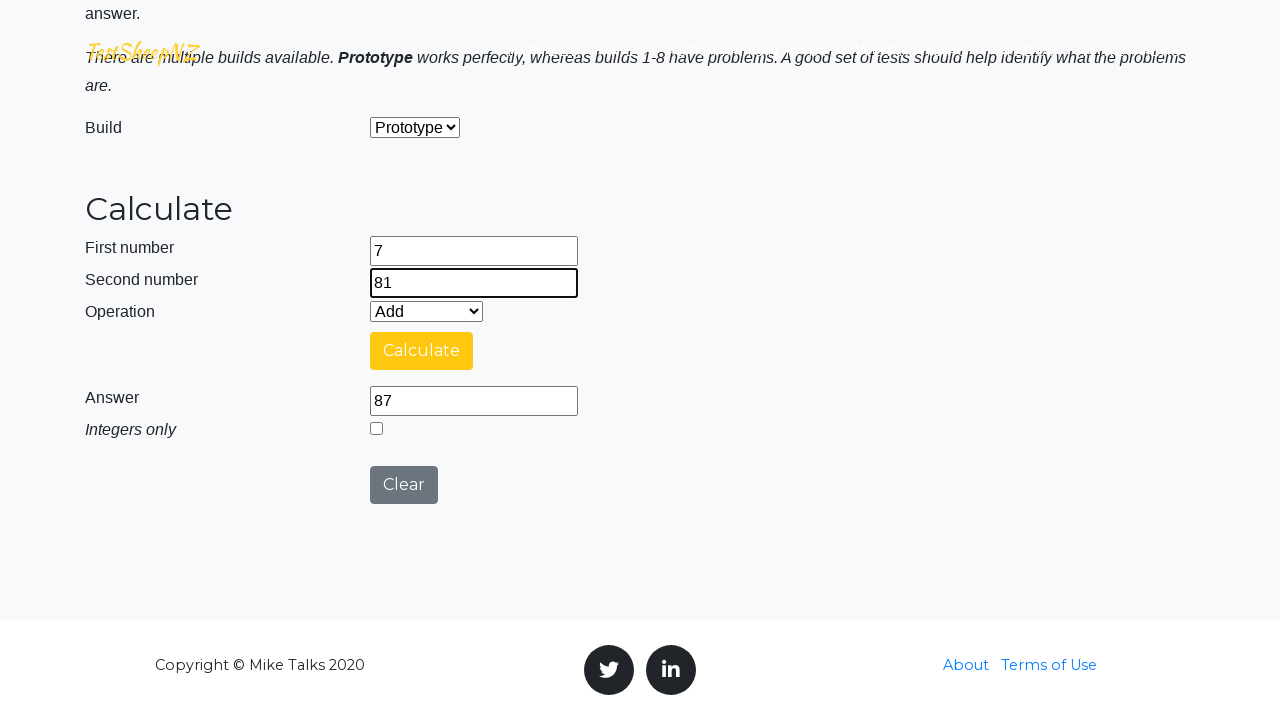

Clicked clear button at (404, 485) on #clearButton
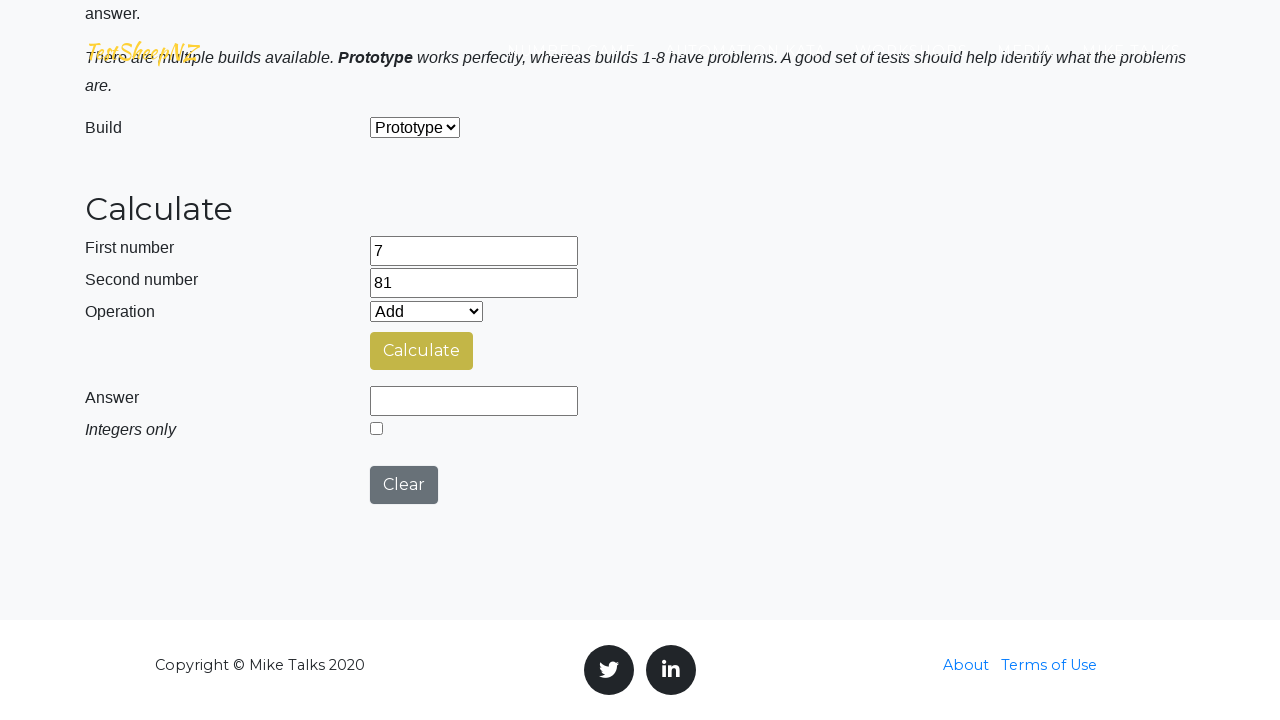

Clicked calculate button at (422, 351) on #calculateButton
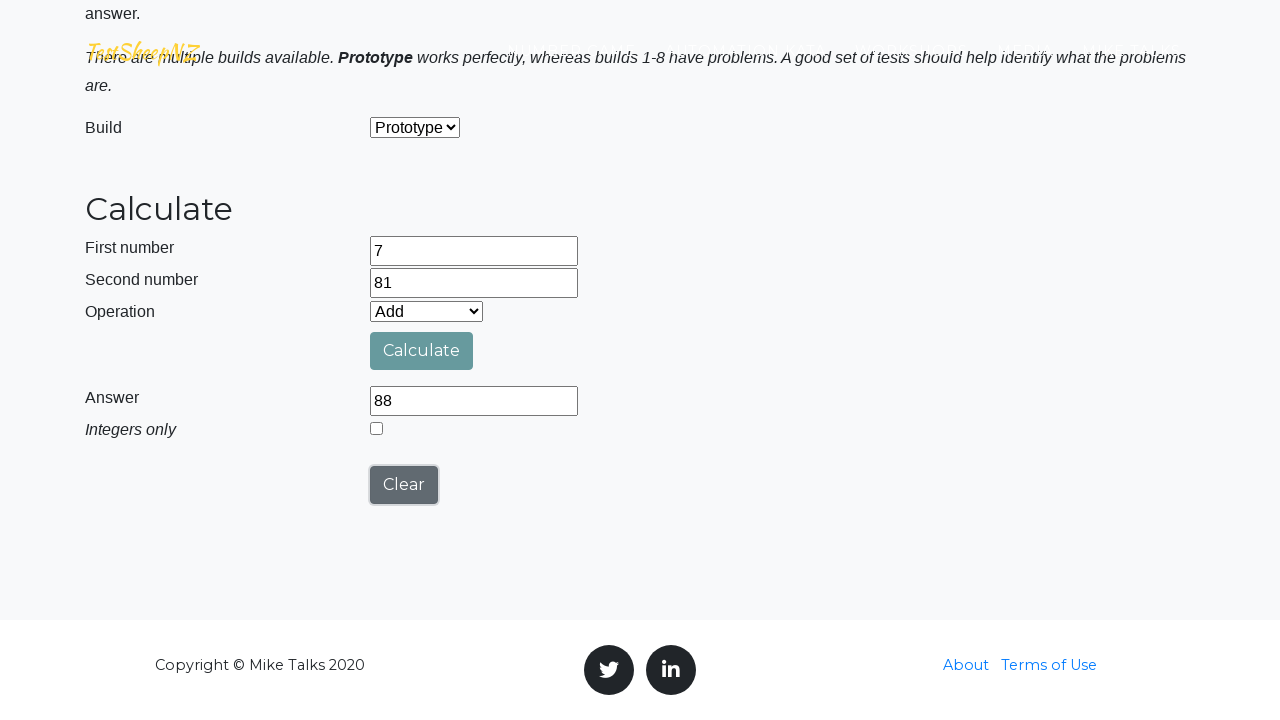

Answer field populated with result
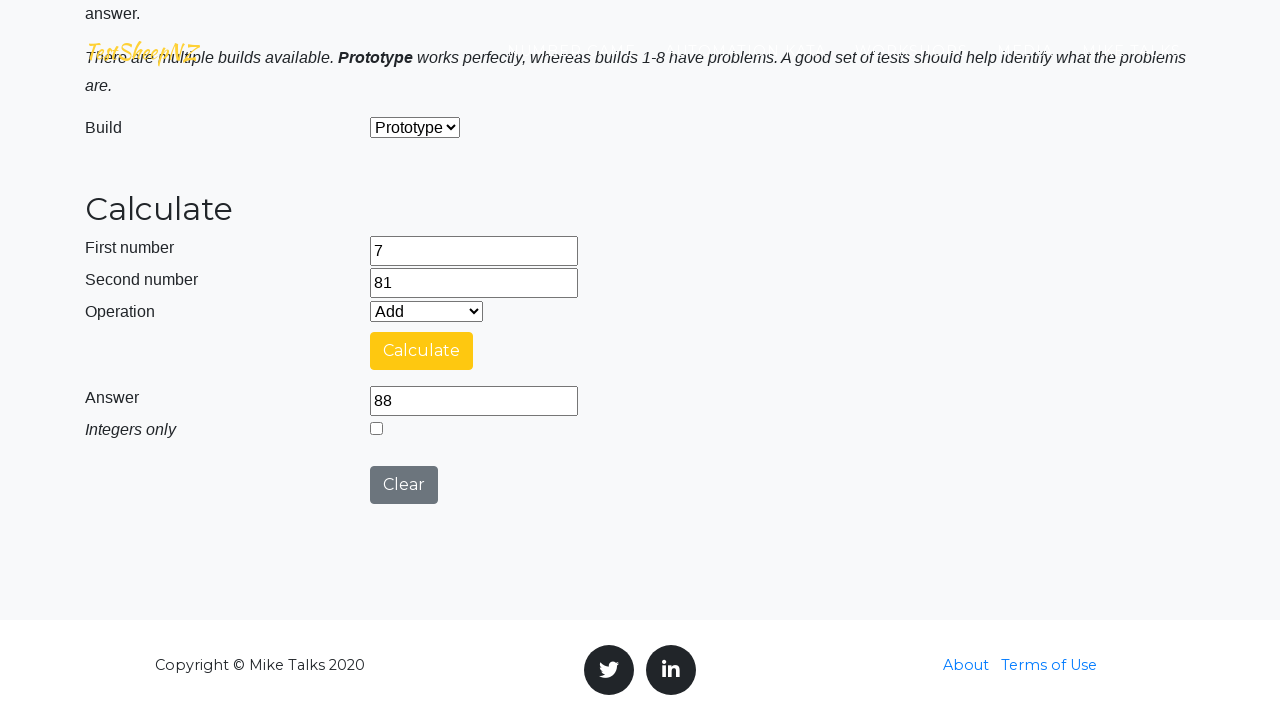

Retrieved answer value: 88
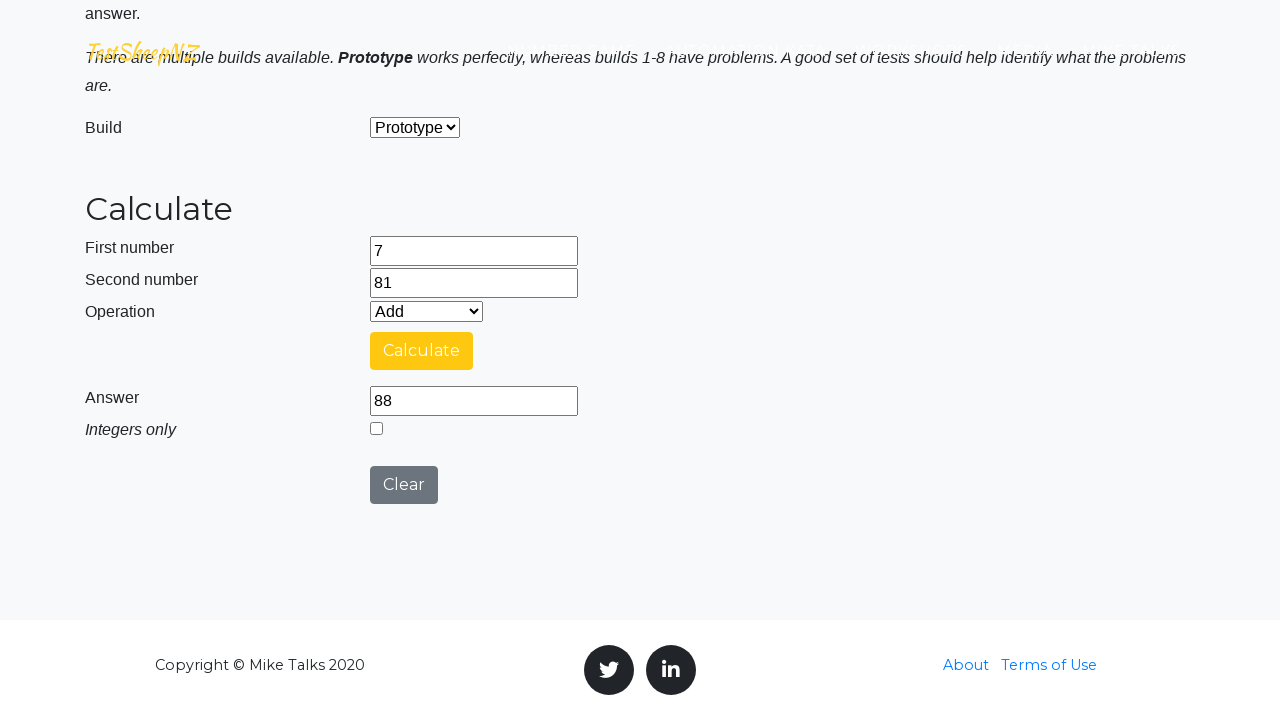

Verified result: expected 88, got 88.0
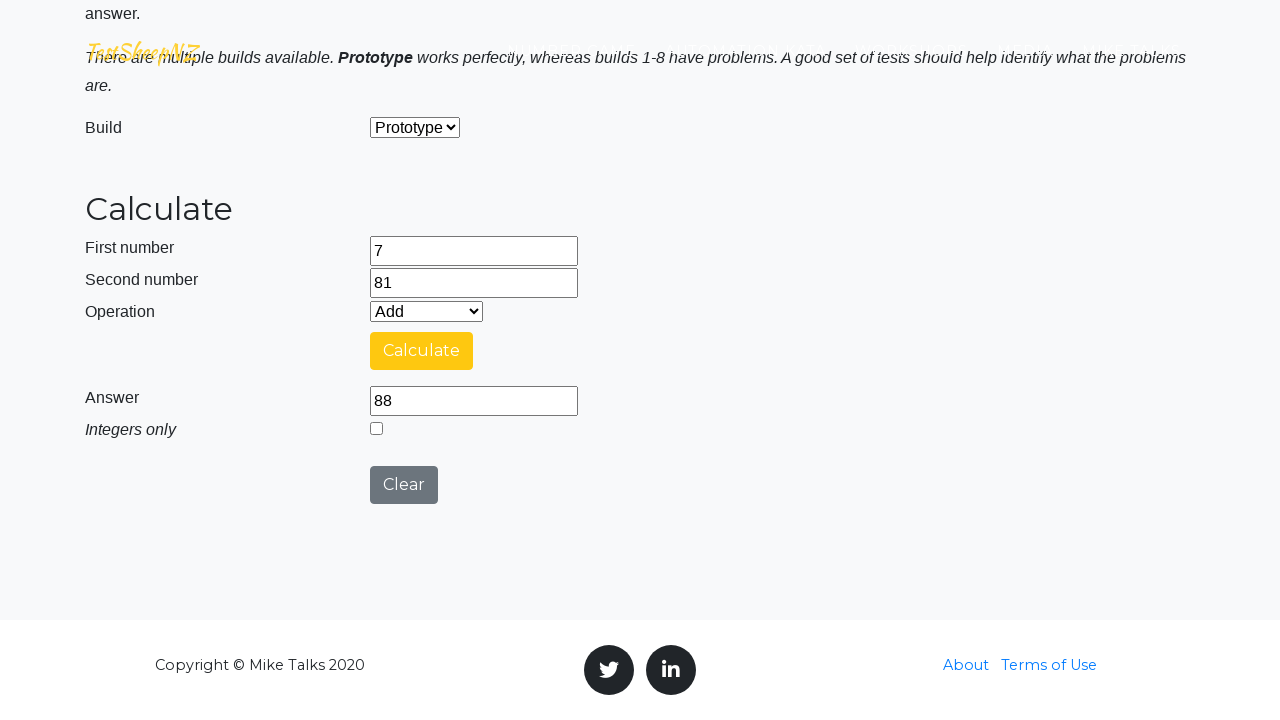

Cleared first number field on #number1Field
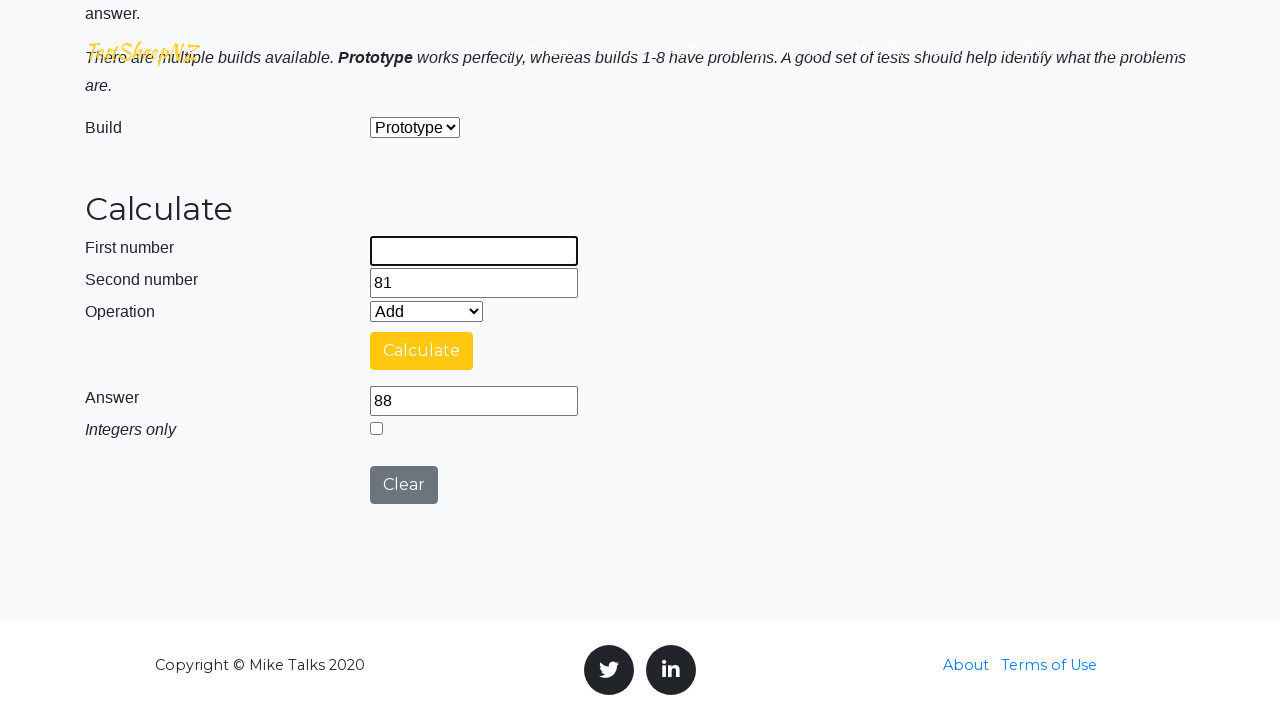

Filled first number field with 36 on #number1Field
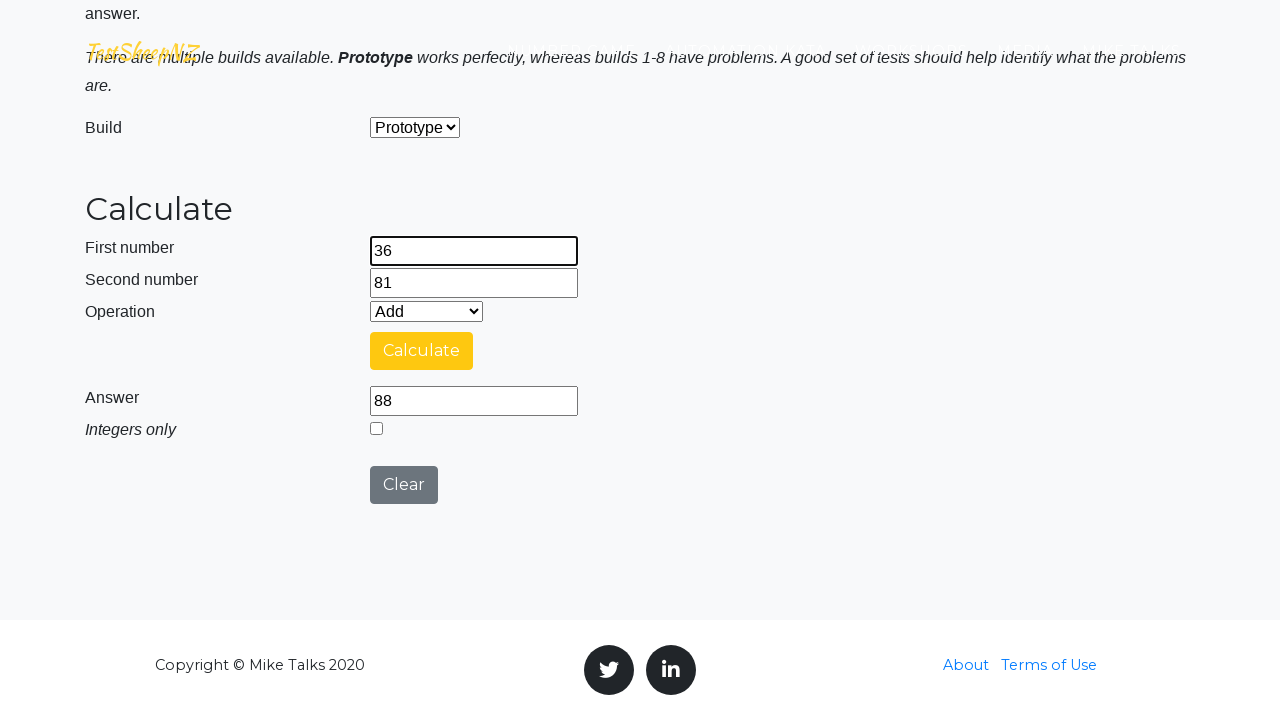

Cleared second number field on #number2Field
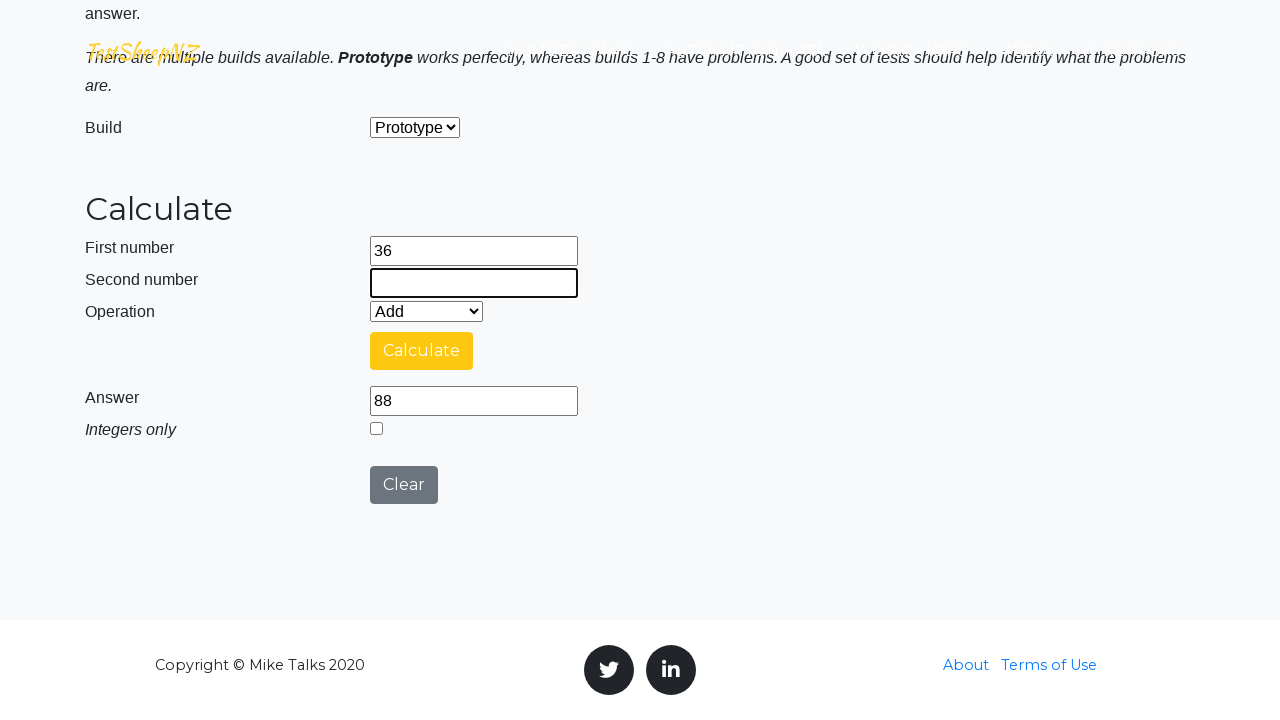

Filled second number field with 29 on #number2Field
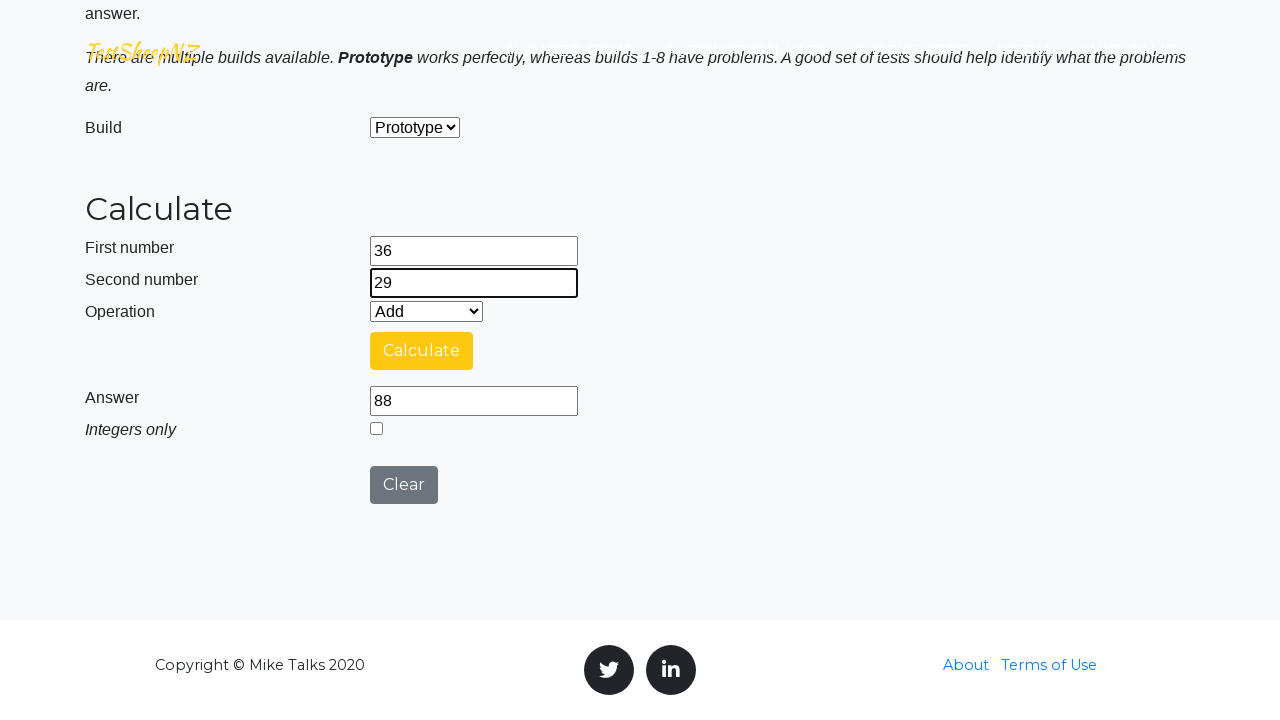

Selected operation: Addition on #selectOperationDropdown
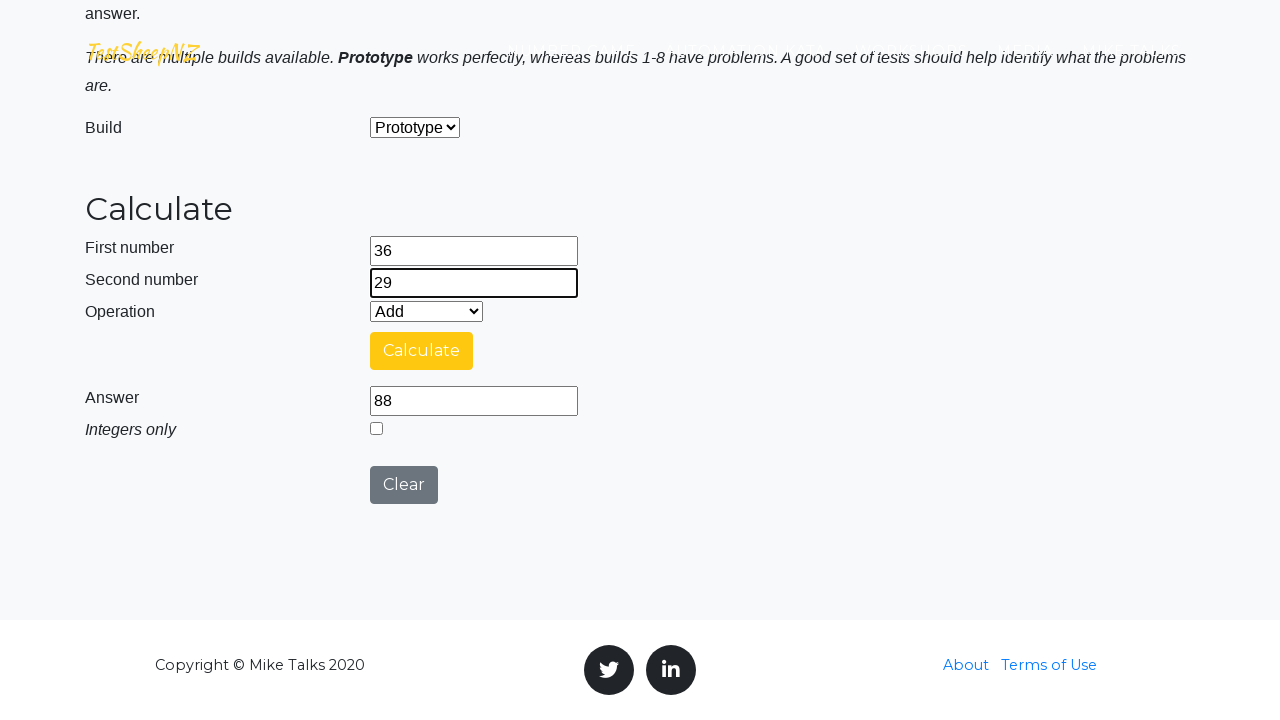

Clicked clear button at (404, 485) on #clearButton
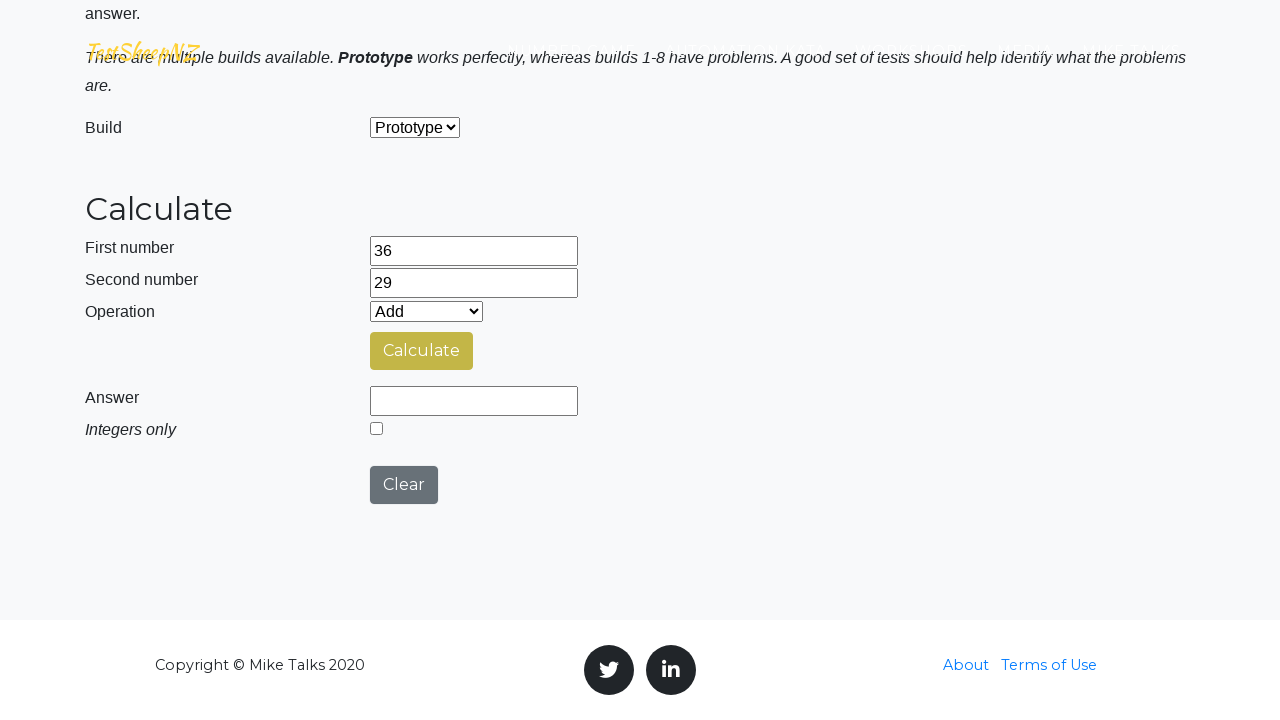

Clicked calculate button at (422, 351) on #calculateButton
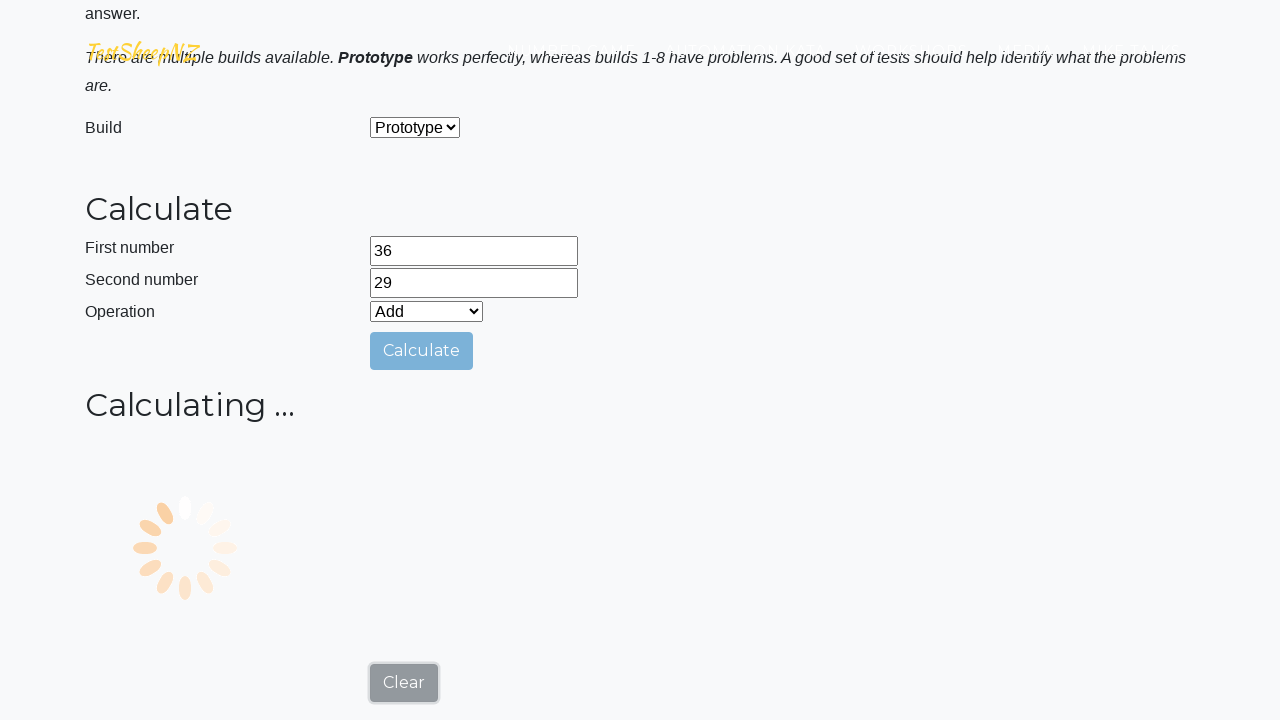

Answer field populated with result
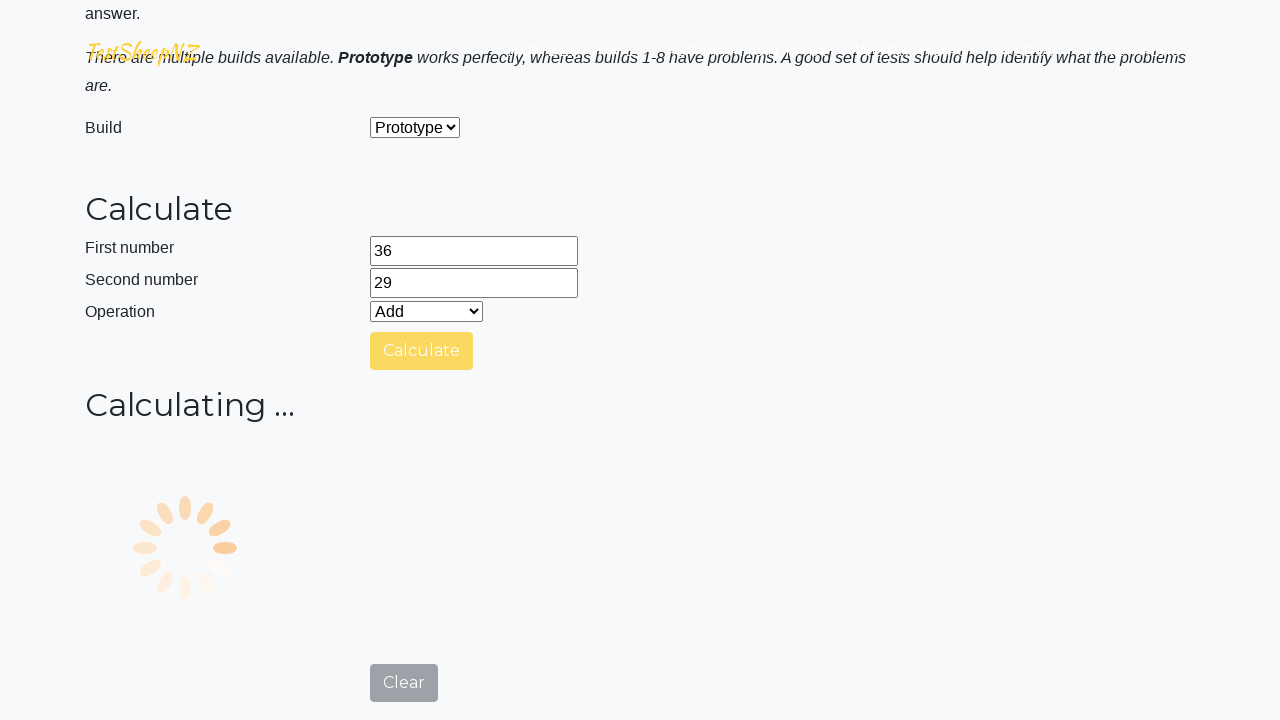

Retrieved answer value: 65
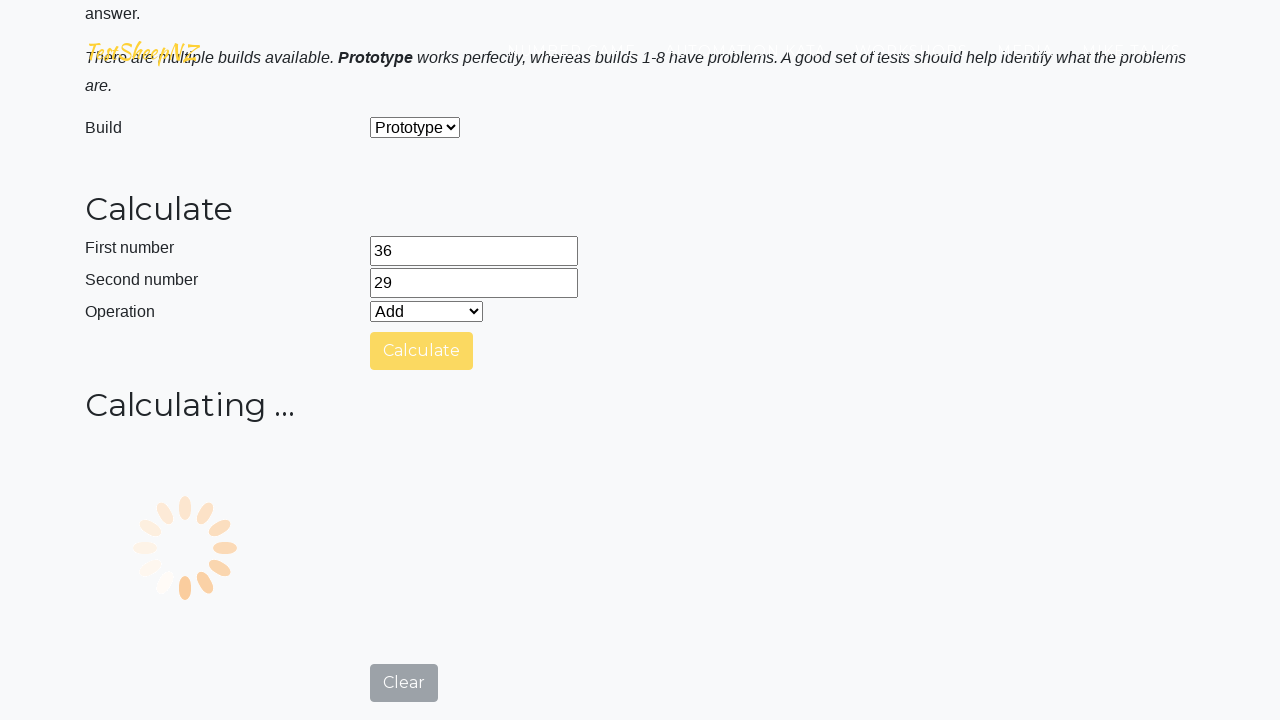

Verified result: expected 65, got 65.0
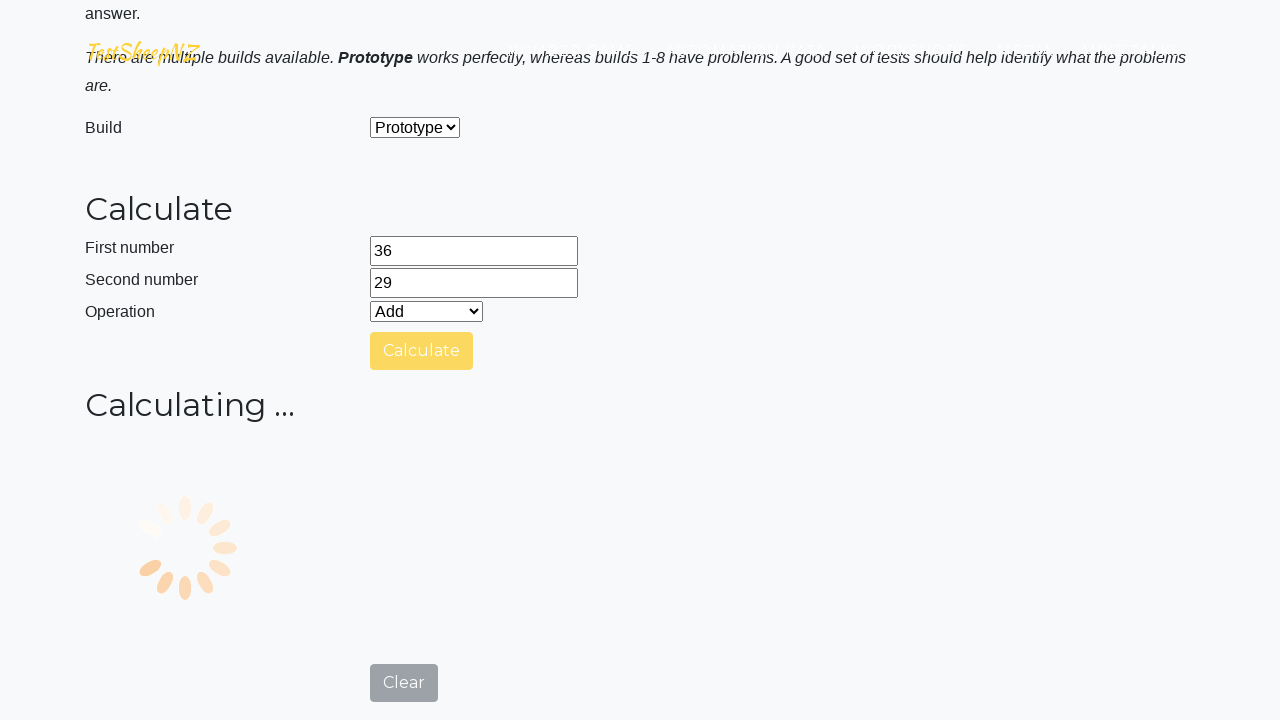

Cleared first number field on #number1Field
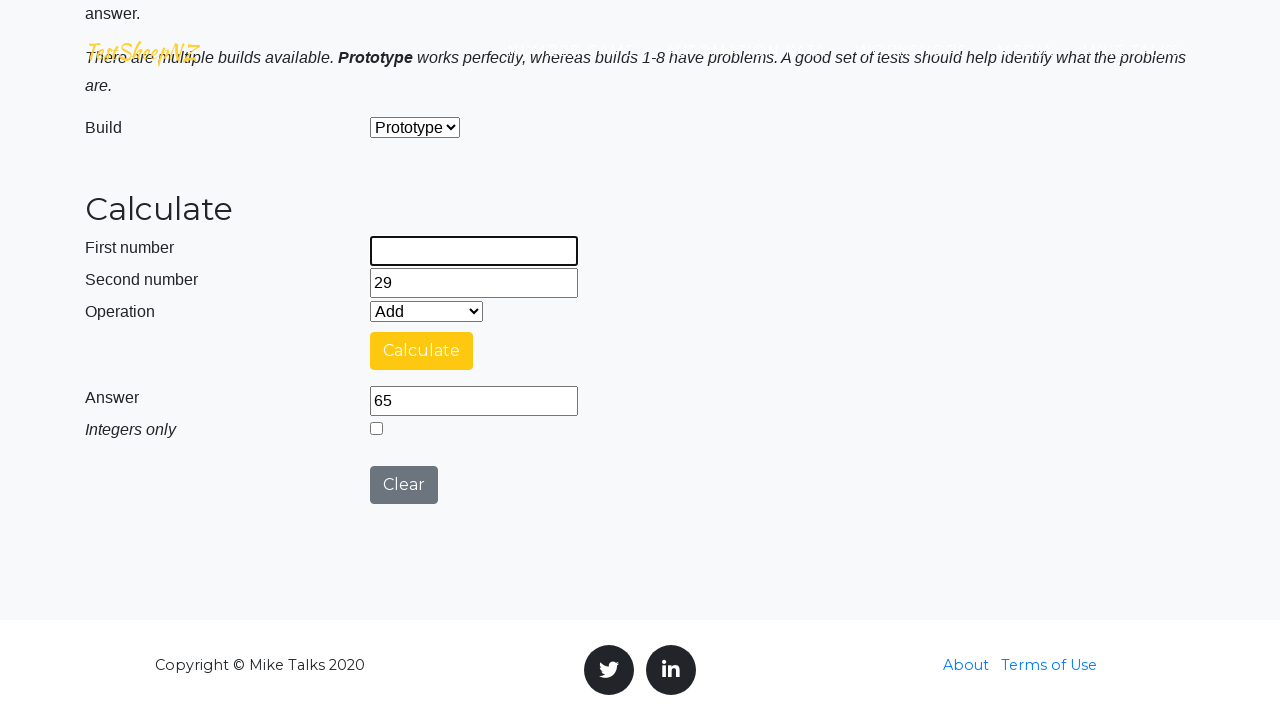

Filled first number field with 26 on #number1Field
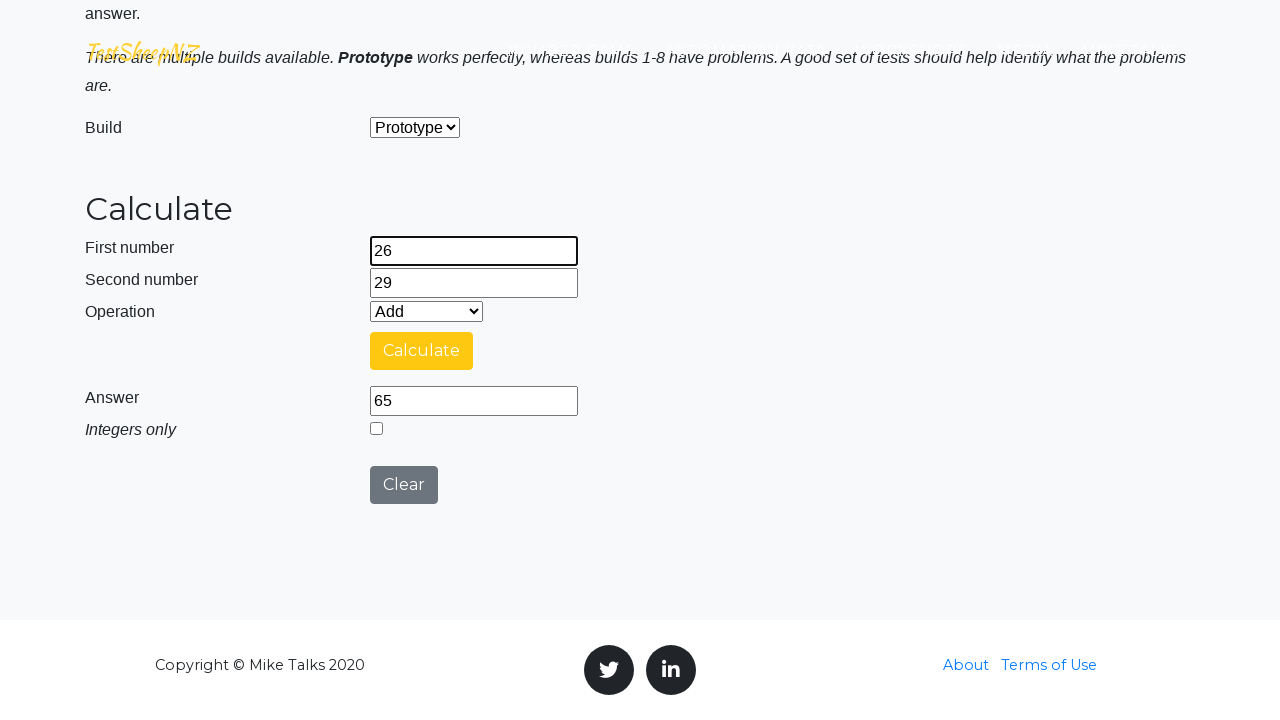

Cleared second number field on #number2Field
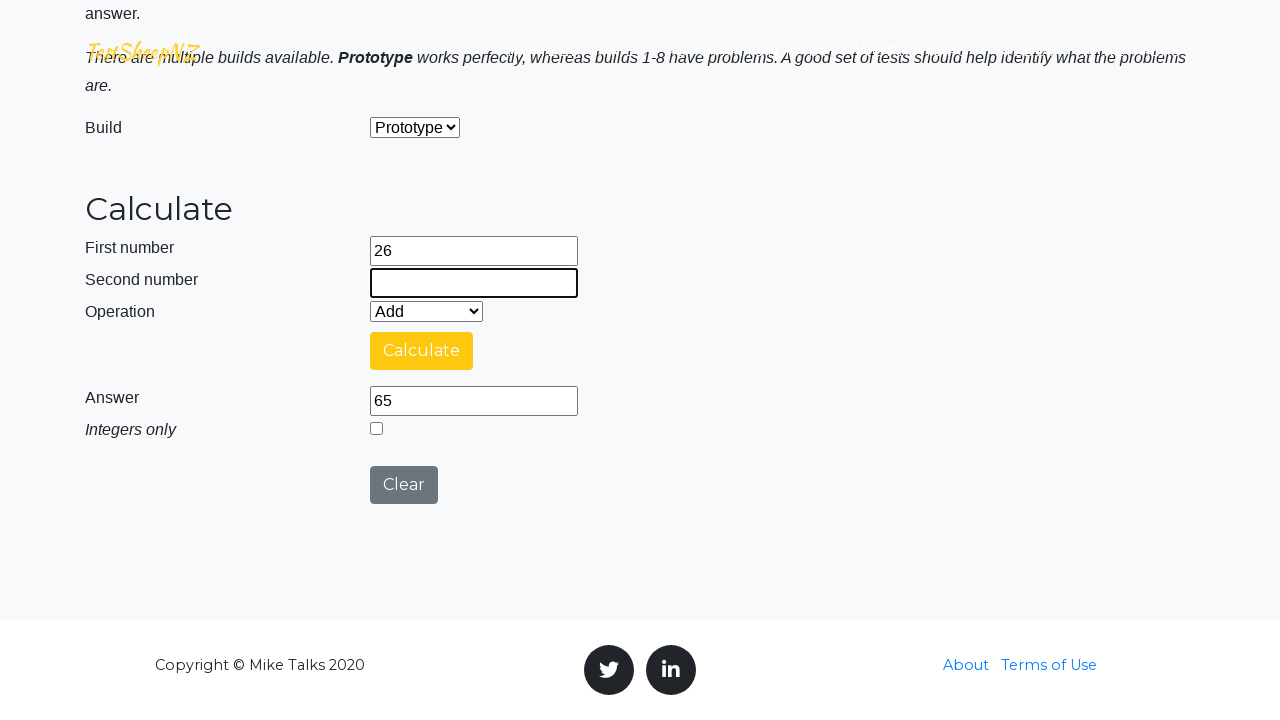

Filled second number field with 49 on #number2Field
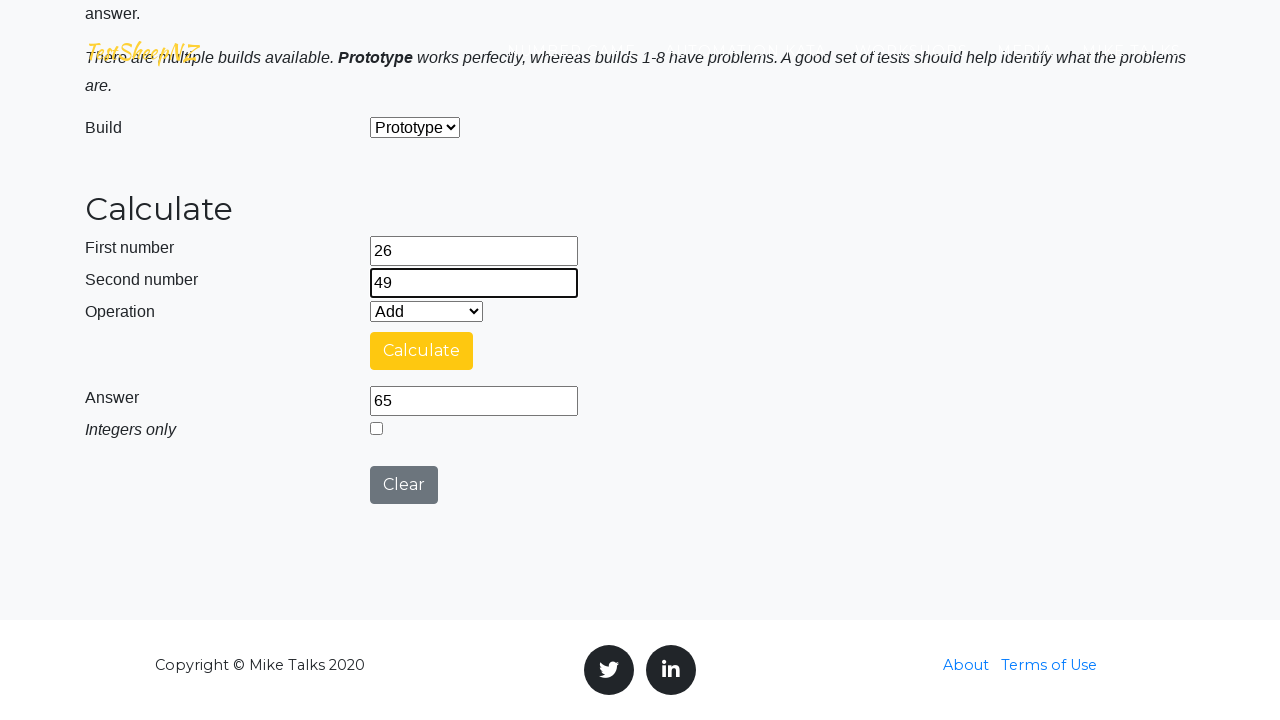

Selected operation: Subtraction on #selectOperationDropdown
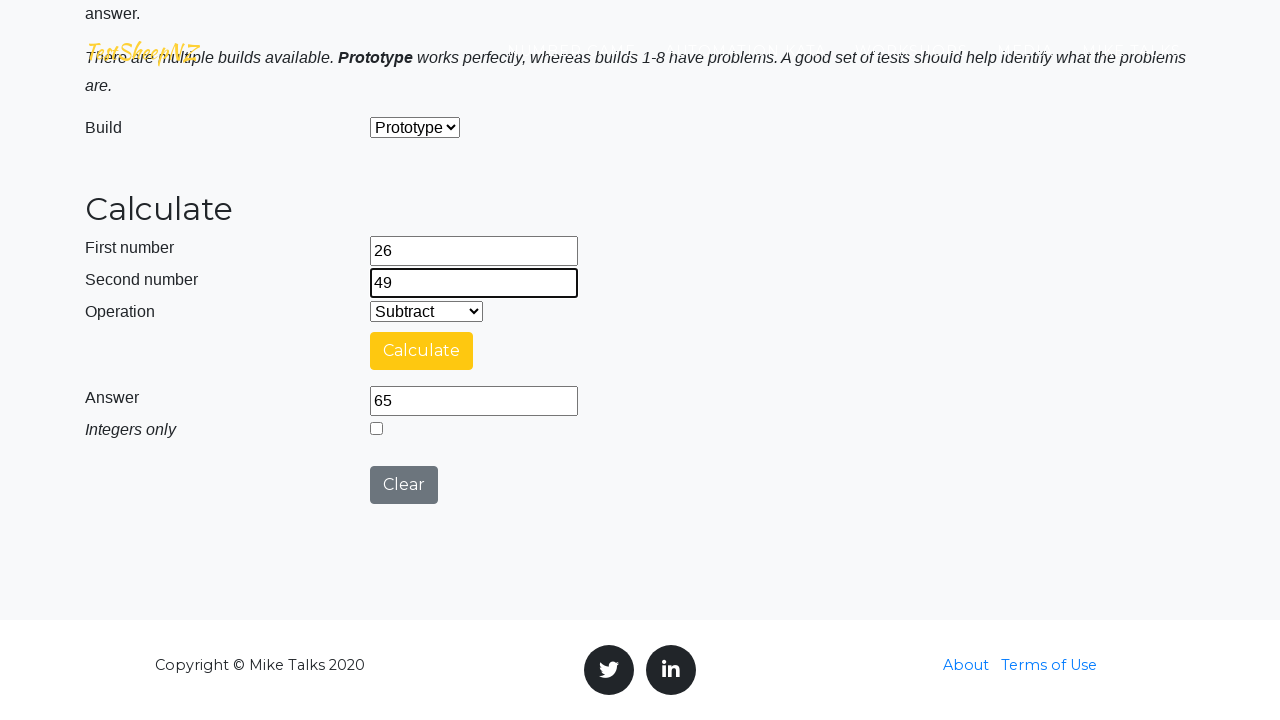

Clicked clear button at (404, 485) on #clearButton
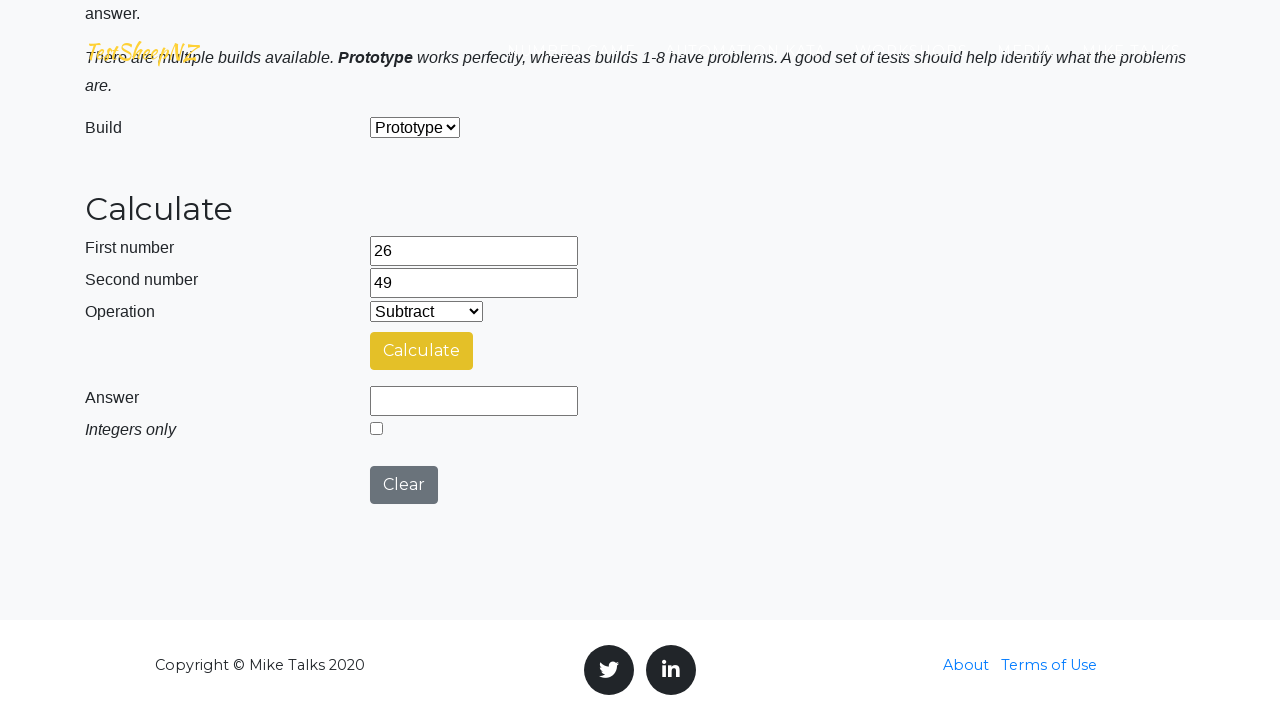

Clicked calculate button at (422, 351) on #calculateButton
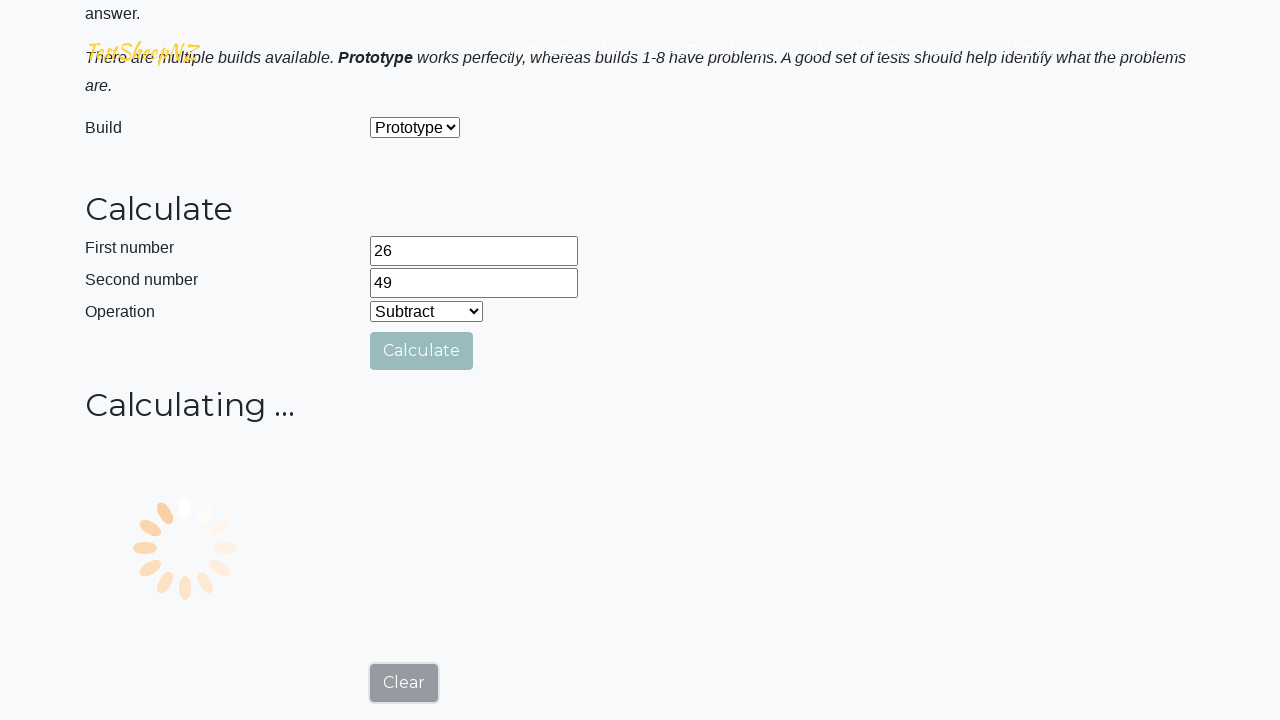

Answer field populated with result
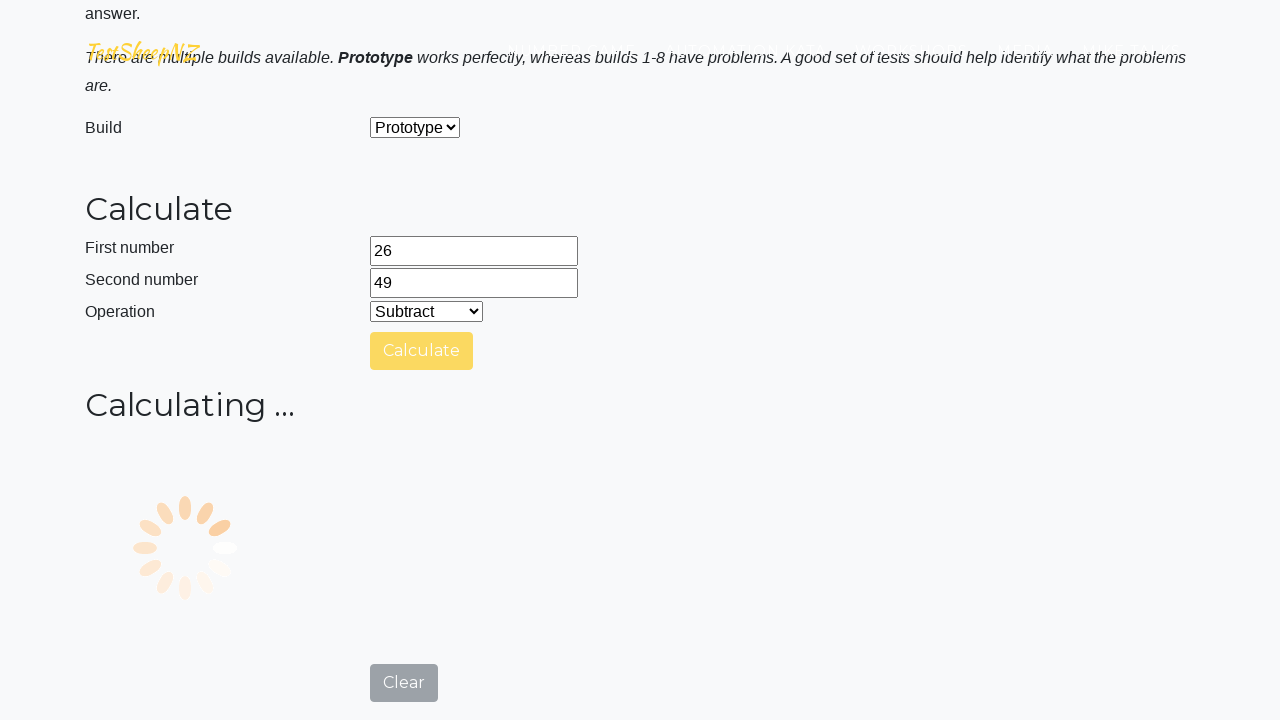

Retrieved answer value: -23
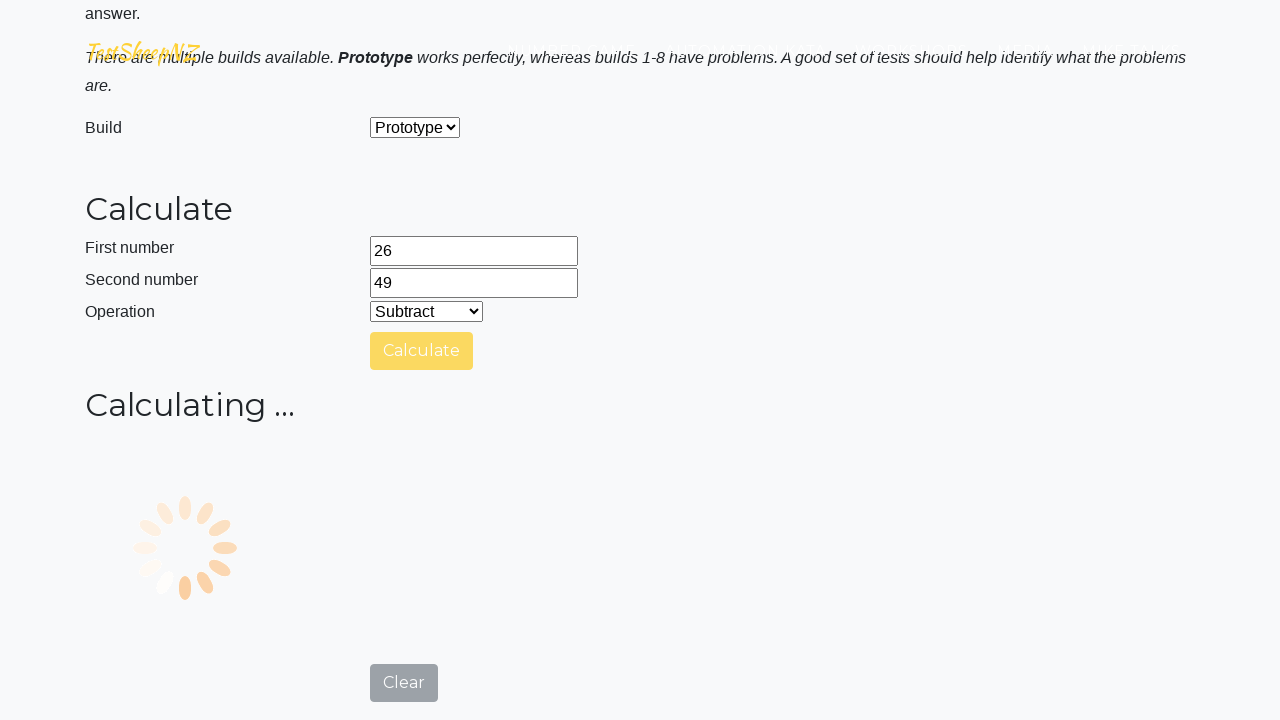

Verified result: expected -23, got -23.0
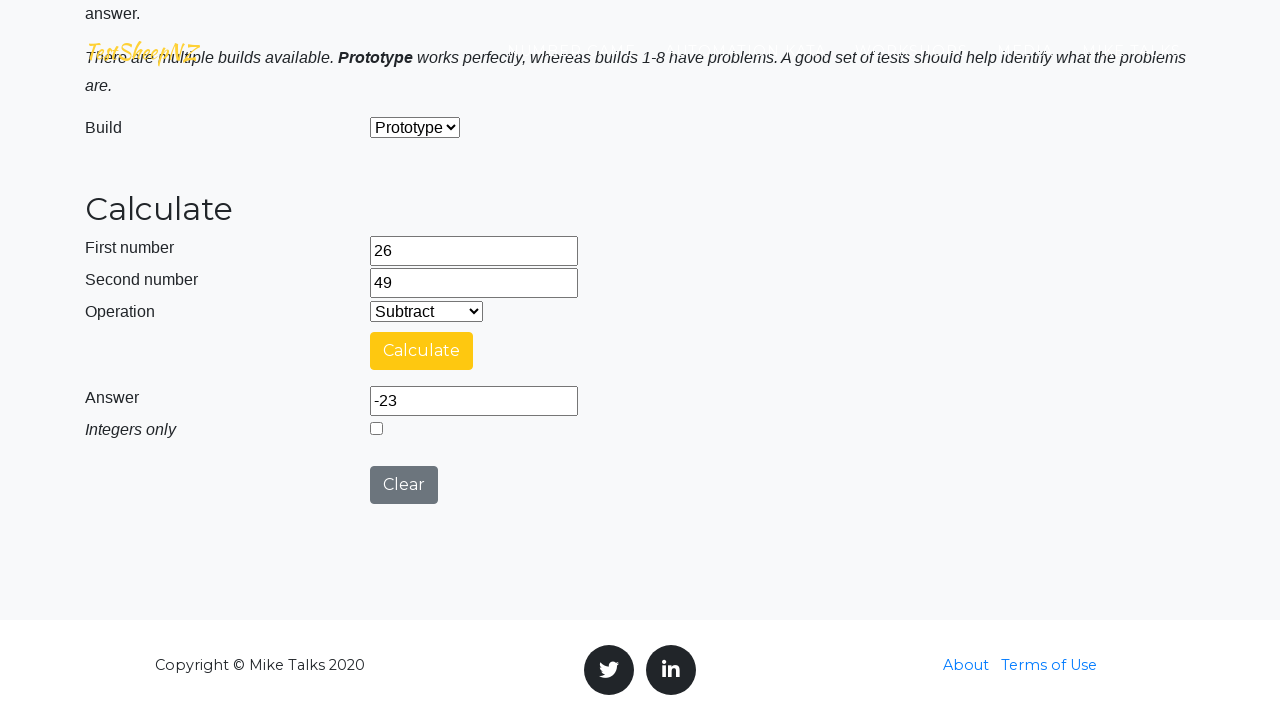

Cleared first number field on #number1Field
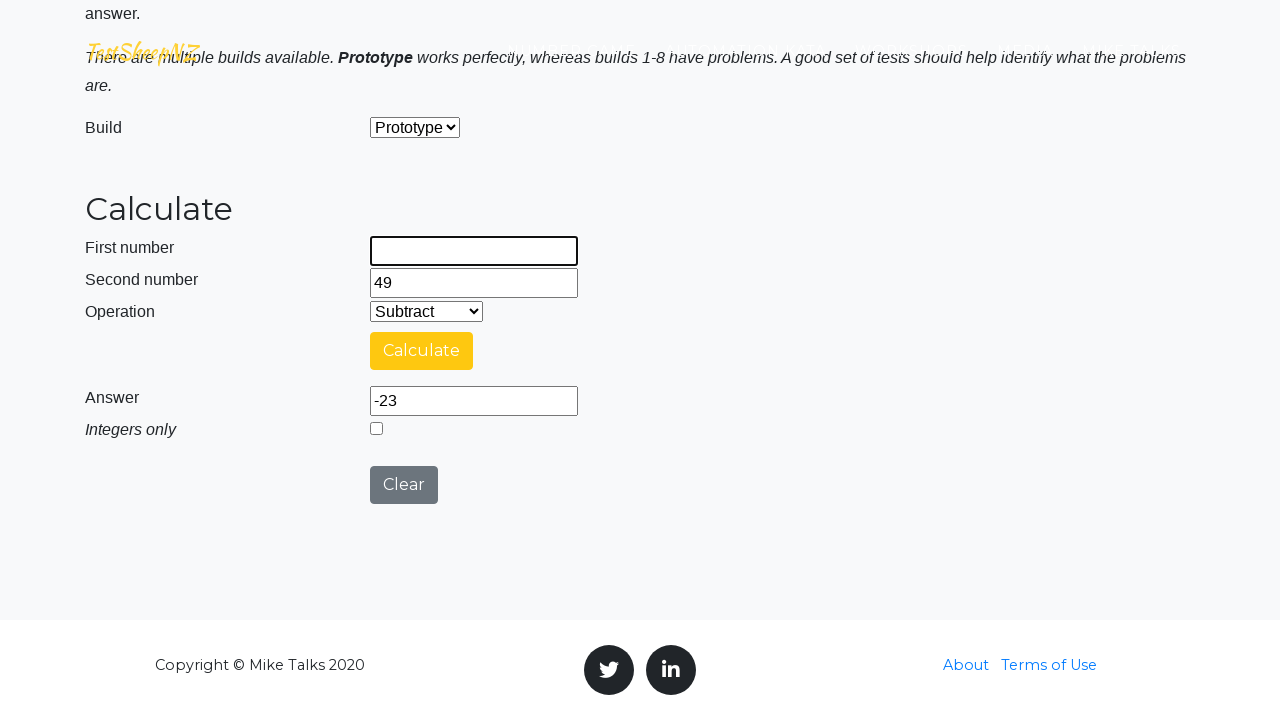

Filled first number field with 69 on #number1Field
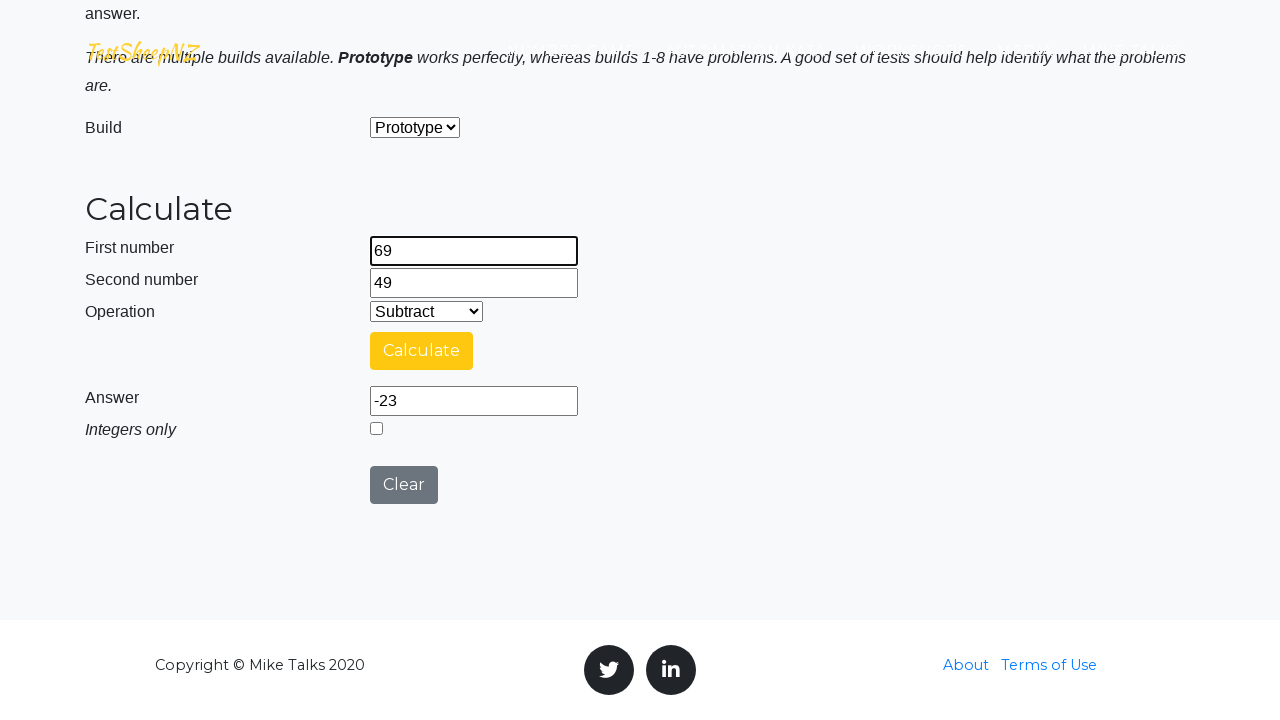

Cleared second number field on #number2Field
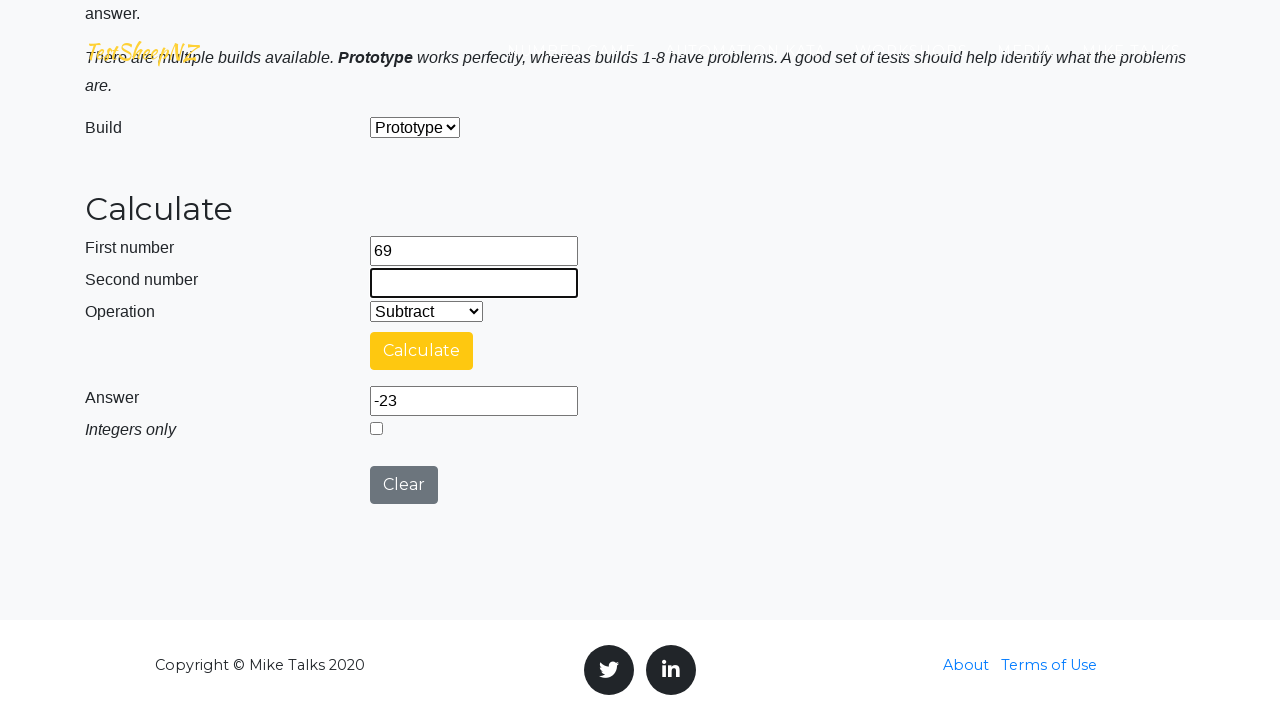

Filled second number field with 99 on #number2Field
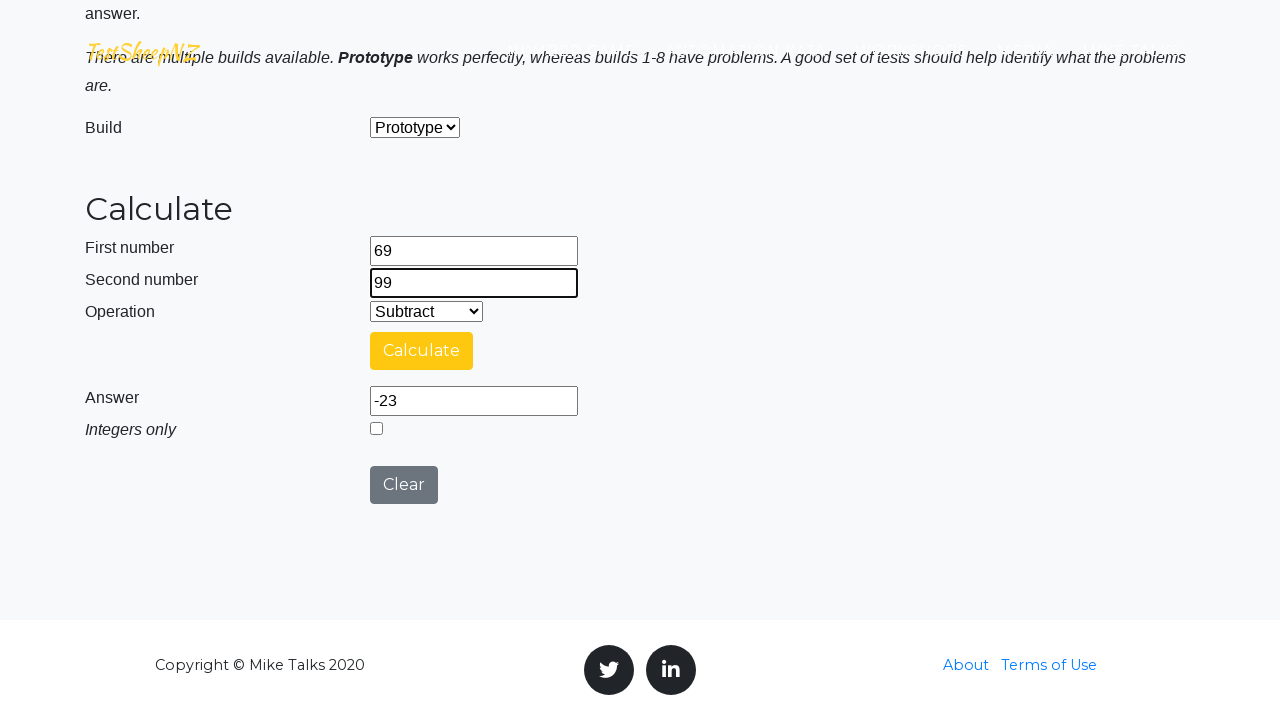

Selected operation: Subtraction on #selectOperationDropdown
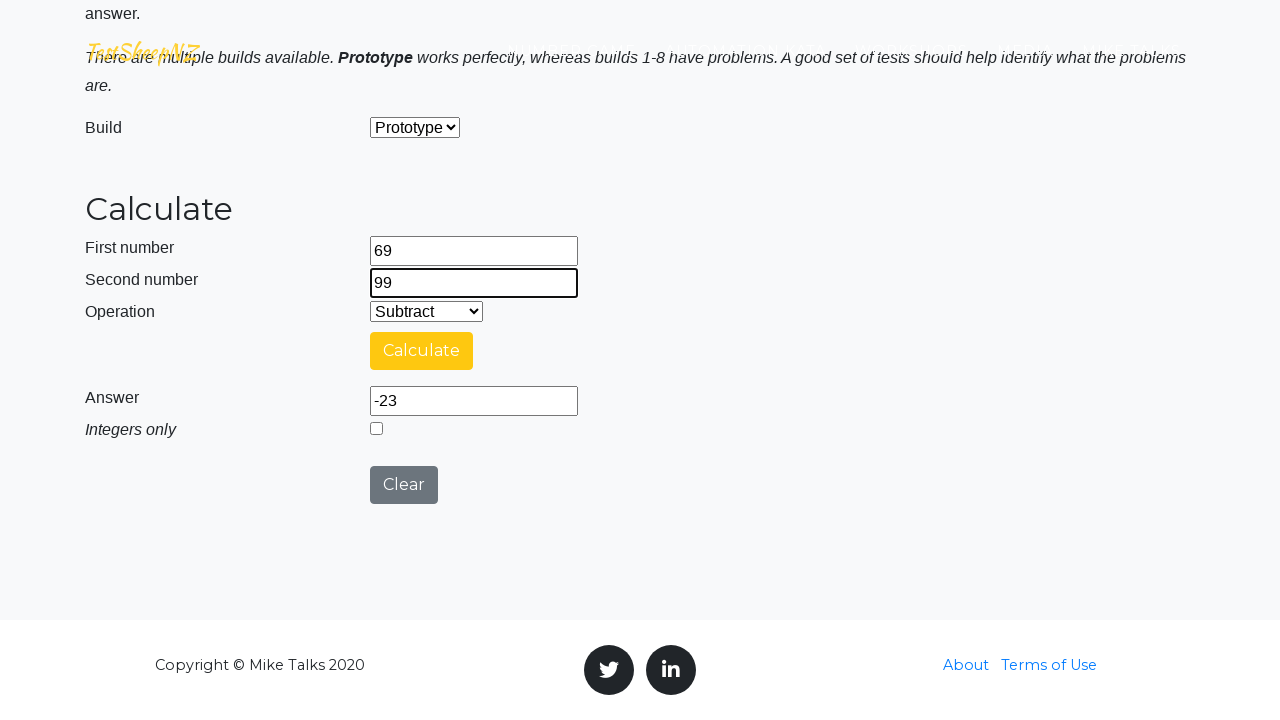

Clicked clear button at (404, 485) on #clearButton
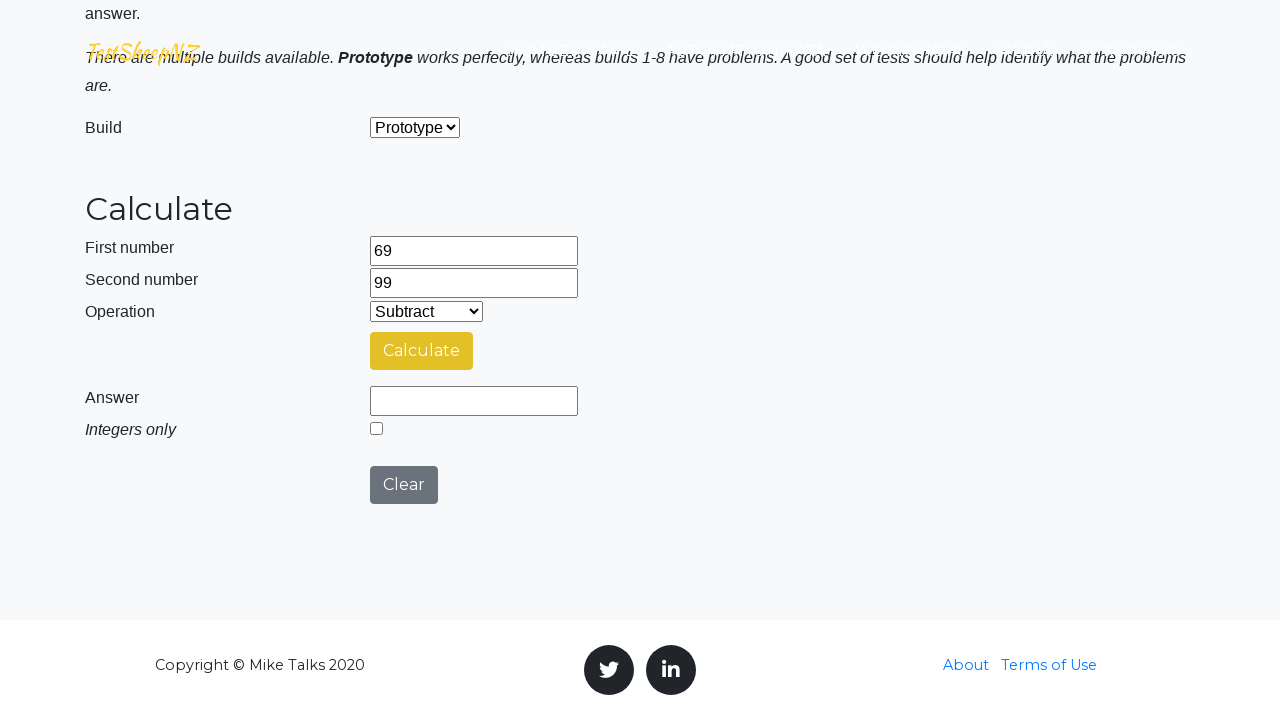

Clicked calculate button at (422, 351) on #calculateButton
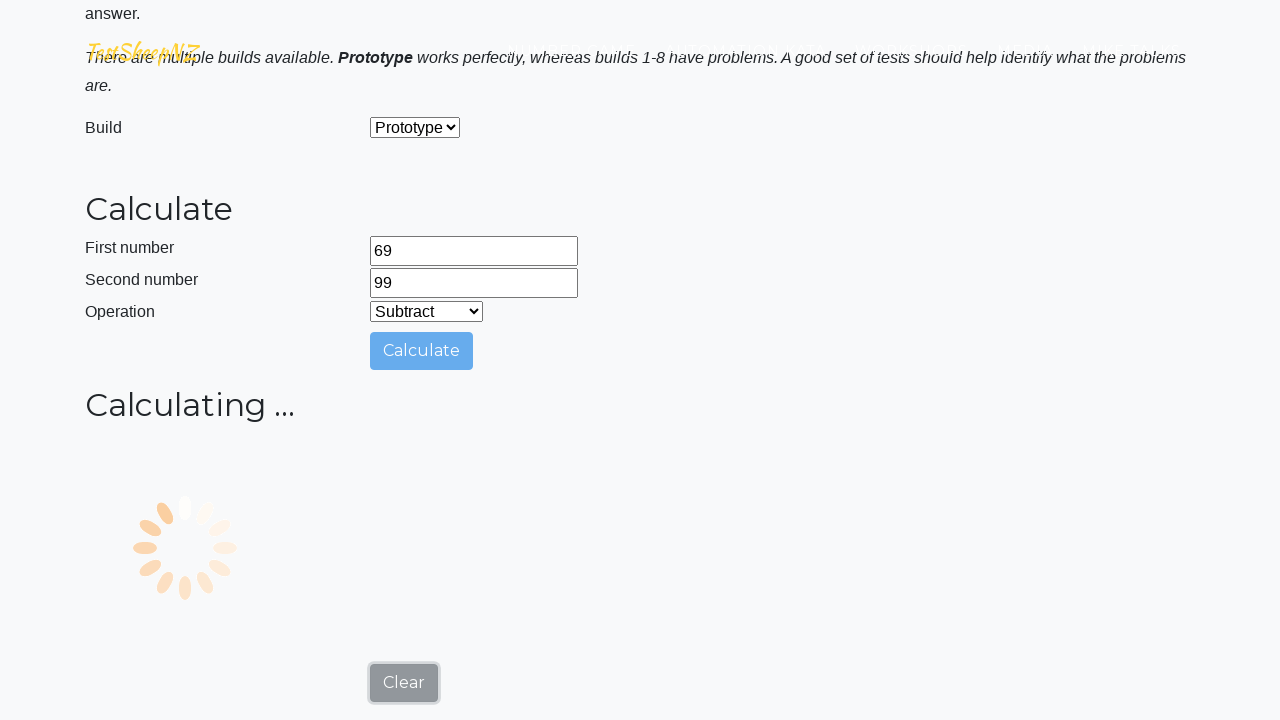

Answer field populated with result
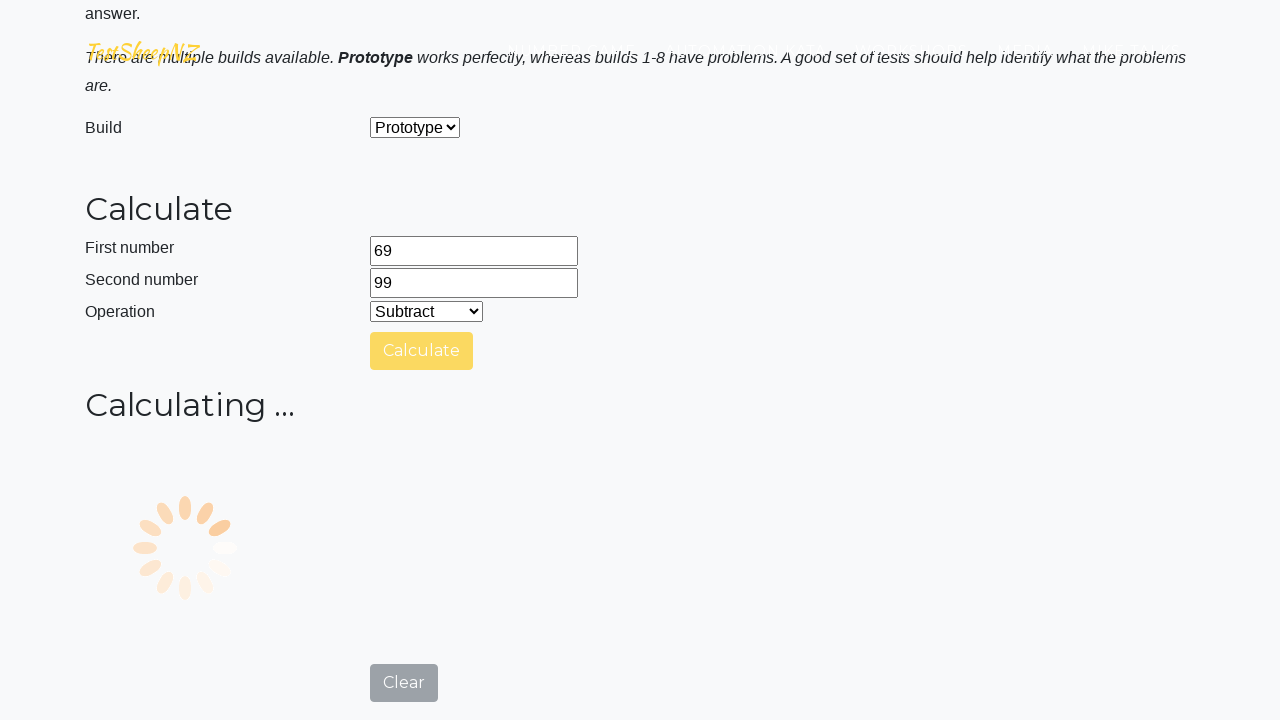

Retrieved answer value: -30
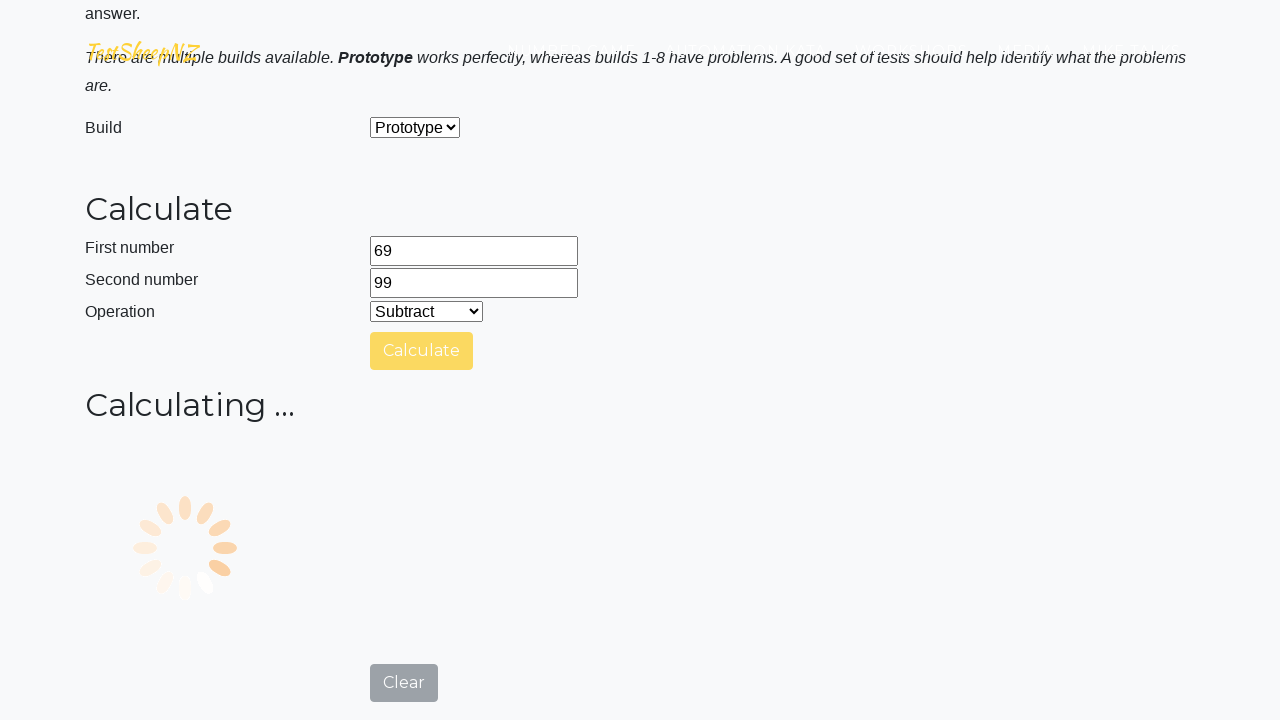

Verified result: expected -30, got -30.0
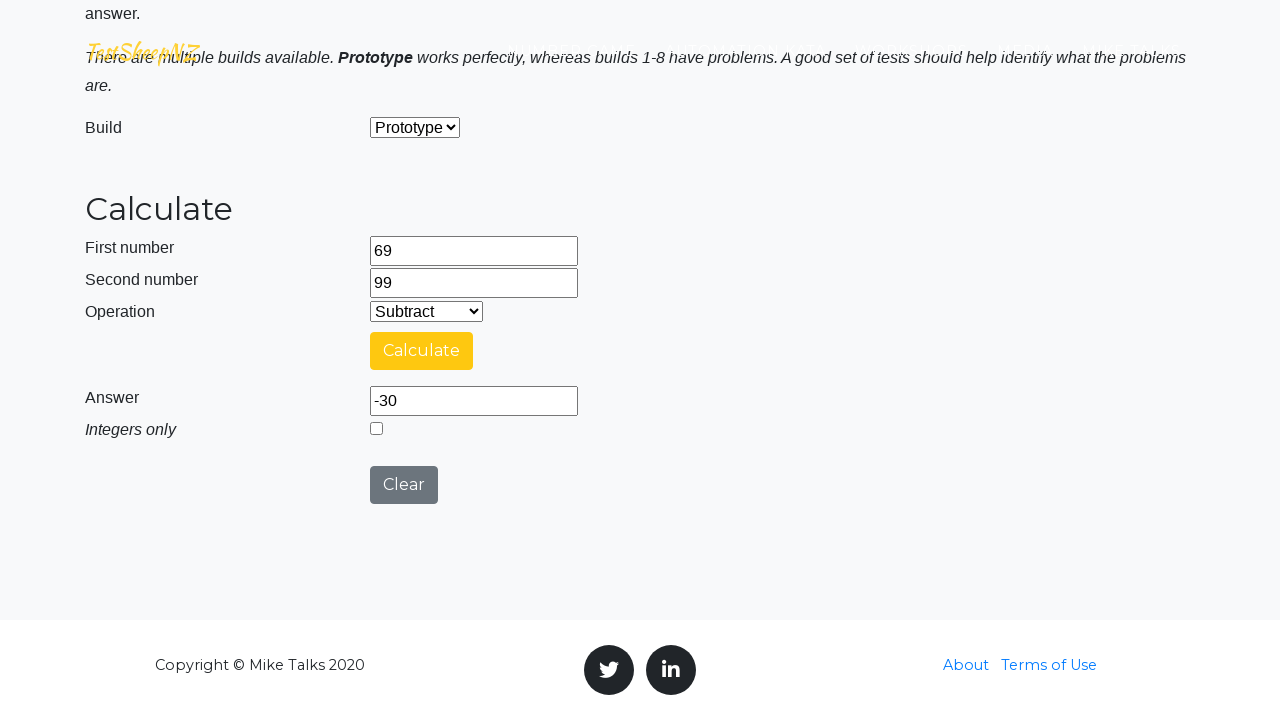

Cleared first number field on #number1Field
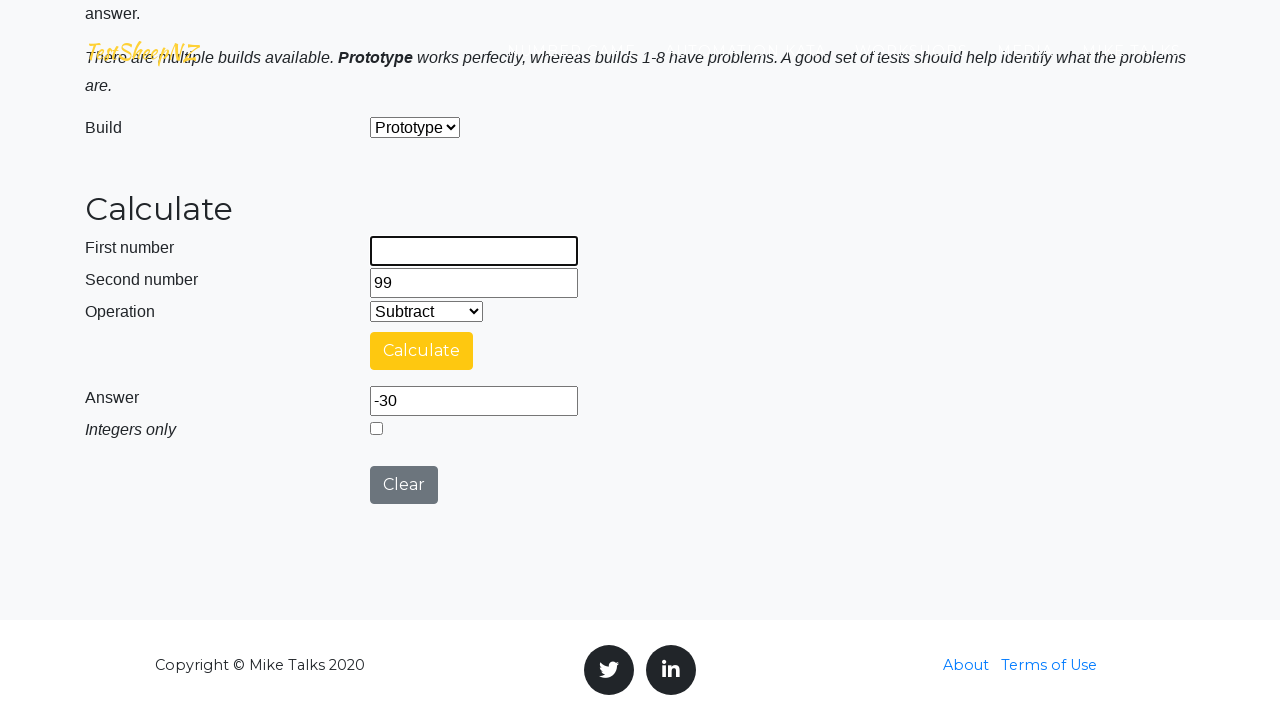

Filled first number field with 79 on #number1Field
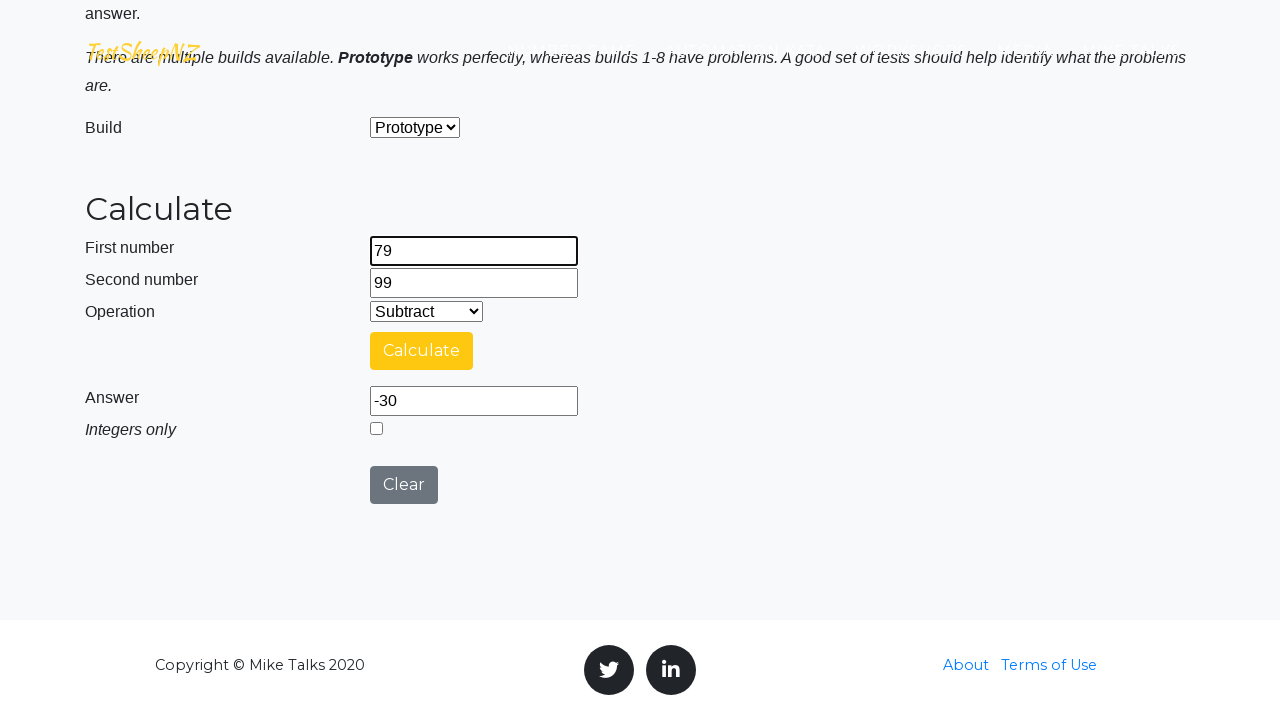

Cleared second number field on #number2Field
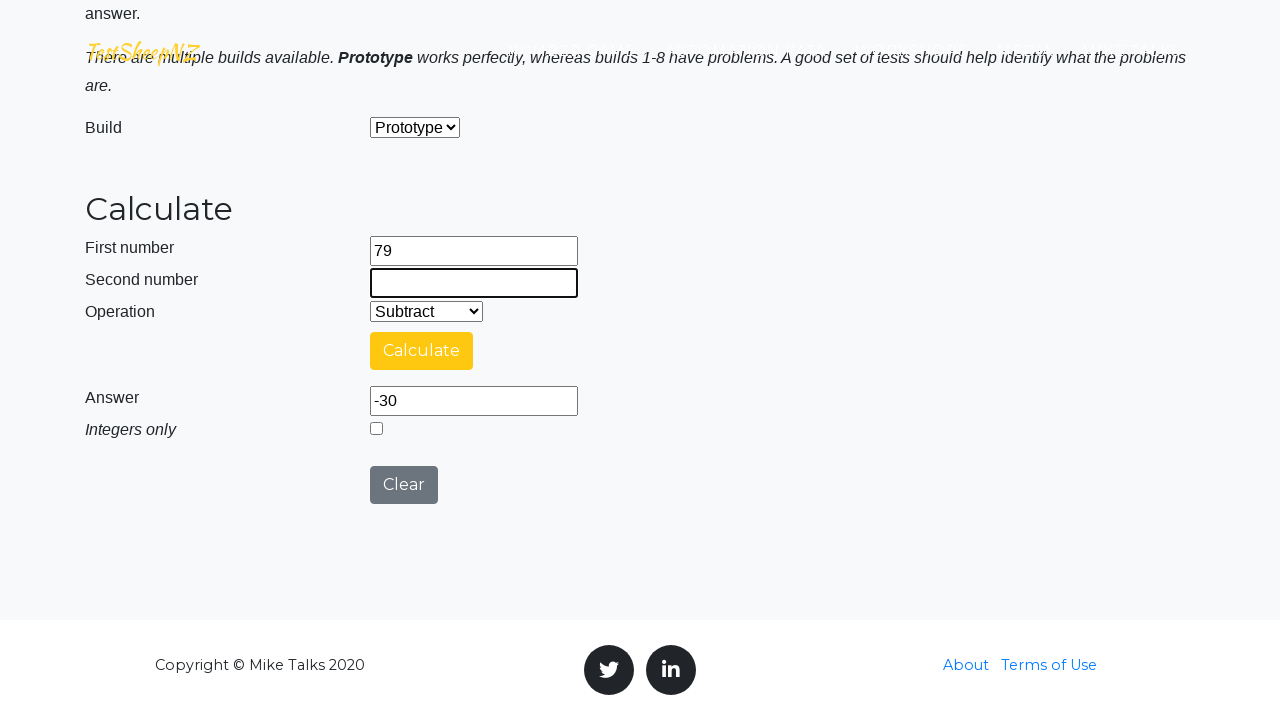

Filled second number field with 0 on #number2Field
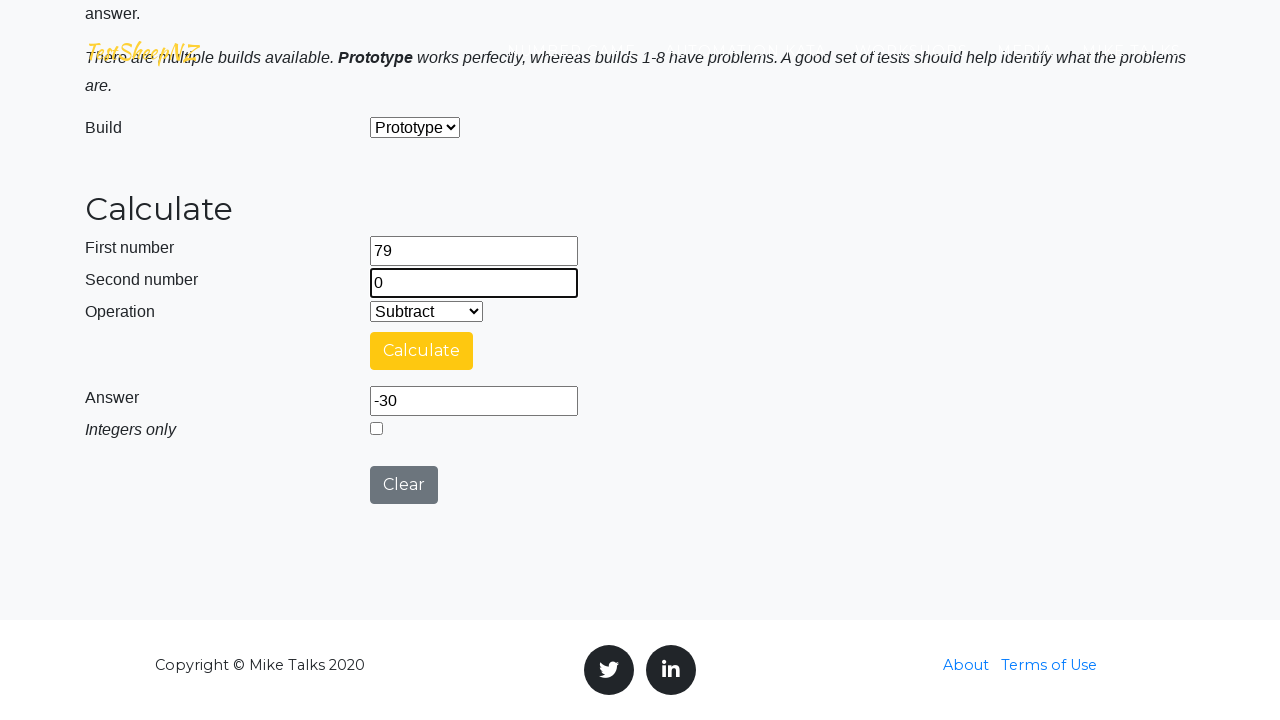

Selected operation: Subtraction on #selectOperationDropdown
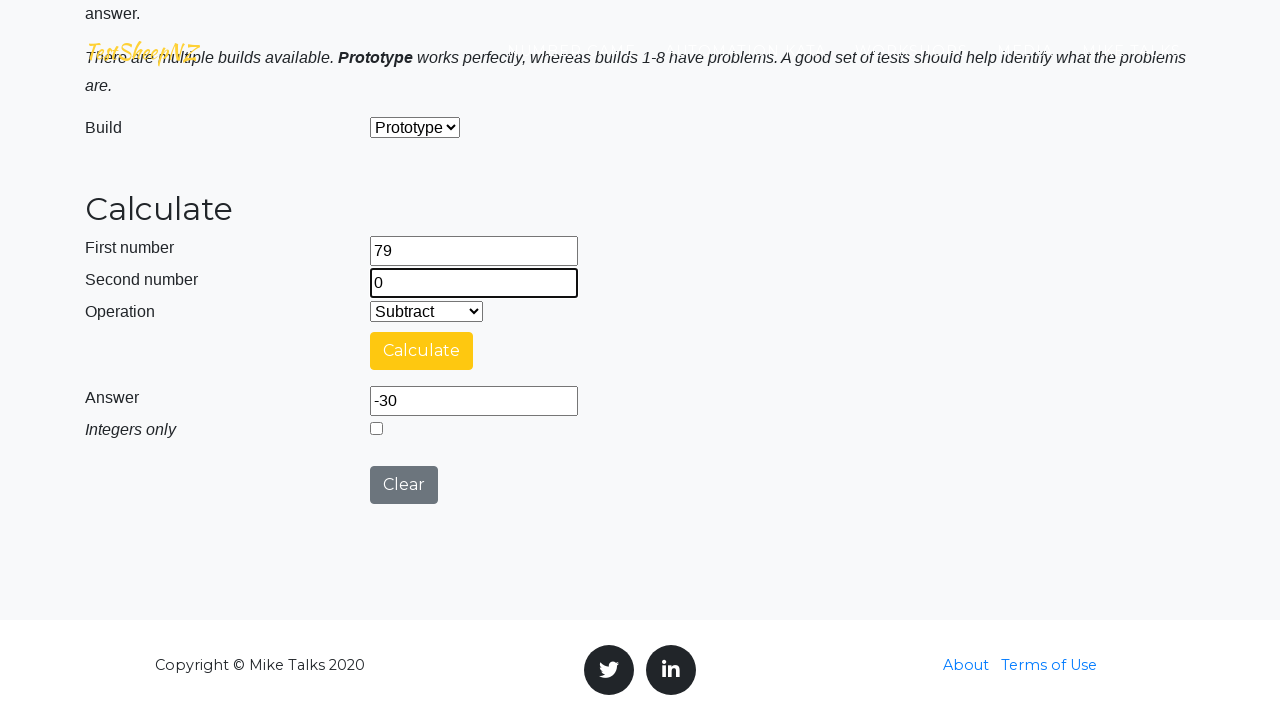

Clicked clear button at (404, 485) on #clearButton
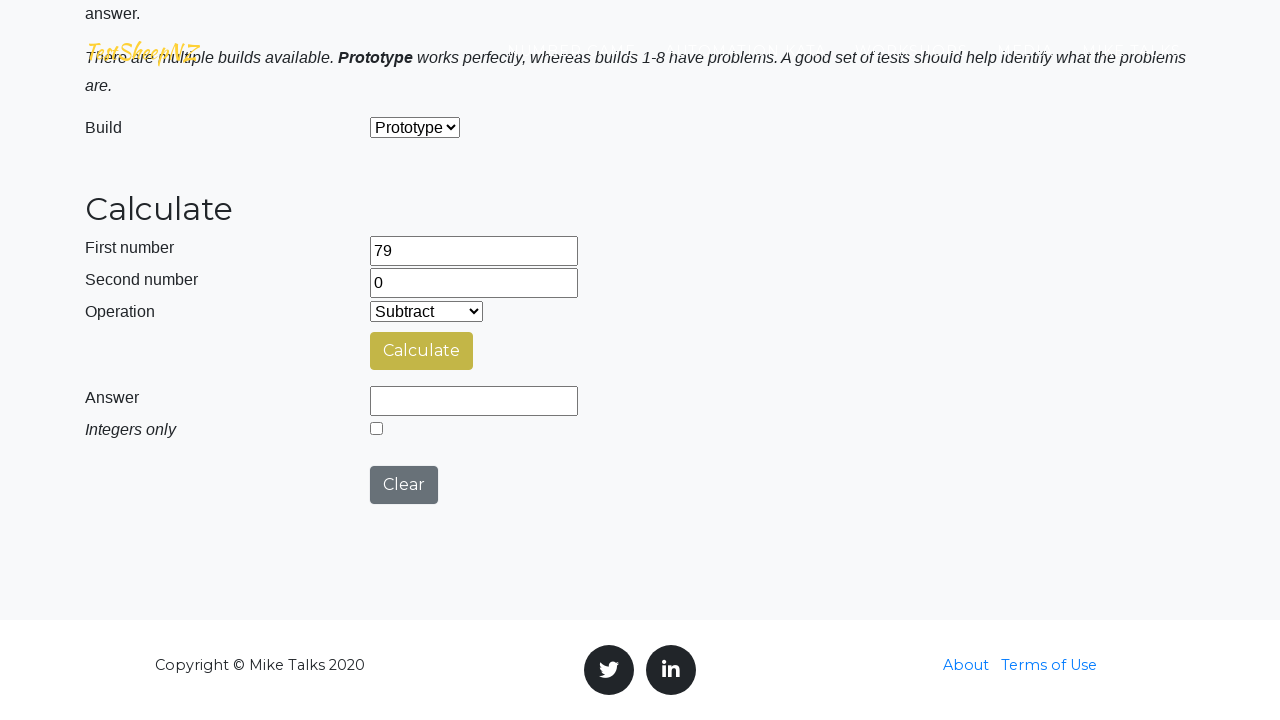

Clicked calculate button at (422, 351) on #calculateButton
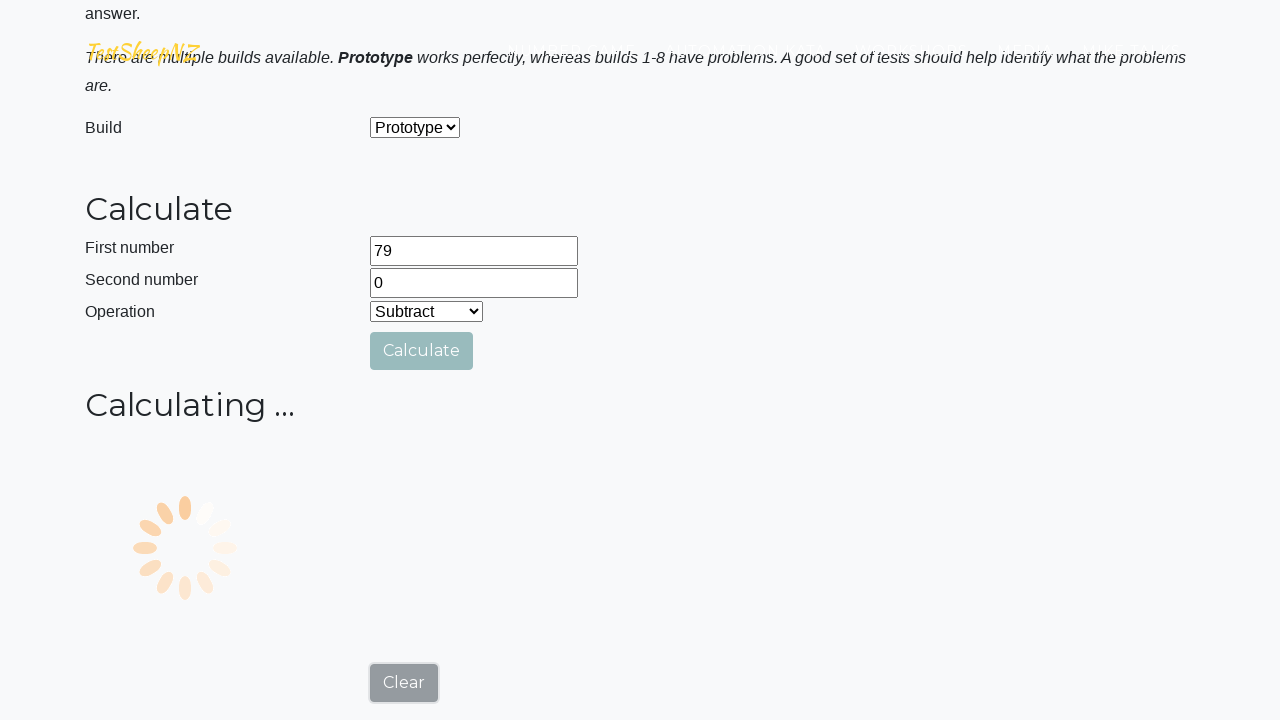

Answer field populated with result
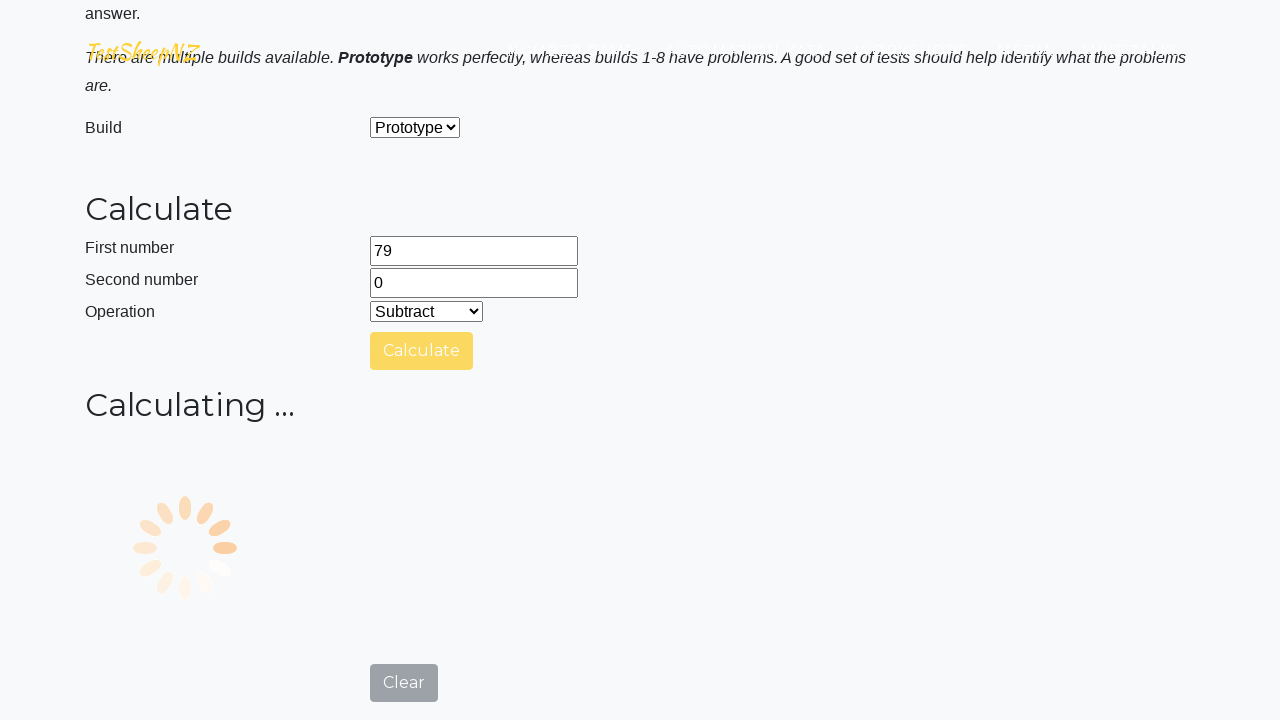

Retrieved answer value: 79
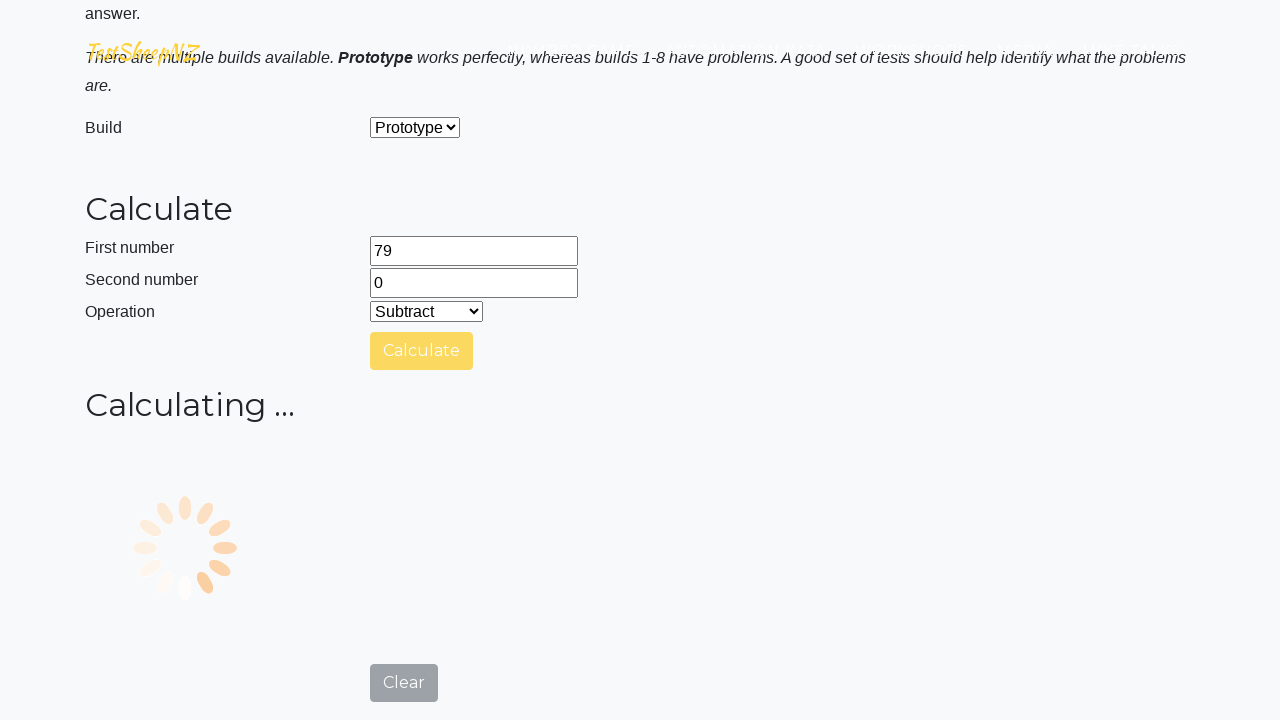

Verified result: expected 79, got 79.0
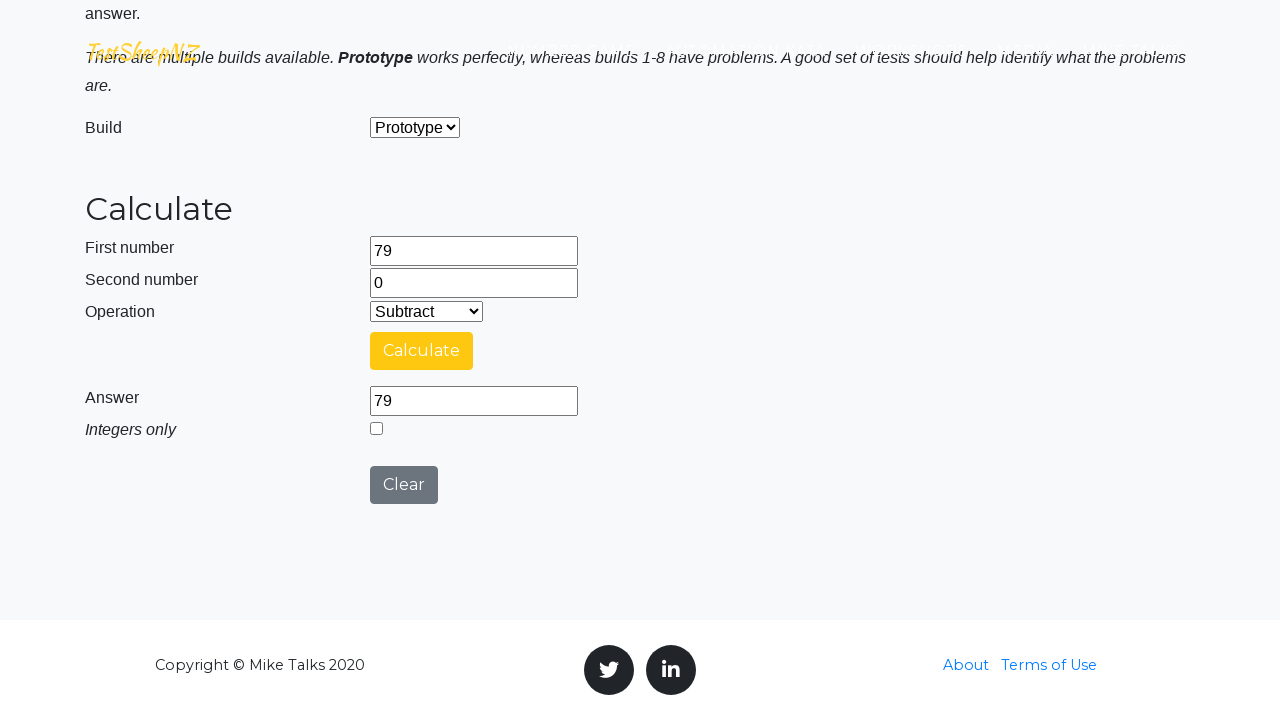

Cleared first number field on #number1Field
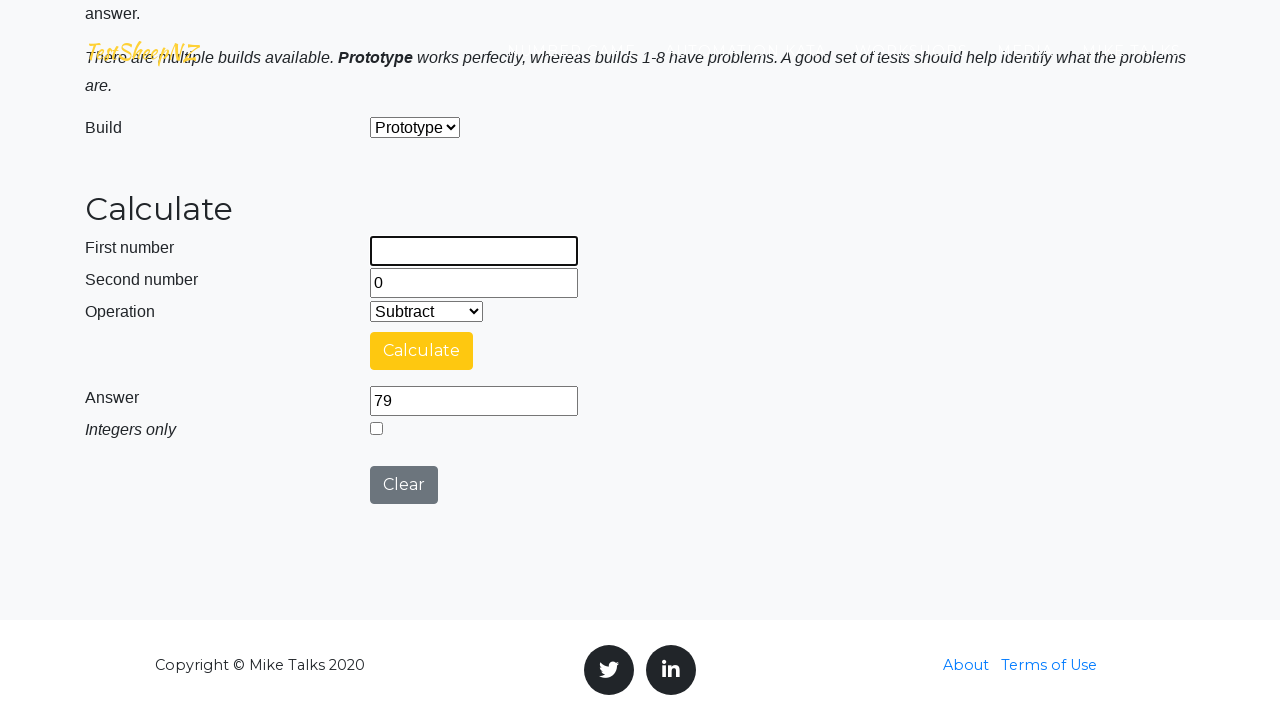

Filled first number field with 57 on #number1Field
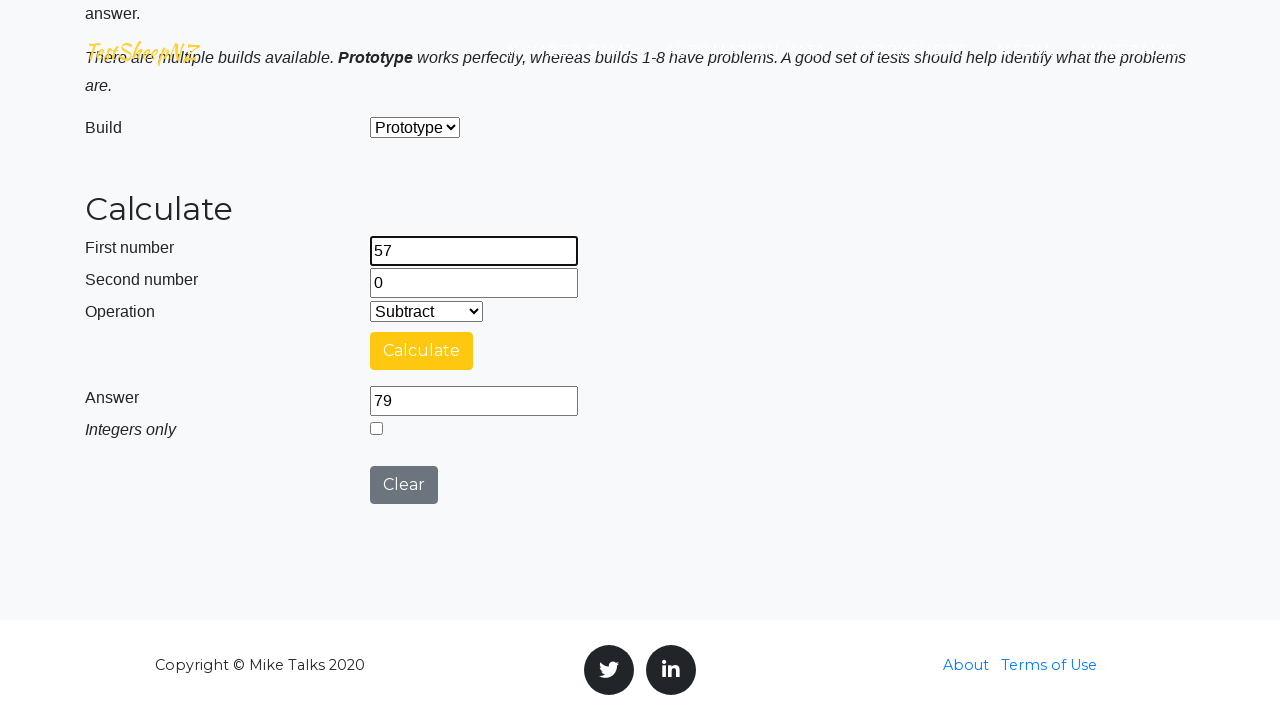

Cleared second number field on #number2Field
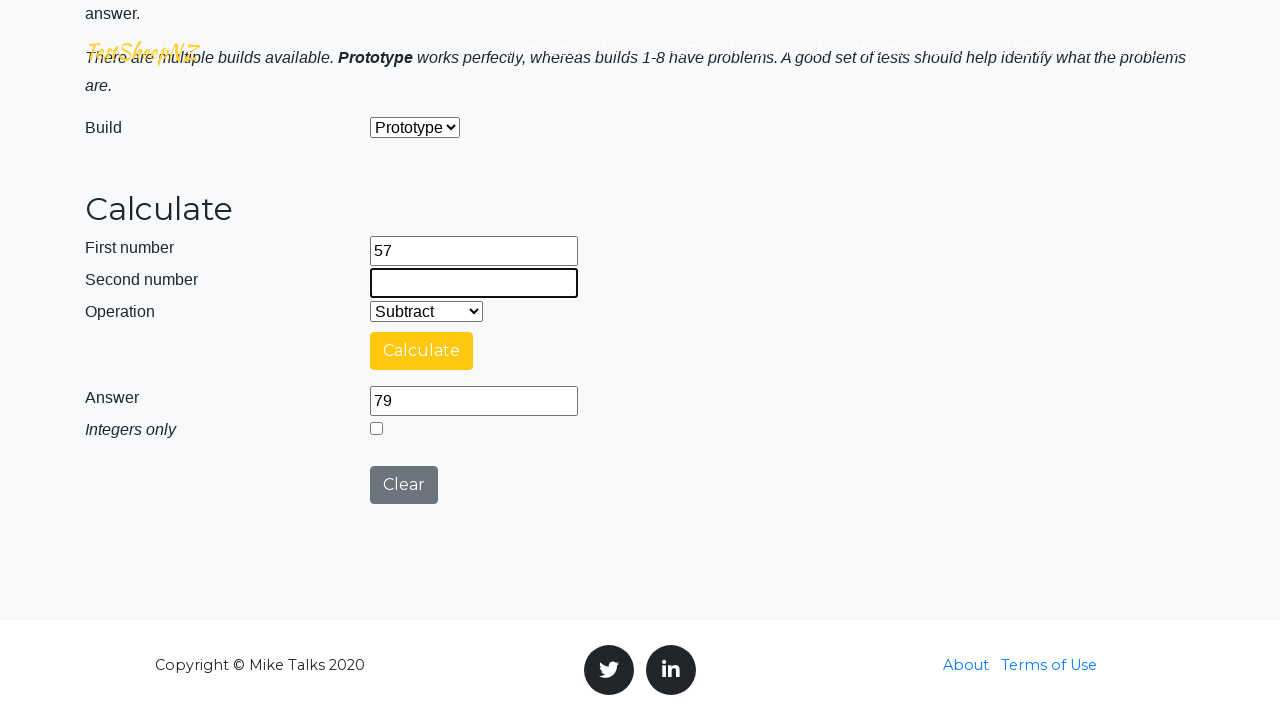

Filled second number field with 43 on #number2Field
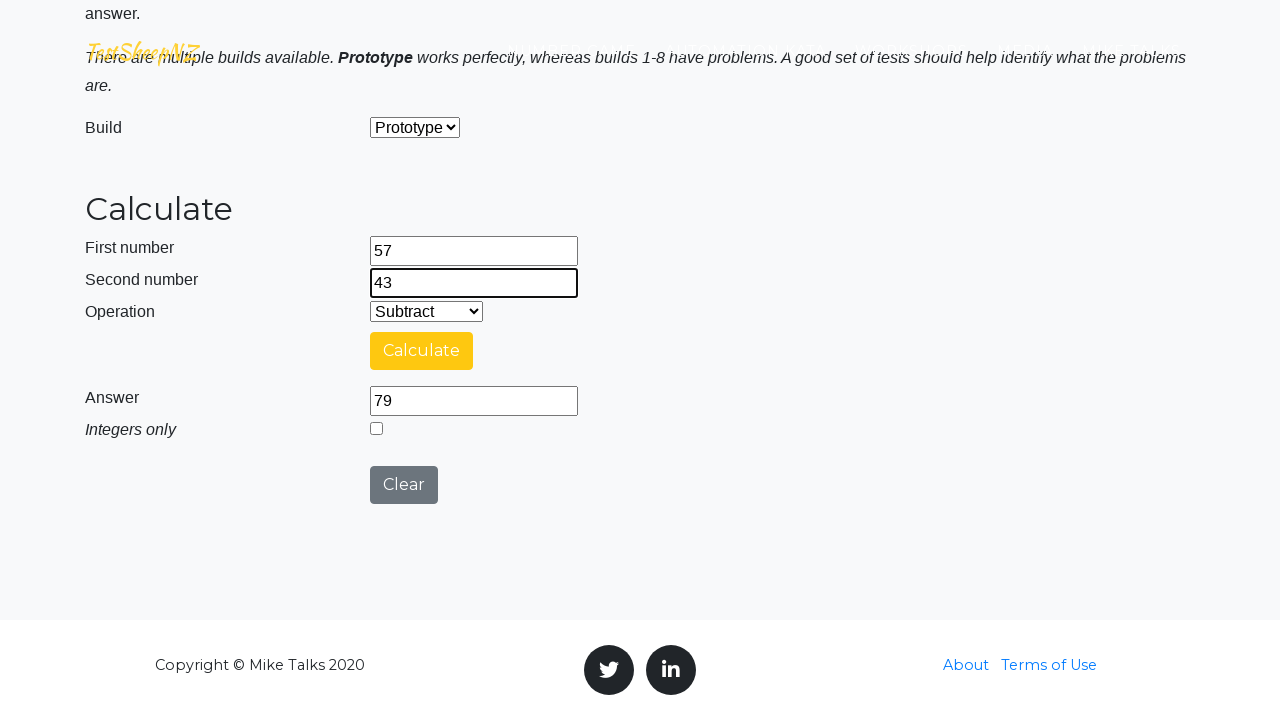

Selected operation: Subtraction on #selectOperationDropdown
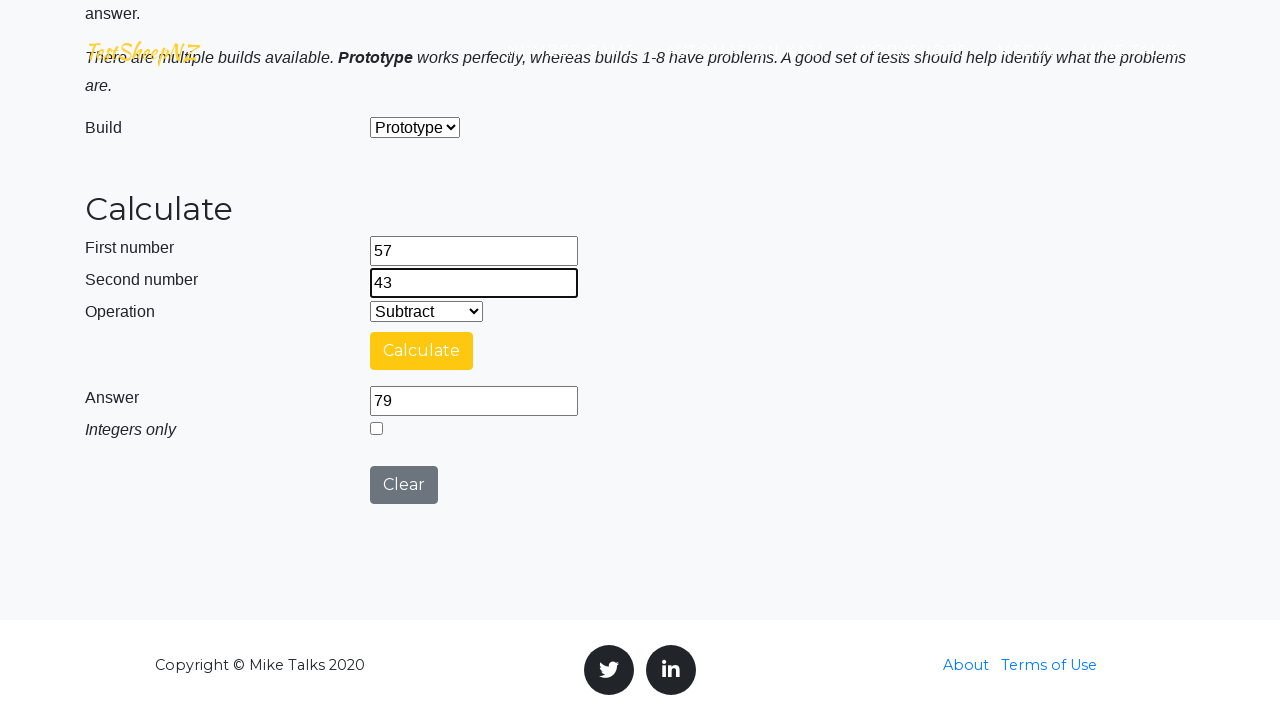

Clicked clear button at (404, 485) on #clearButton
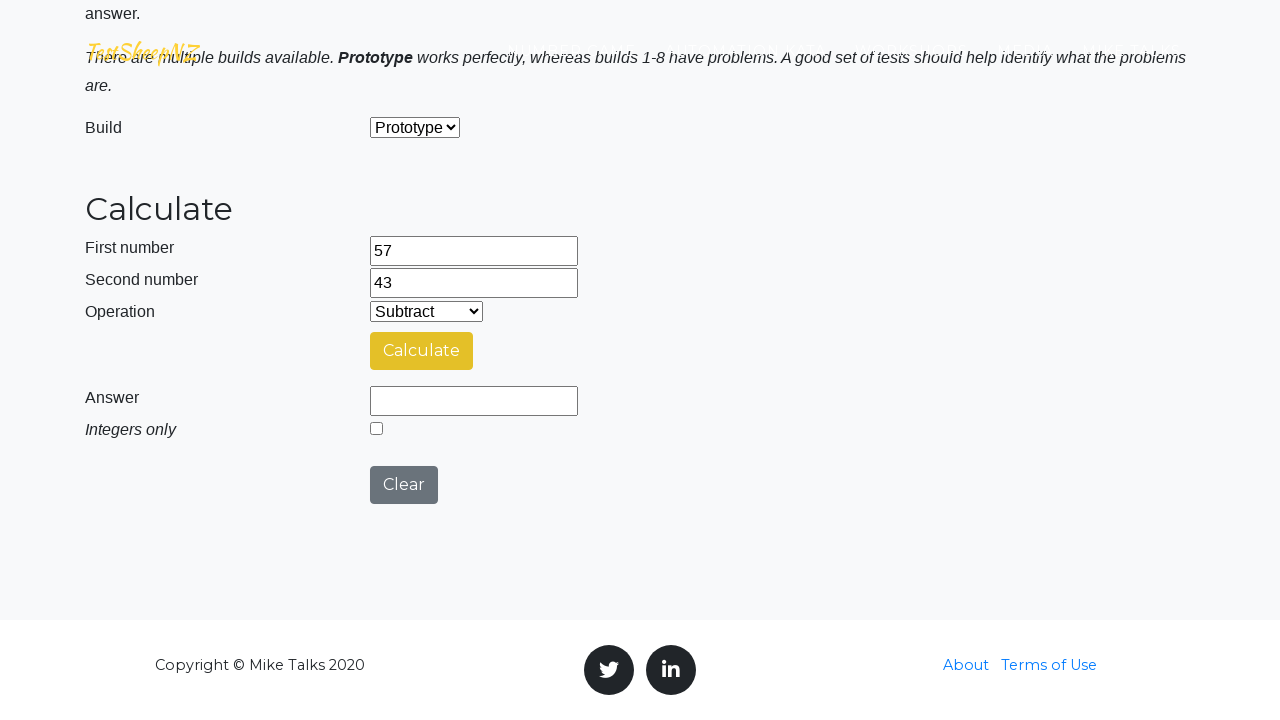

Clicked calculate button at (422, 351) on #calculateButton
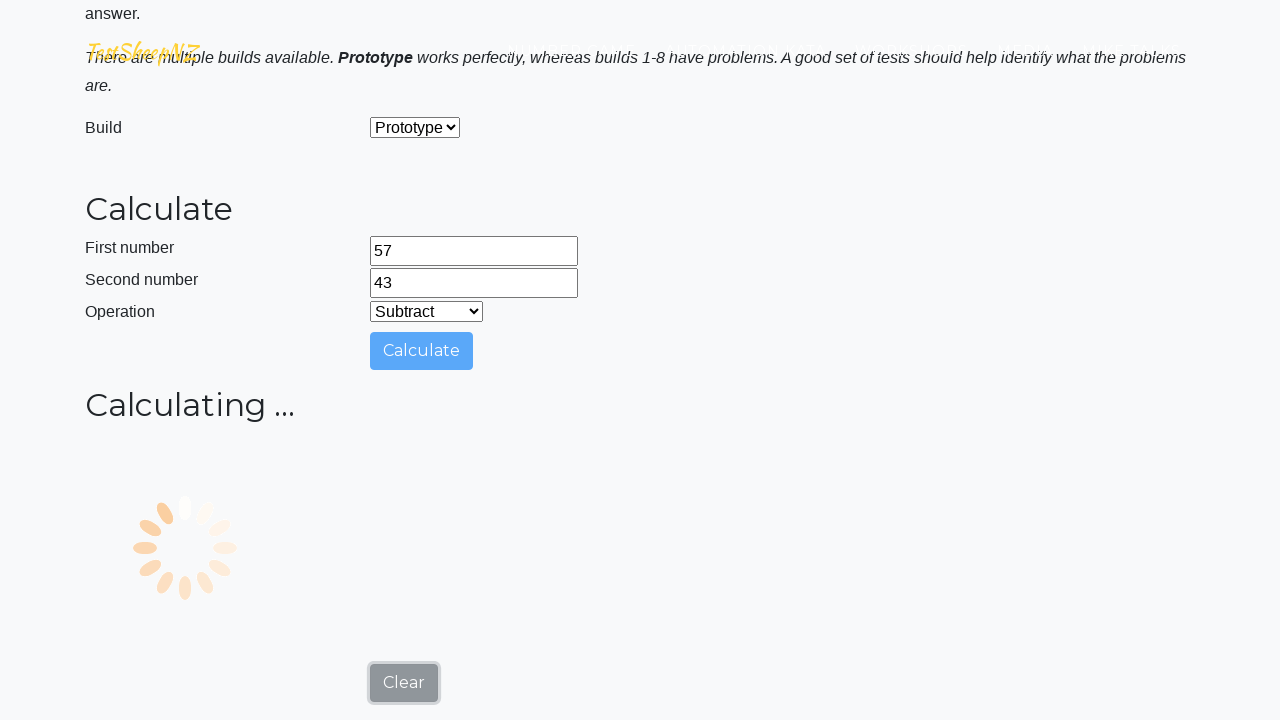

Answer field populated with result
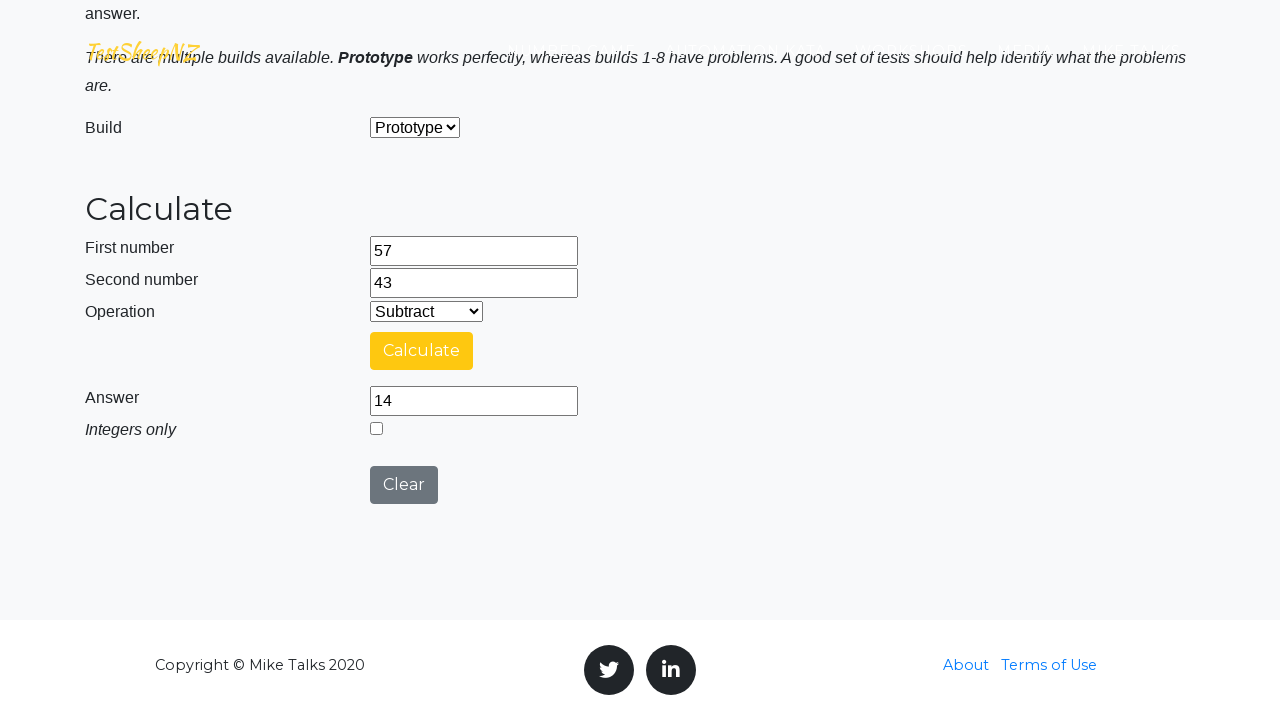

Retrieved answer value: 14
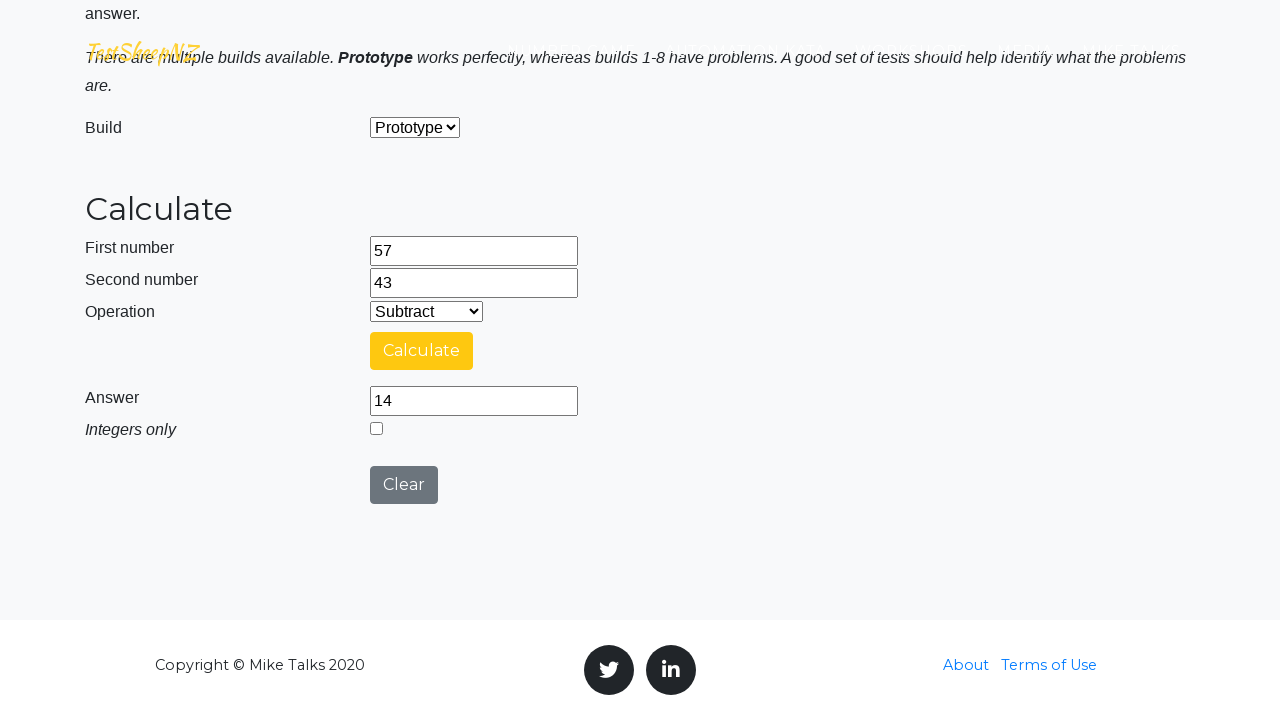

Verified result: expected 14, got 14.0
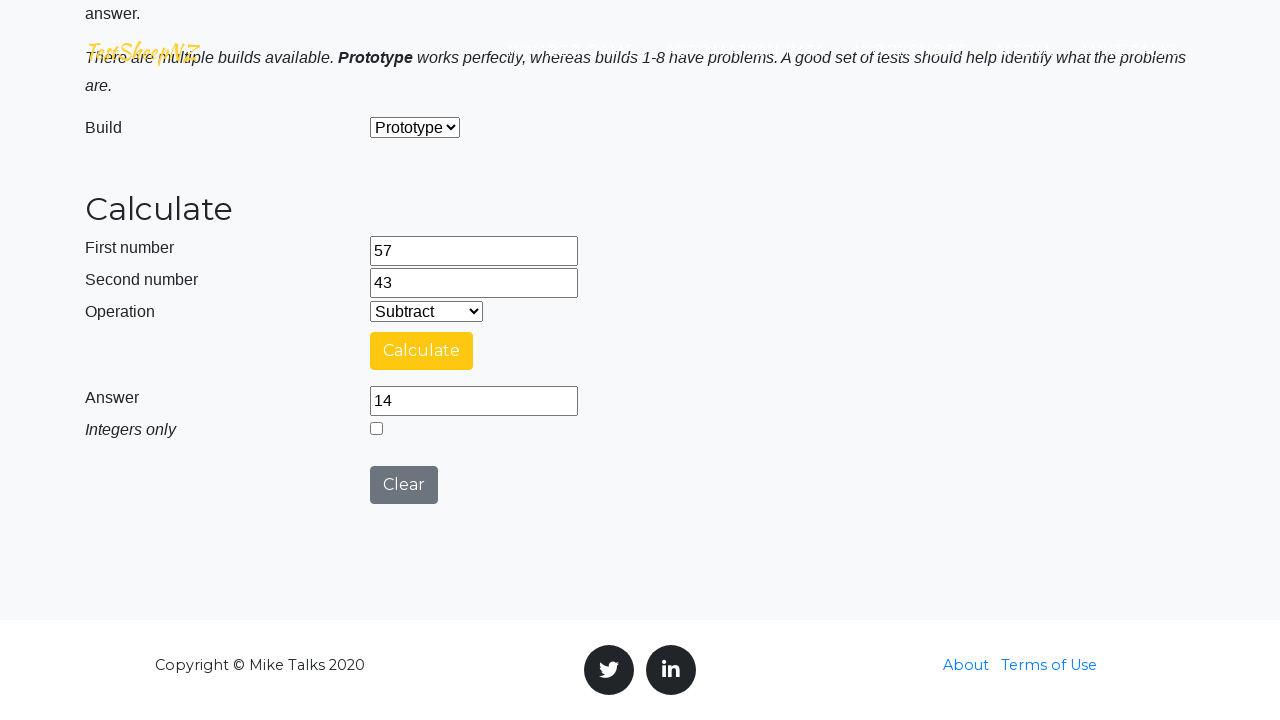

Cleared first number field on #number1Field
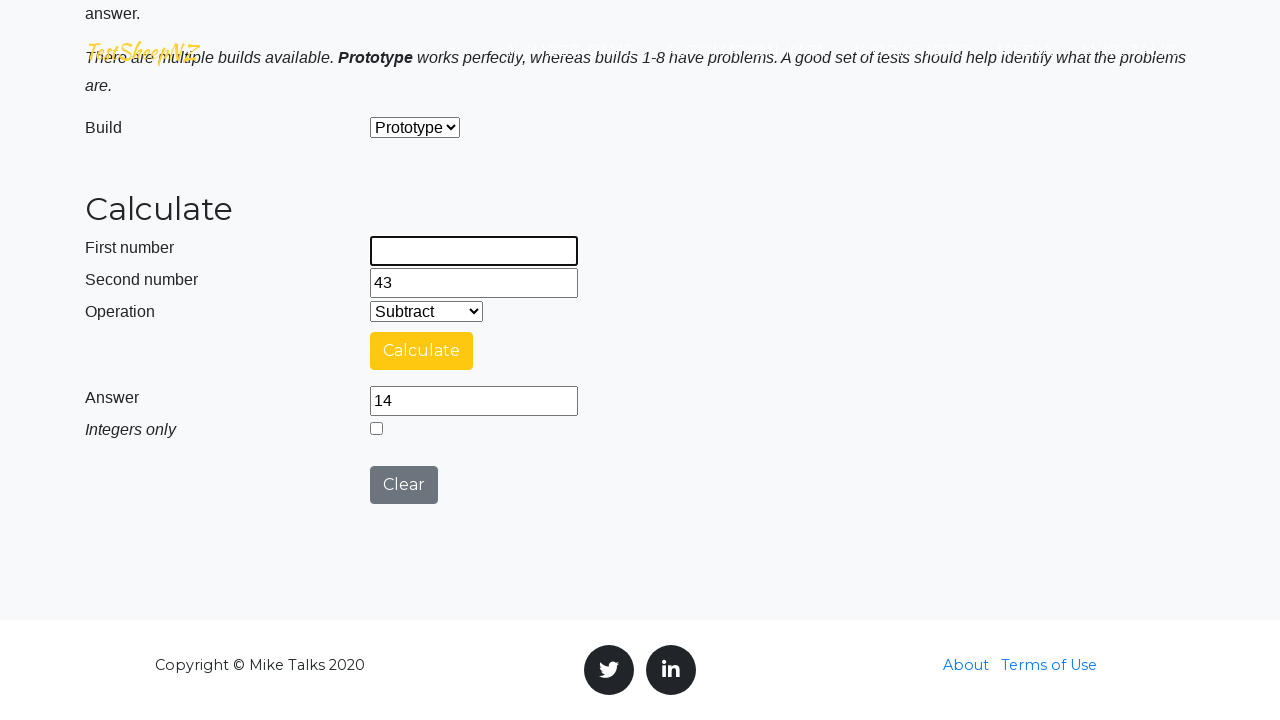

Filled first number field with 74 on #number1Field
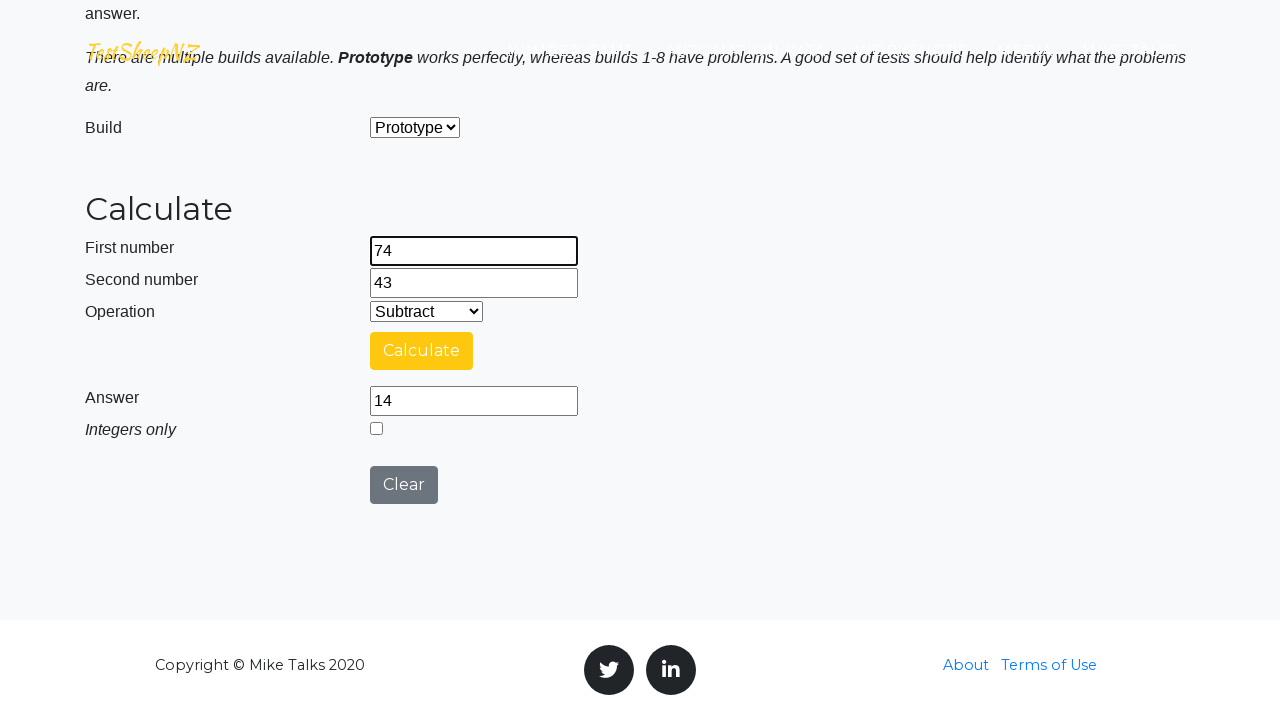

Cleared second number field on #number2Field
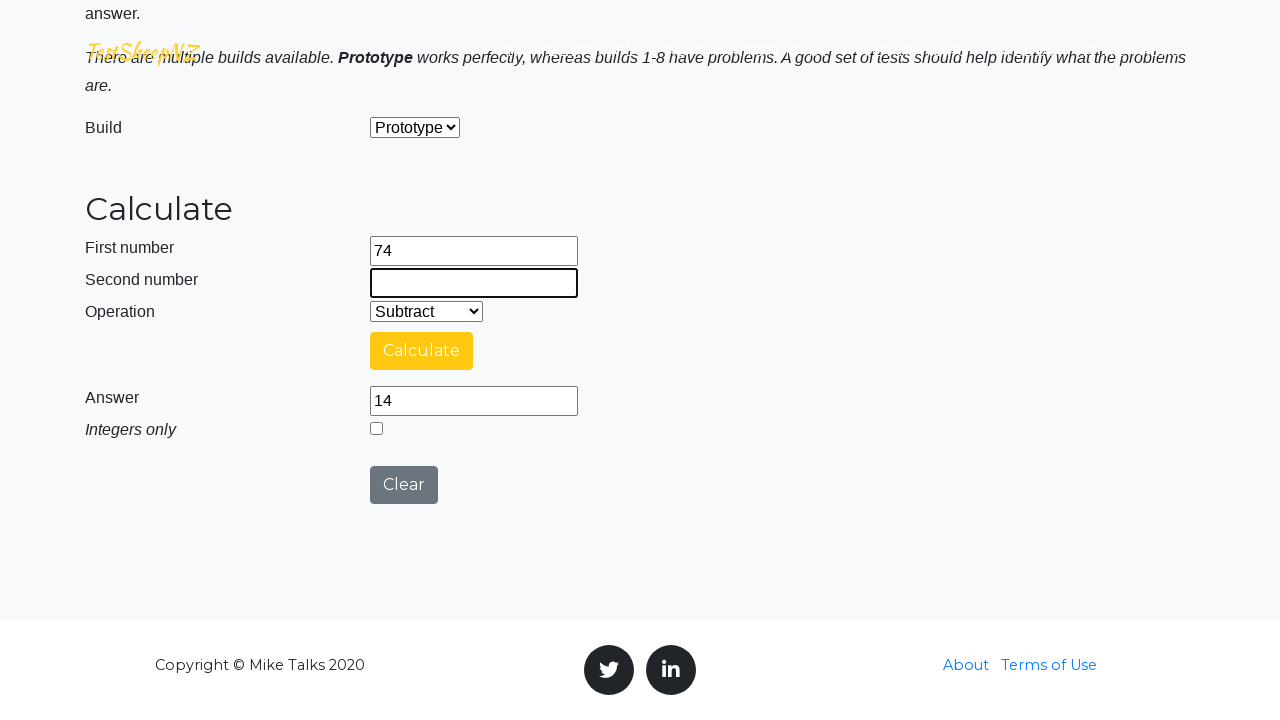

Filled second number field with 42 on #number2Field
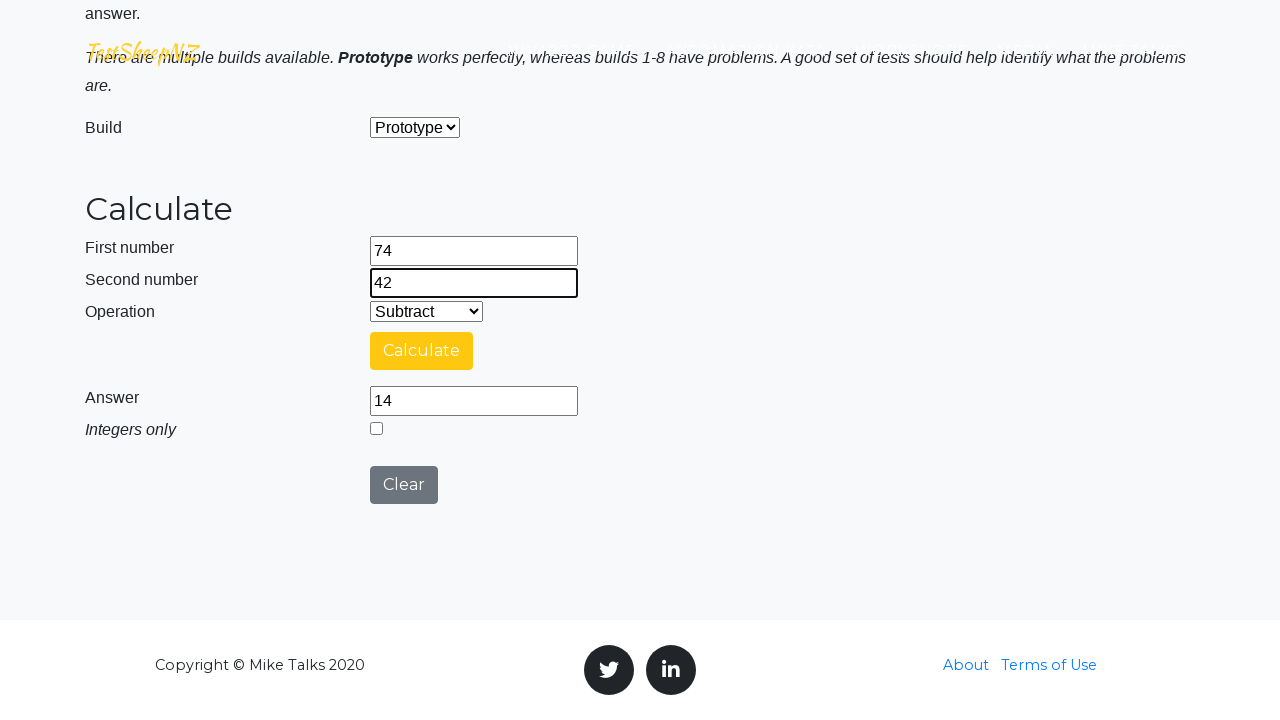

Selected operation: Subtraction on #selectOperationDropdown
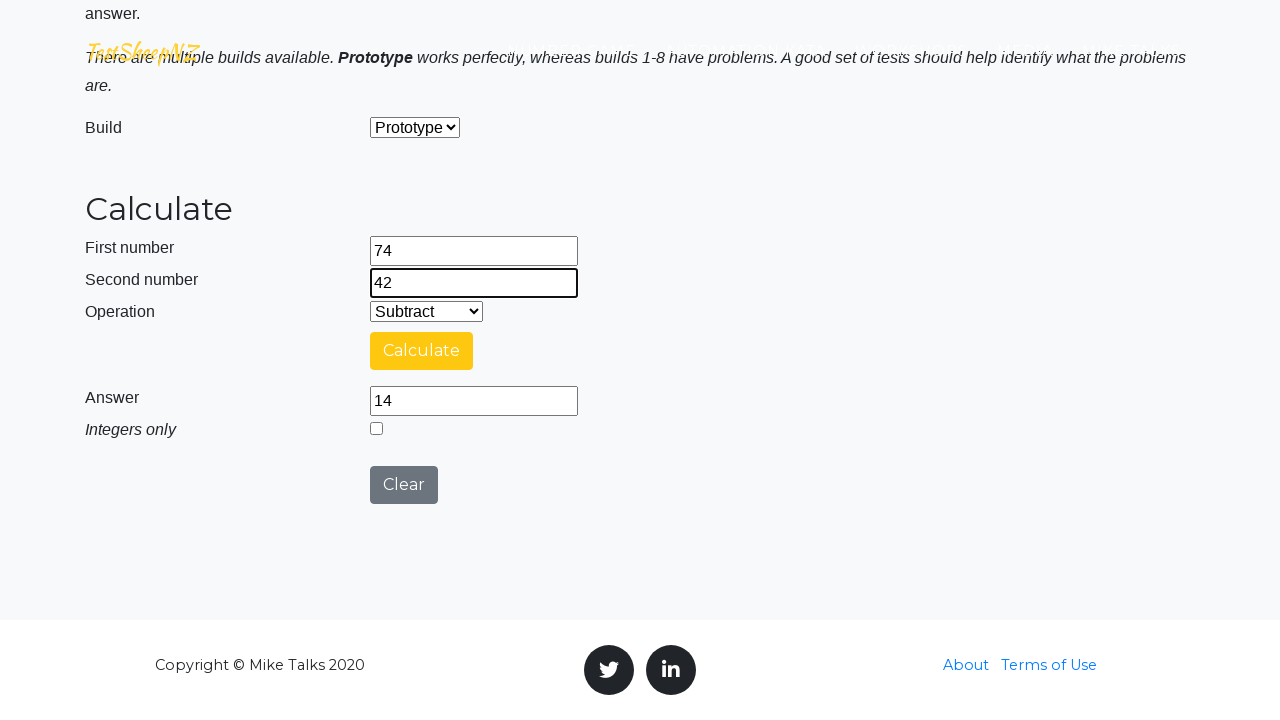

Clicked clear button at (404, 485) on #clearButton
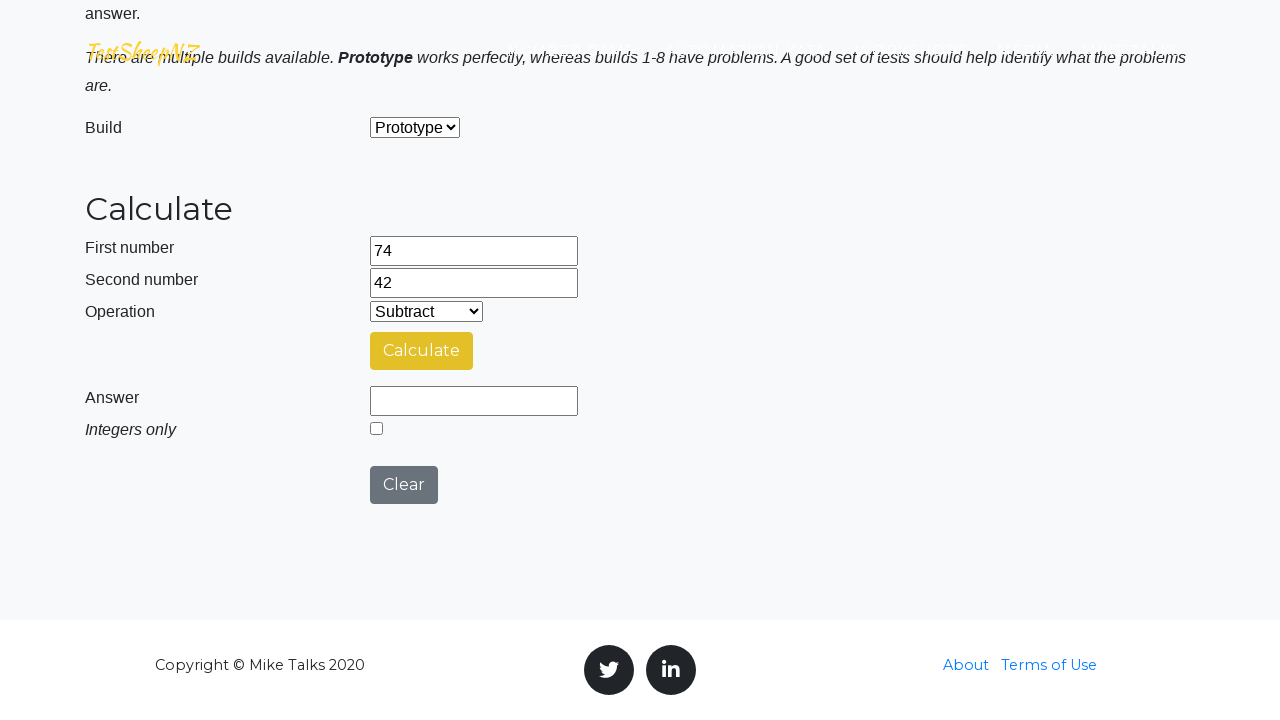

Clicked calculate button at (422, 351) on #calculateButton
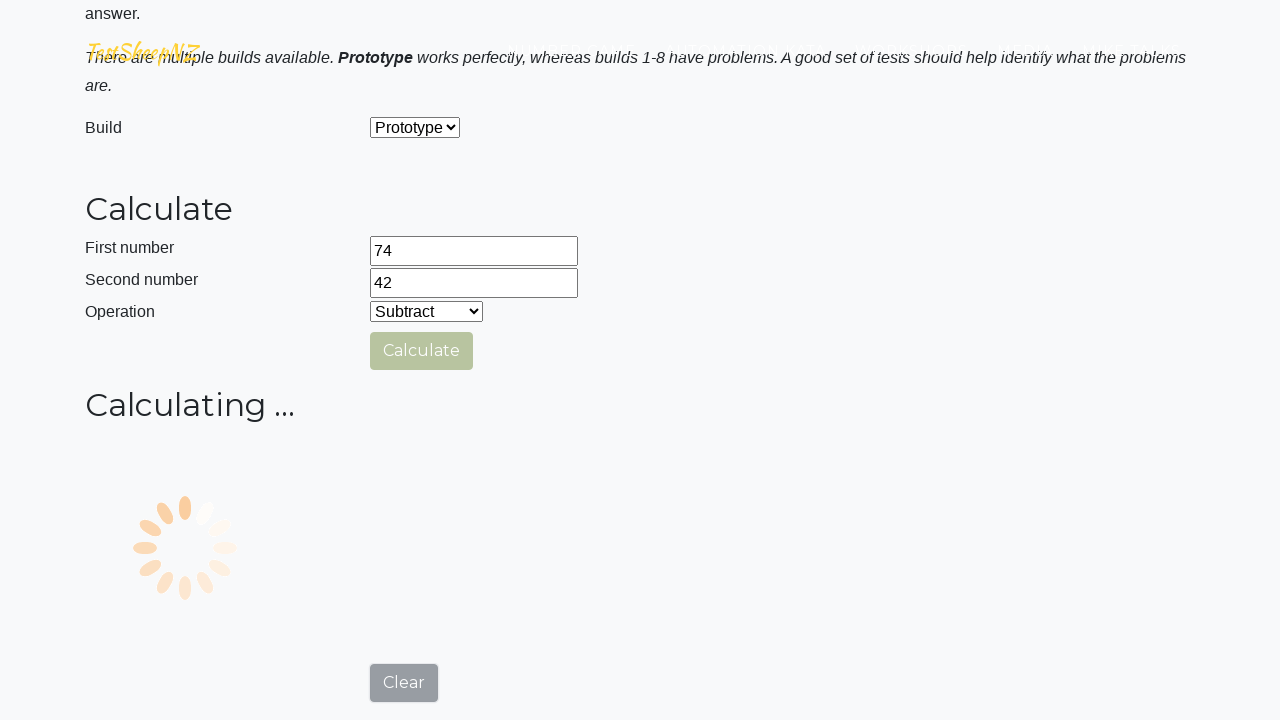

Answer field populated with result
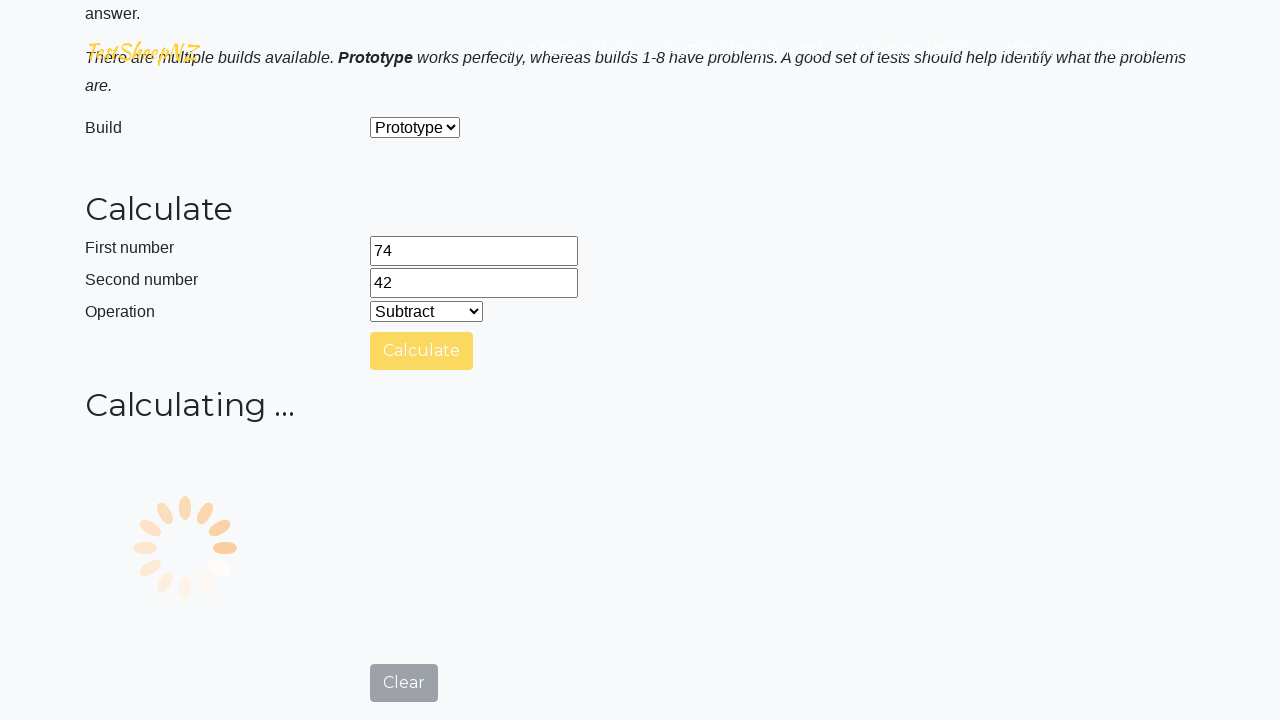

Retrieved answer value: 32
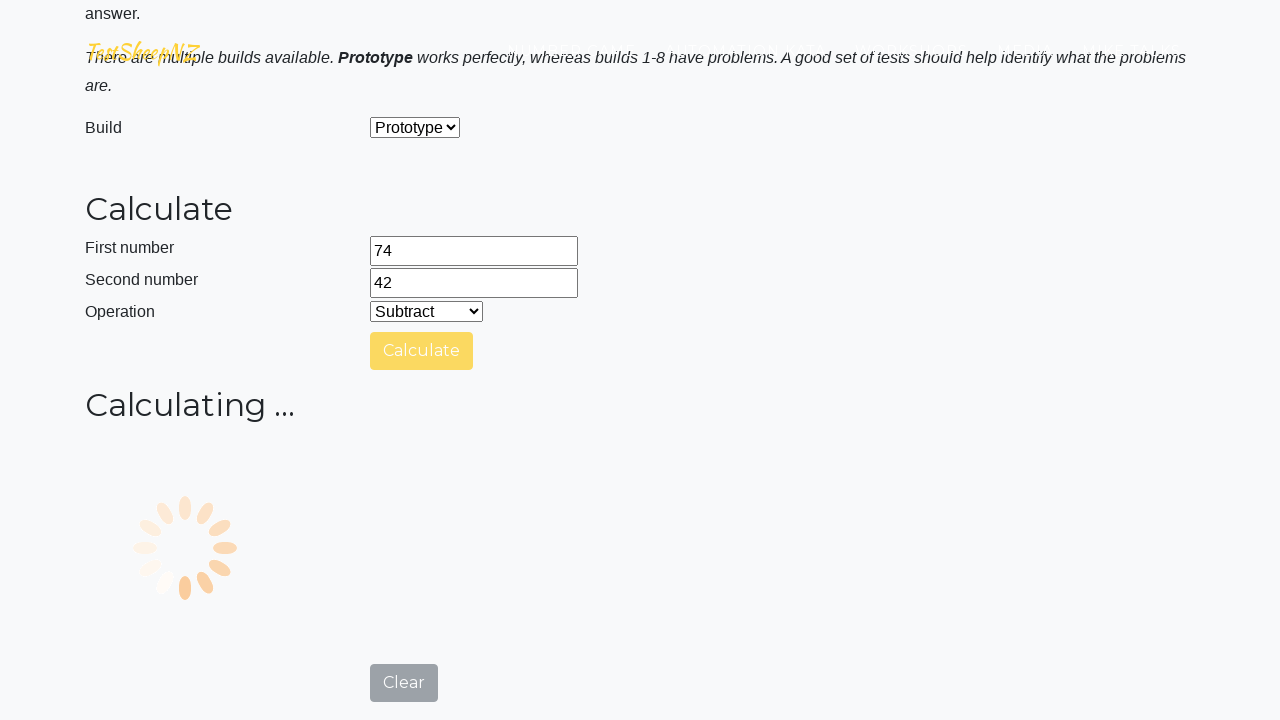

Verified result: expected 32, got 32.0
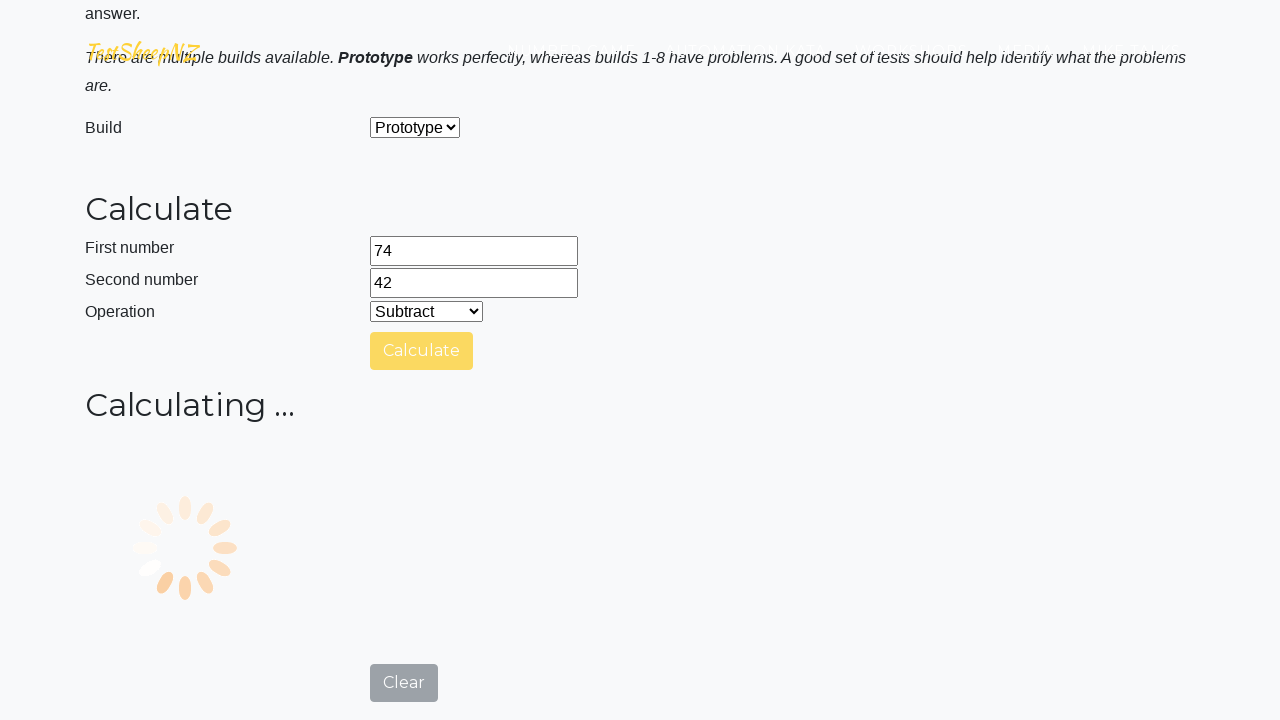

Cleared first number field on #number1Field
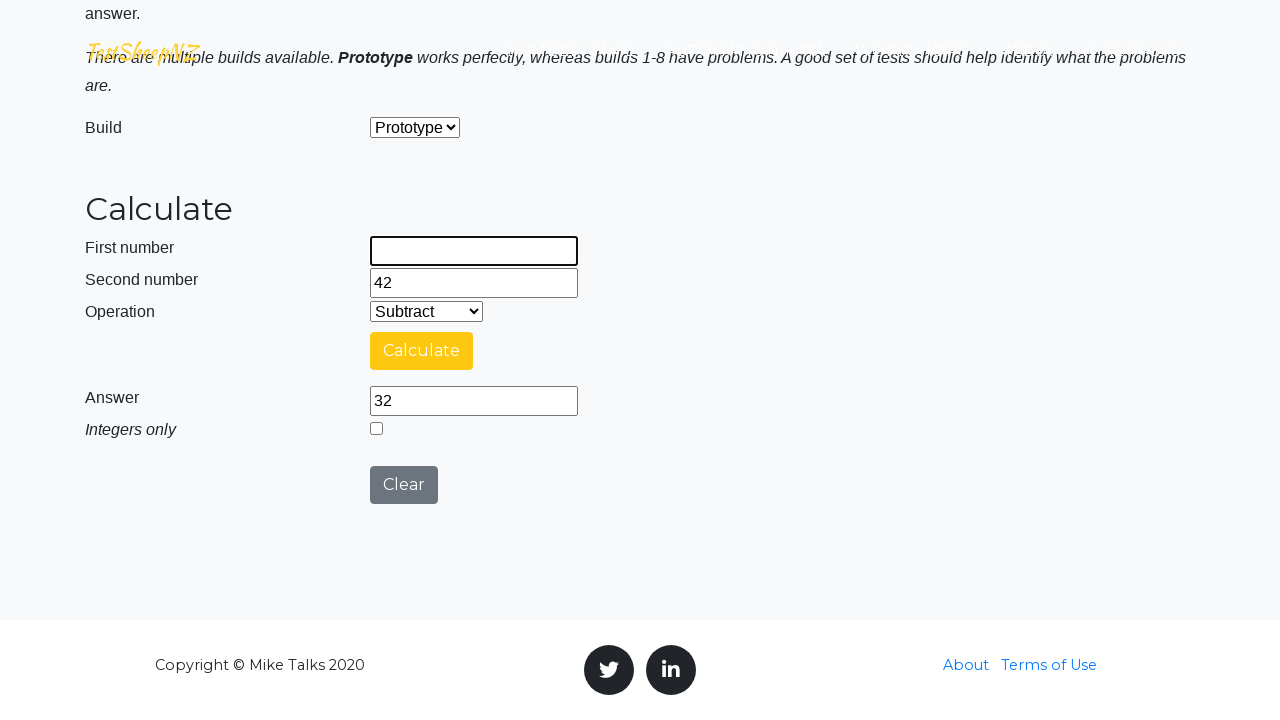

Filled first number field with 26 on #number1Field
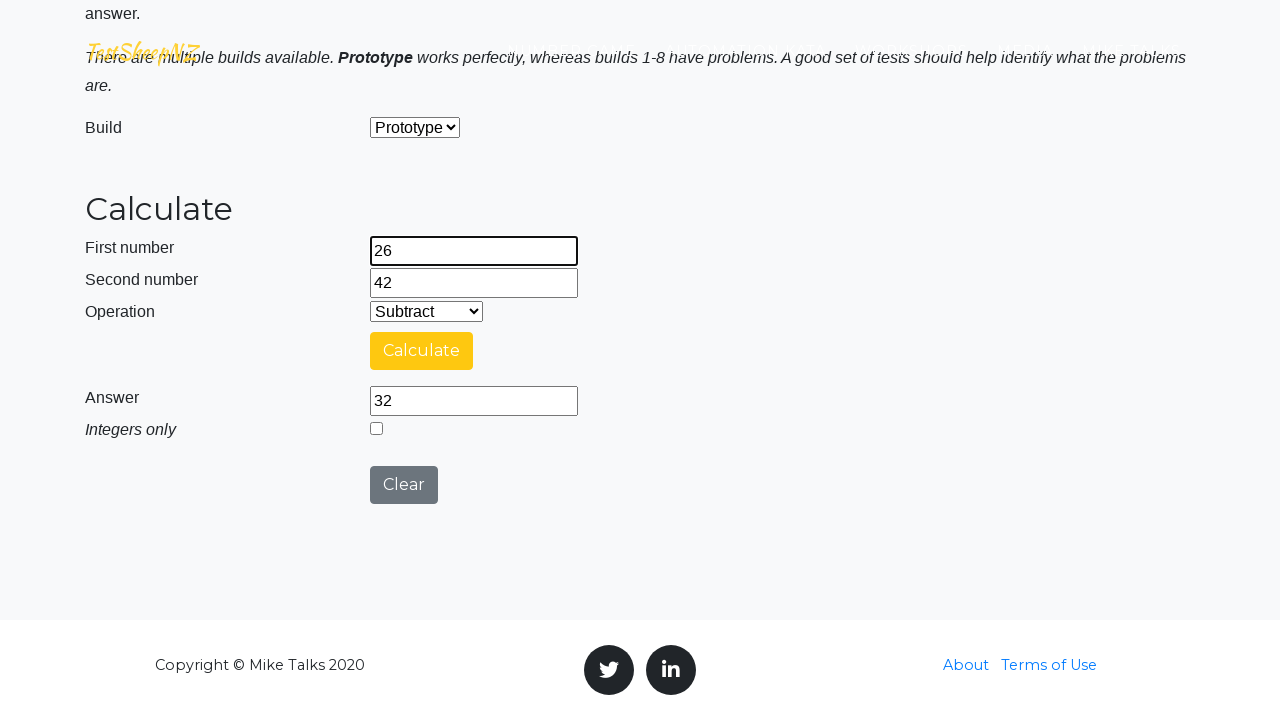

Cleared second number field on #number2Field
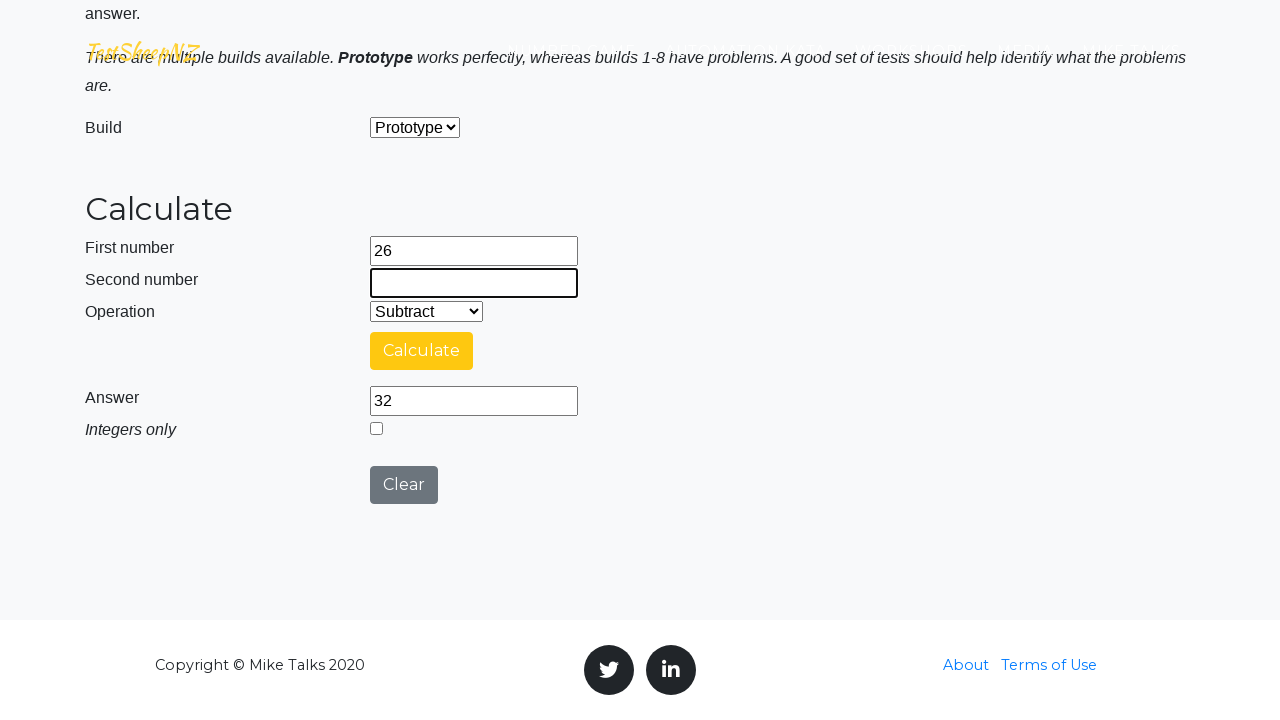

Filled second number field with 67 on #number2Field
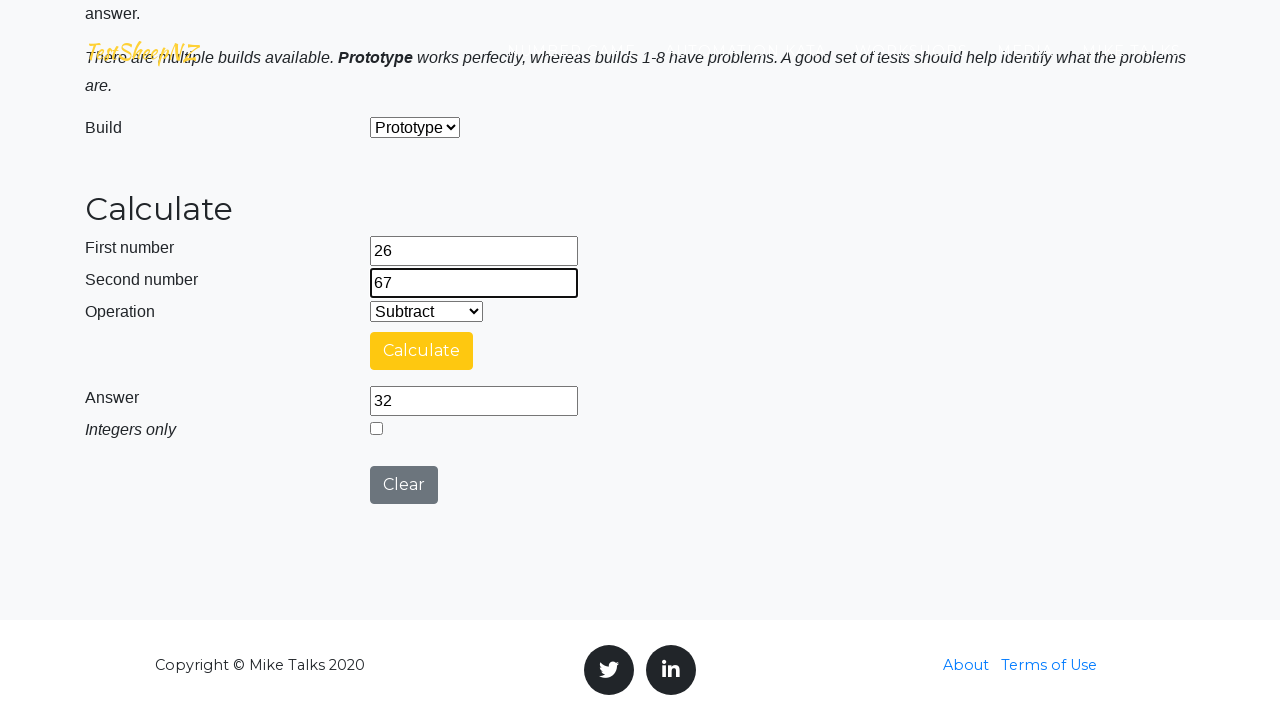

Selected operation: Multiplication on #selectOperationDropdown
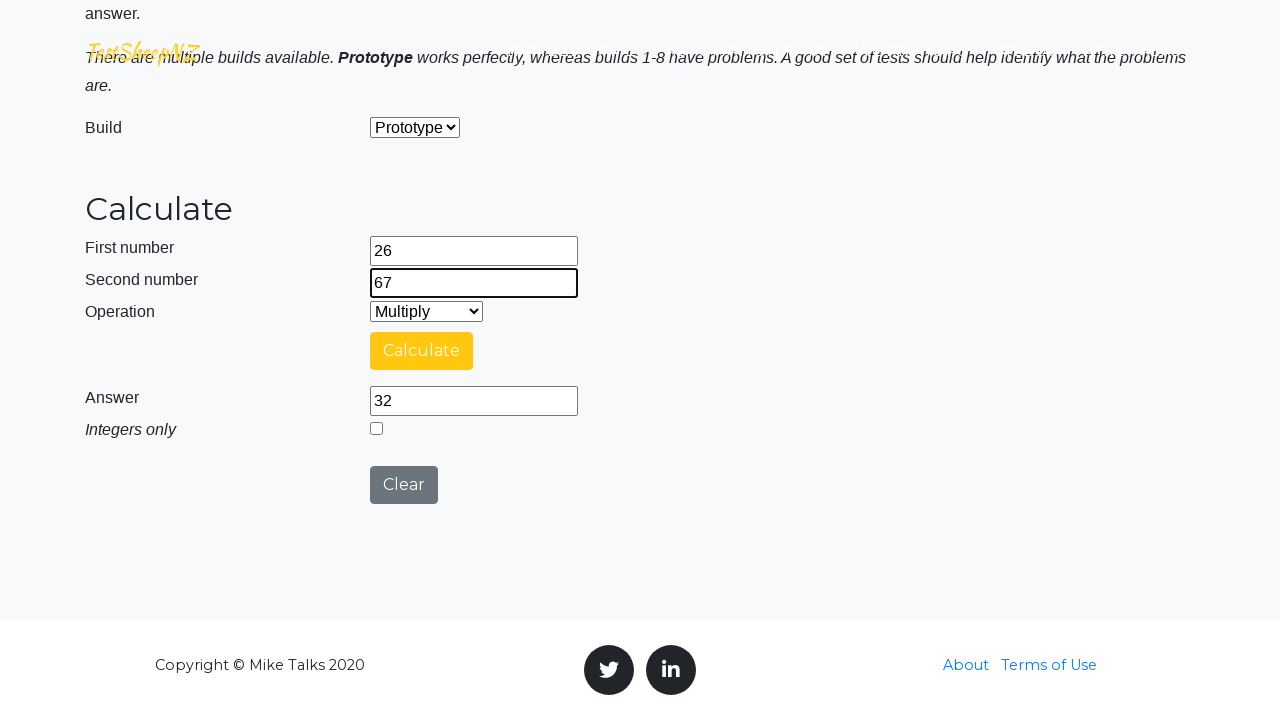

Clicked clear button at (404, 485) on #clearButton
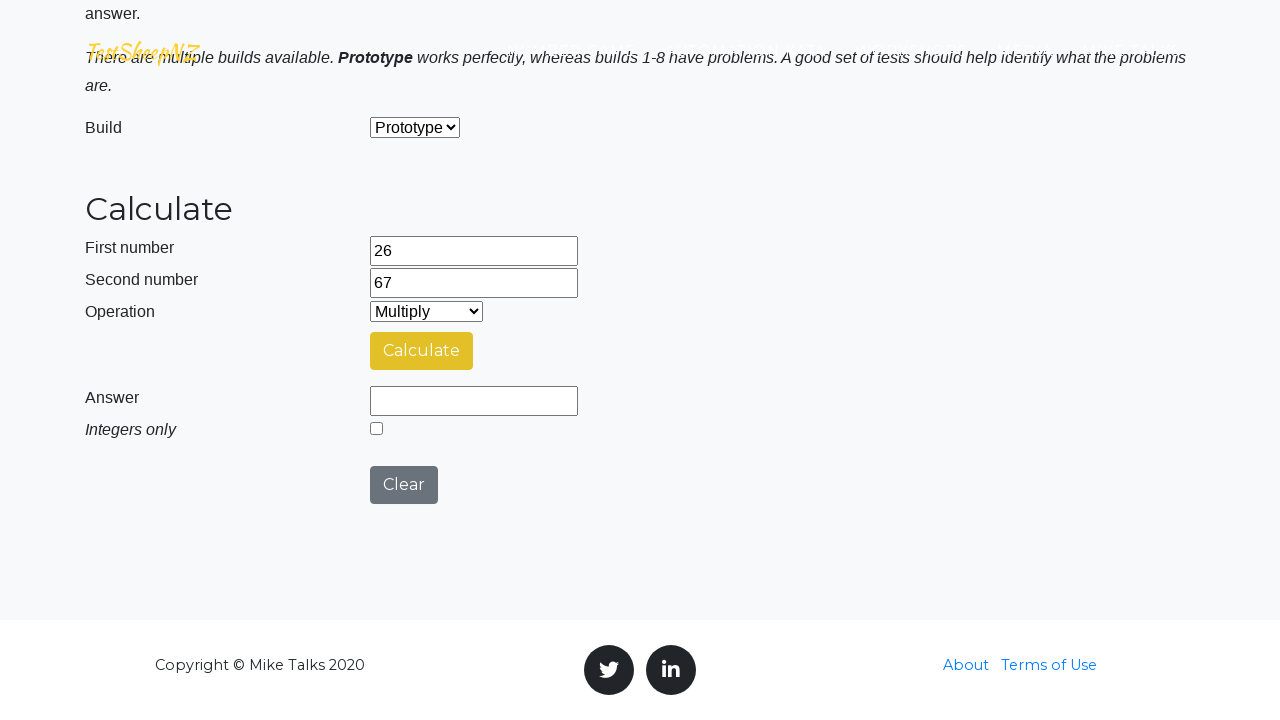

Clicked calculate button at (422, 351) on #calculateButton
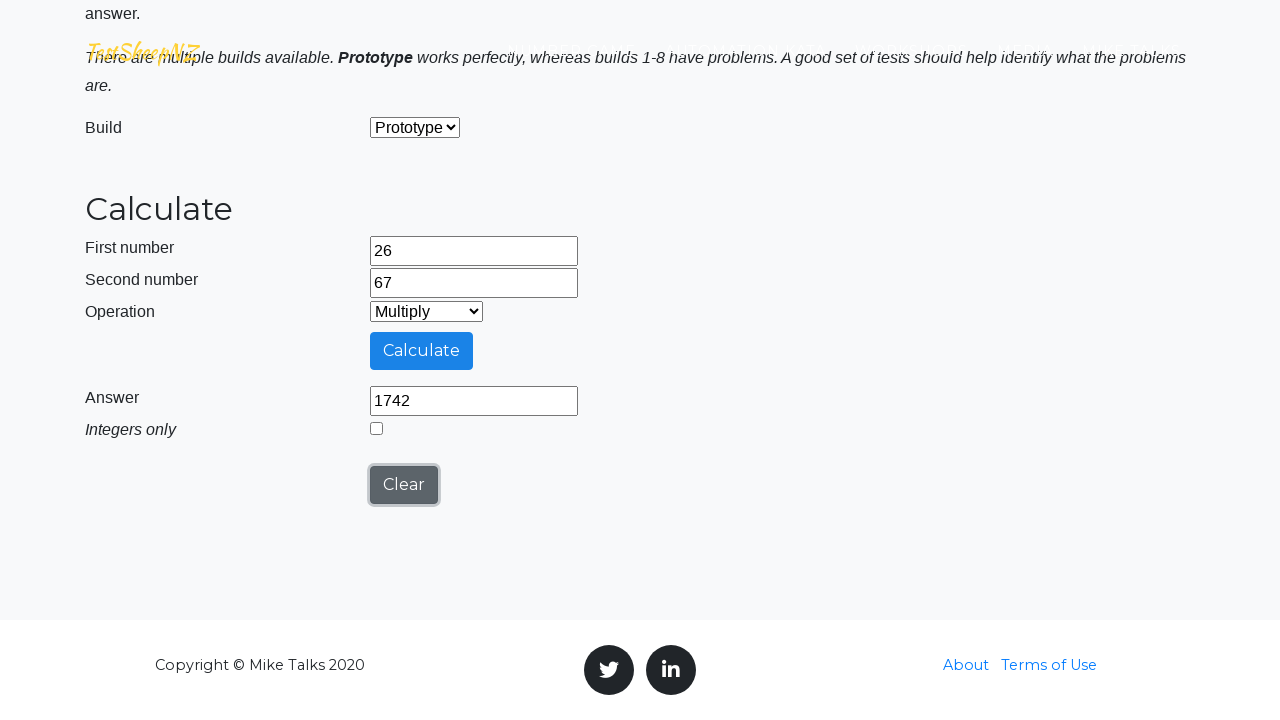

Answer field populated with result
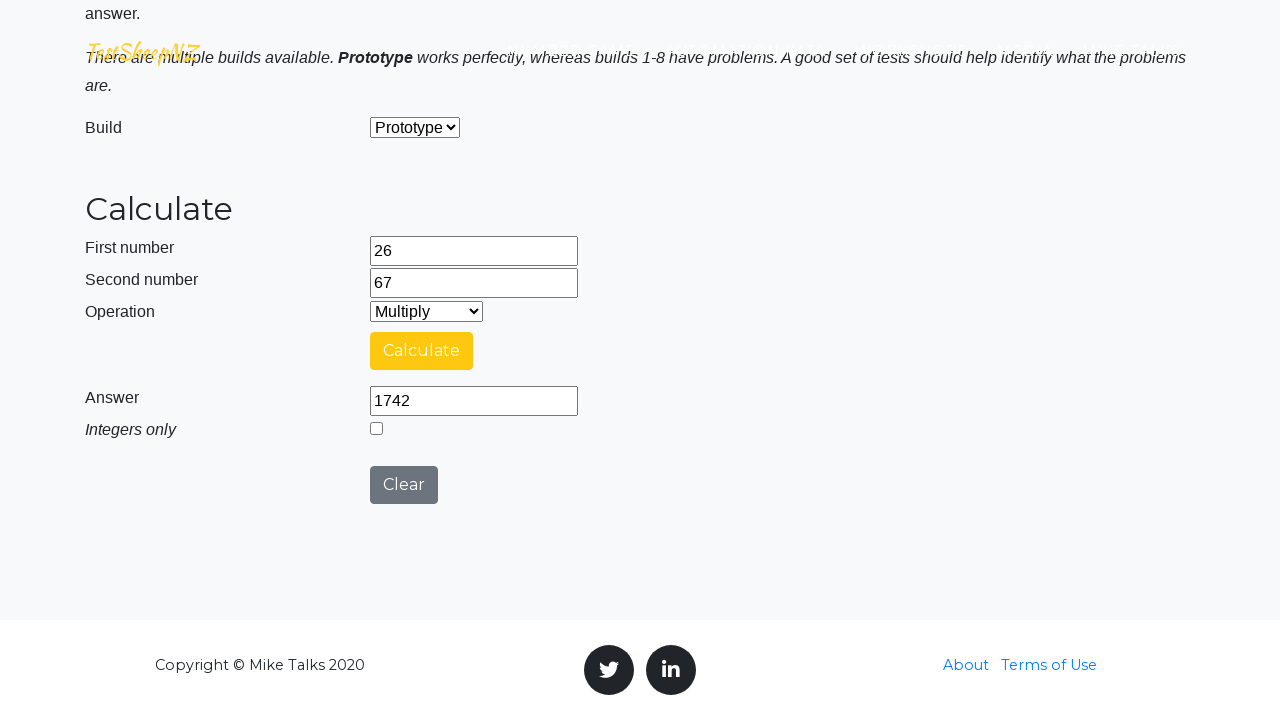

Retrieved answer value: 1742
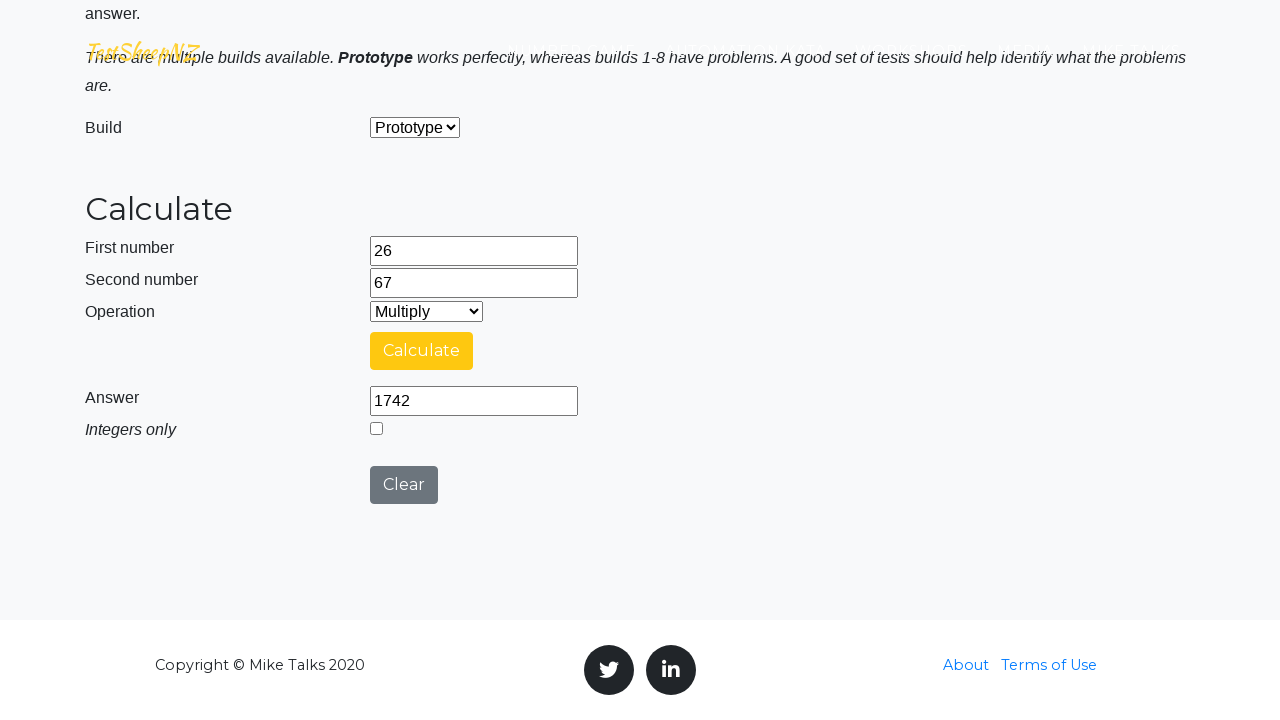

Verified result: expected 1742, got 1742.0
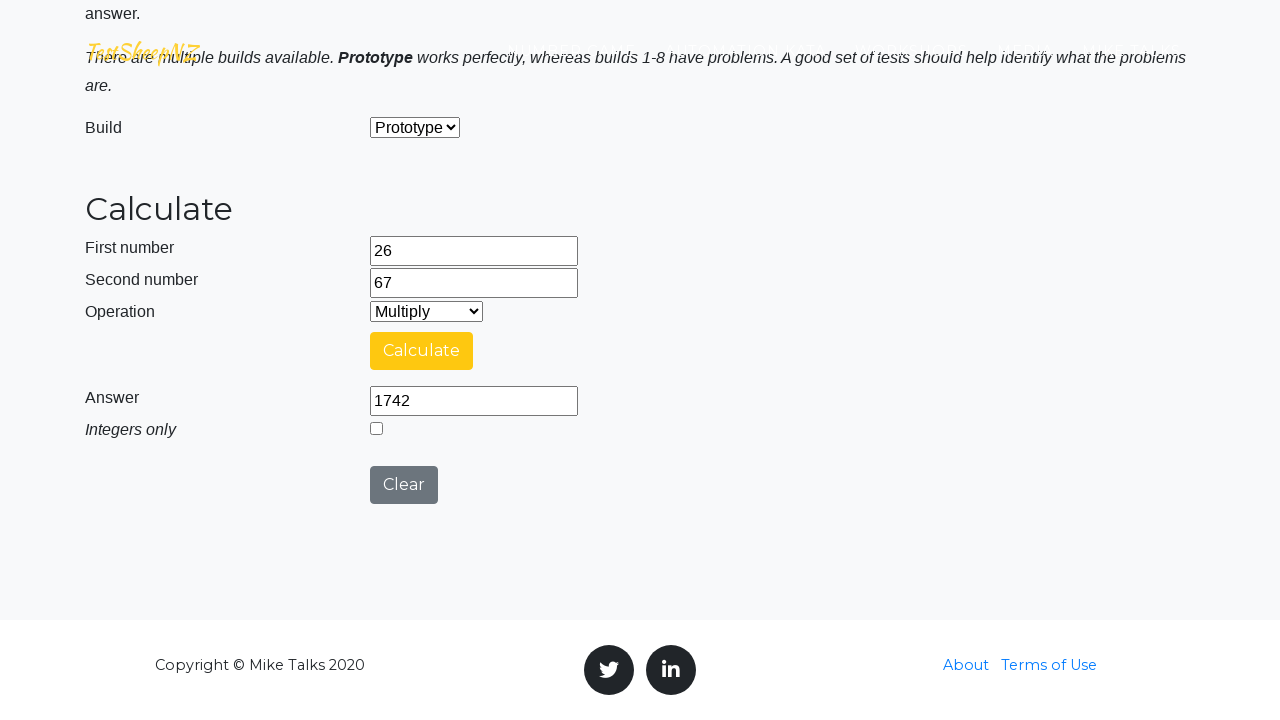

Cleared first number field on #number1Field
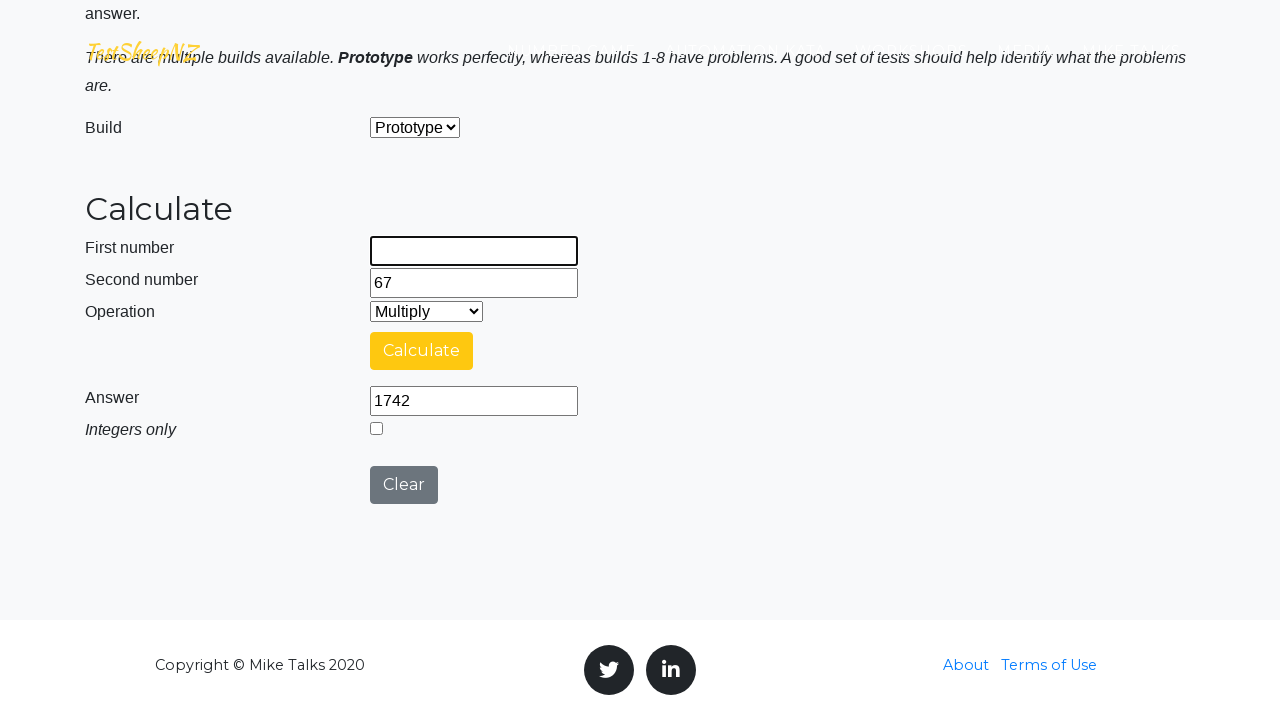

Filled first number field with 75 on #number1Field
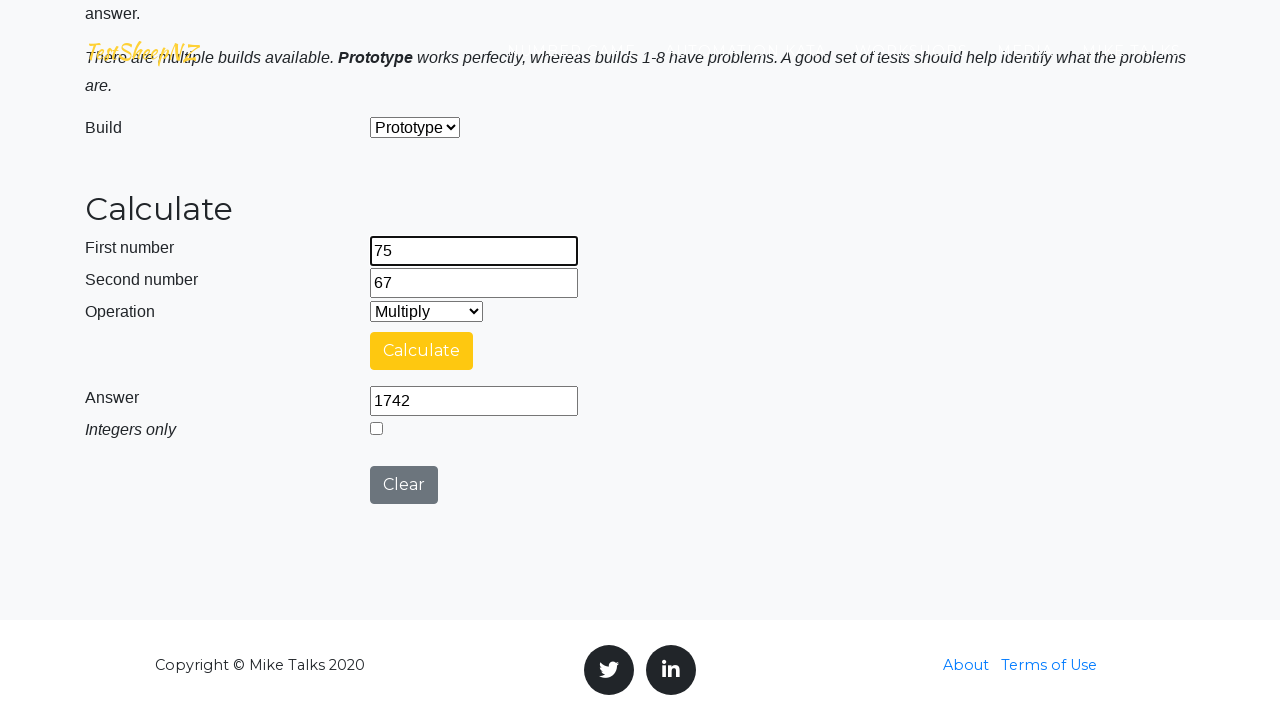

Cleared second number field on #number2Field
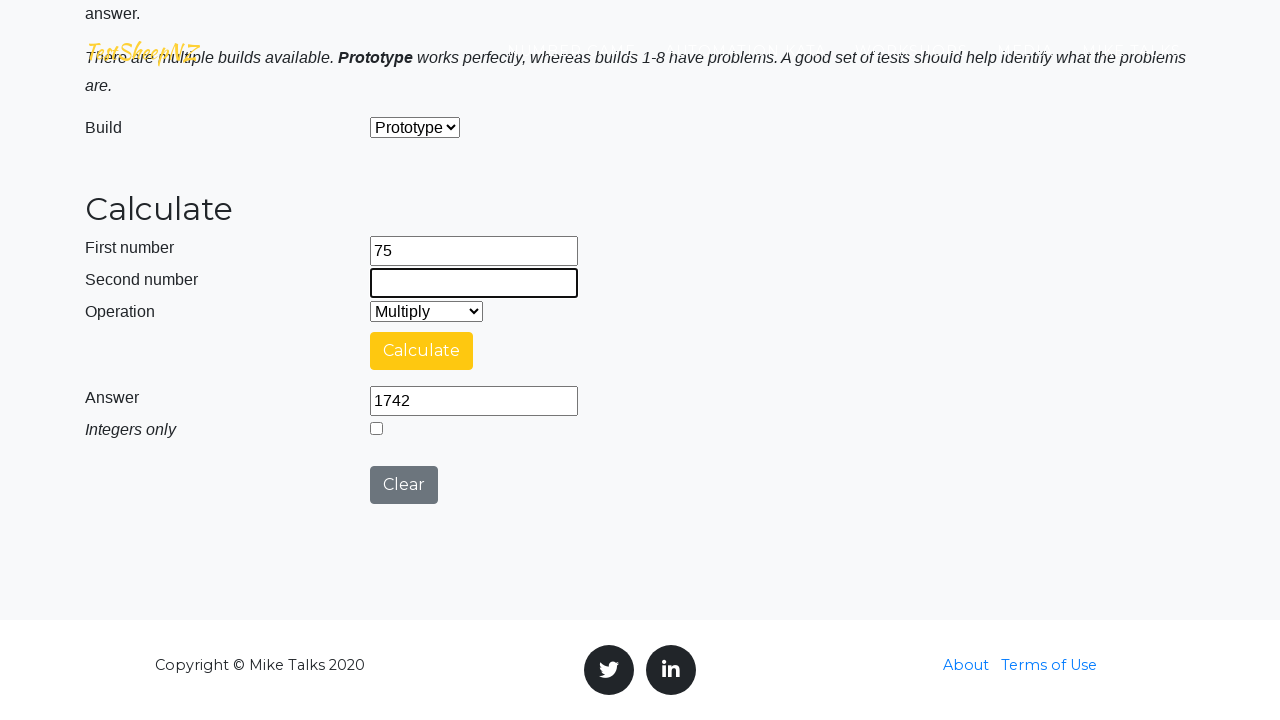

Filled second number field with 56 on #number2Field
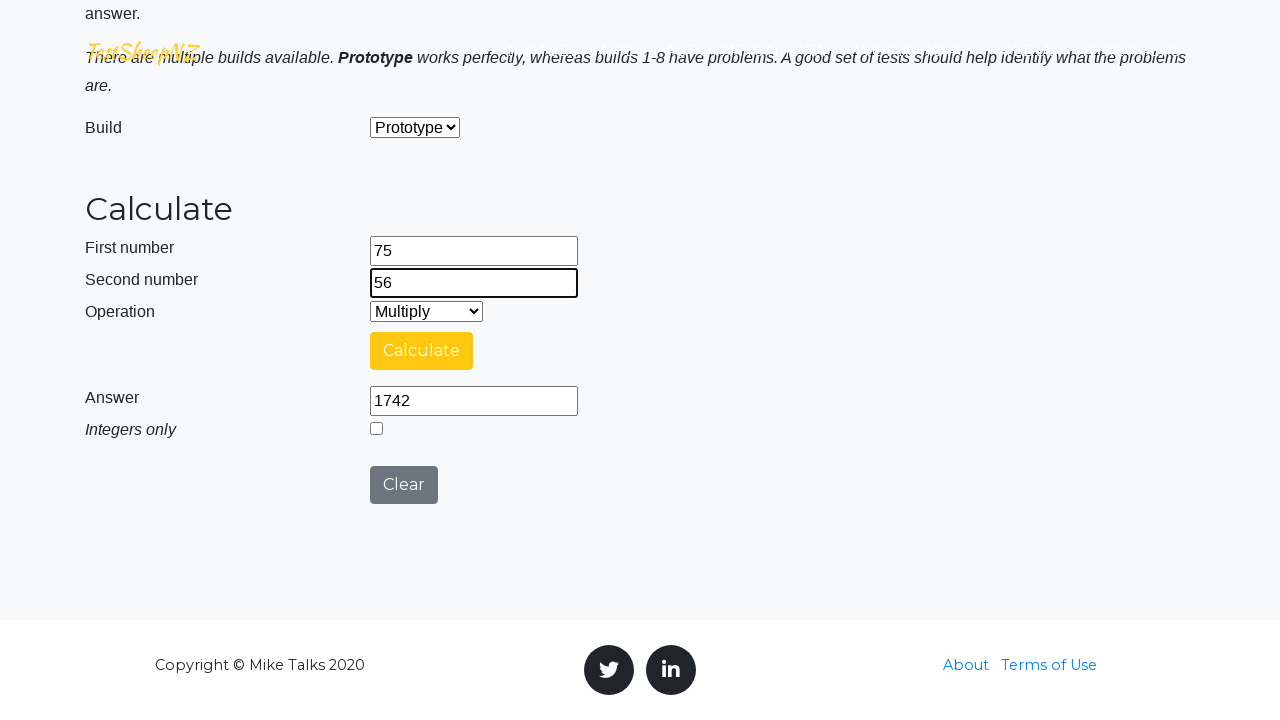

Selected operation: Multiplication on #selectOperationDropdown
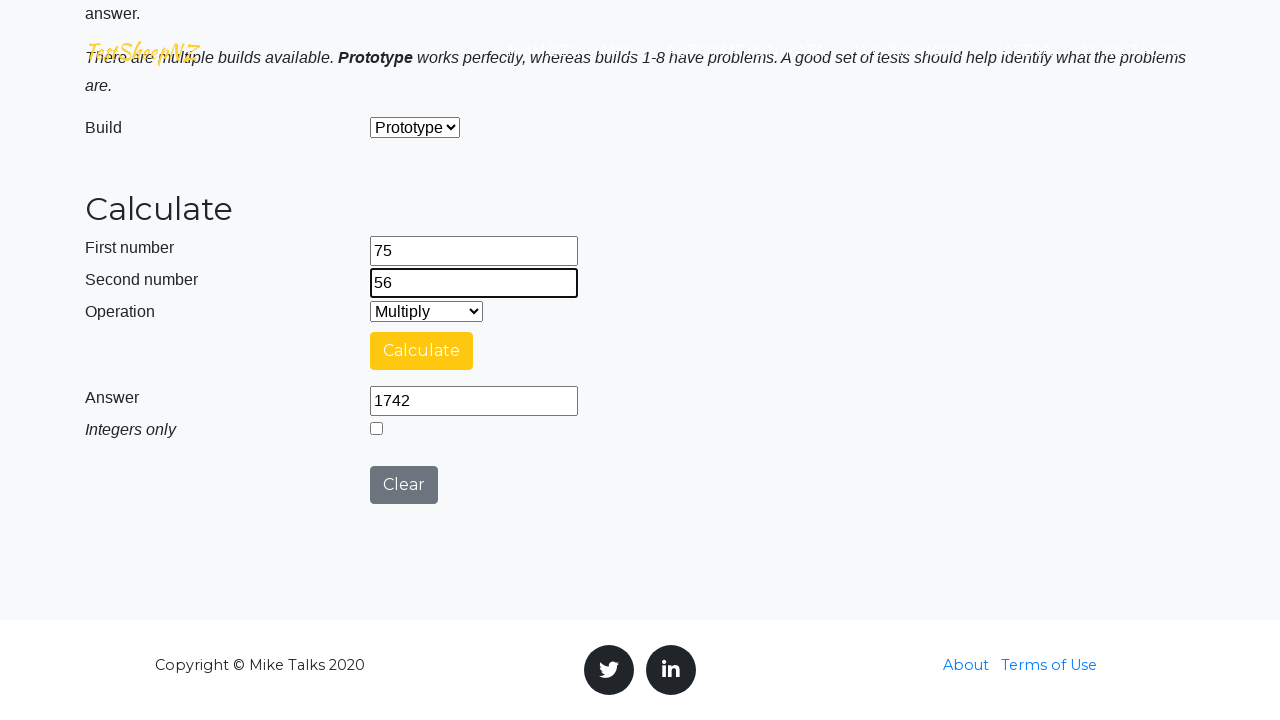

Clicked clear button at (404, 485) on #clearButton
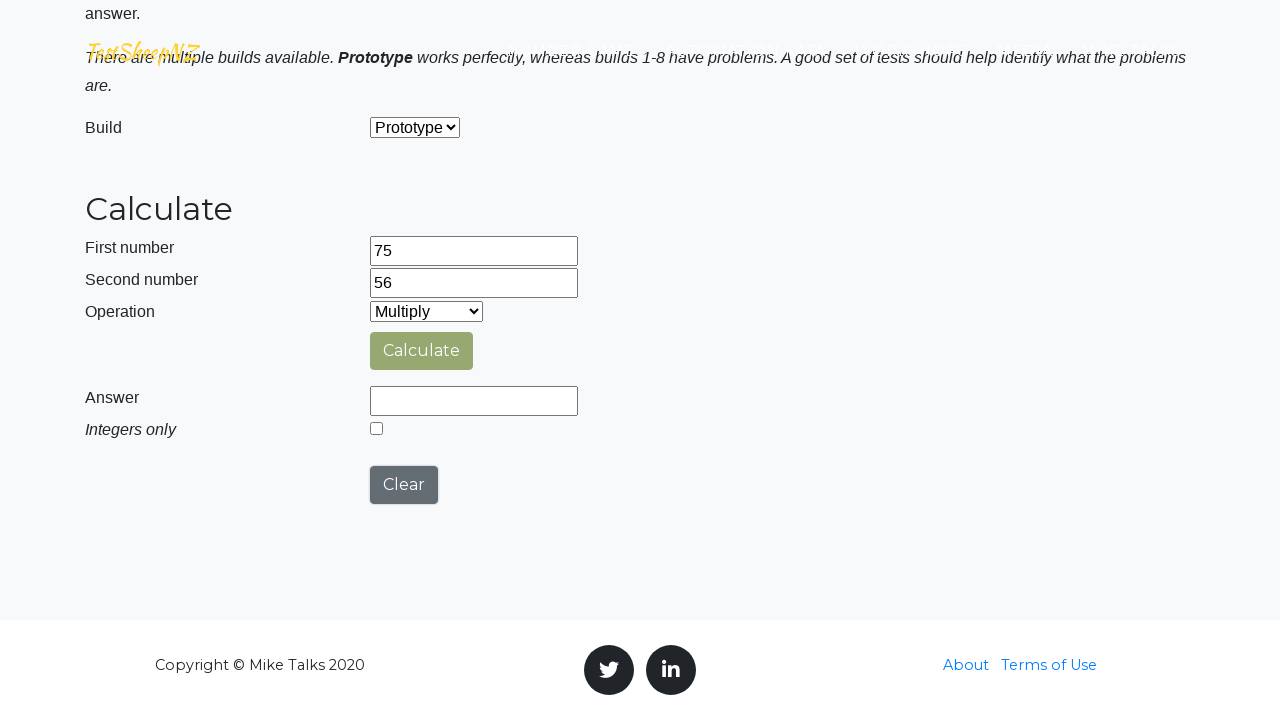

Clicked calculate button at (422, 351) on #calculateButton
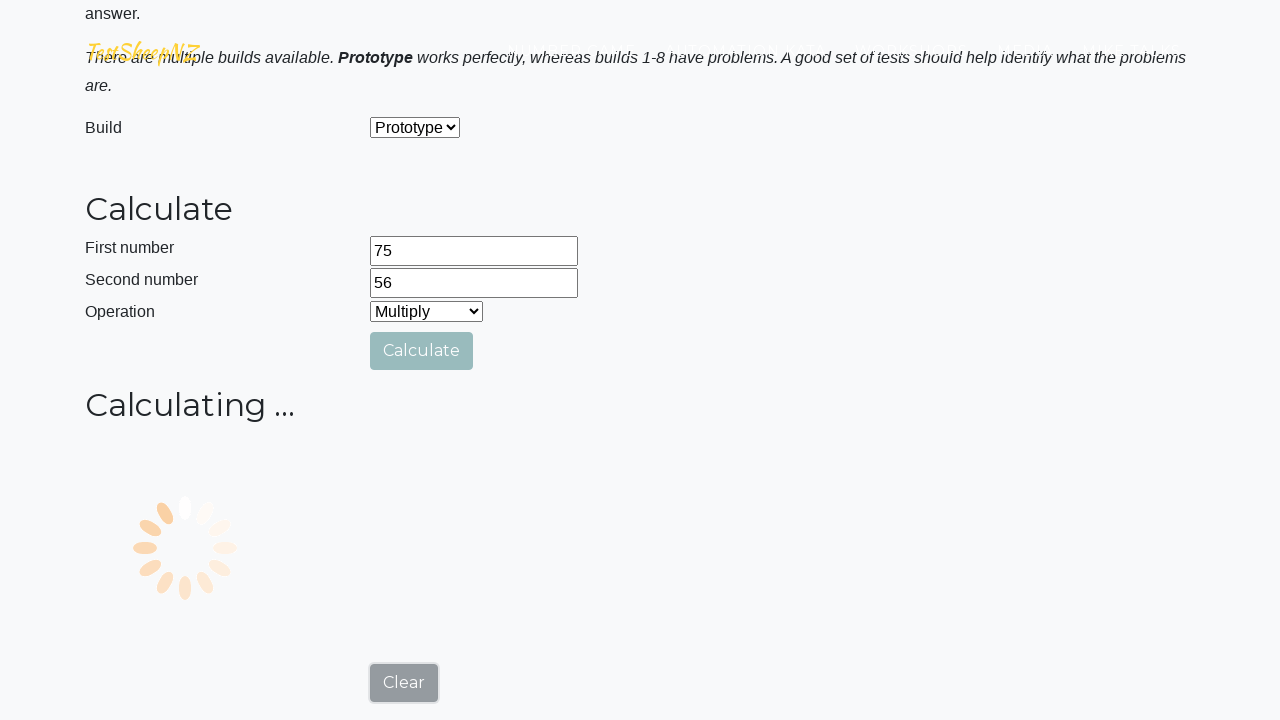

Answer field populated with result
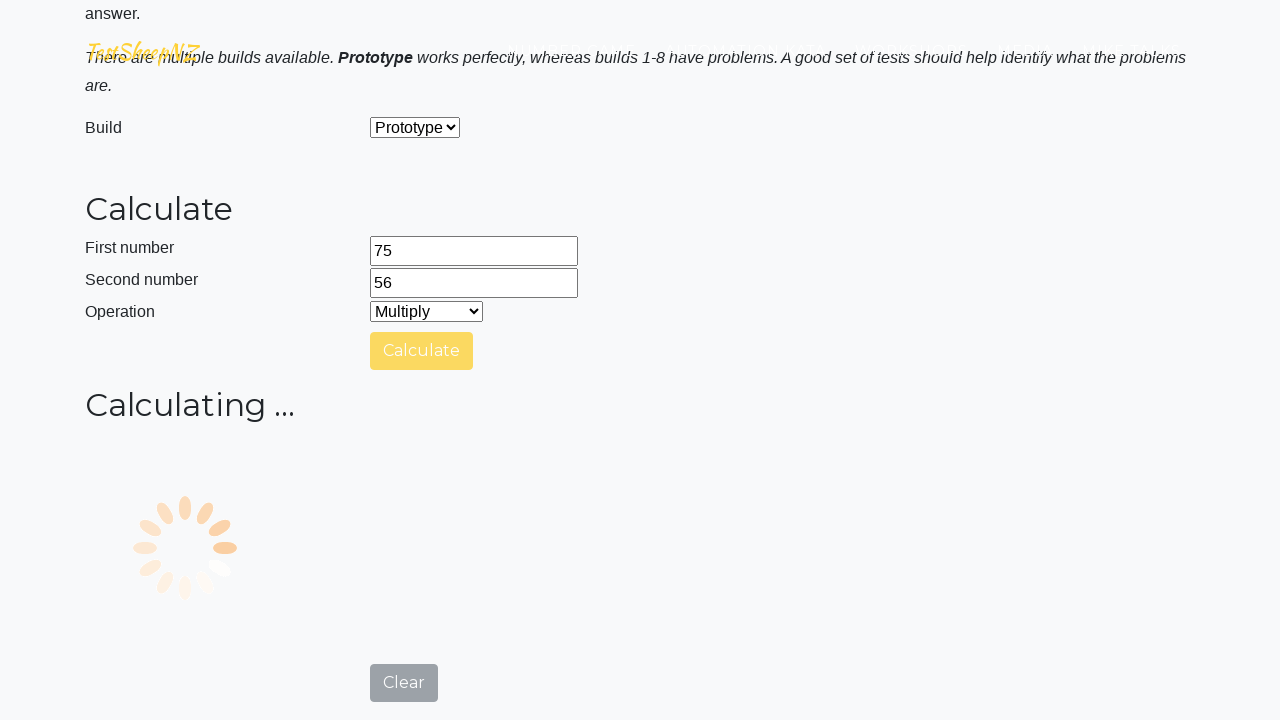

Retrieved answer value: 4200
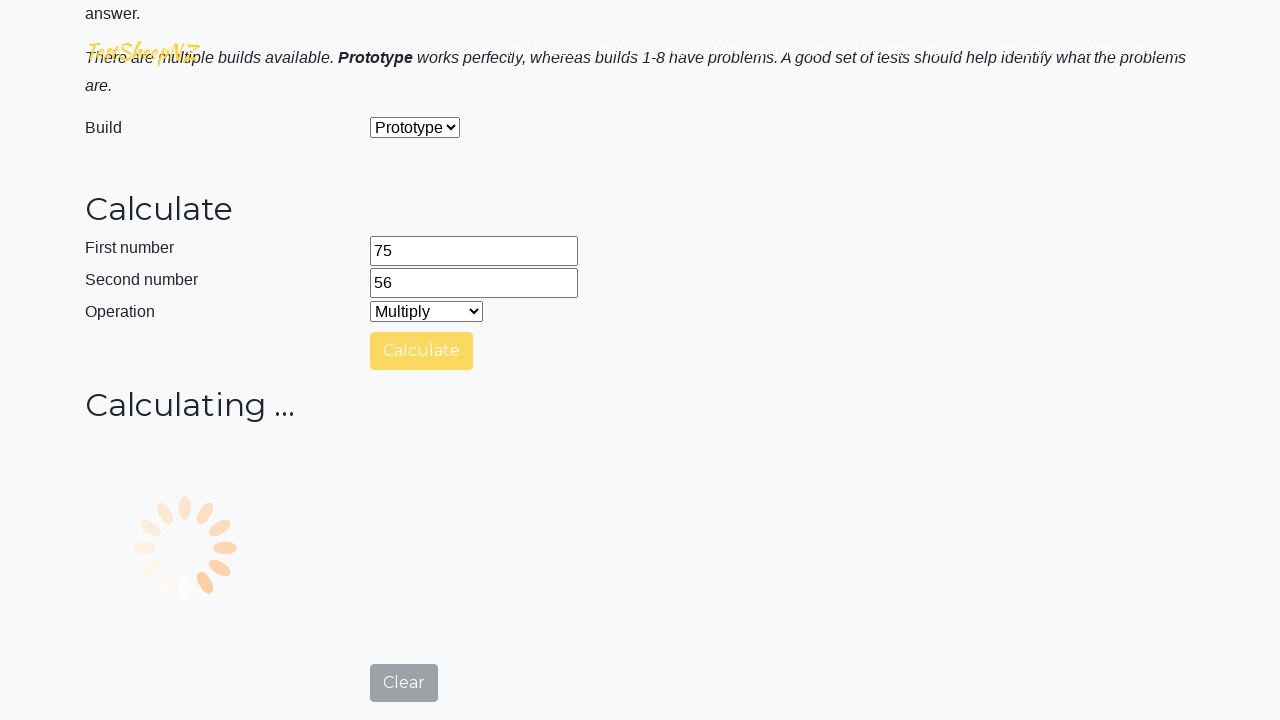

Verified result: expected 4200, got 4200.0
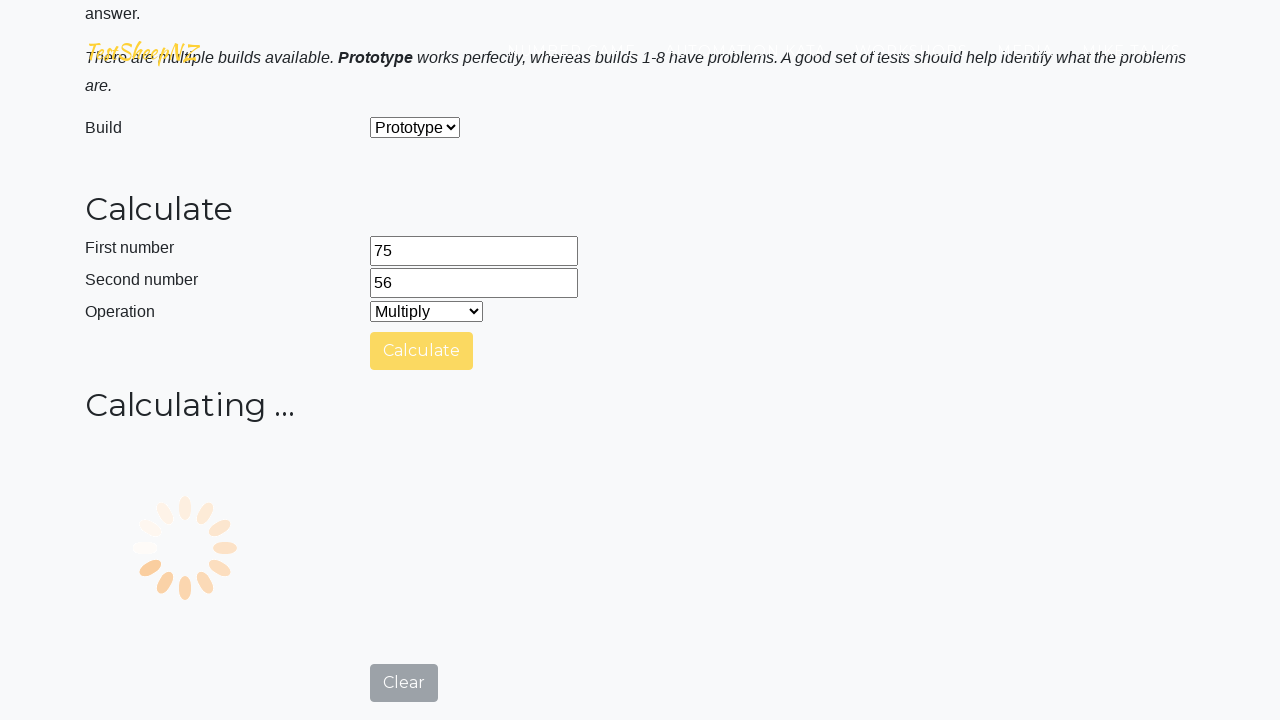

Cleared first number field on #number1Field
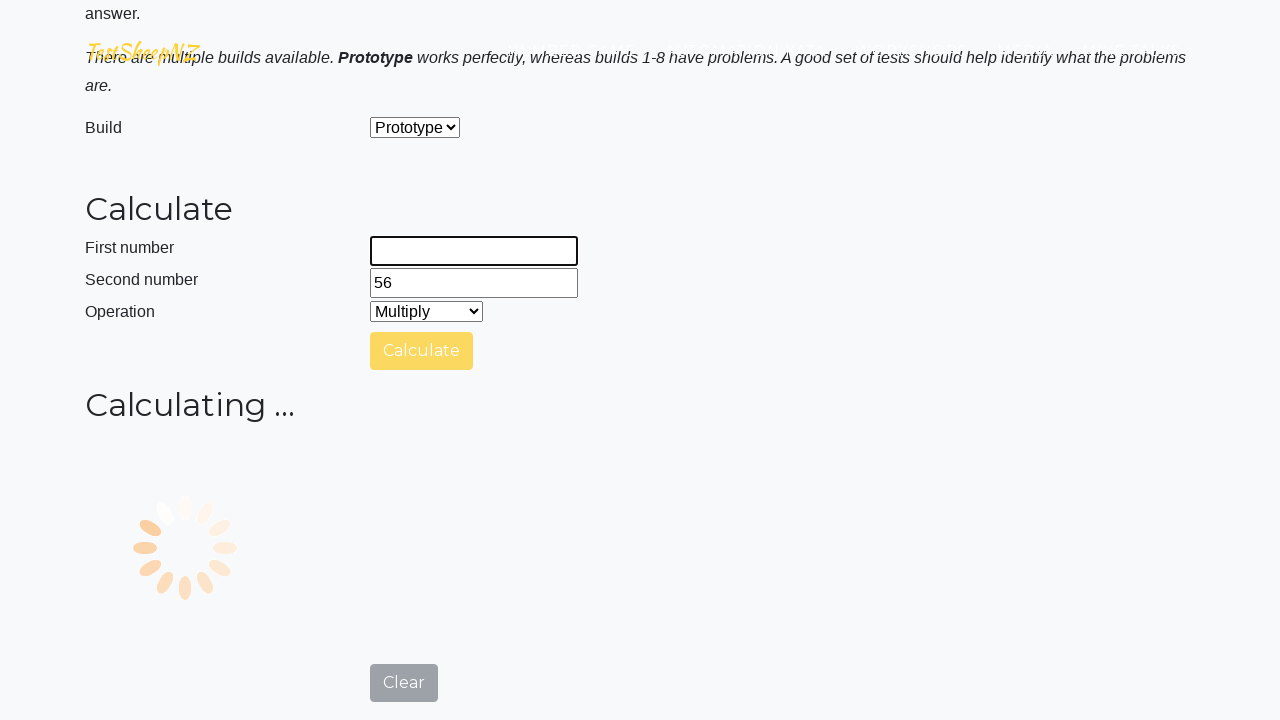

Filled first number field with 96 on #number1Field
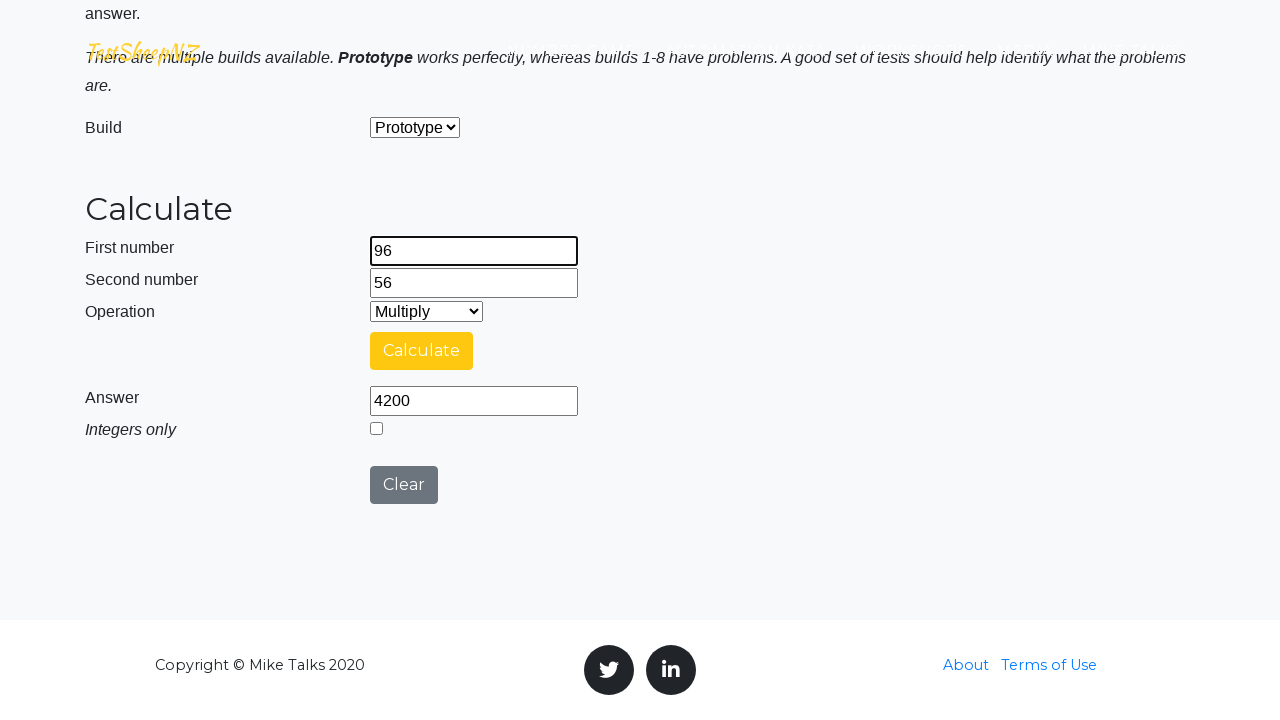

Cleared second number field on #number2Field
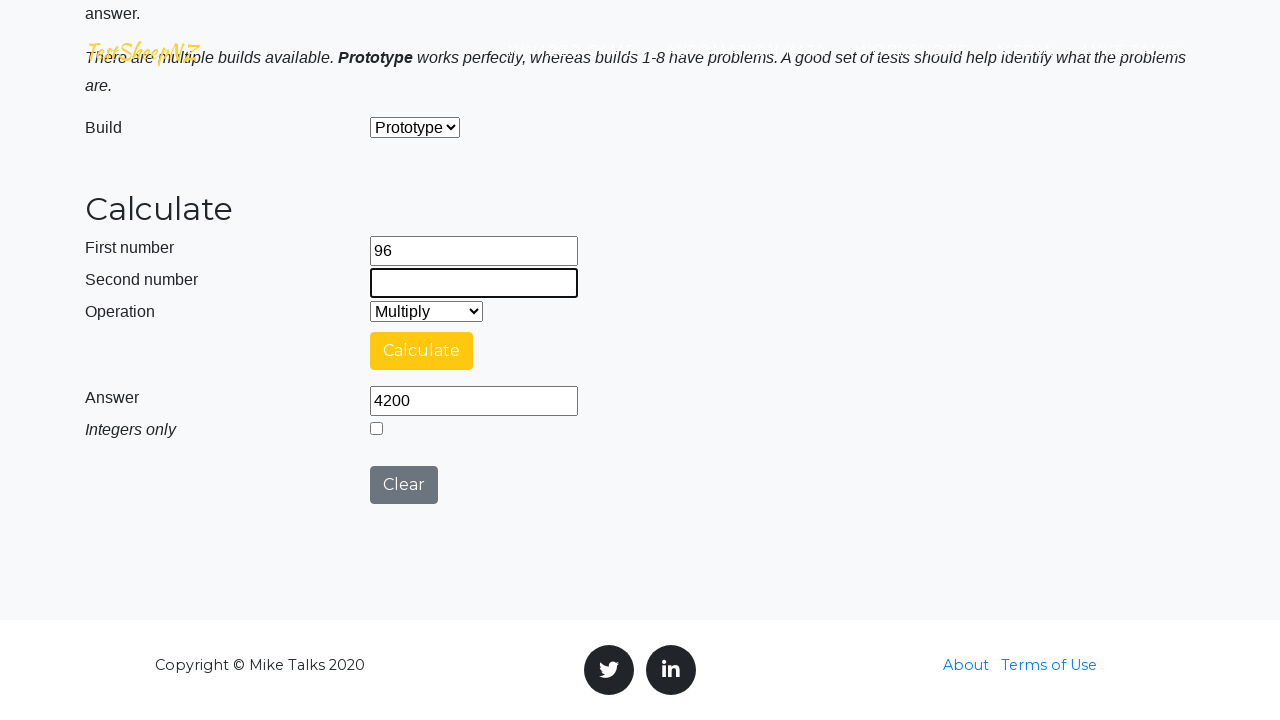

Filled second number field with 15 on #number2Field
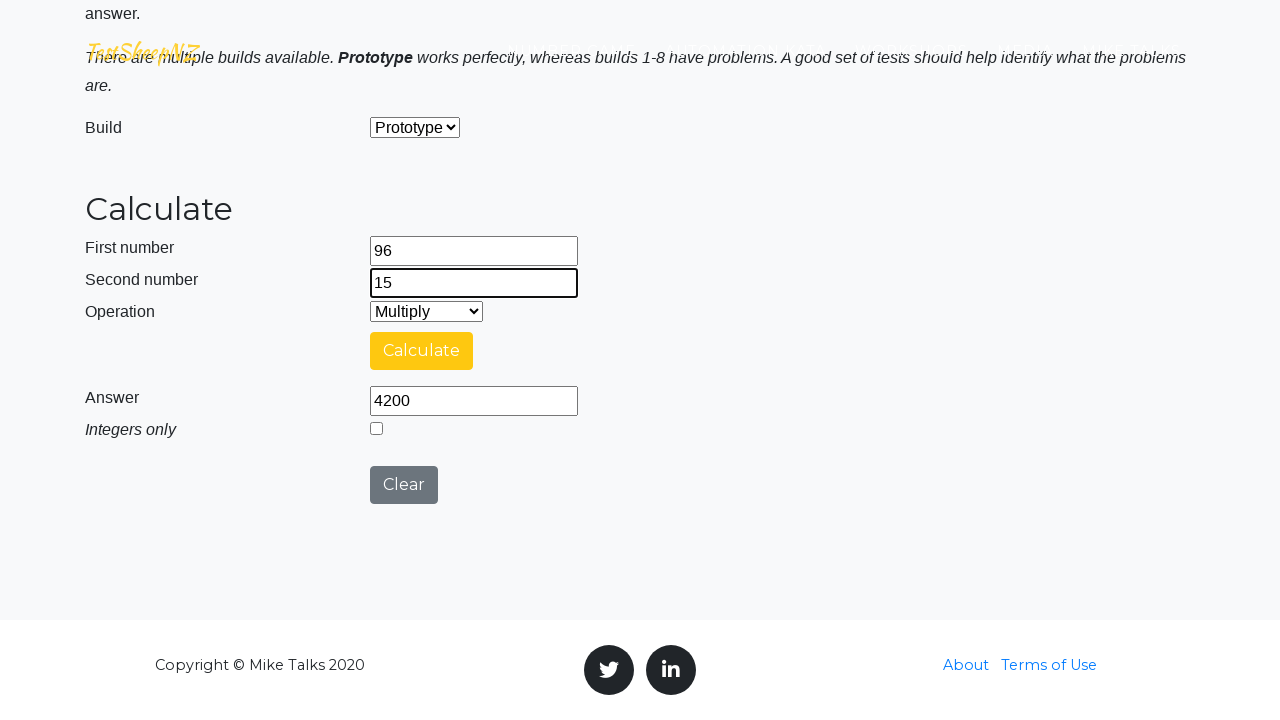

Selected operation: Multiplication on #selectOperationDropdown
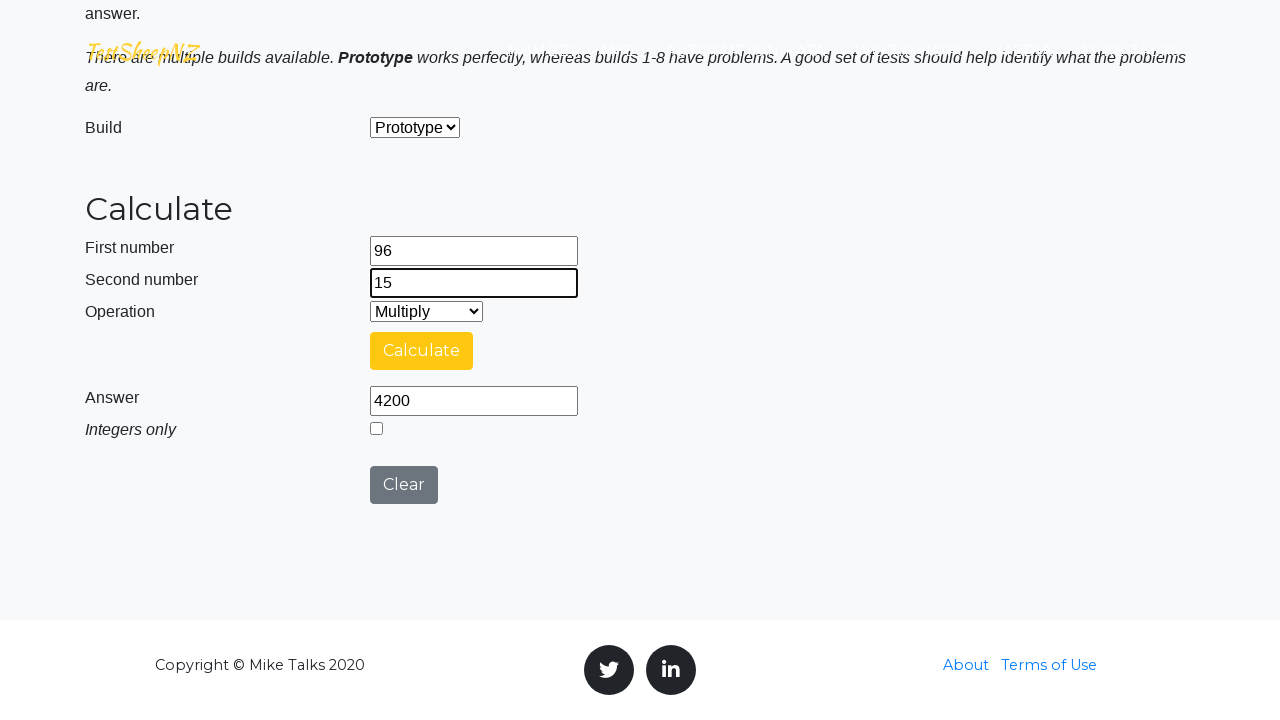

Clicked clear button at (404, 485) on #clearButton
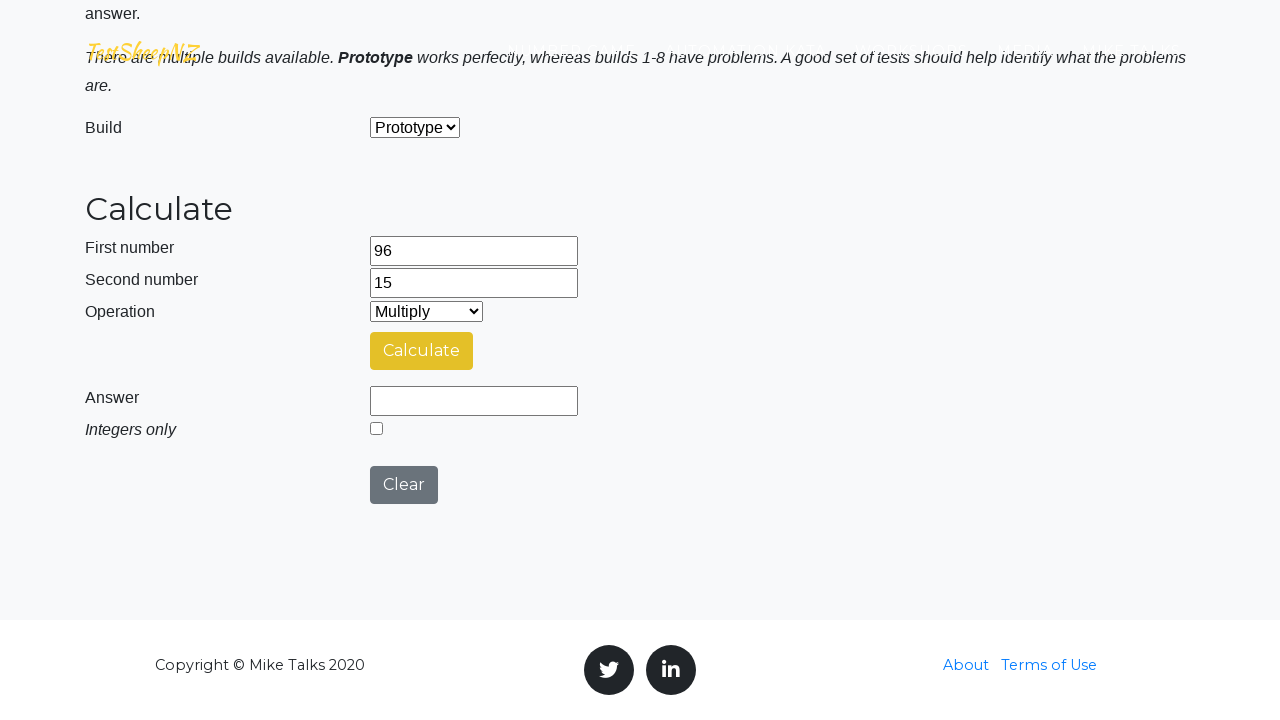

Clicked calculate button at (422, 351) on #calculateButton
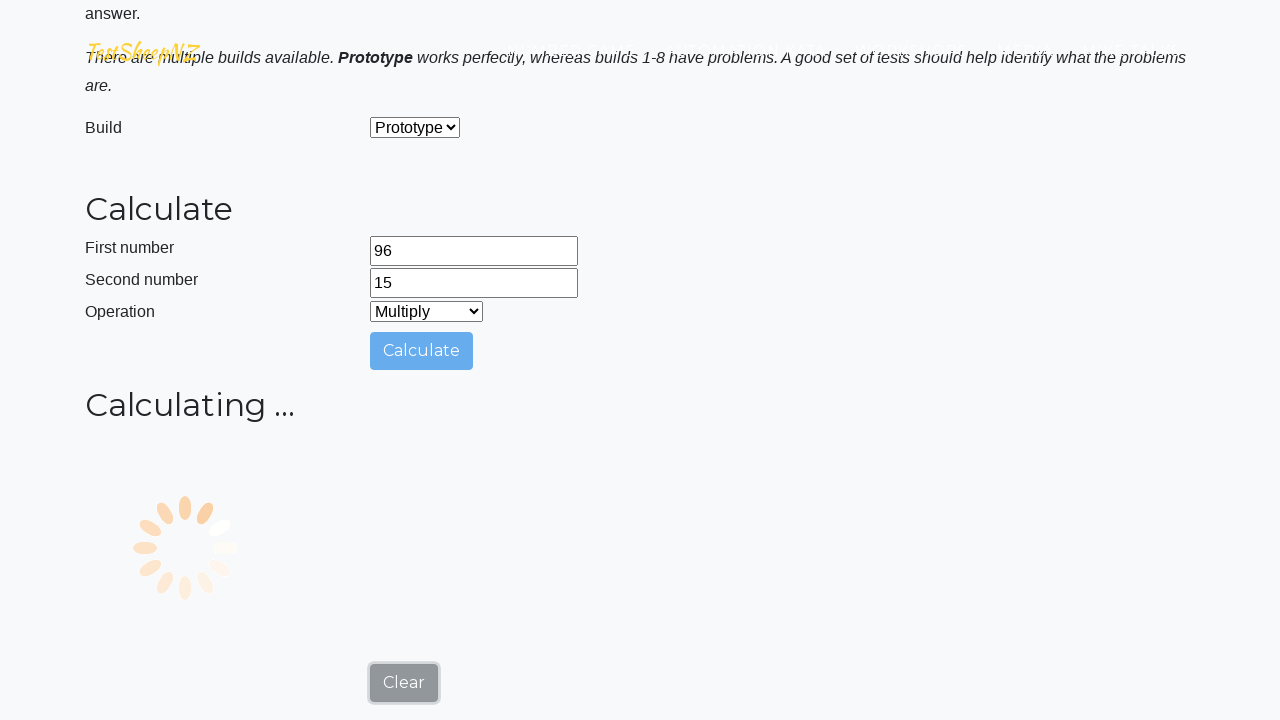

Answer field populated with result
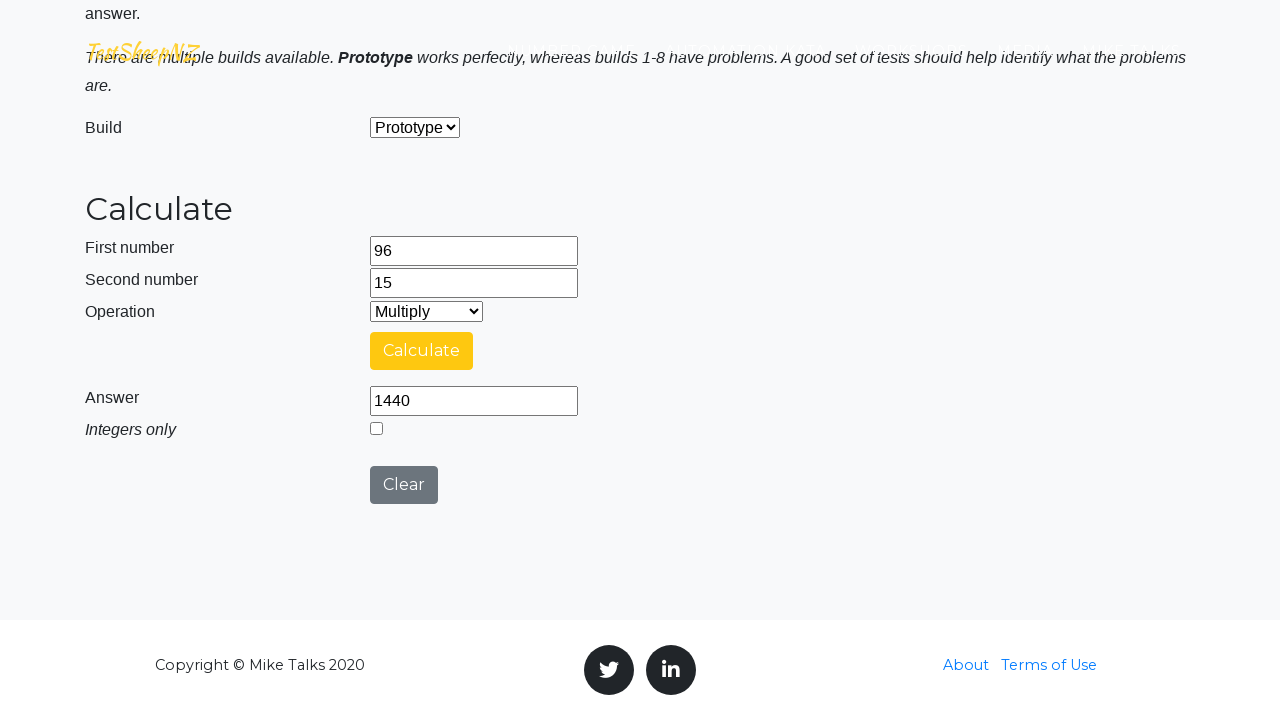

Retrieved answer value: 1440
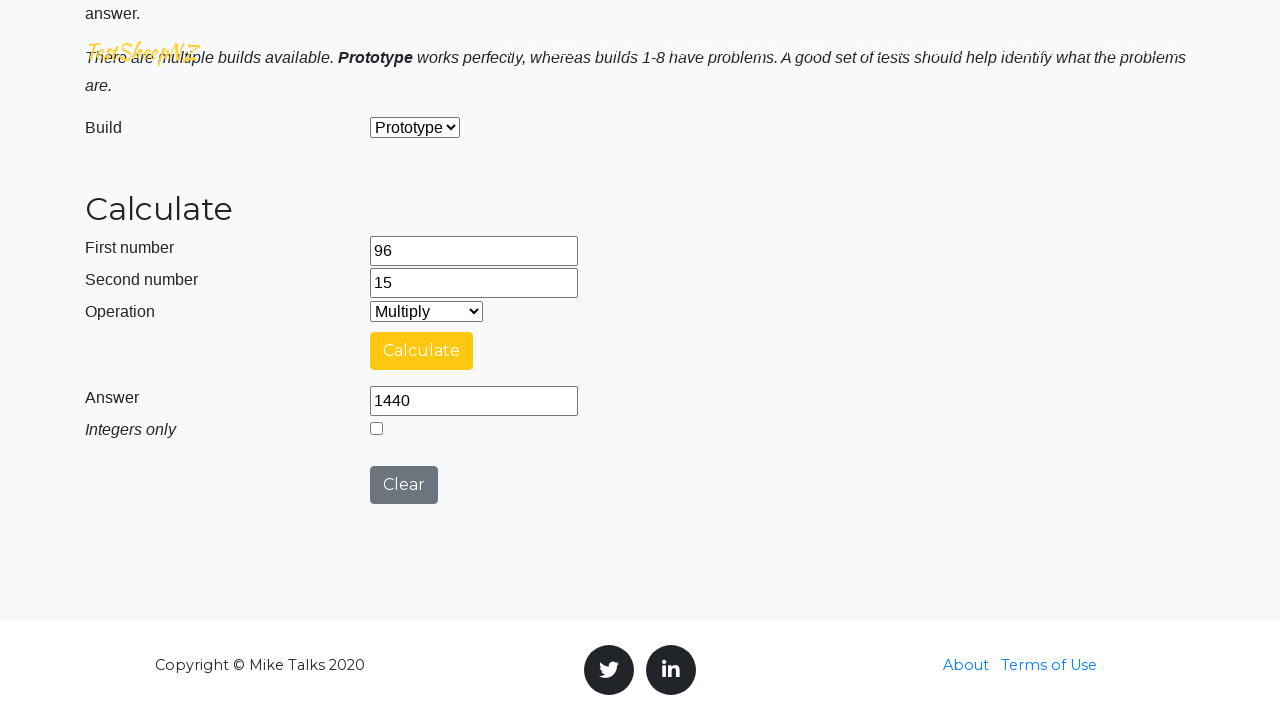

Verified result: expected 1440, got 1440.0
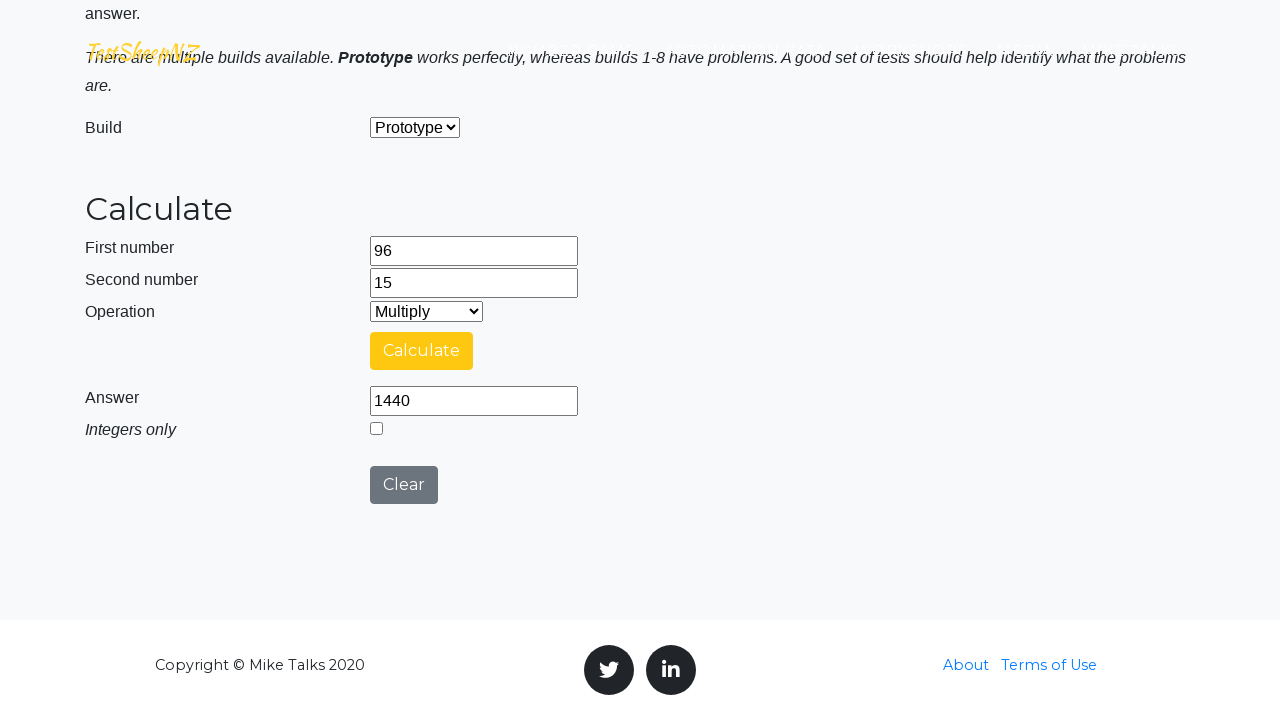

Cleared first number field on #number1Field
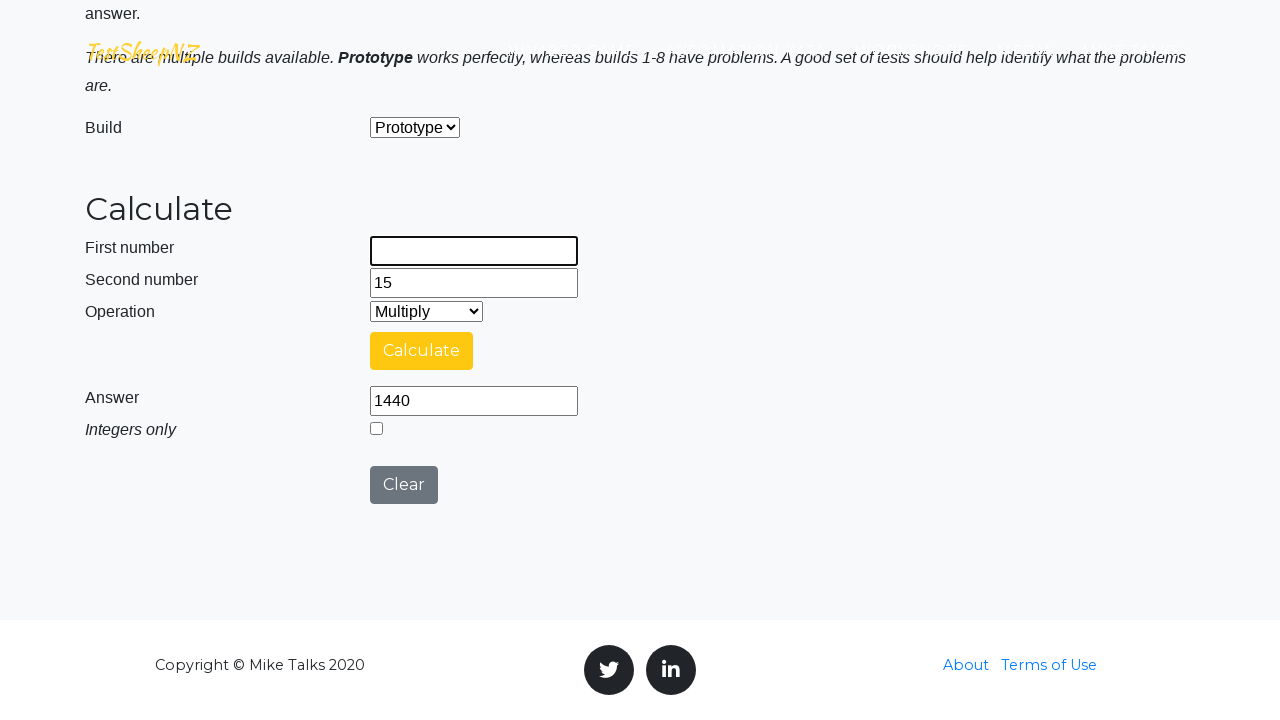

Filled first number field with 96 on #number1Field
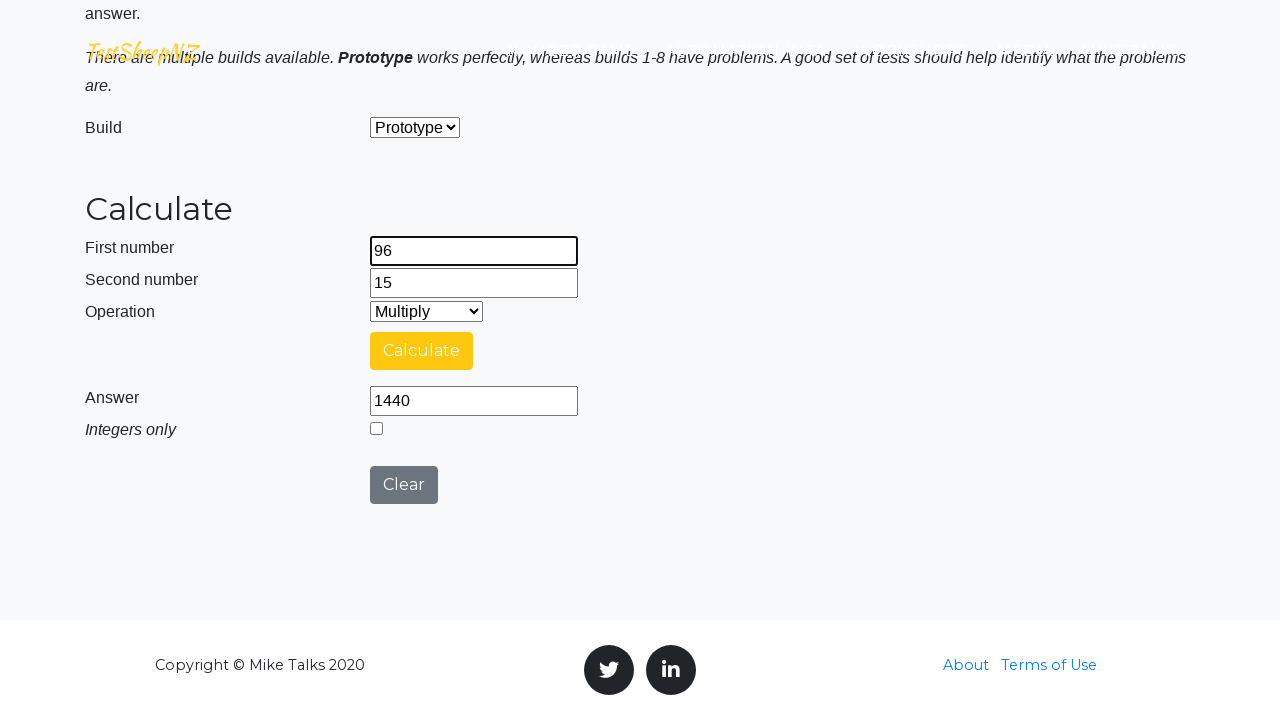

Cleared second number field on #number2Field
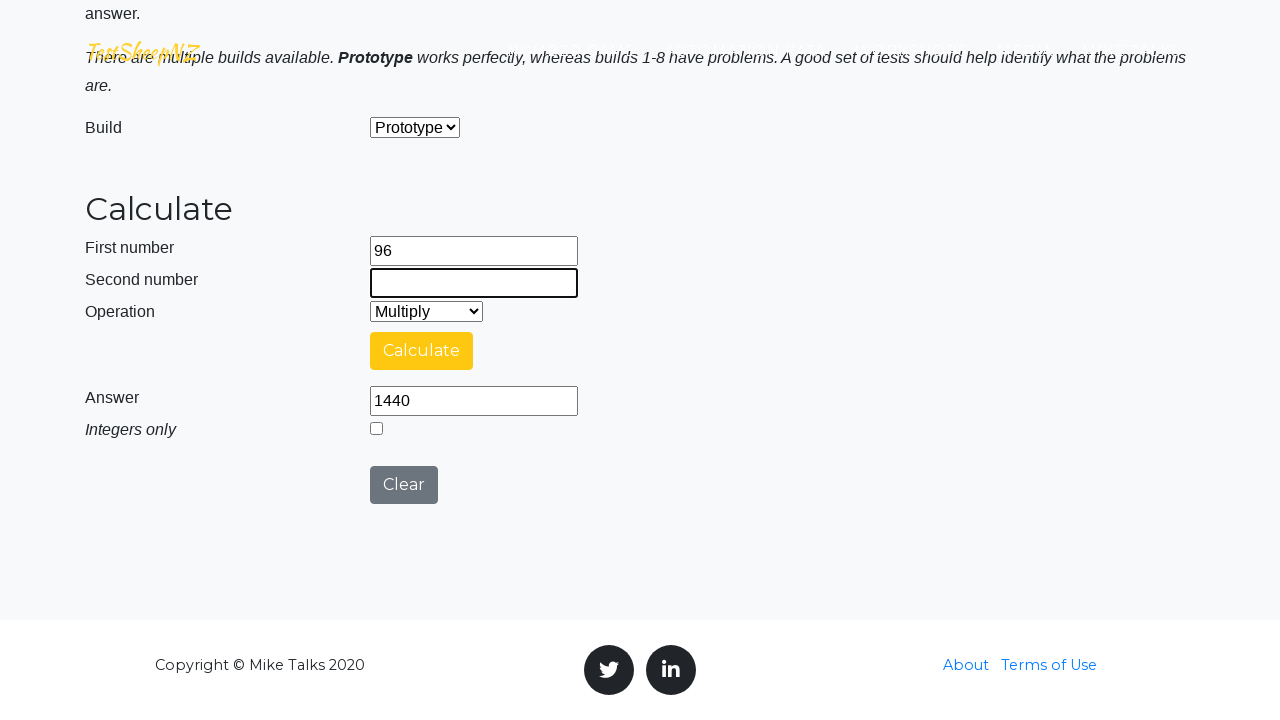

Filled second number field with 57 on #number2Field
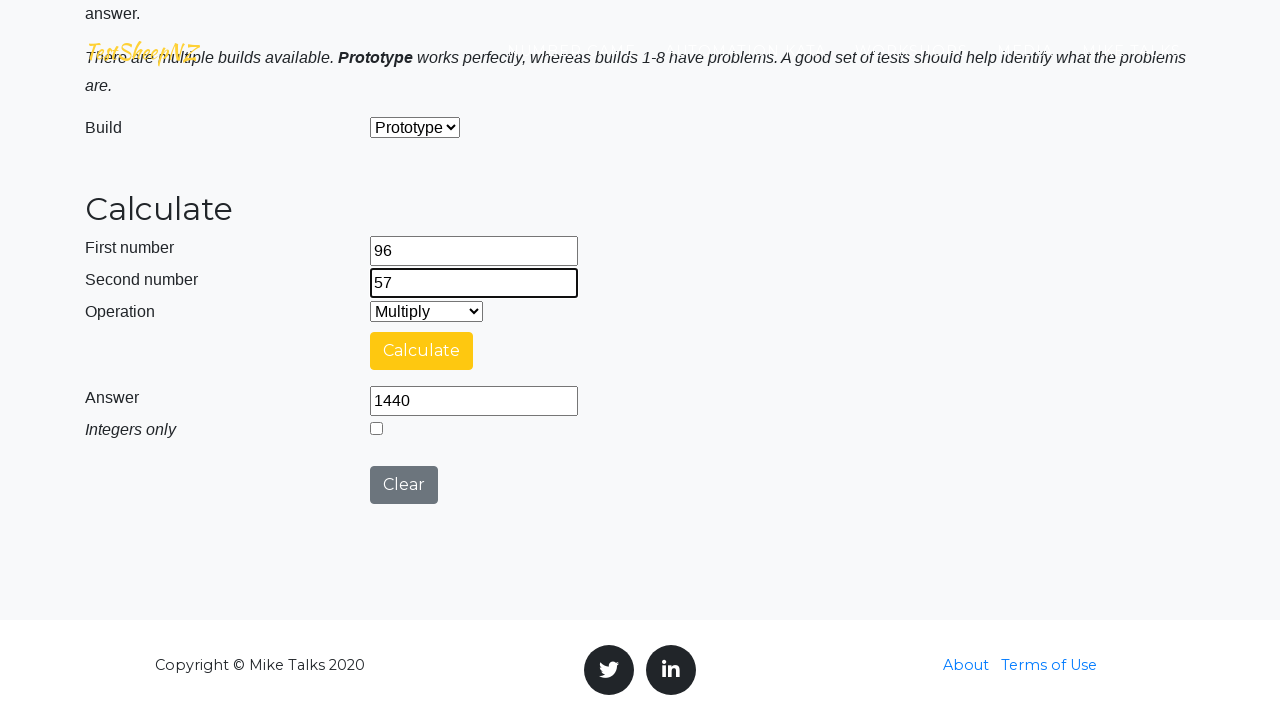

Selected operation: Multiplication on #selectOperationDropdown
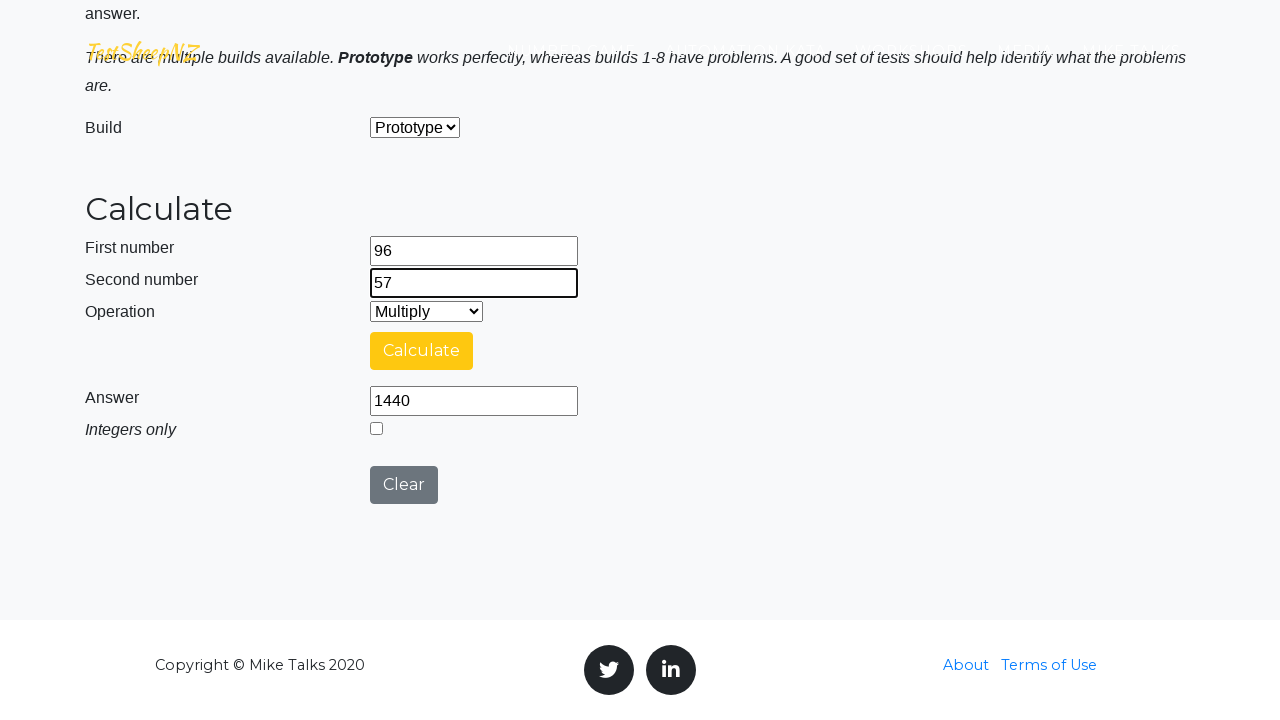

Clicked clear button at (404, 485) on #clearButton
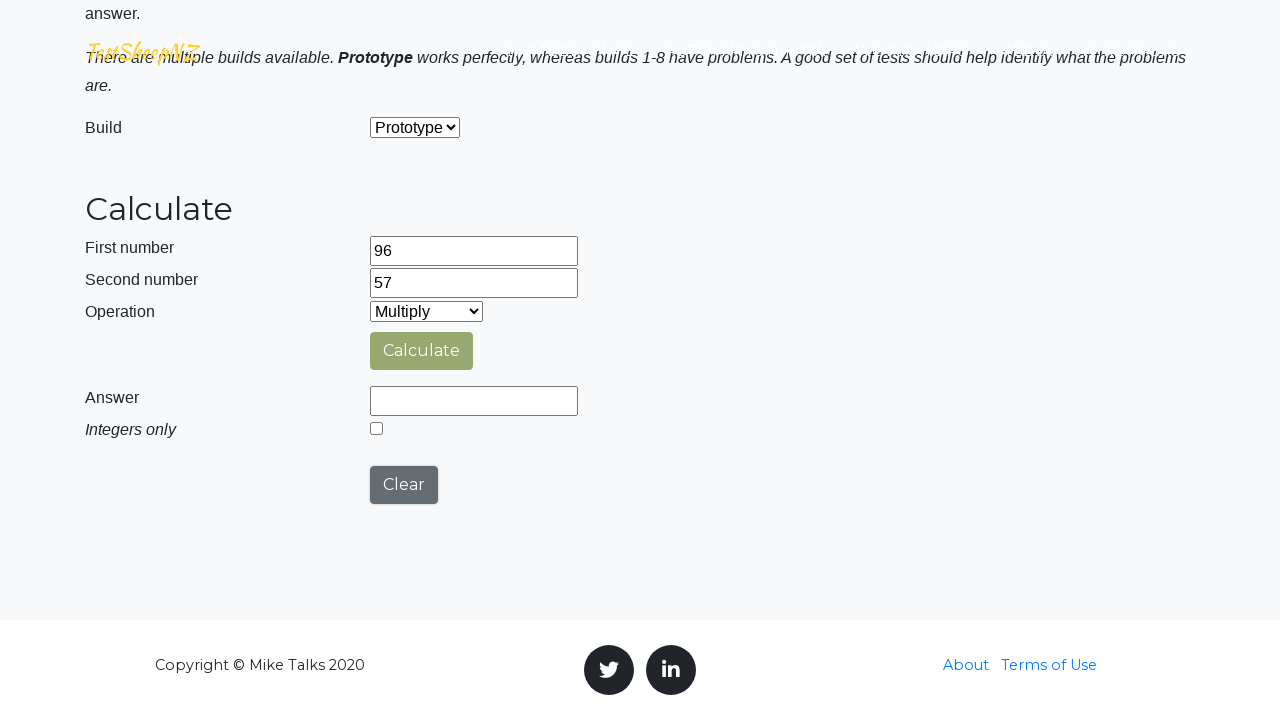

Clicked calculate button at (422, 351) on #calculateButton
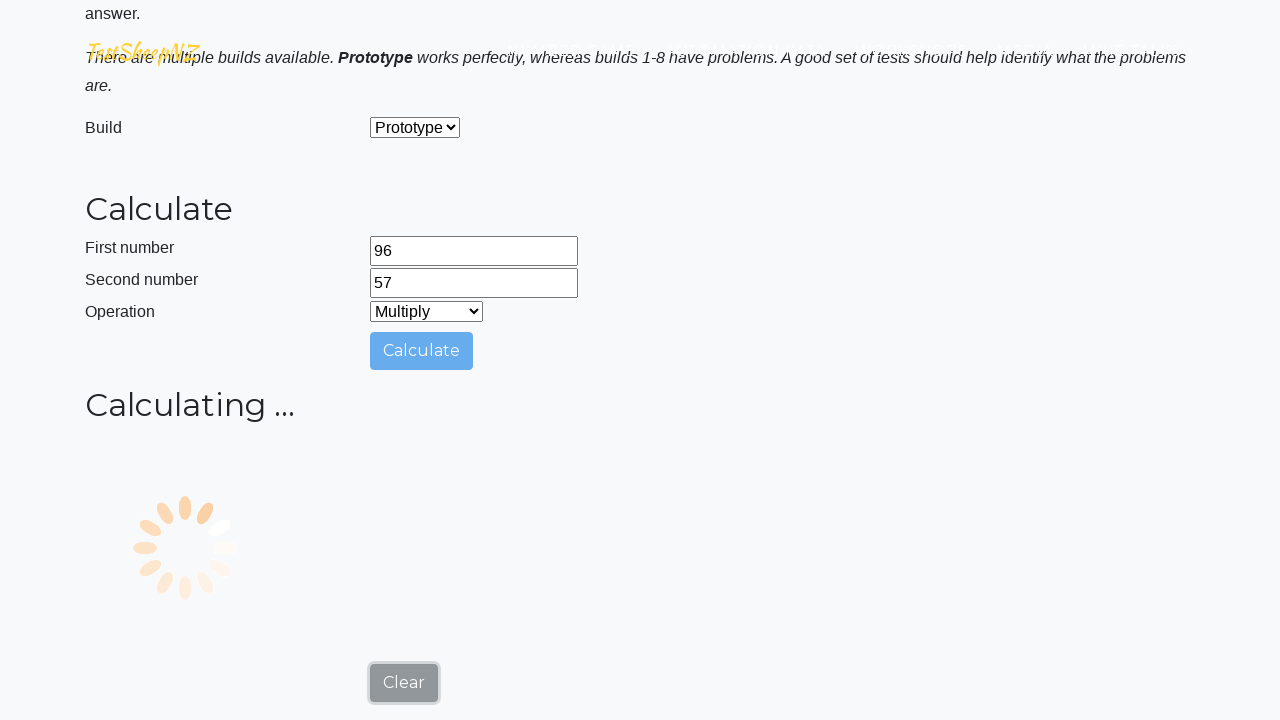

Answer field populated with result
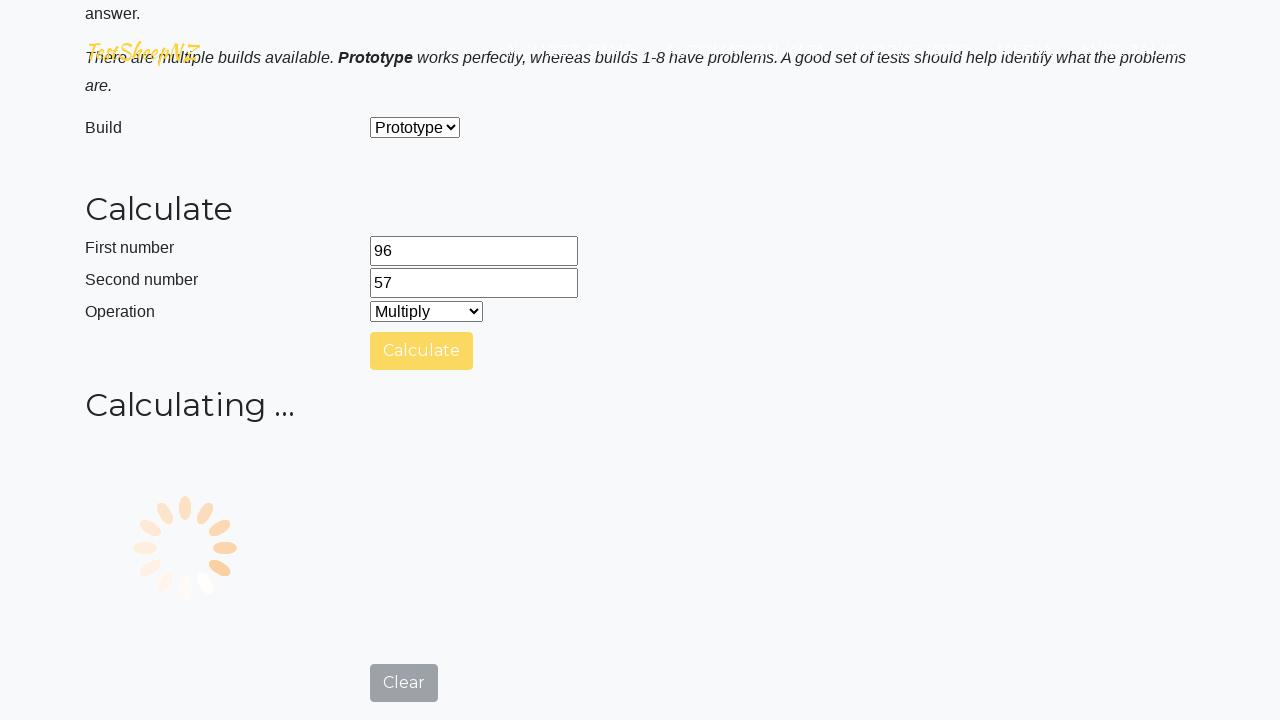

Retrieved answer value: 5472
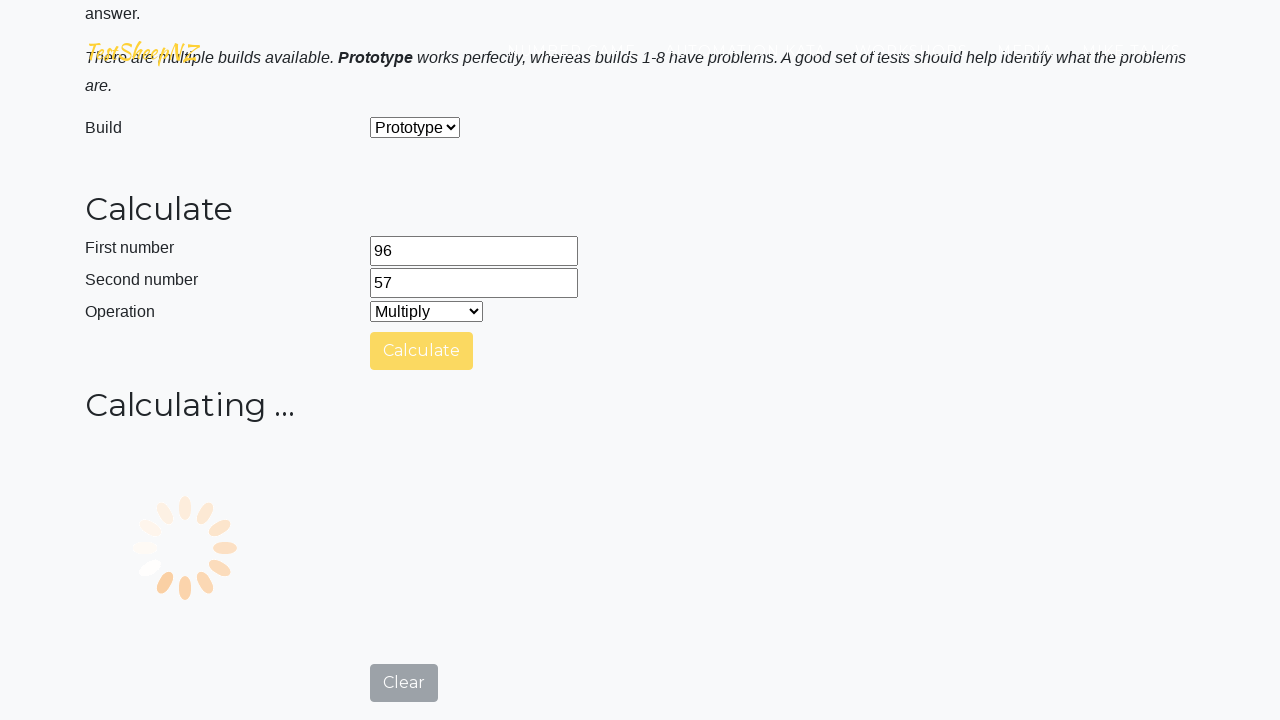

Verified result: expected 5472, got 5472.0
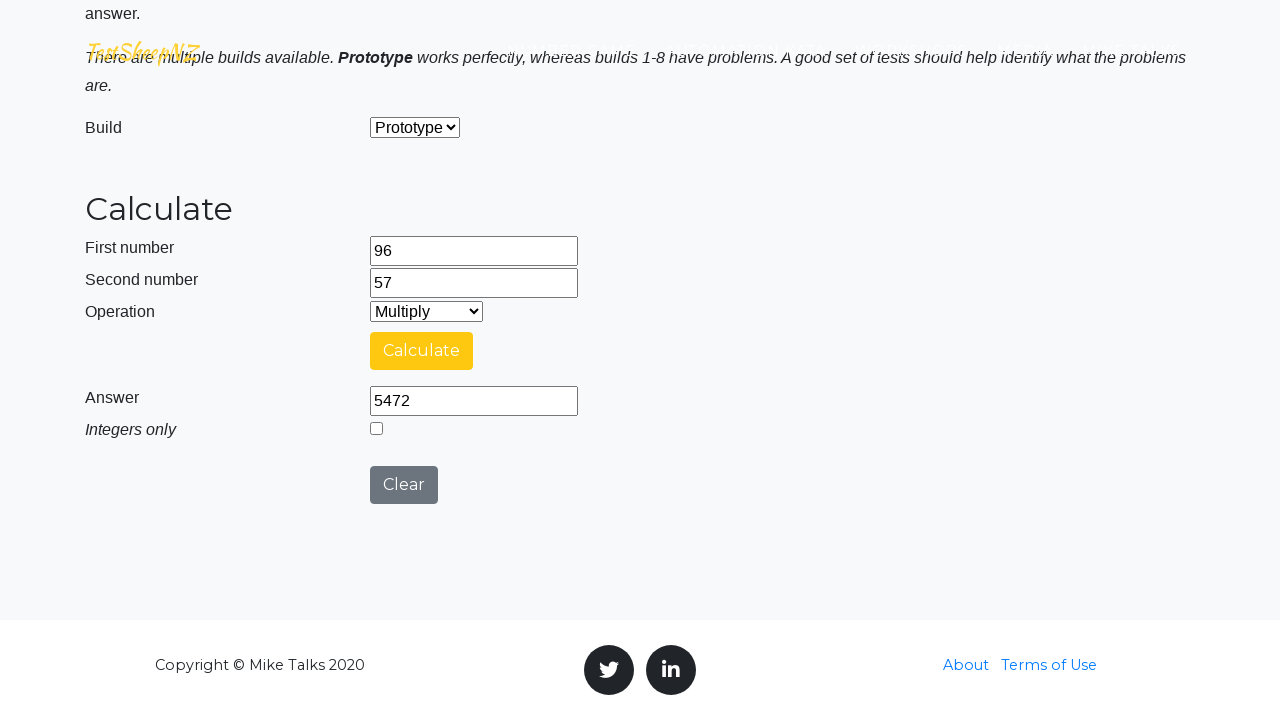

Cleared first number field on #number1Field
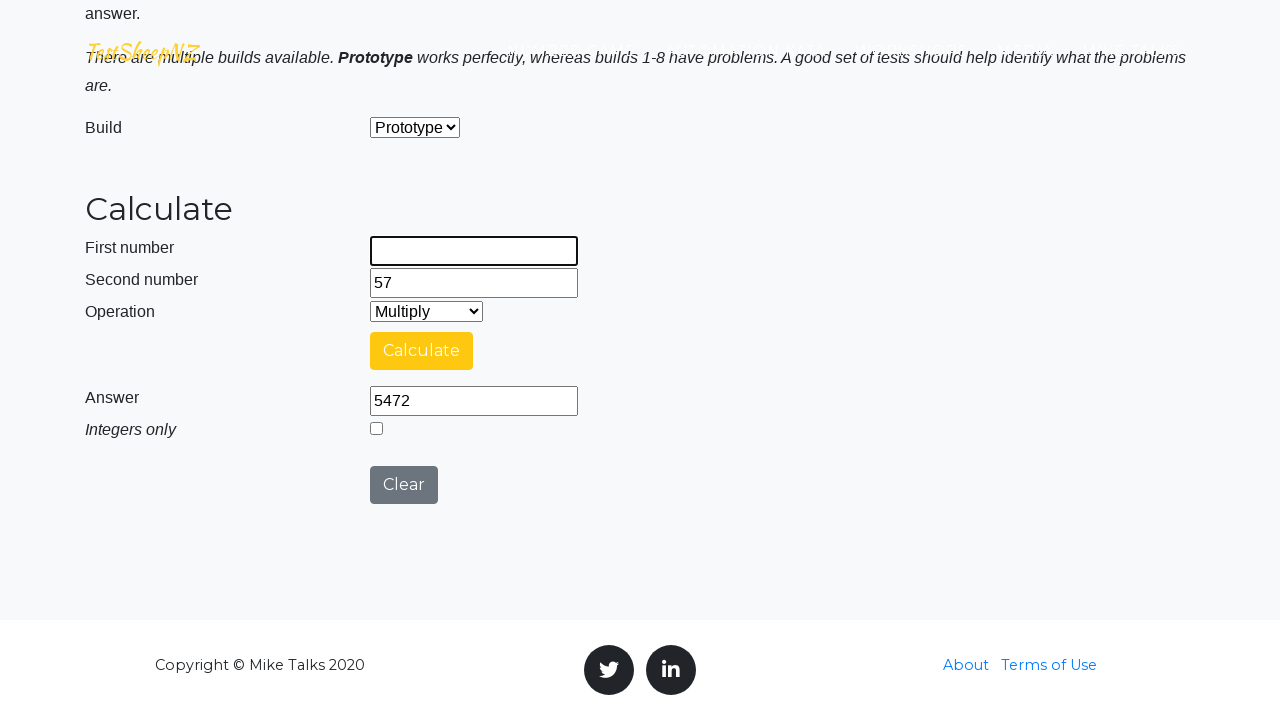

Filled first number field with 81 on #number1Field
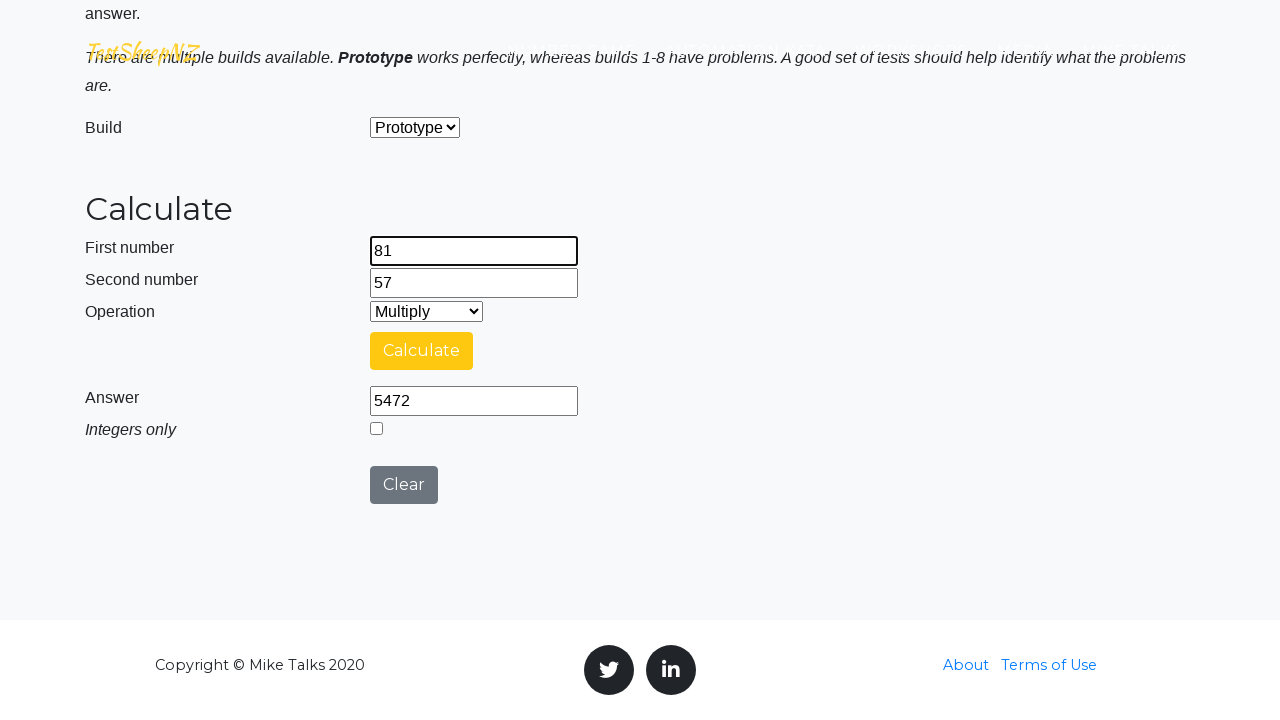

Cleared second number field on #number2Field
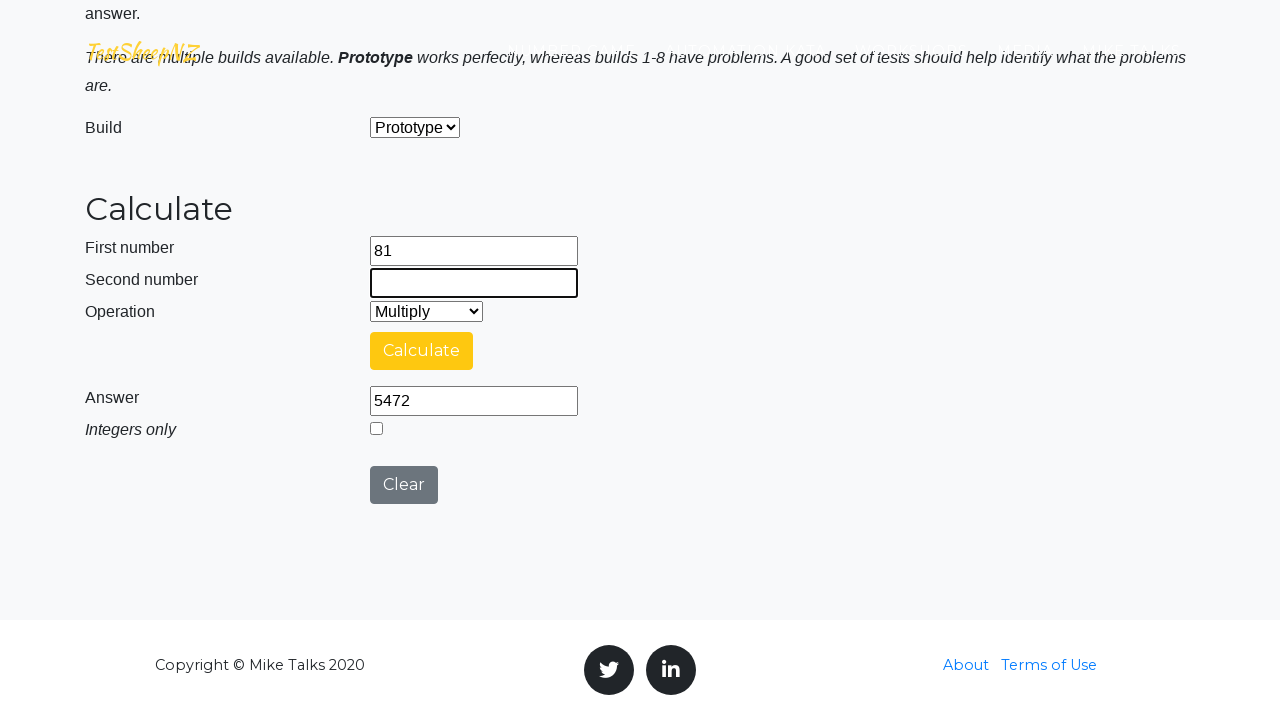

Filled second number field with 43 on #number2Field
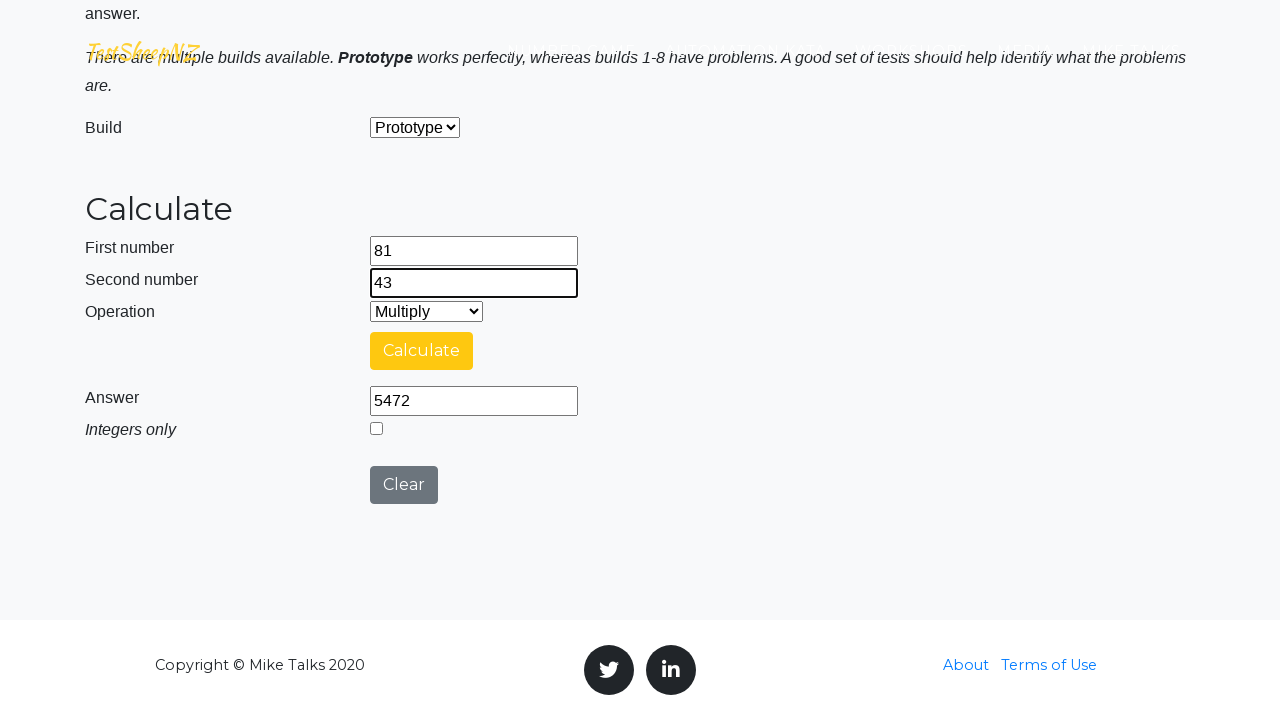

Selected operation: Multiplication on #selectOperationDropdown
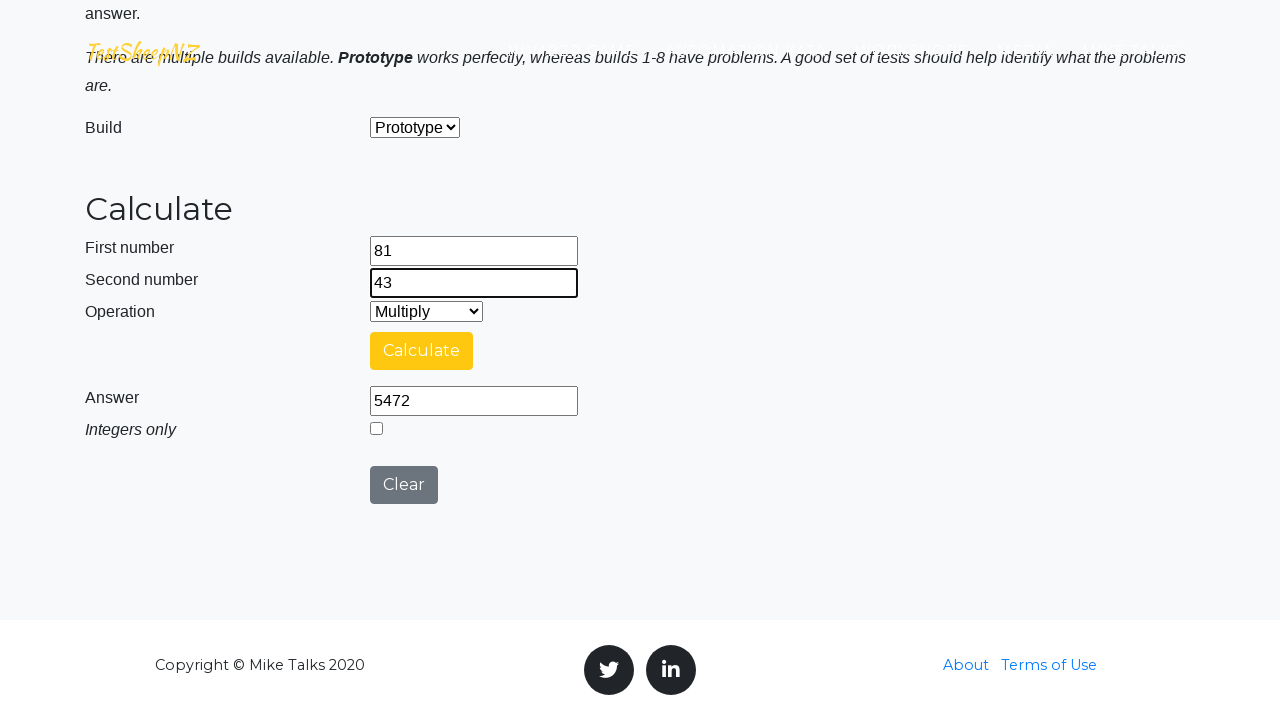

Clicked clear button at (404, 485) on #clearButton
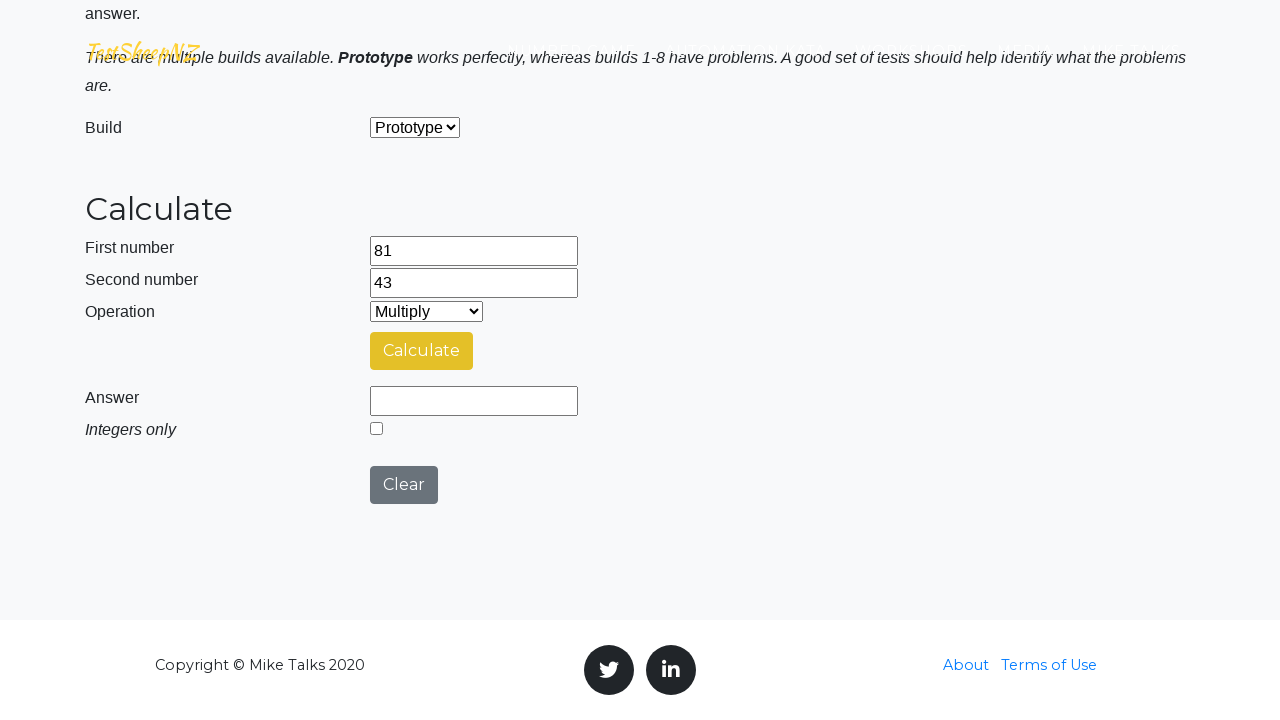

Clicked calculate button at (422, 351) on #calculateButton
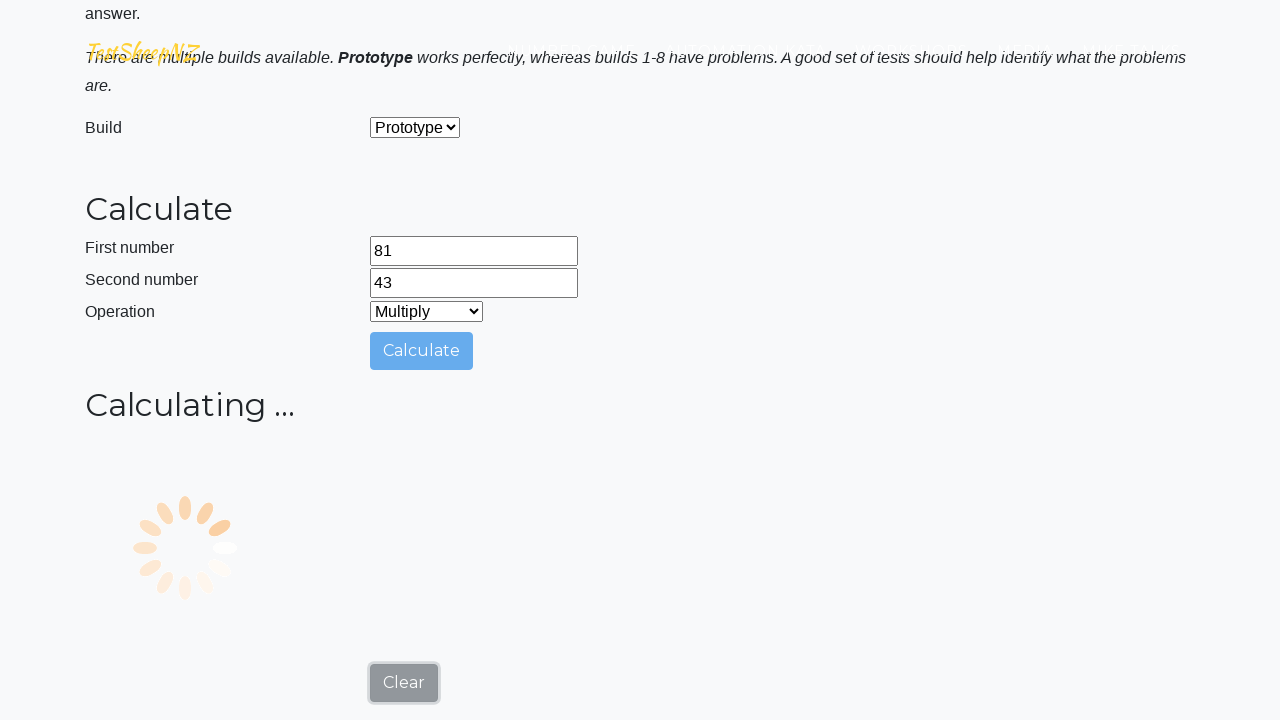

Answer field populated with result
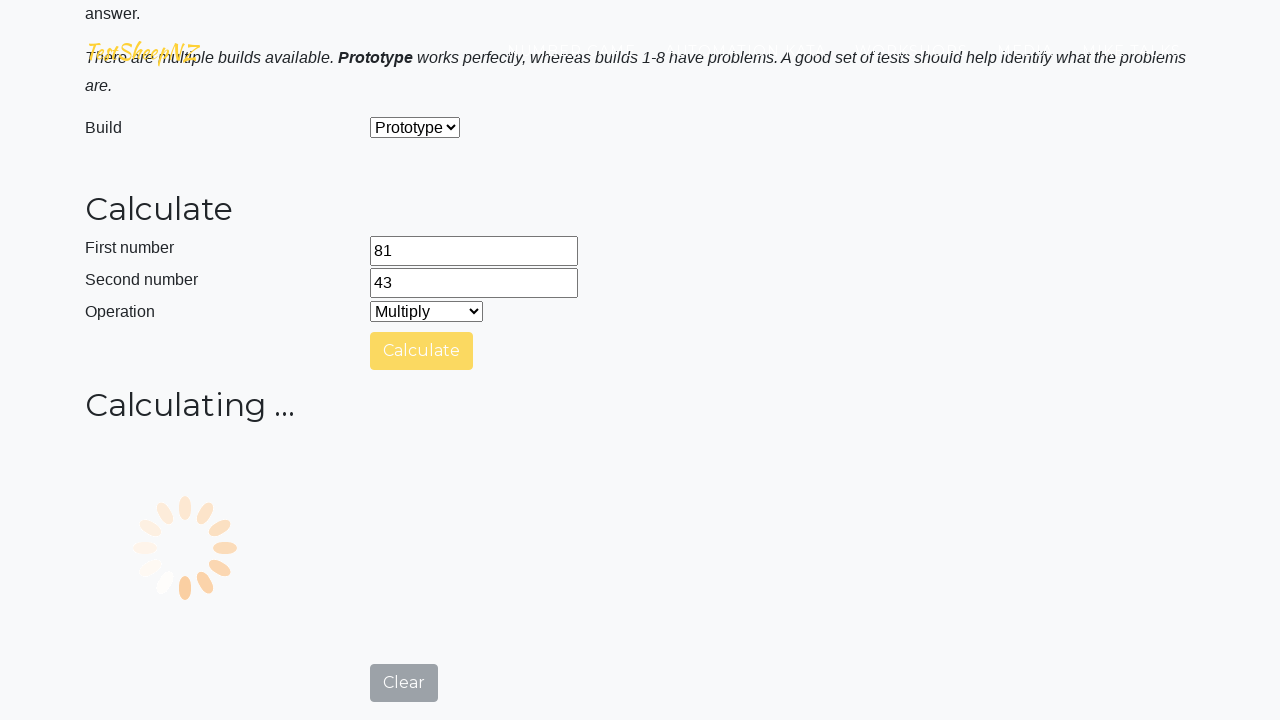

Retrieved answer value: 3483
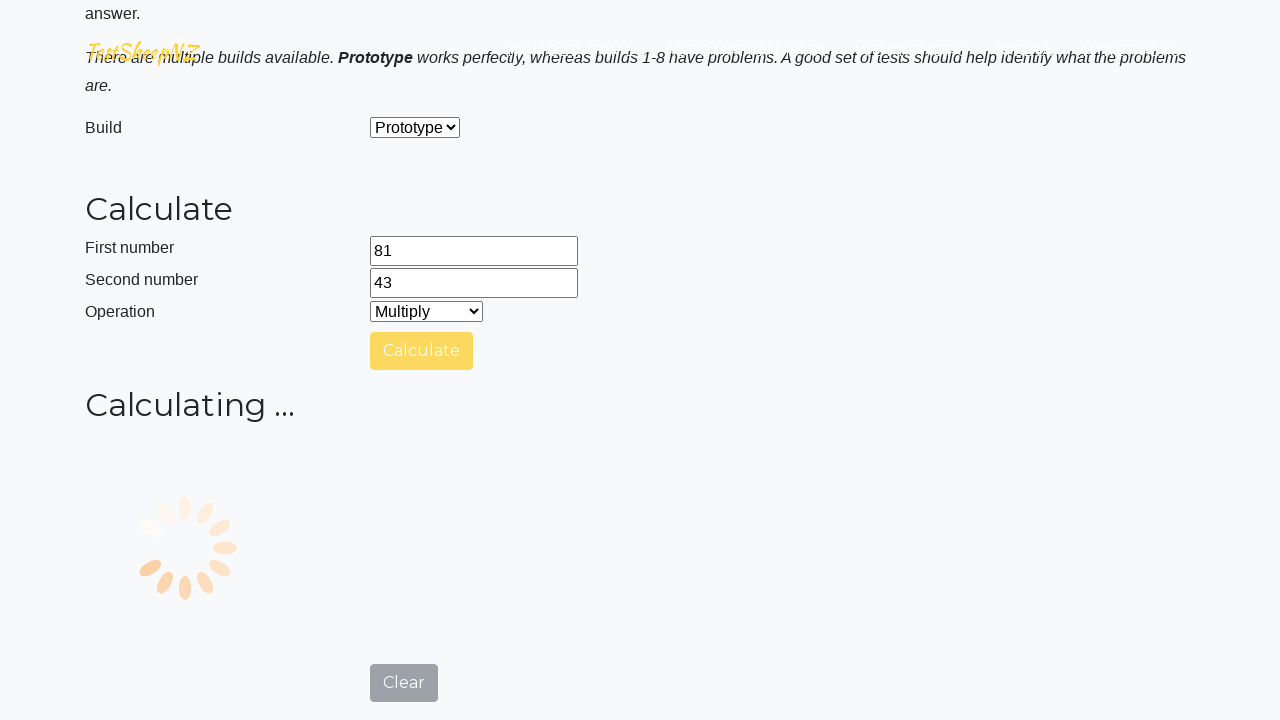

Verified result: expected 3483, got 3483.0
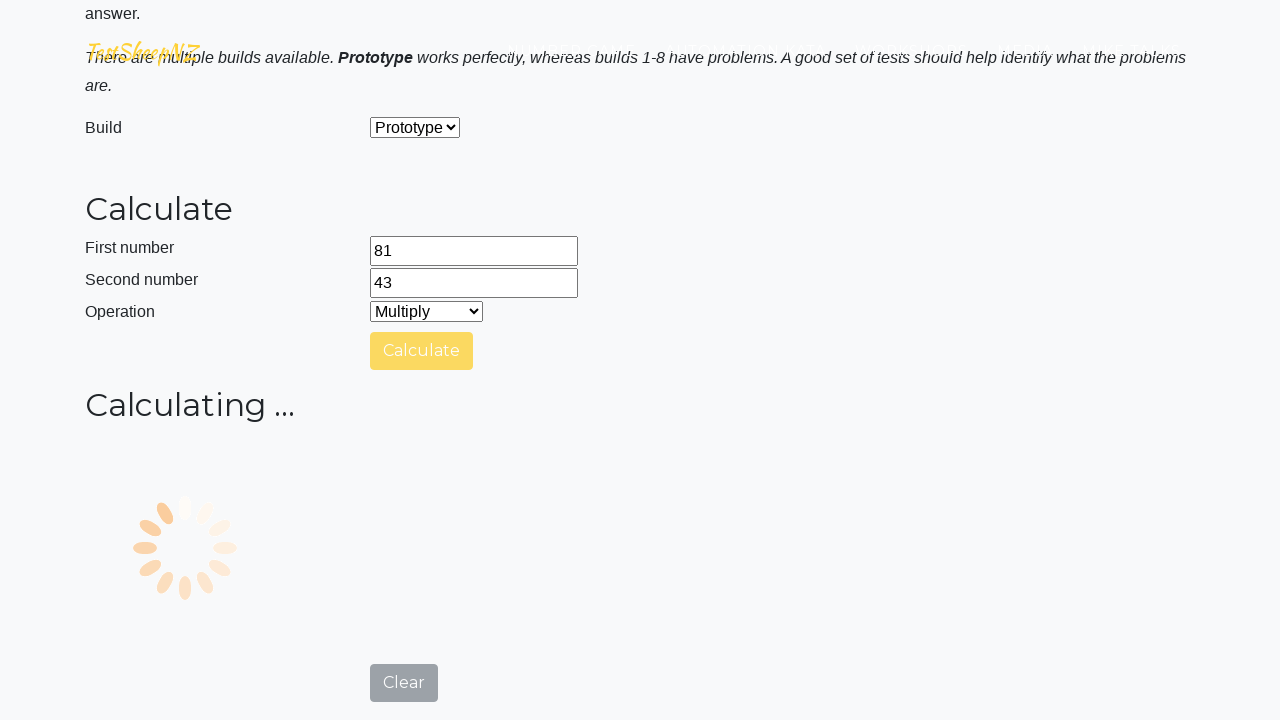

Cleared first number field on #number1Field
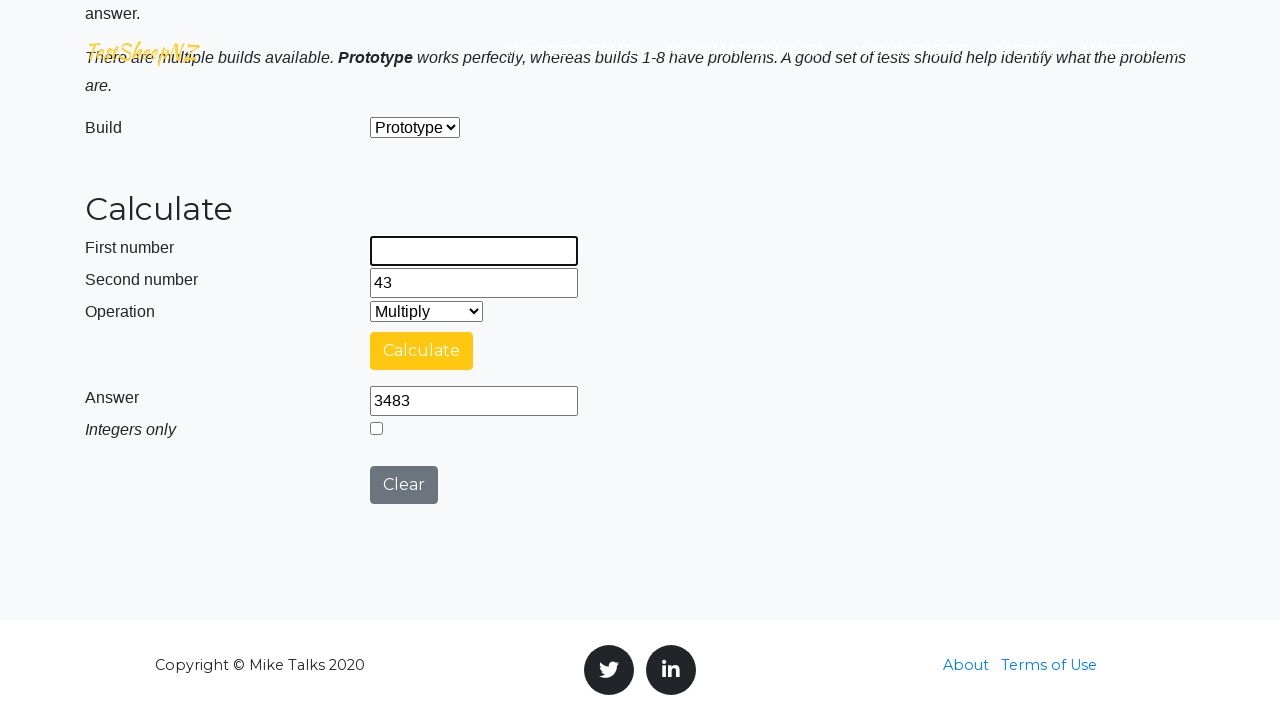

Filled first number field with 26 on #number1Field
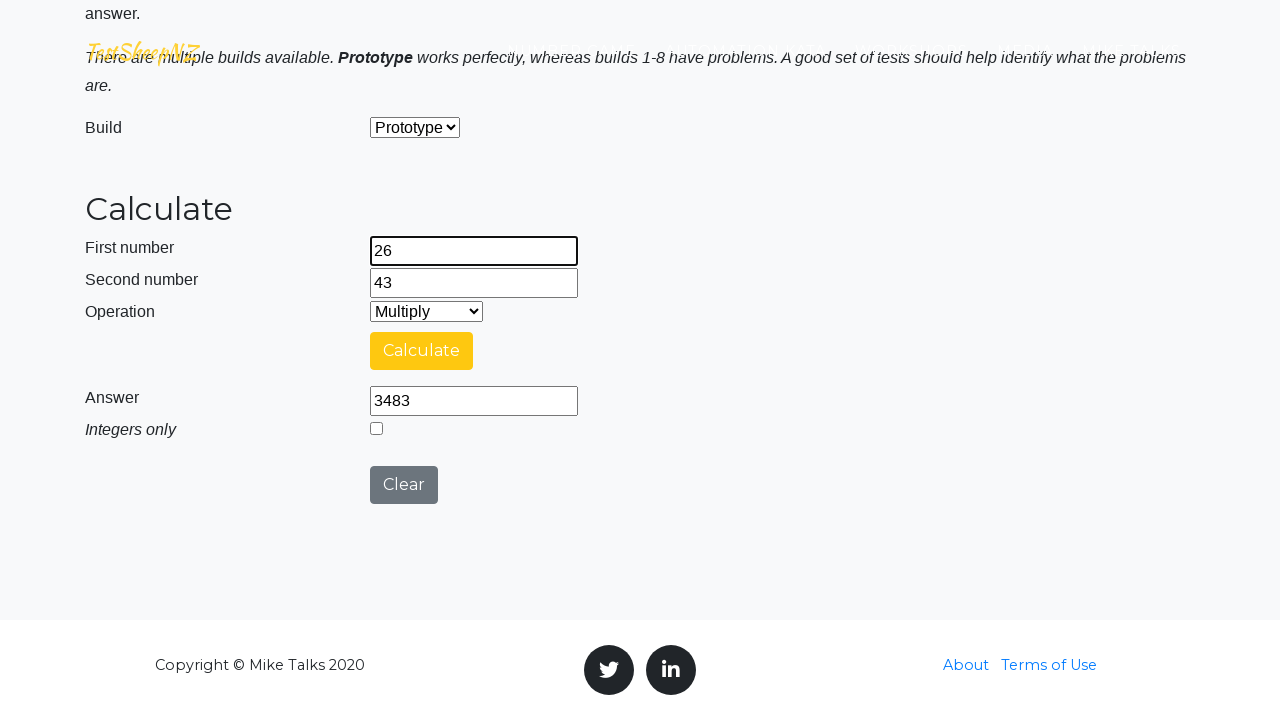

Cleared second number field on #number2Field
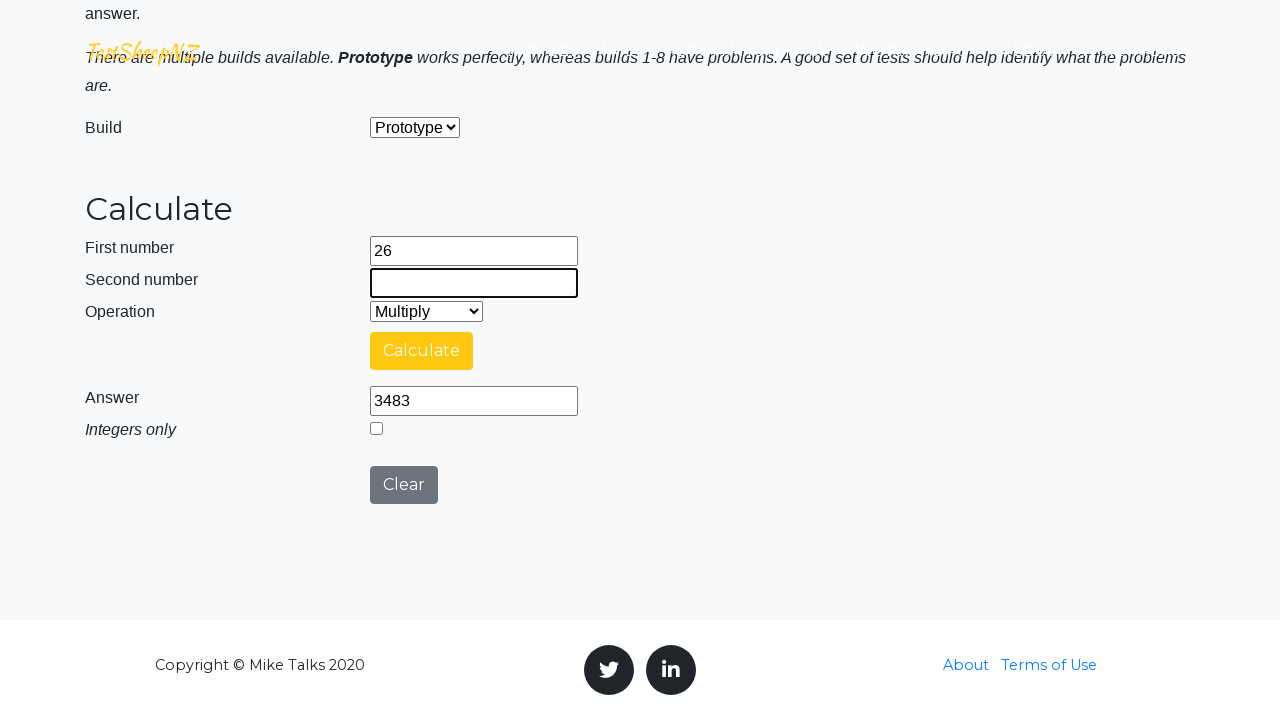

Filled second number field with 21 on #number2Field
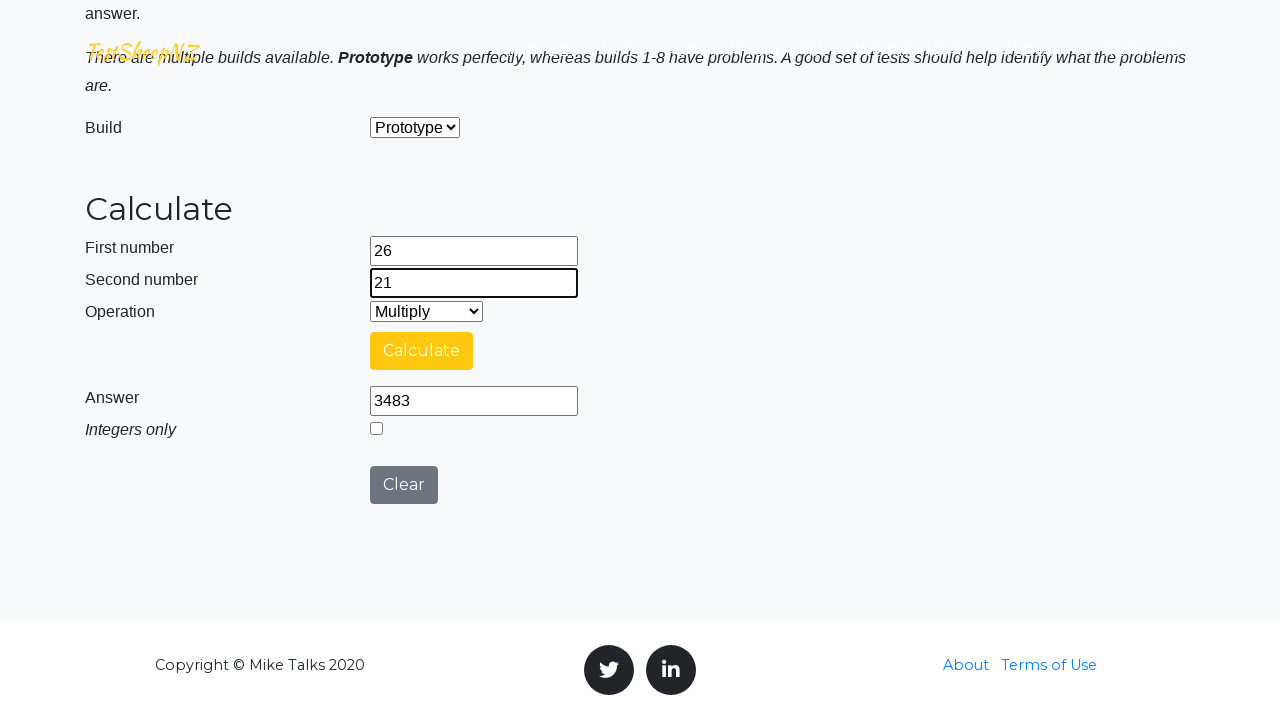

Selected operation: Division on #selectOperationDropdown
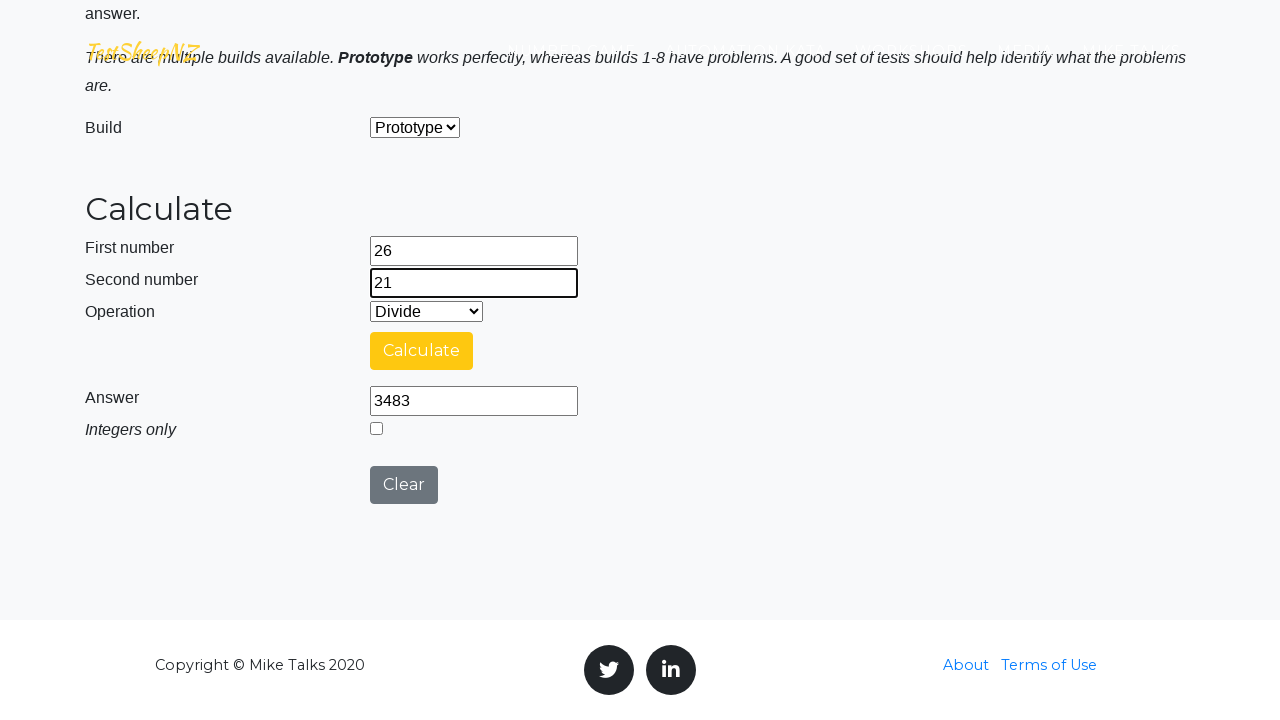

Clicked clear button at (404, 485) on #clearButton
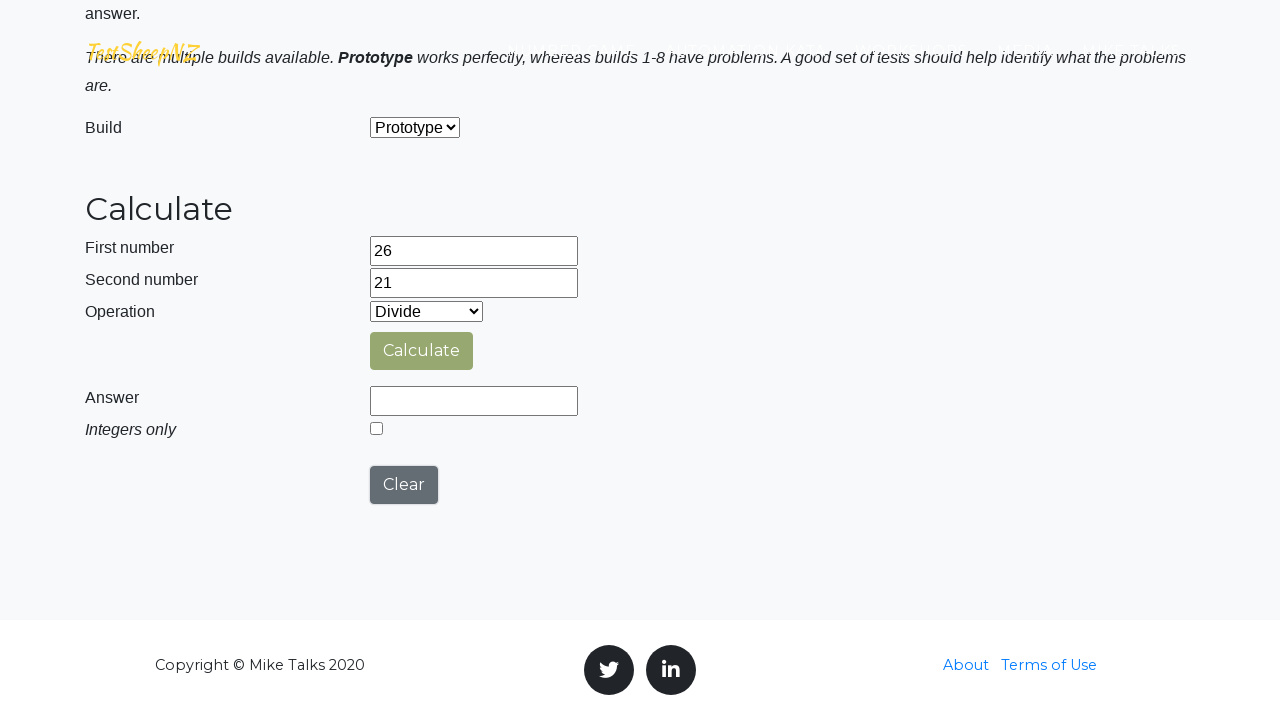

Clicked calculate button at (422, 351) on #calculateButton
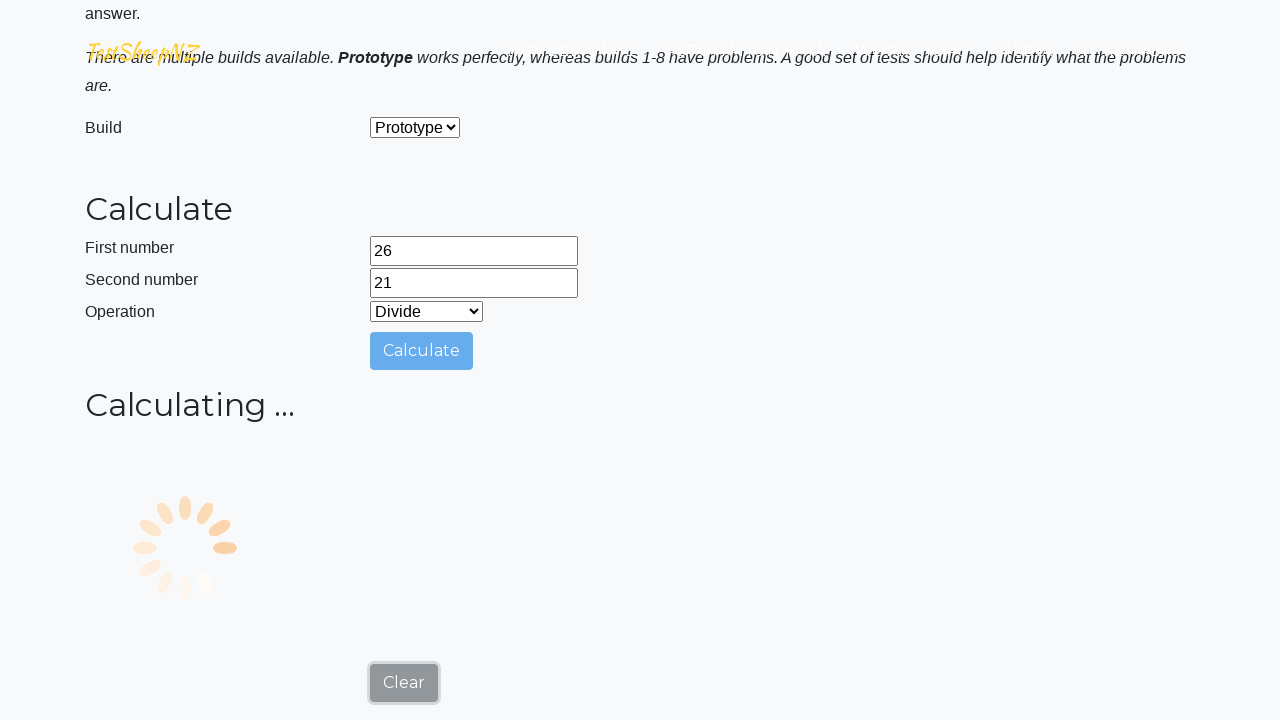

Answer field populated with result
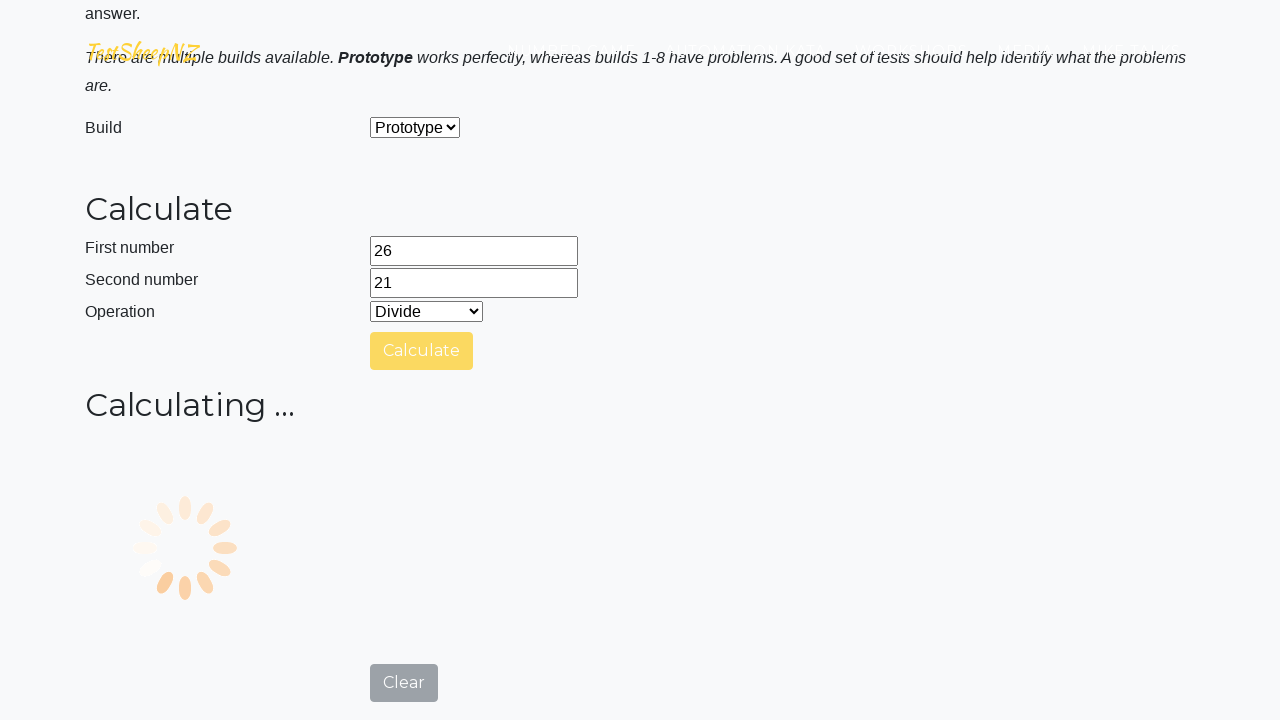

Retrieved answer value: 1.2380952380952381
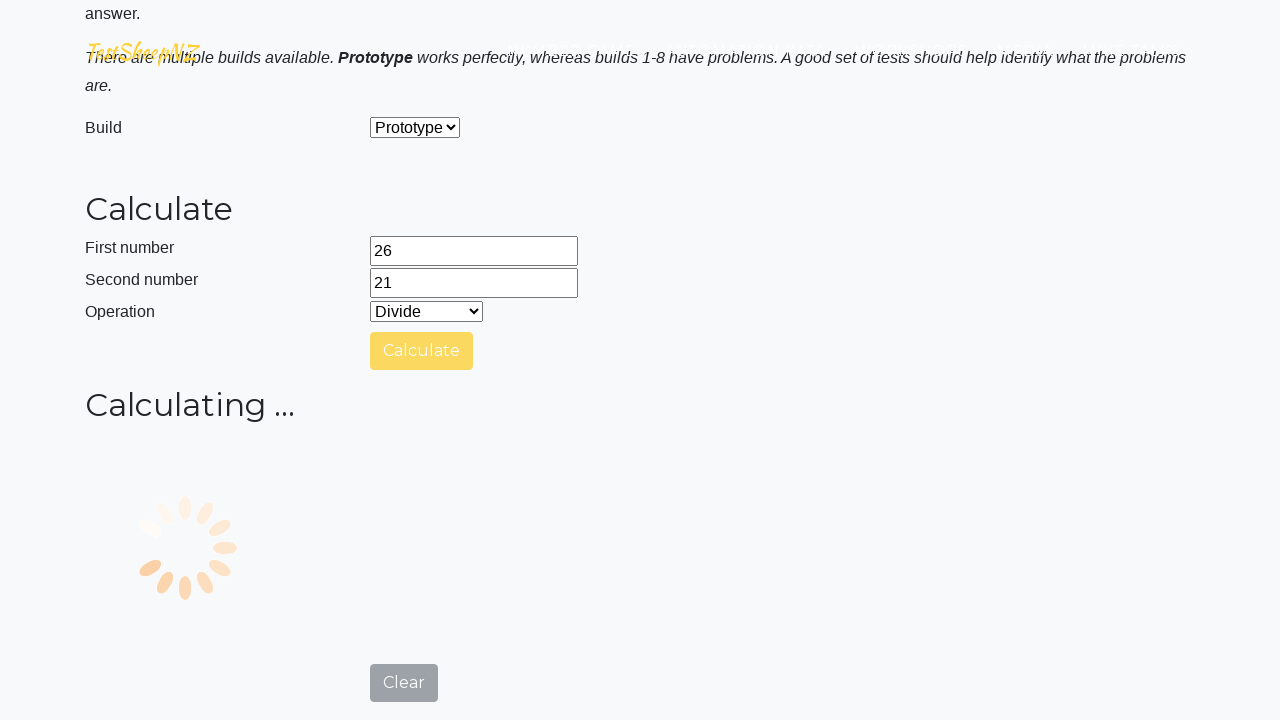

Verified result: expected 1.2380952380952381, got 1.2380952380952381
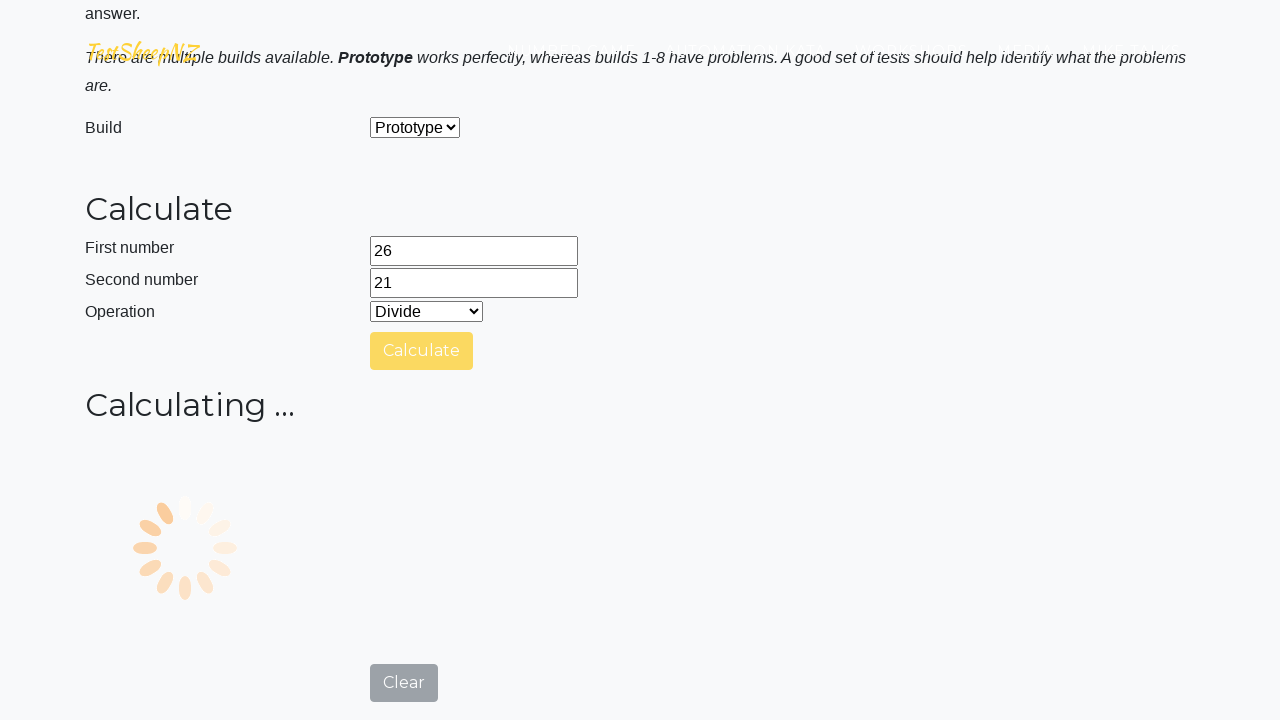

Cleared first number field on #number1Field
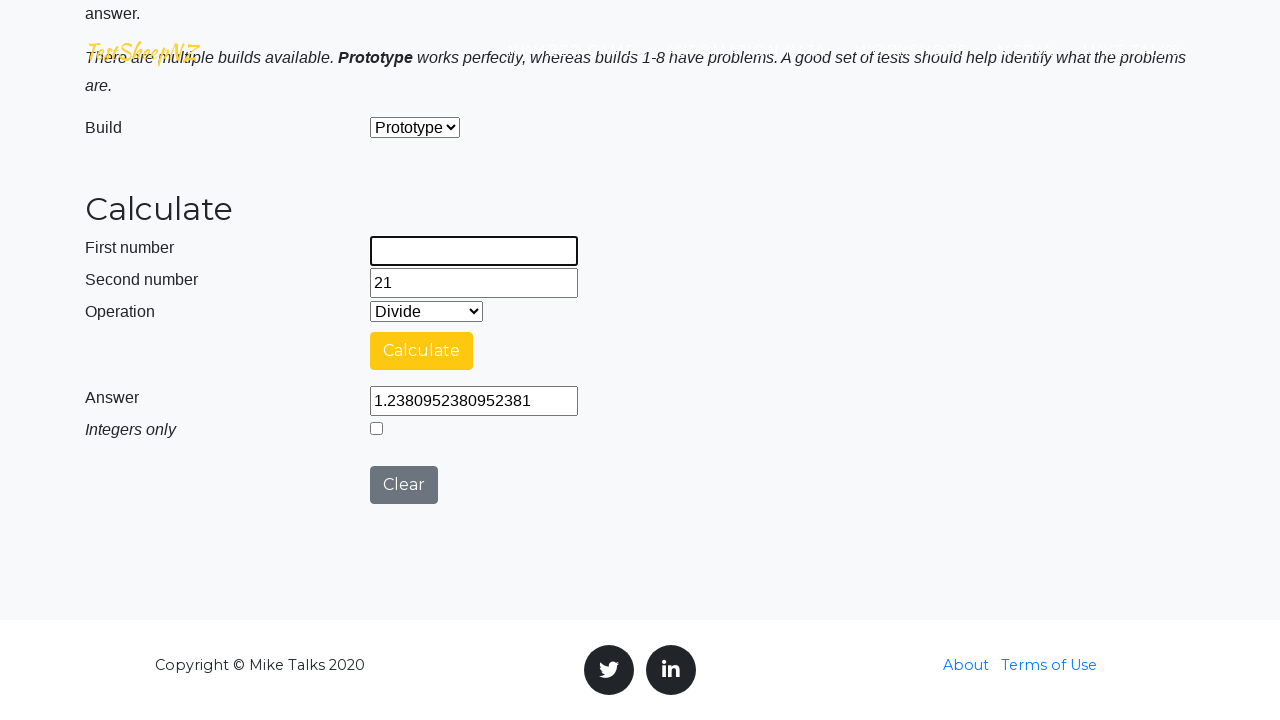

Filled first number field with 80 on #number1Field
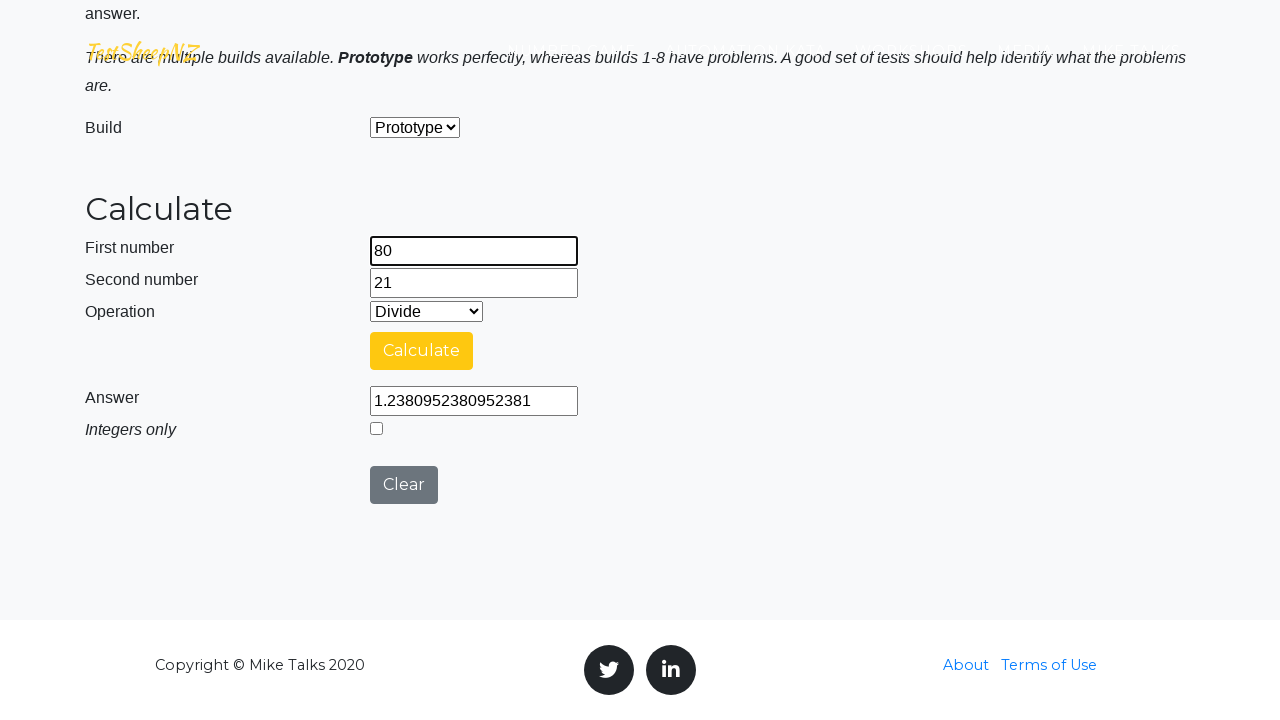

Cleared second number field on #number2Field
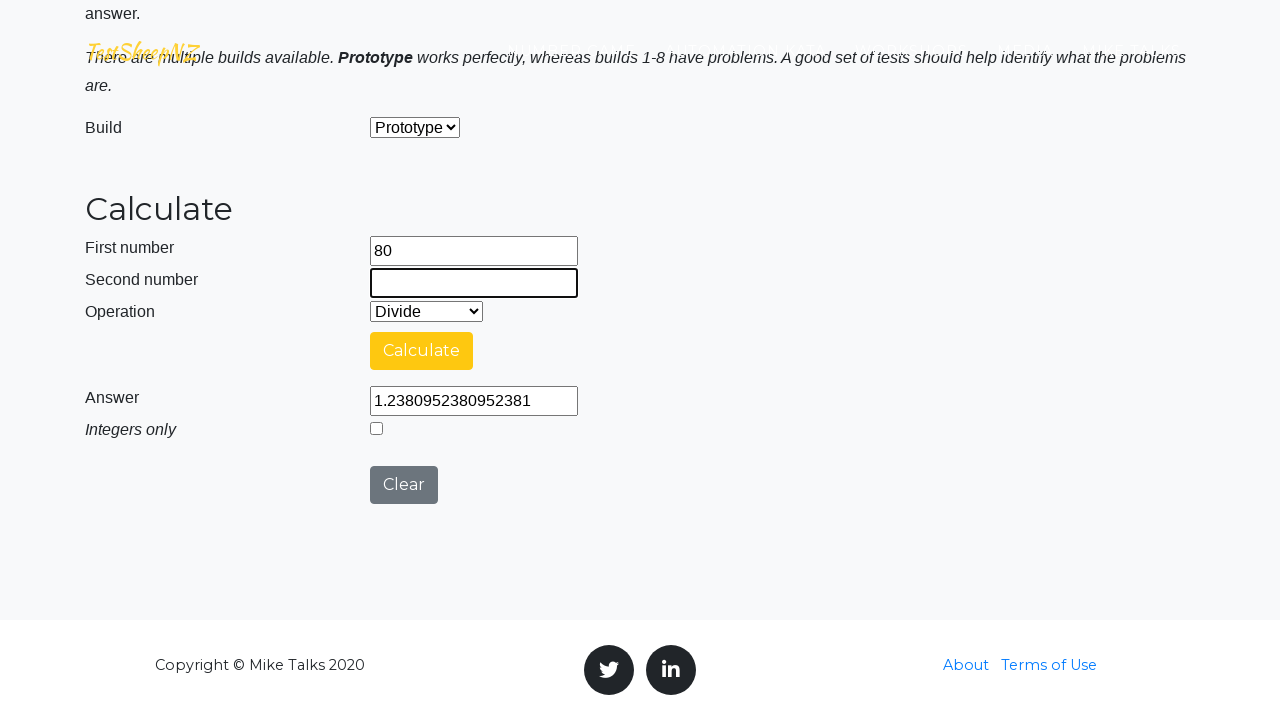

Filled second number field with 95 on #number2Field
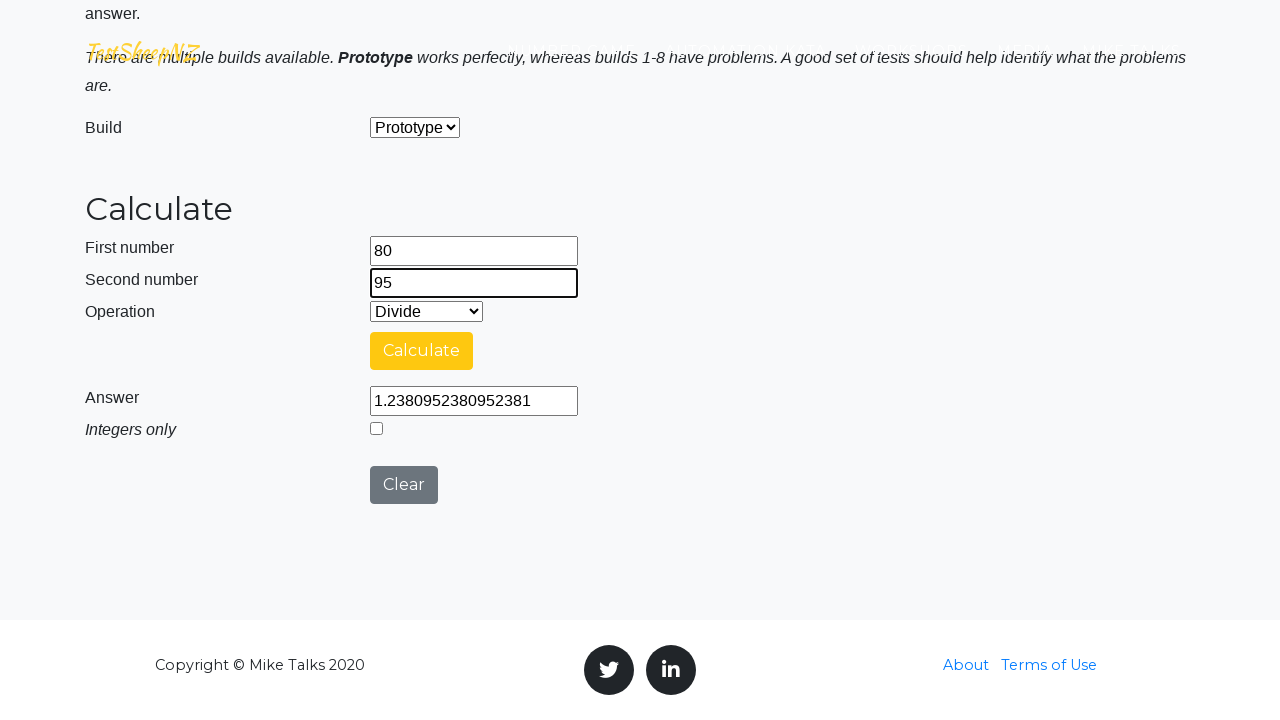

Selected operation: Division on #selectOperationDropdown
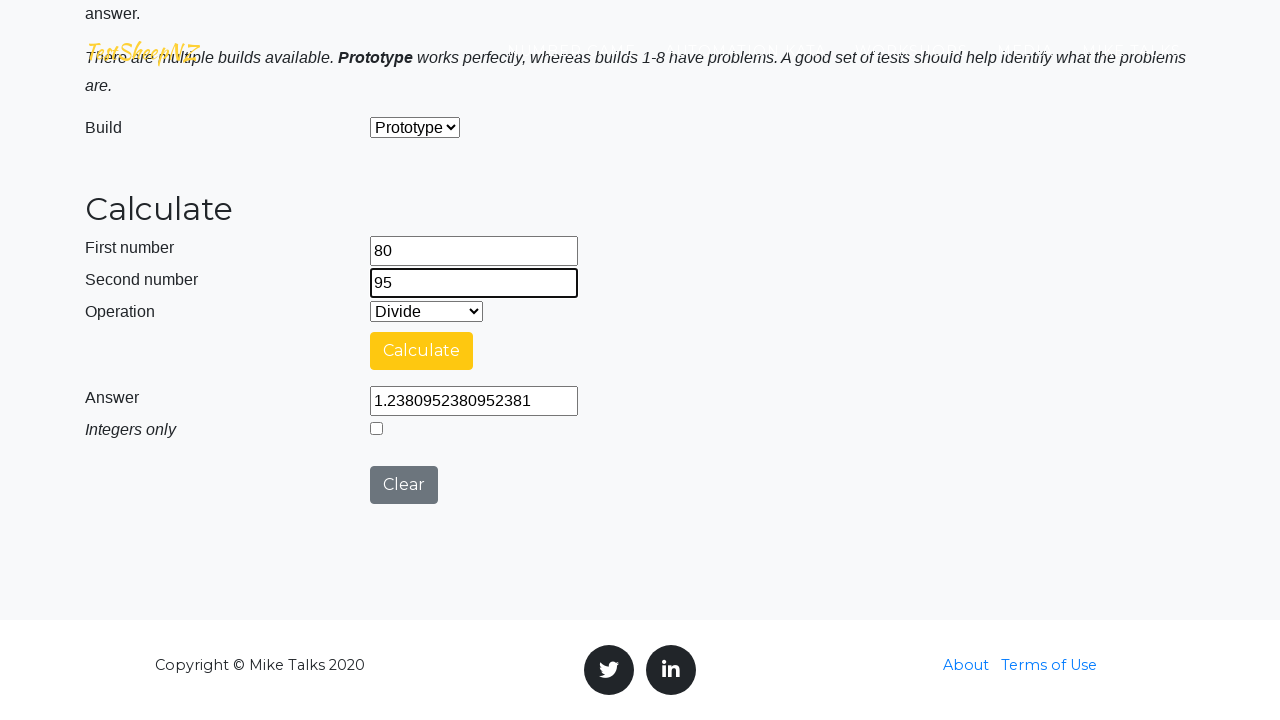

Clicked clear button at (404, 485) on #clearButton
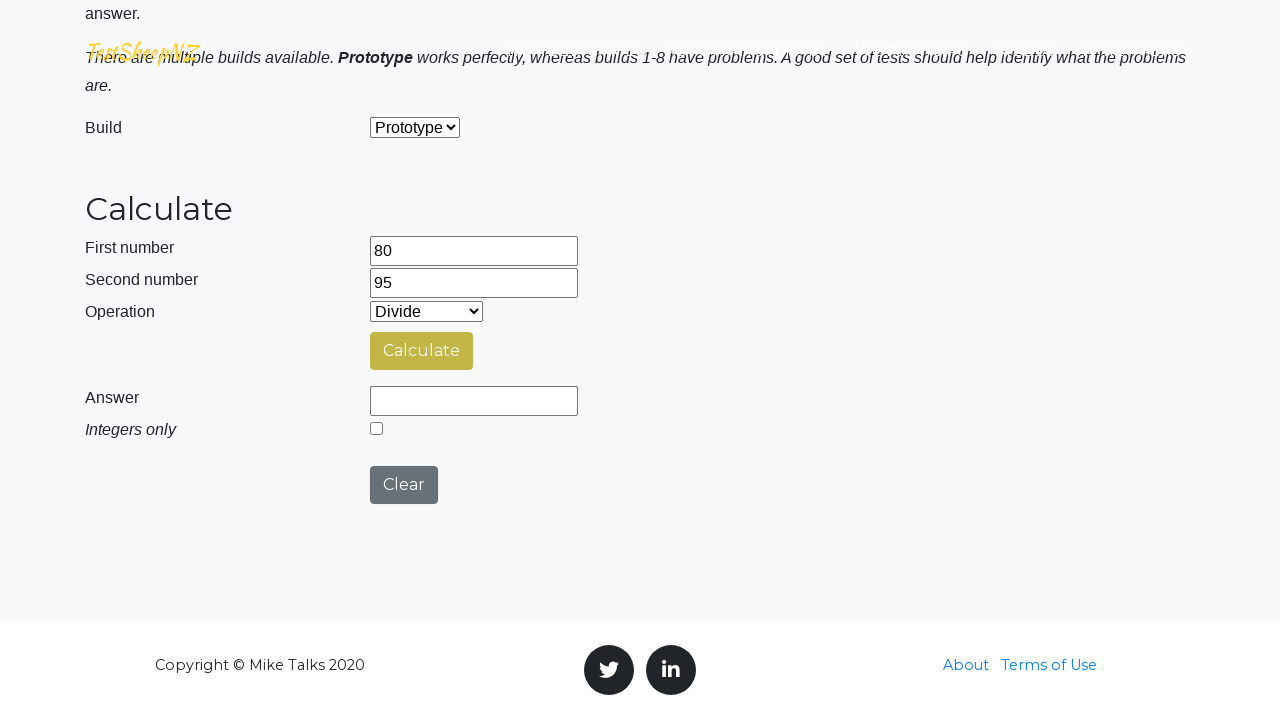

Clicked calculate button at (422, 351) on #calculateButton
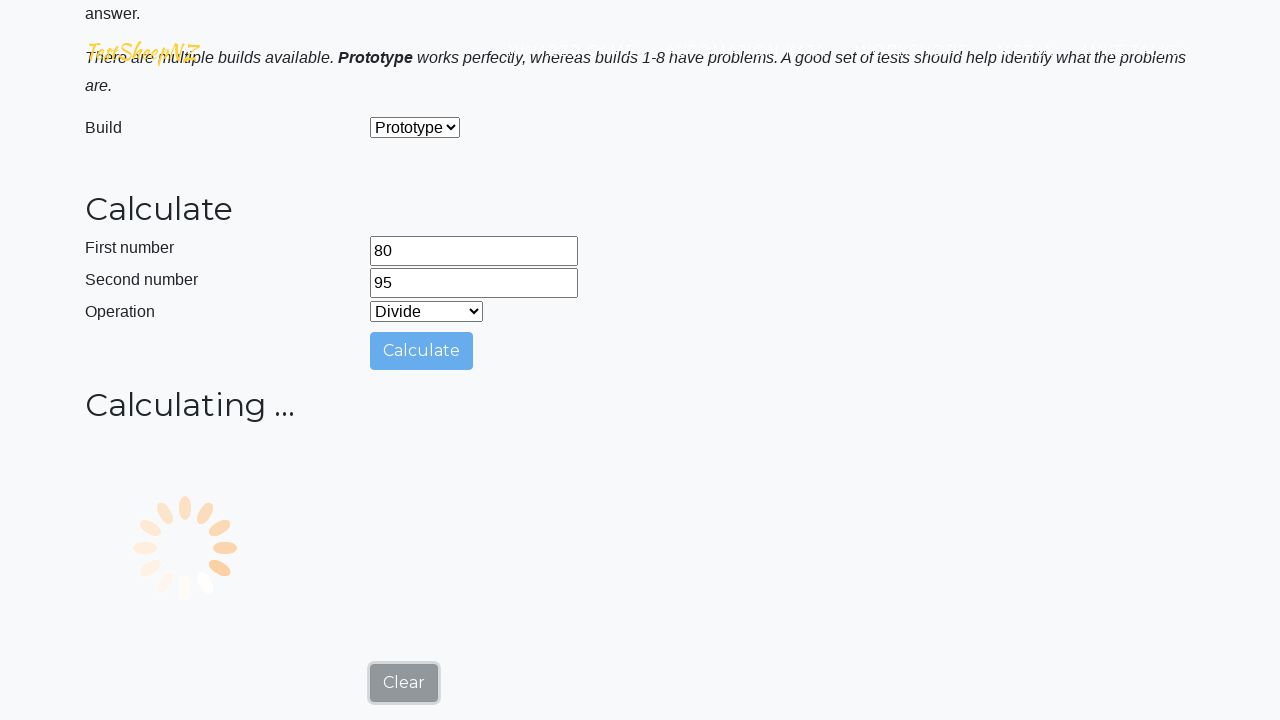

Answer field populated with result
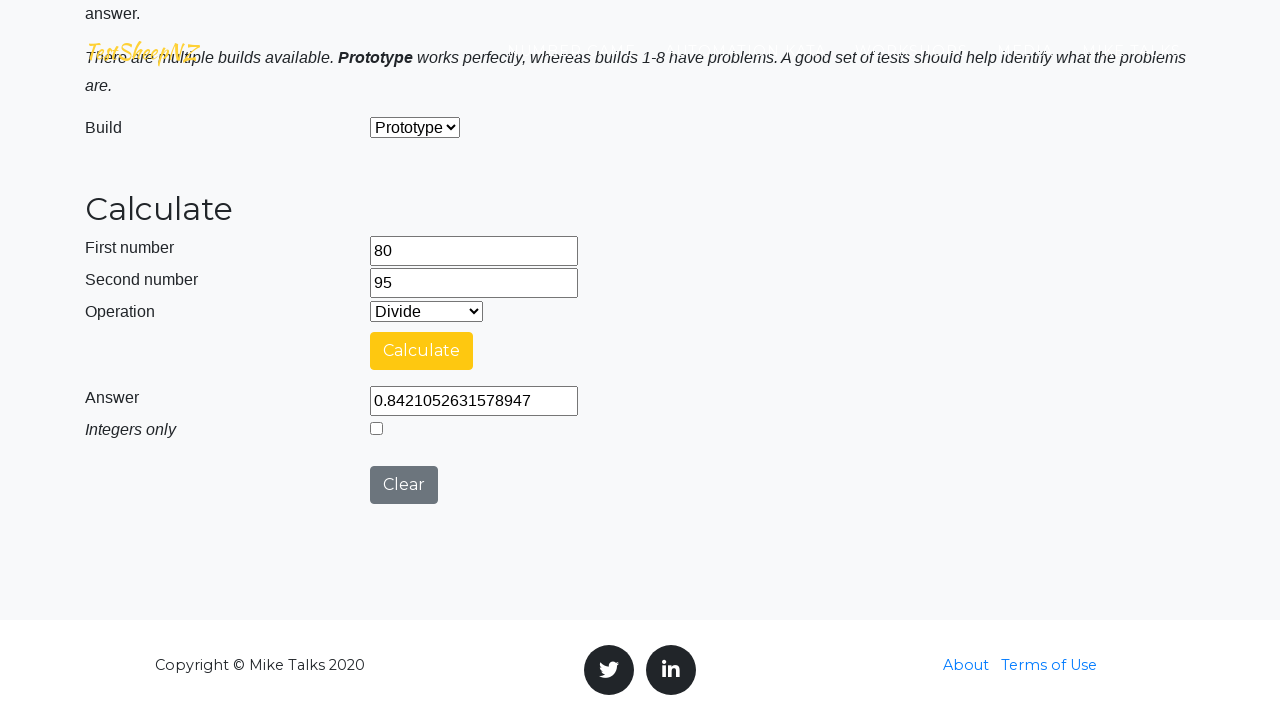

Retrieved answer value: 0.8421052631578947
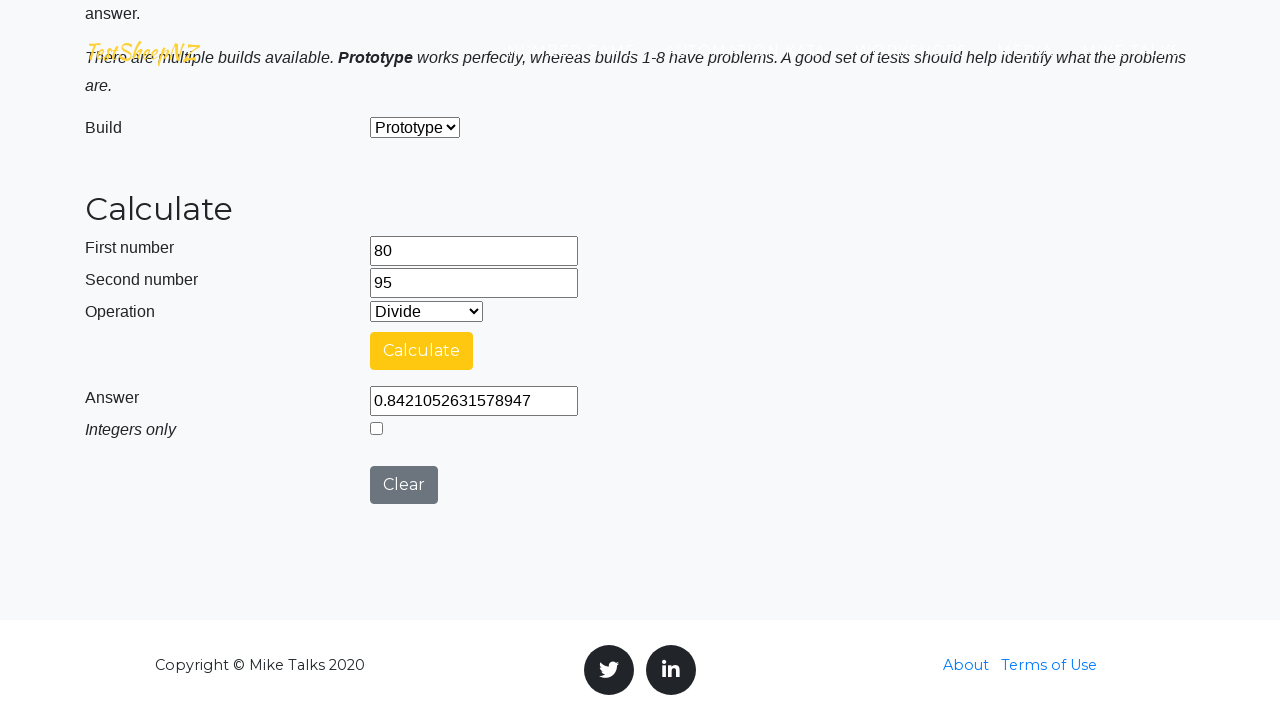

Verified result: expected 0.8421052631578947, got 0.8421052631578947
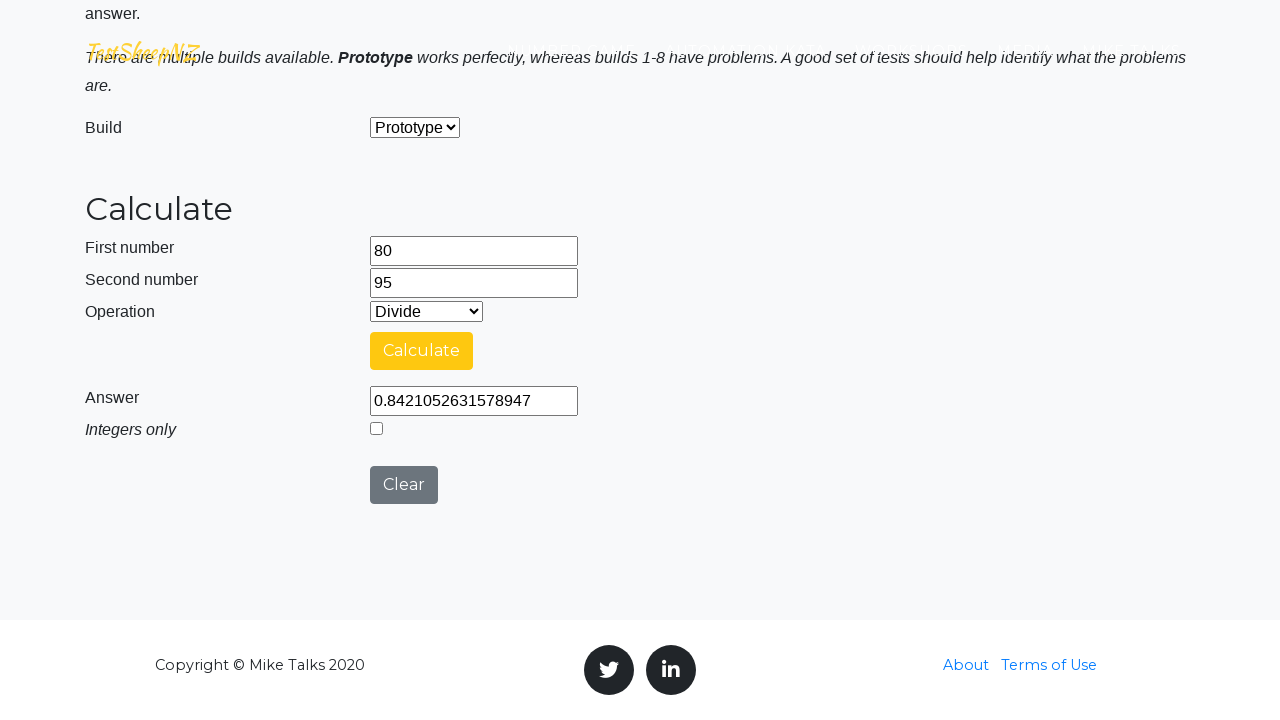

Cleared first number field on #number1Field
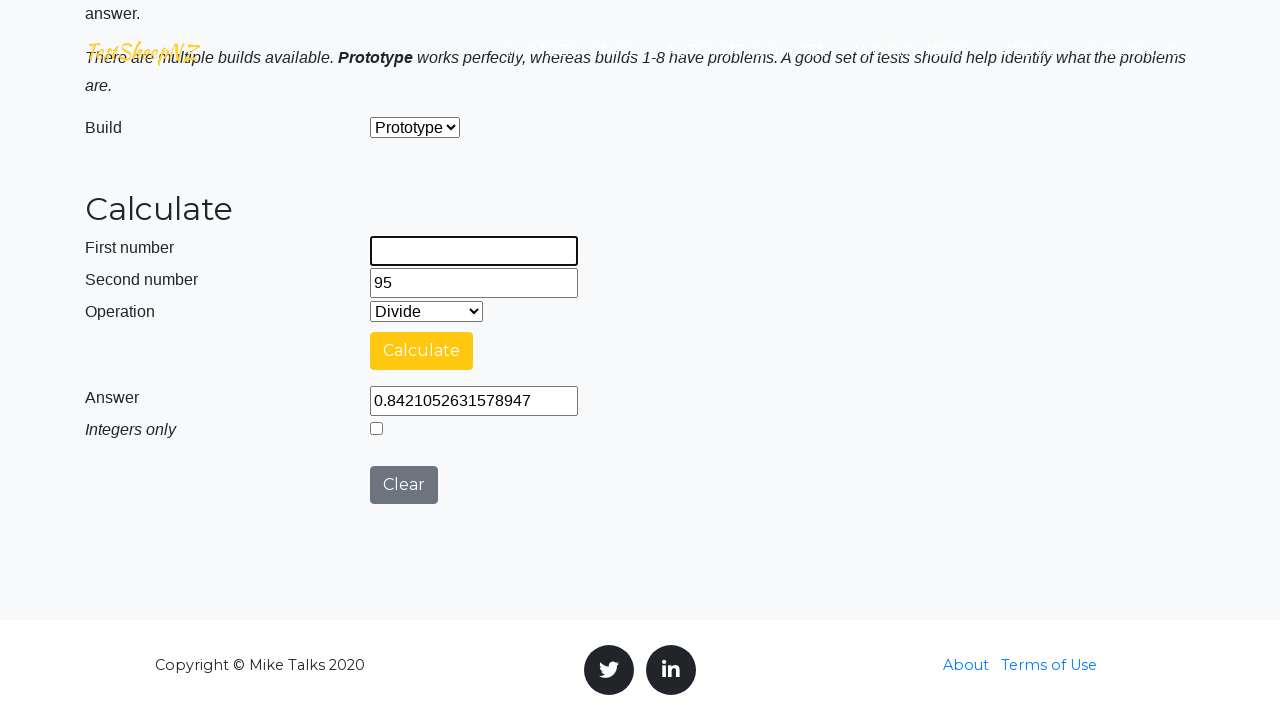

Filled first number field with 83 on #number1Field
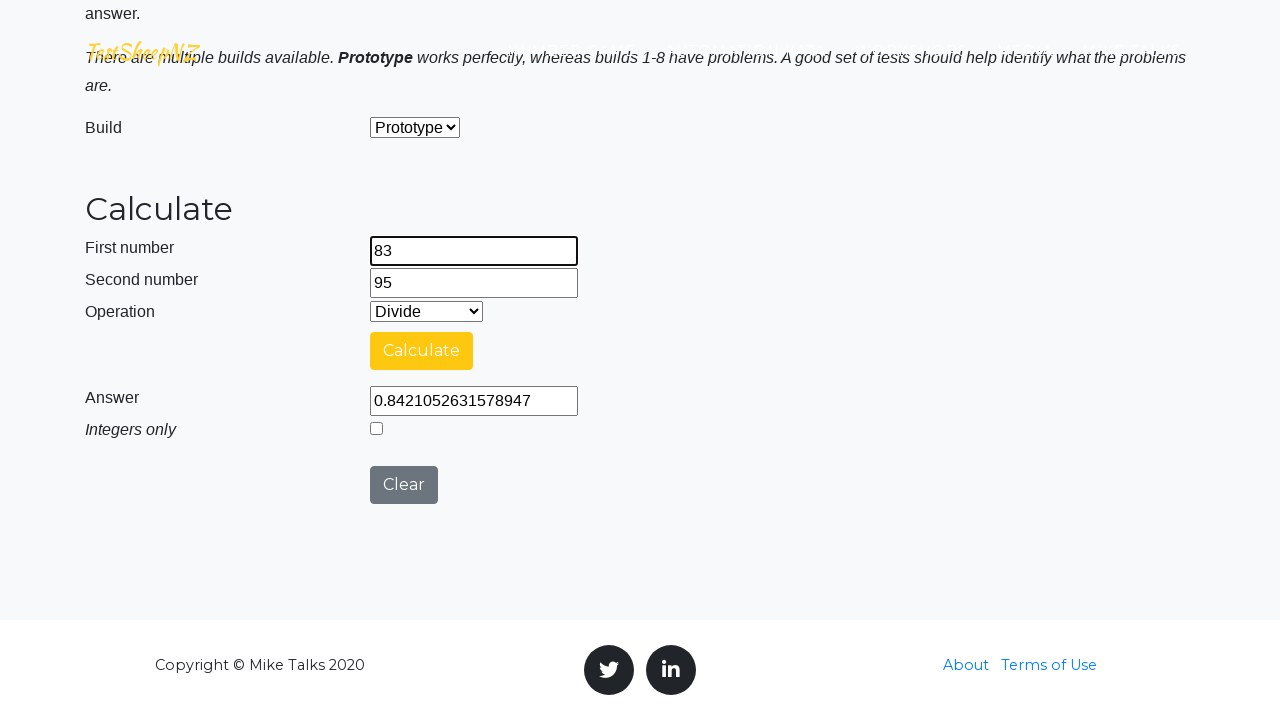

Cleared second number field on #number2Field
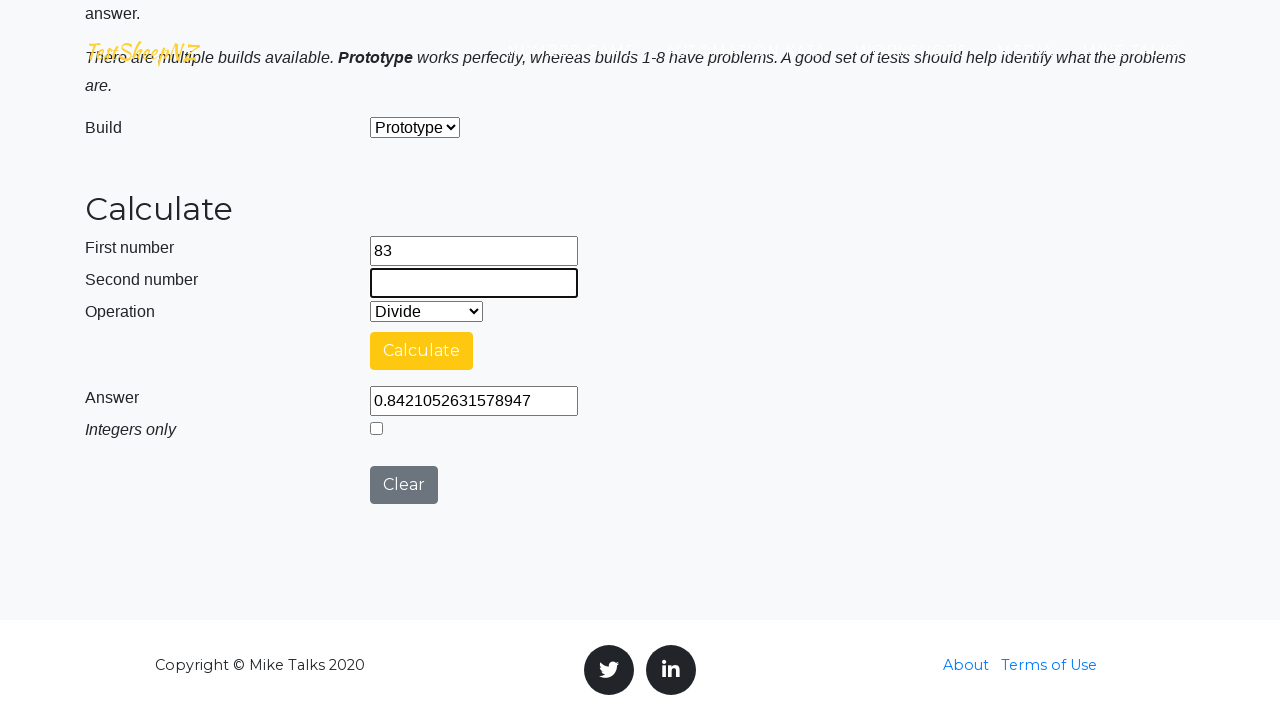

Filled second number field with 30 on #number2Field
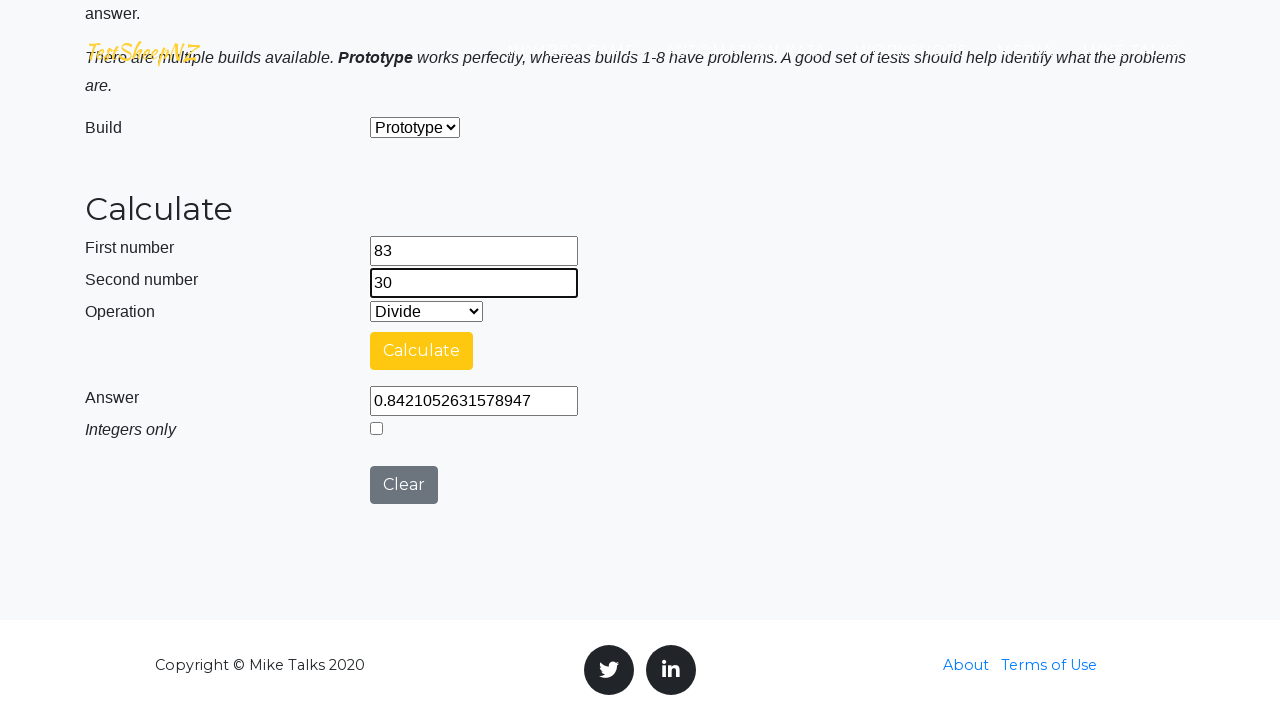

Selected operation: Division on #selectOperationDropdown
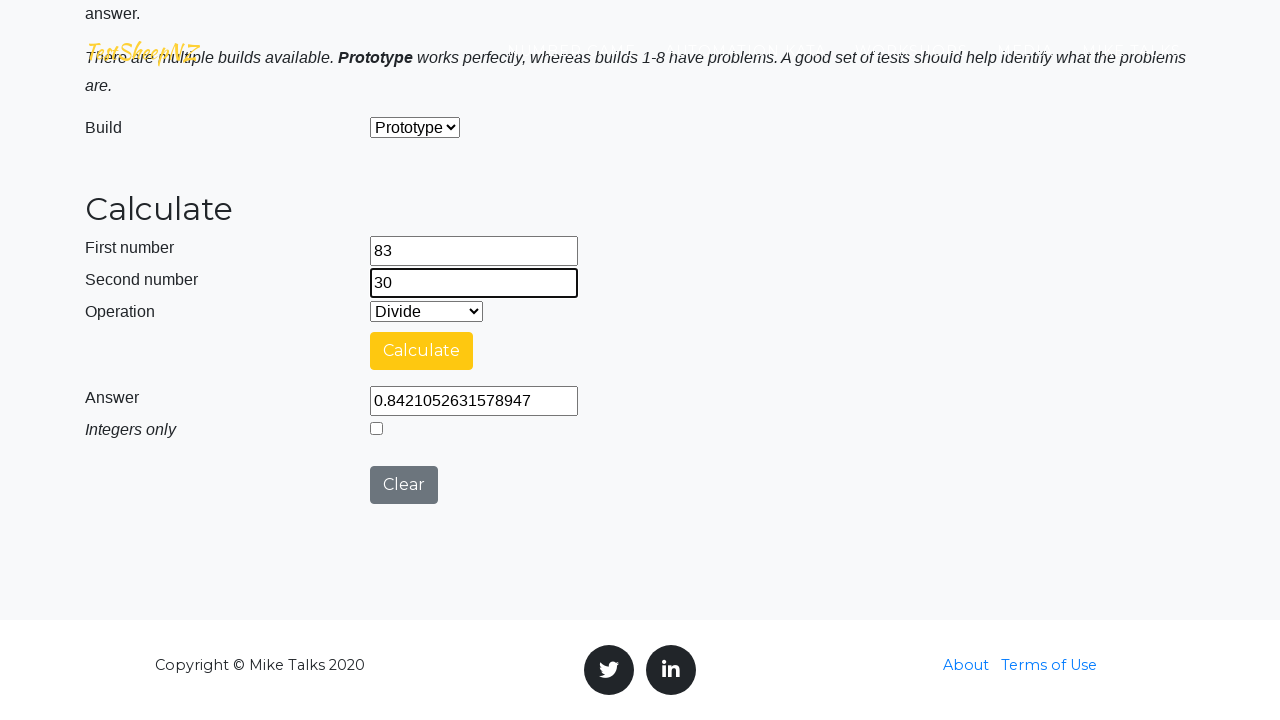

Clicked clear button at (404, 485) on #clearButton
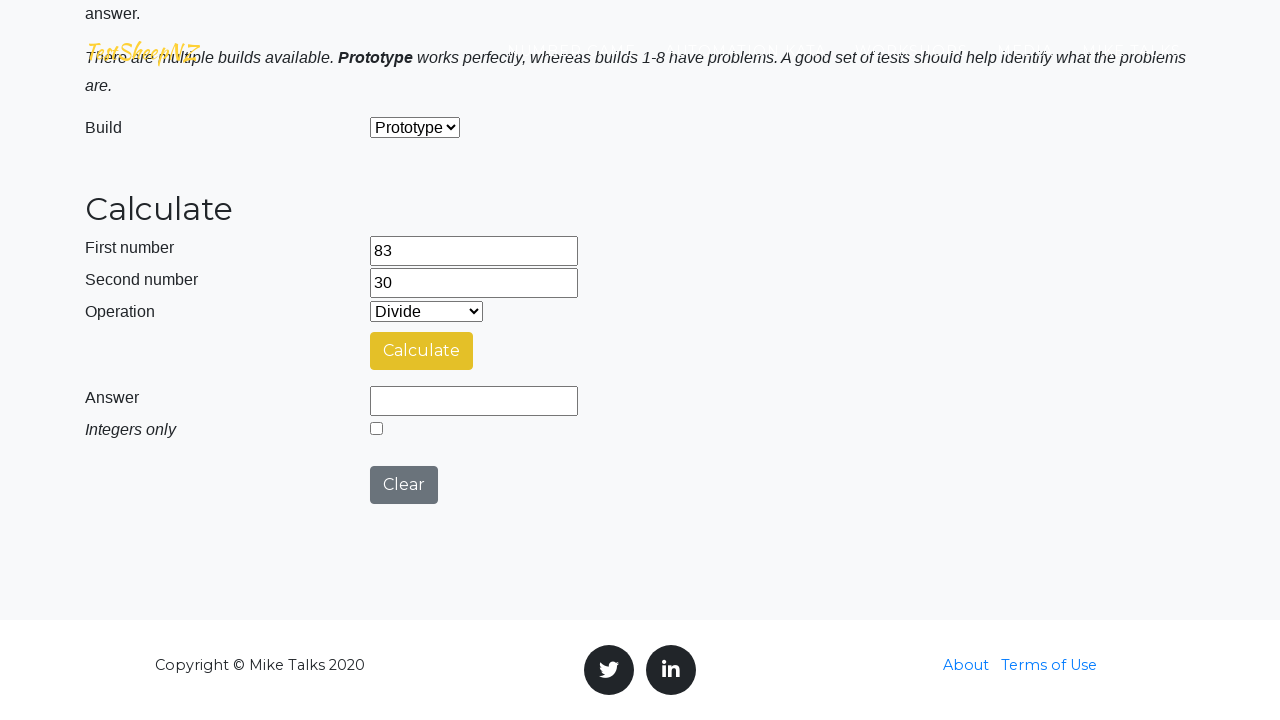

Clicked calculate button at (422, 351) on #calculateButton
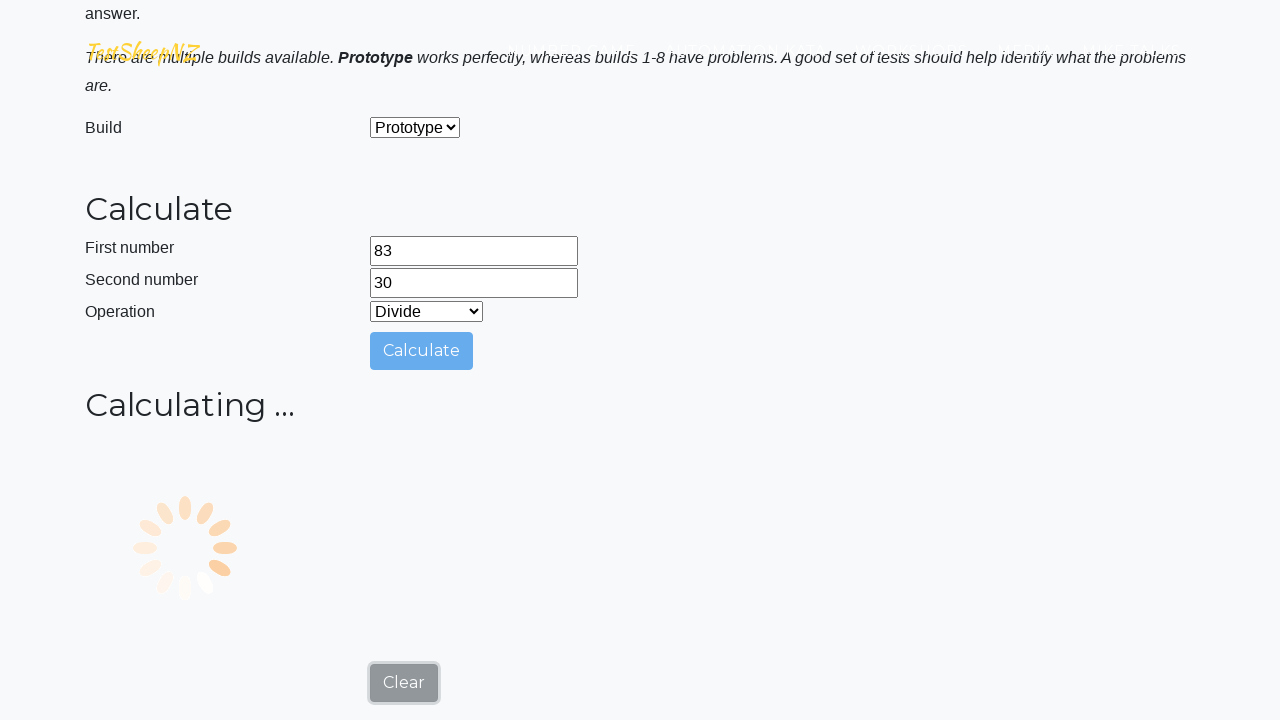

Answer field populated with result
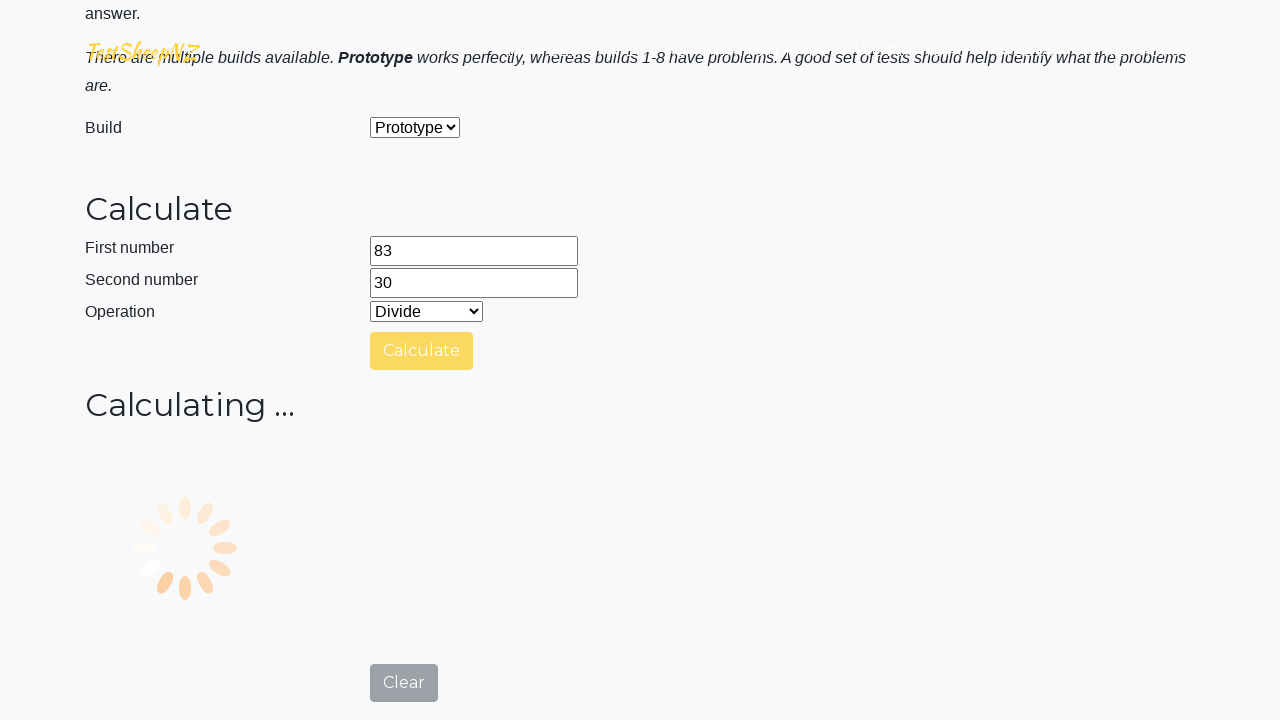

Retrieved answer value: 2.7666666666666666
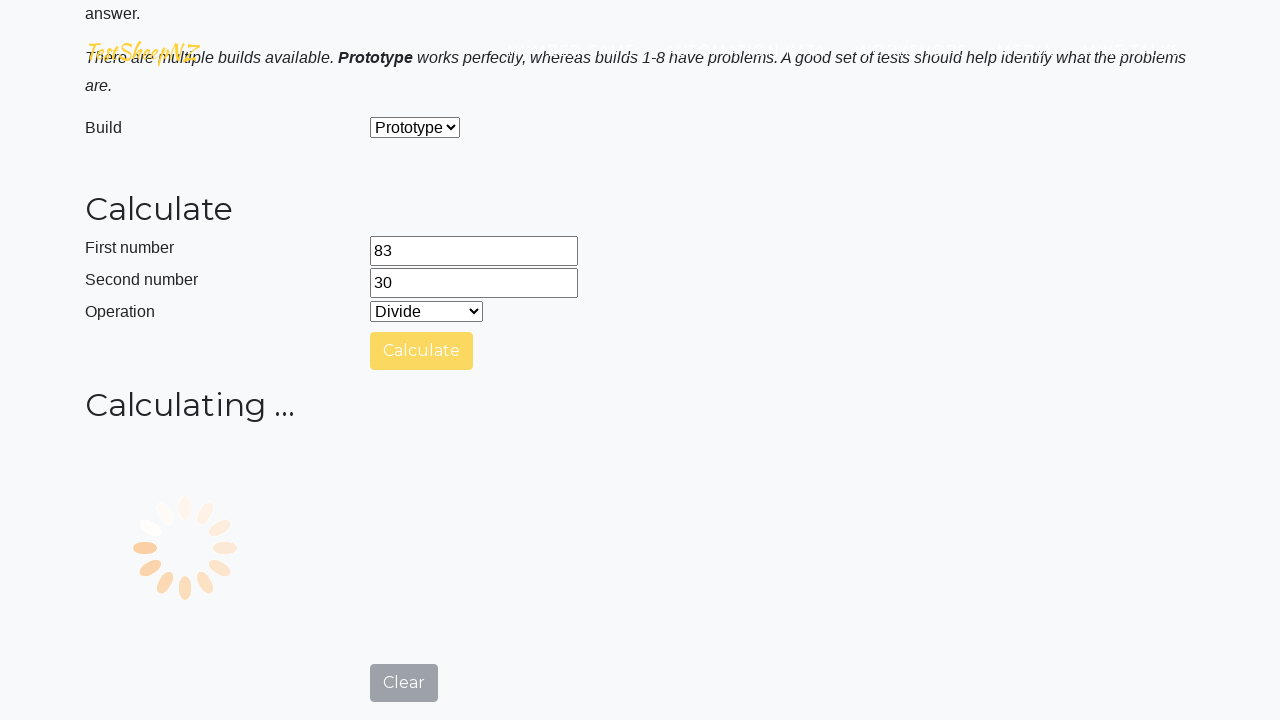

Verified result: expected 2.7666666666666666, got 2.7666666666666666
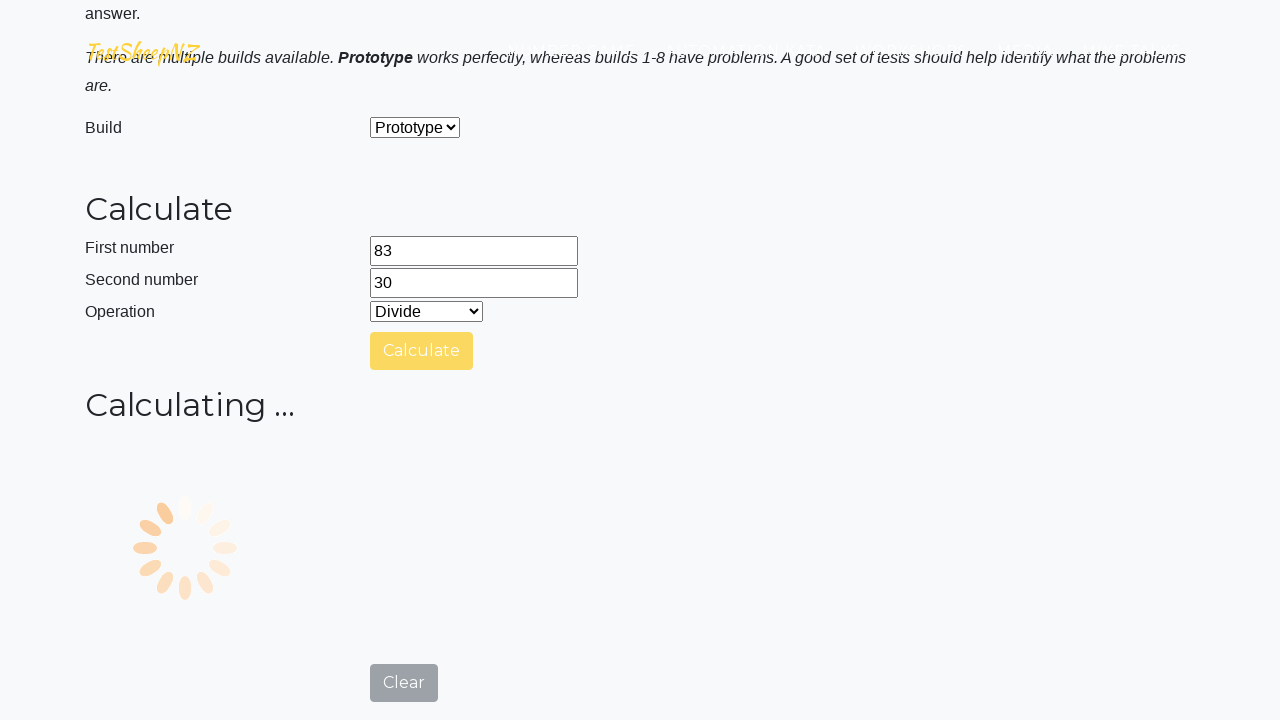

Cleared first number field on #number1Field
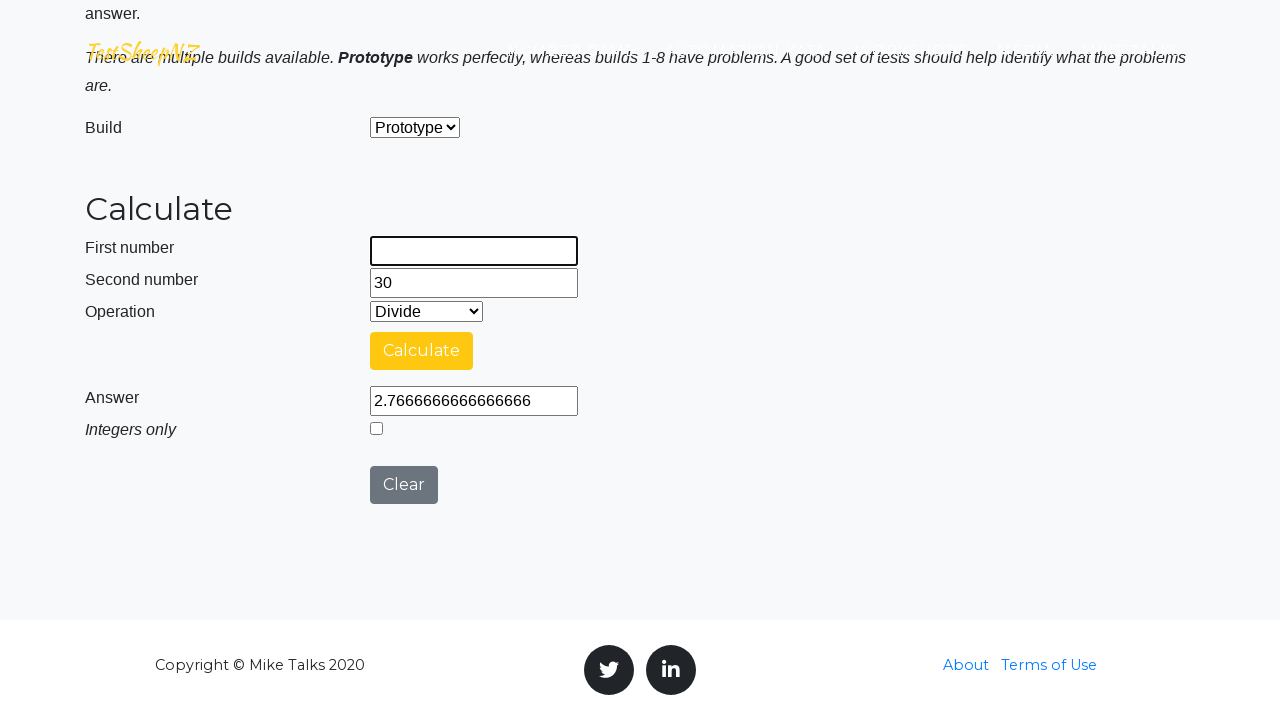

Filled first number field with 69 on #number1Field
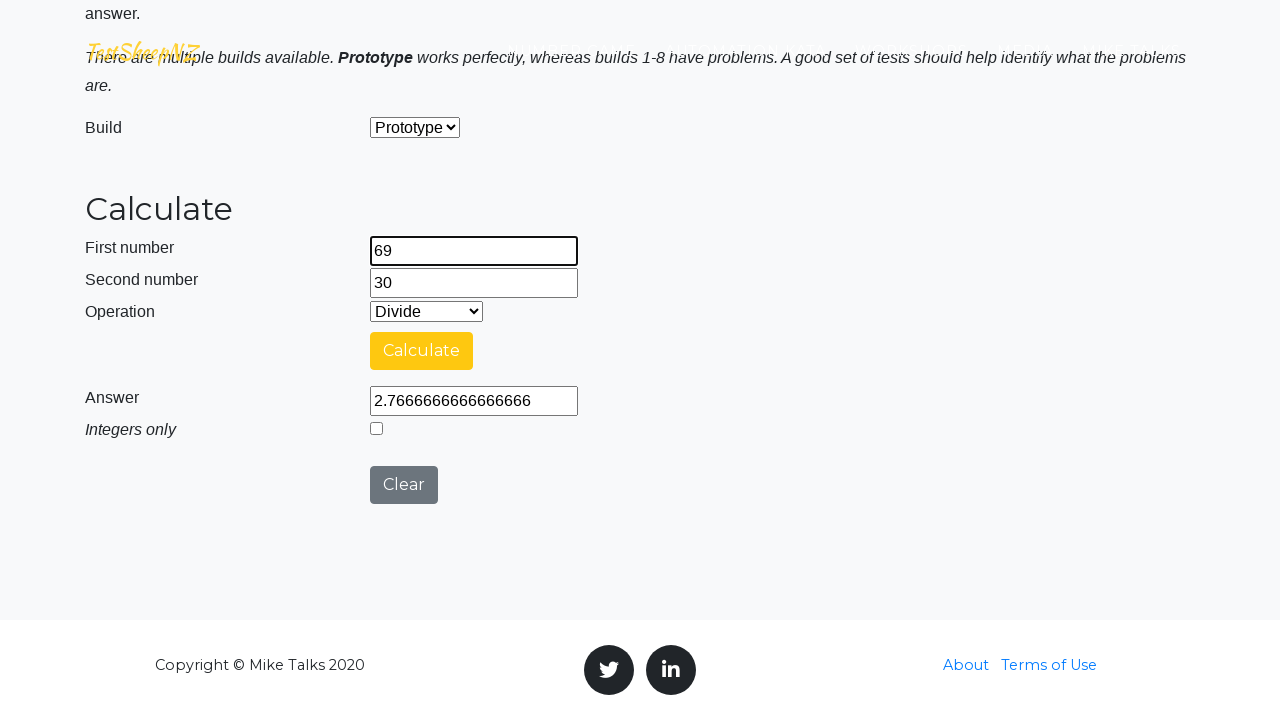

Cleared second number field on #number2Field
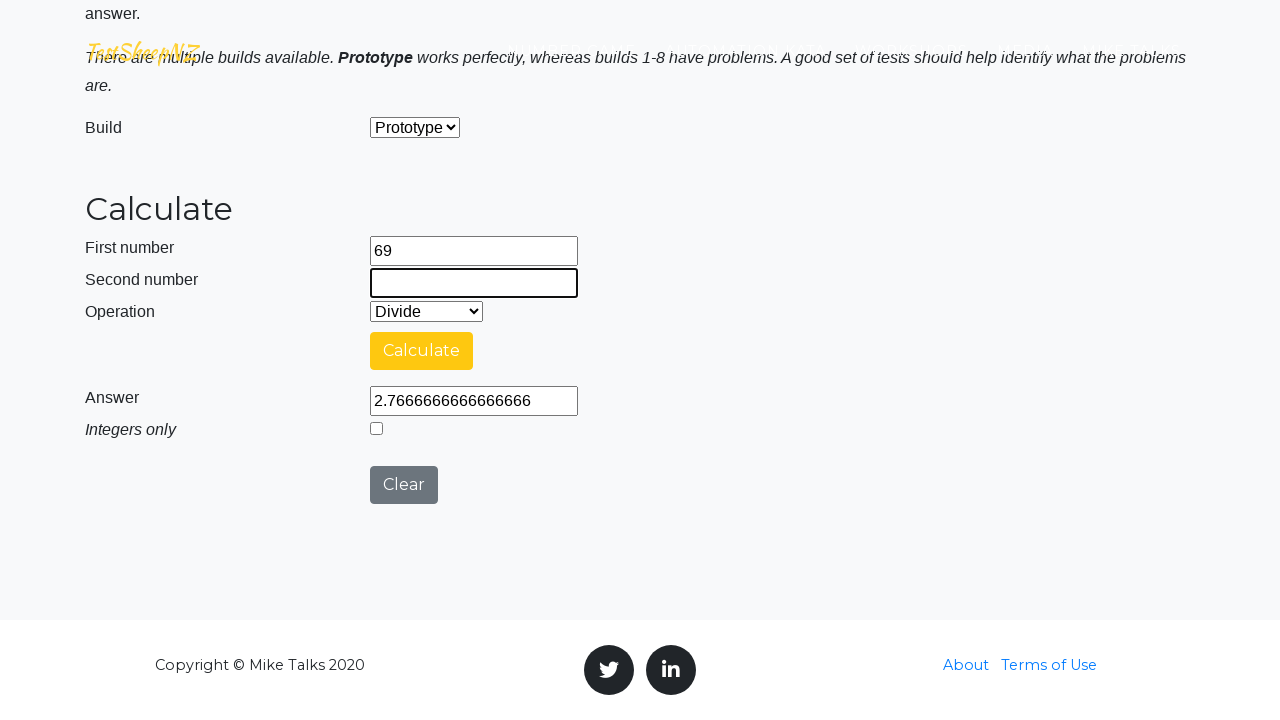

Filled second number field with 46 on #number2Field
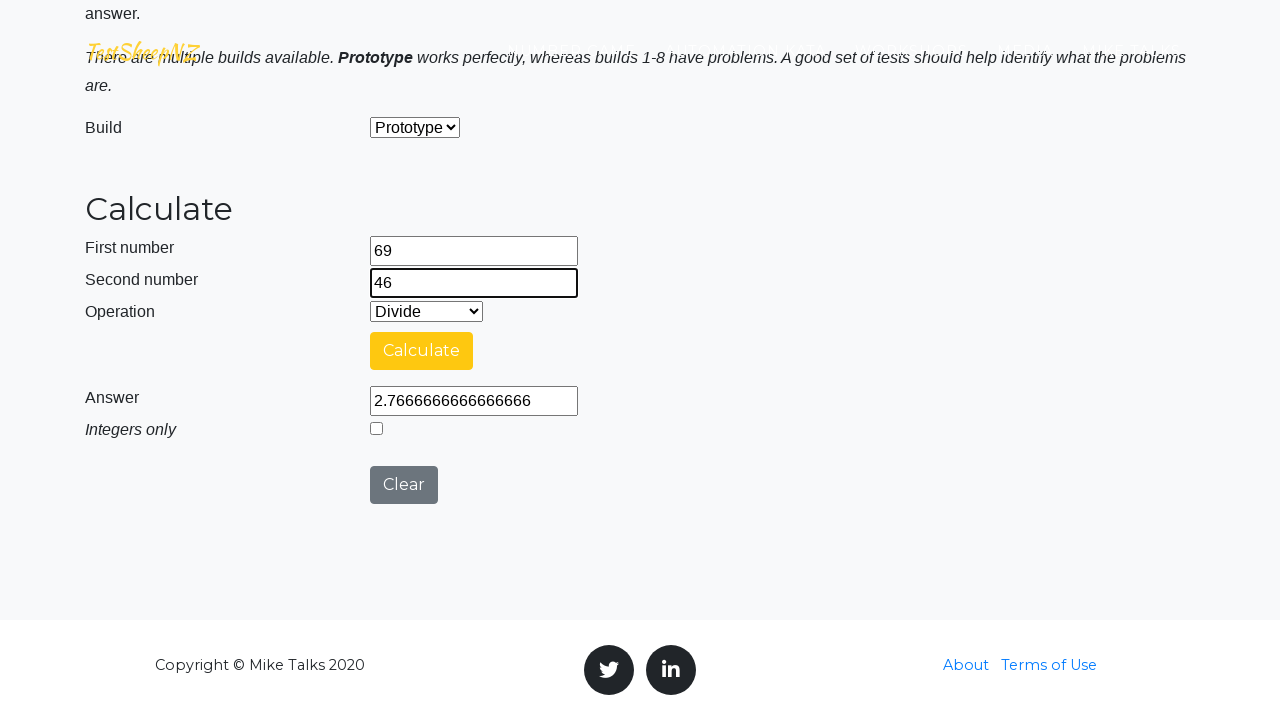

Selected operation: Division on #selectOperationDropdown
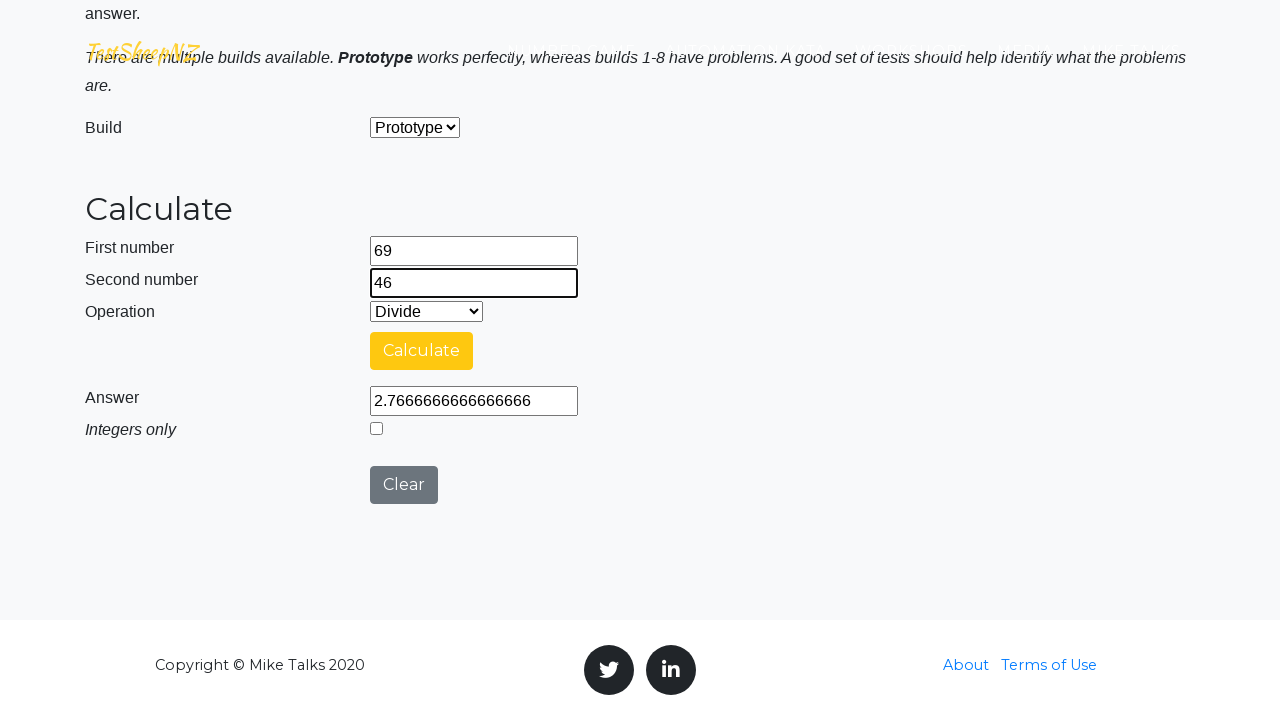

Clicked clear button at (404, 485) on #clearButton
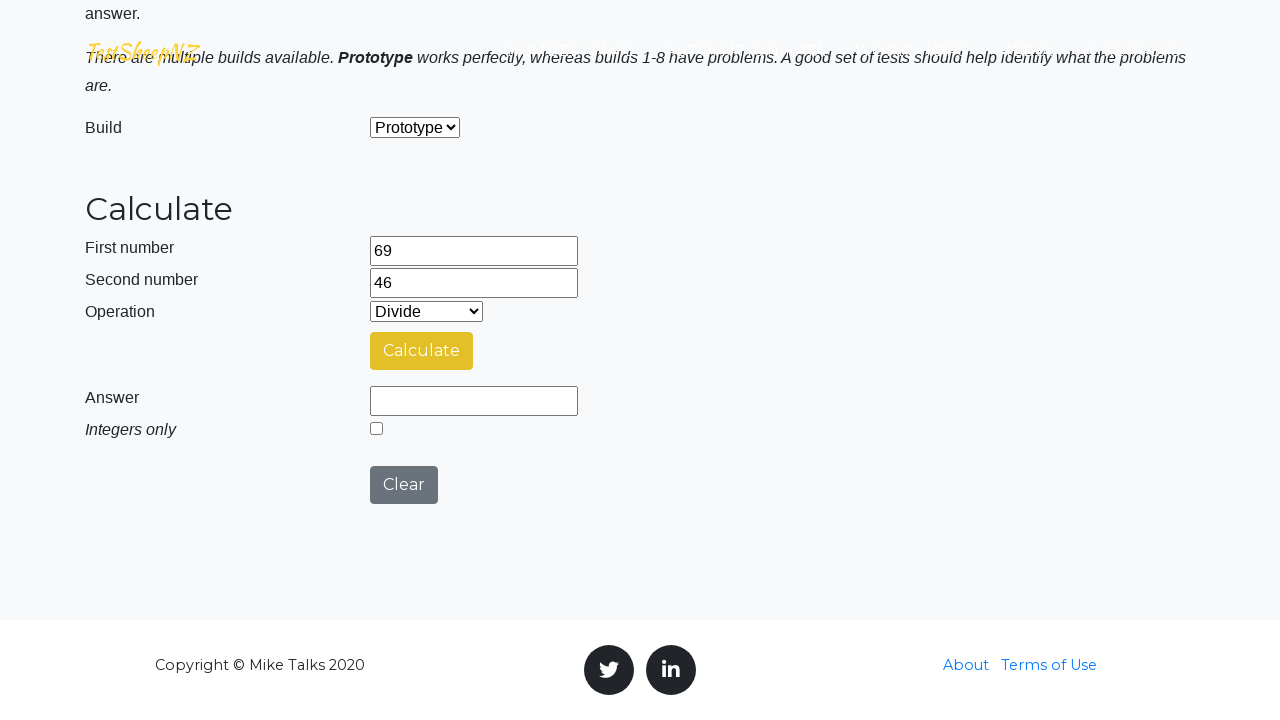

Clicked calculate button at (422, 351) on #calculateButton
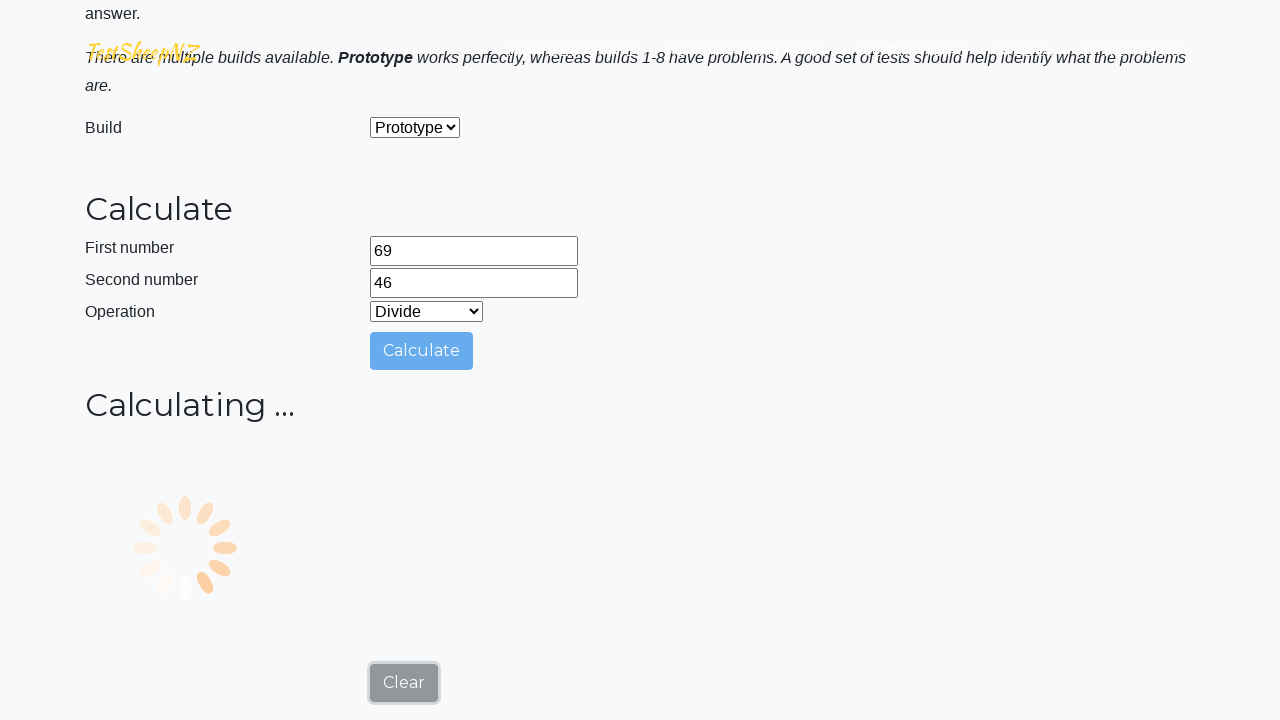

Answer field populated with result
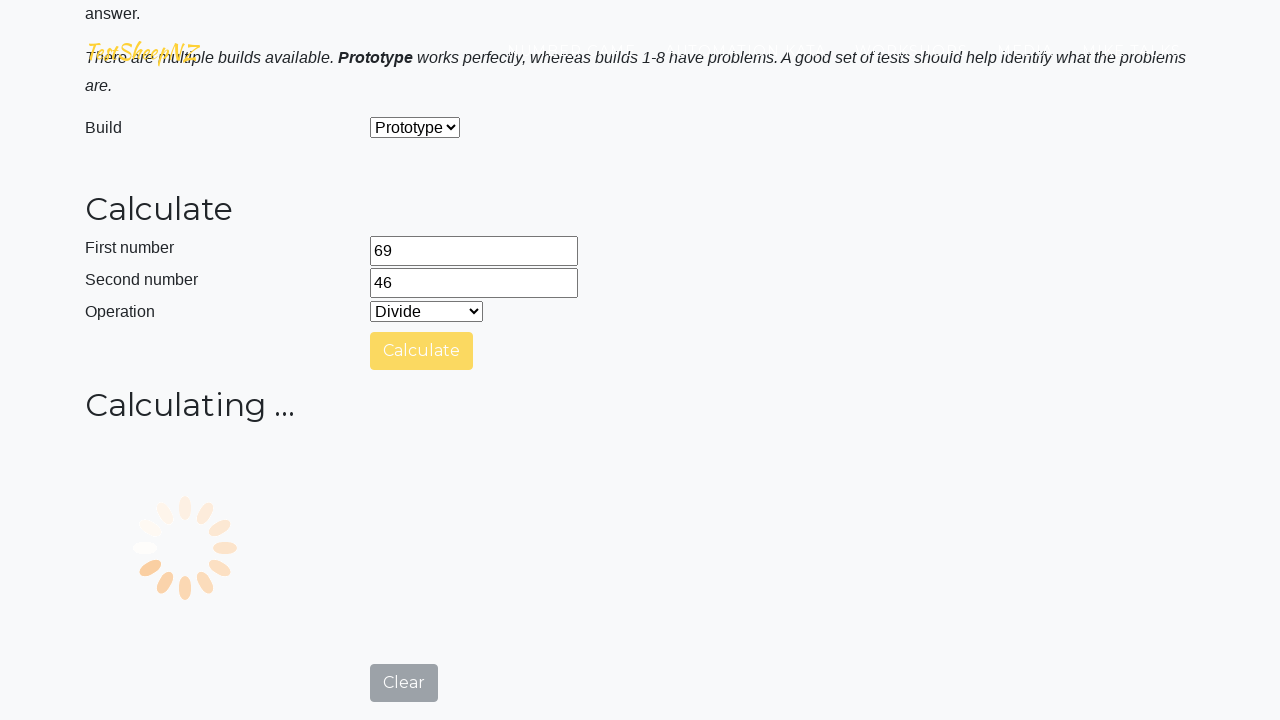

Retrieved answer value: 1.5
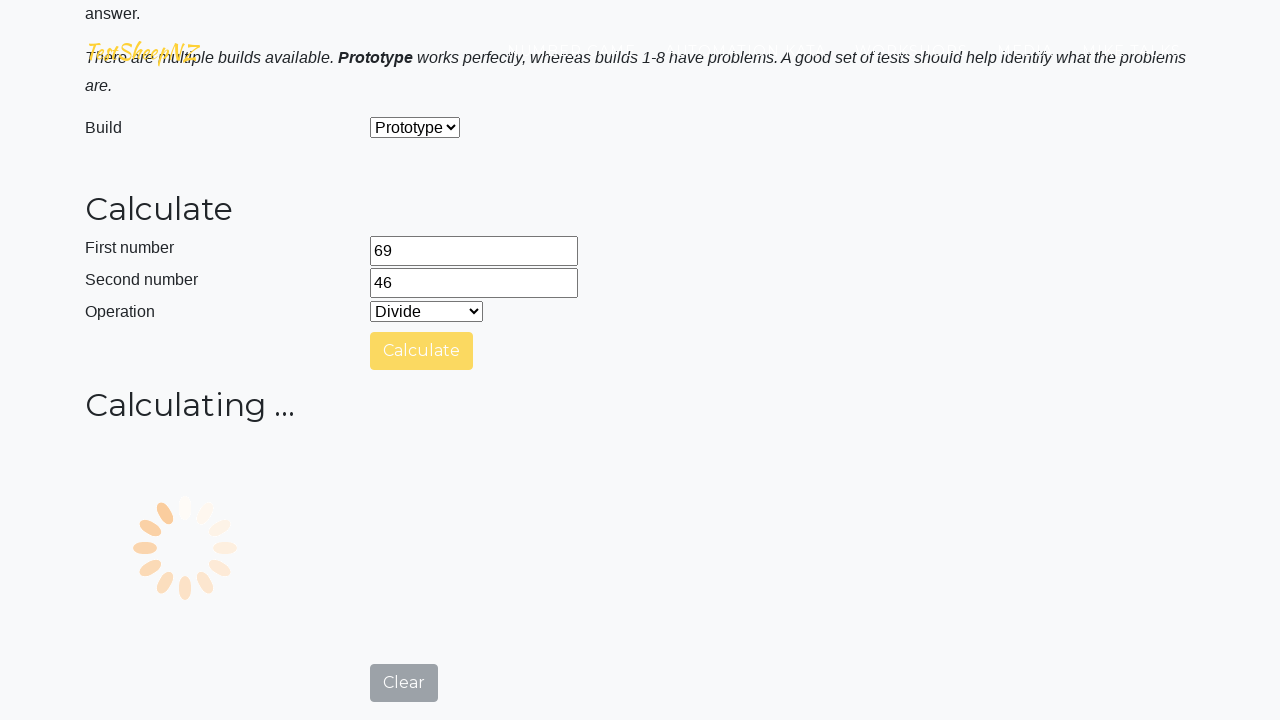

Verified result: expected 1.5, got 1.5
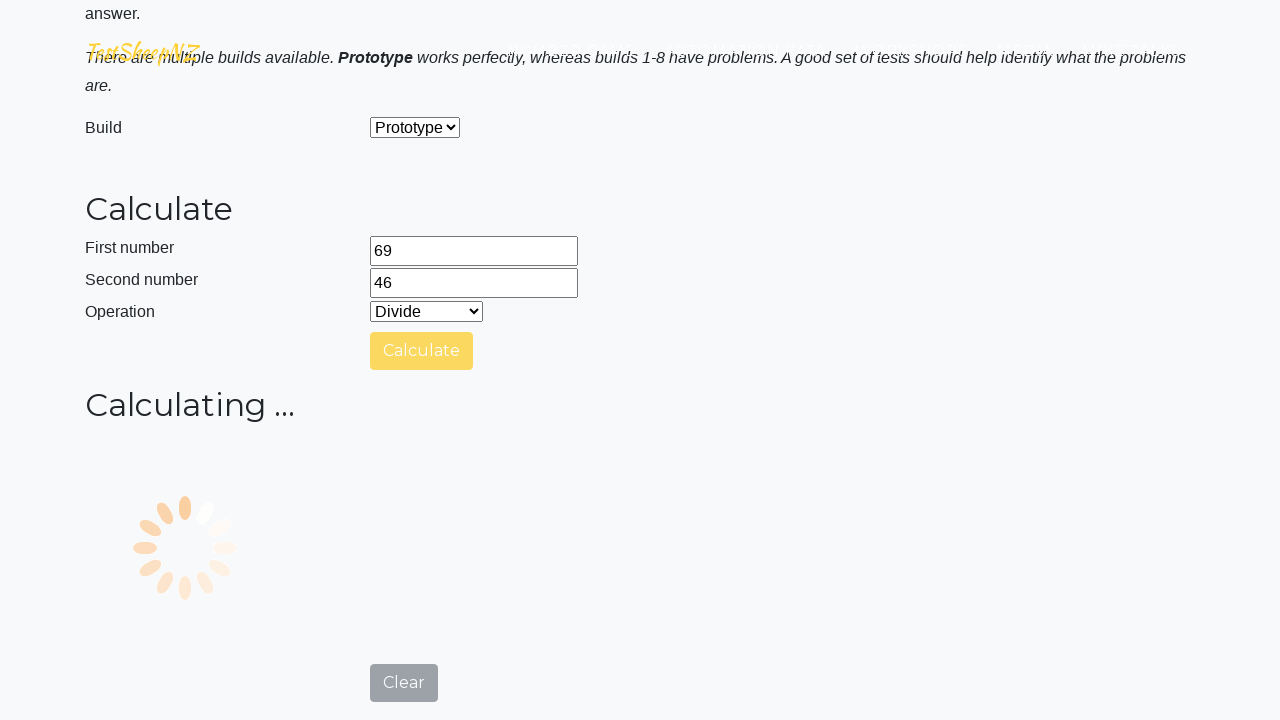

Cleared first number field on #number1Field
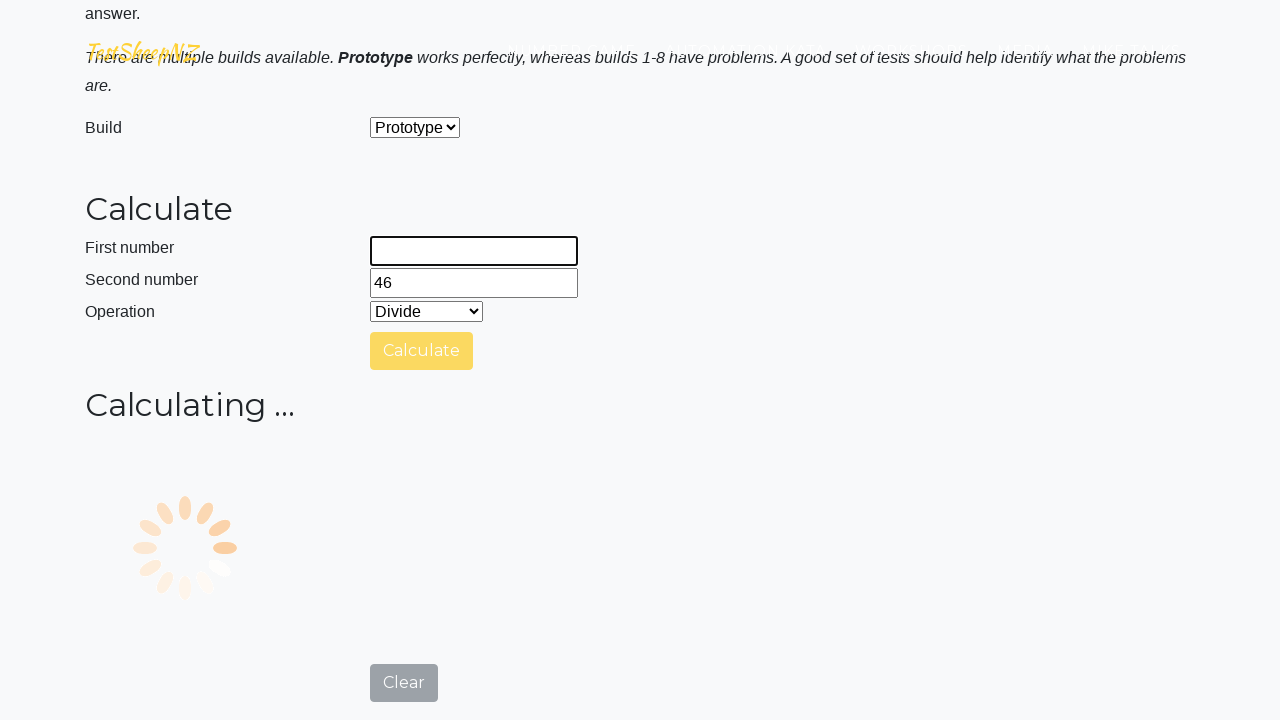

Filled first number field with 54 on #number1Field
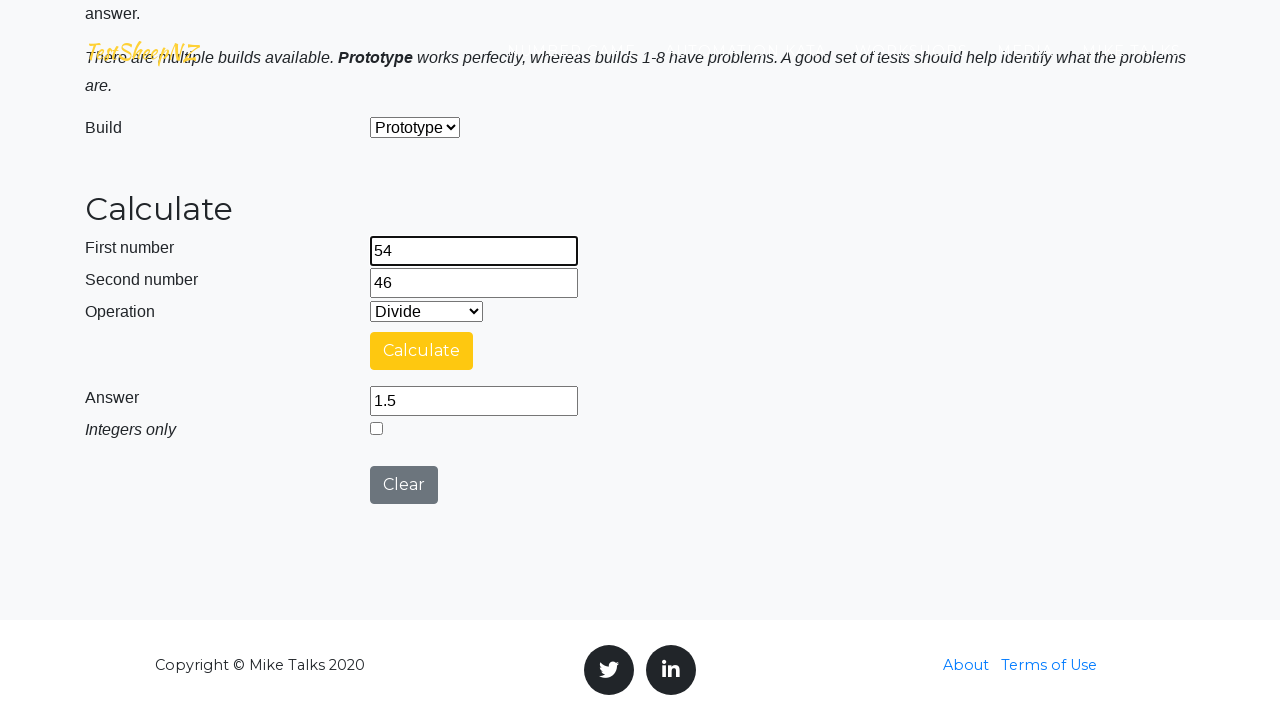

Cleared second number field on #number2Field
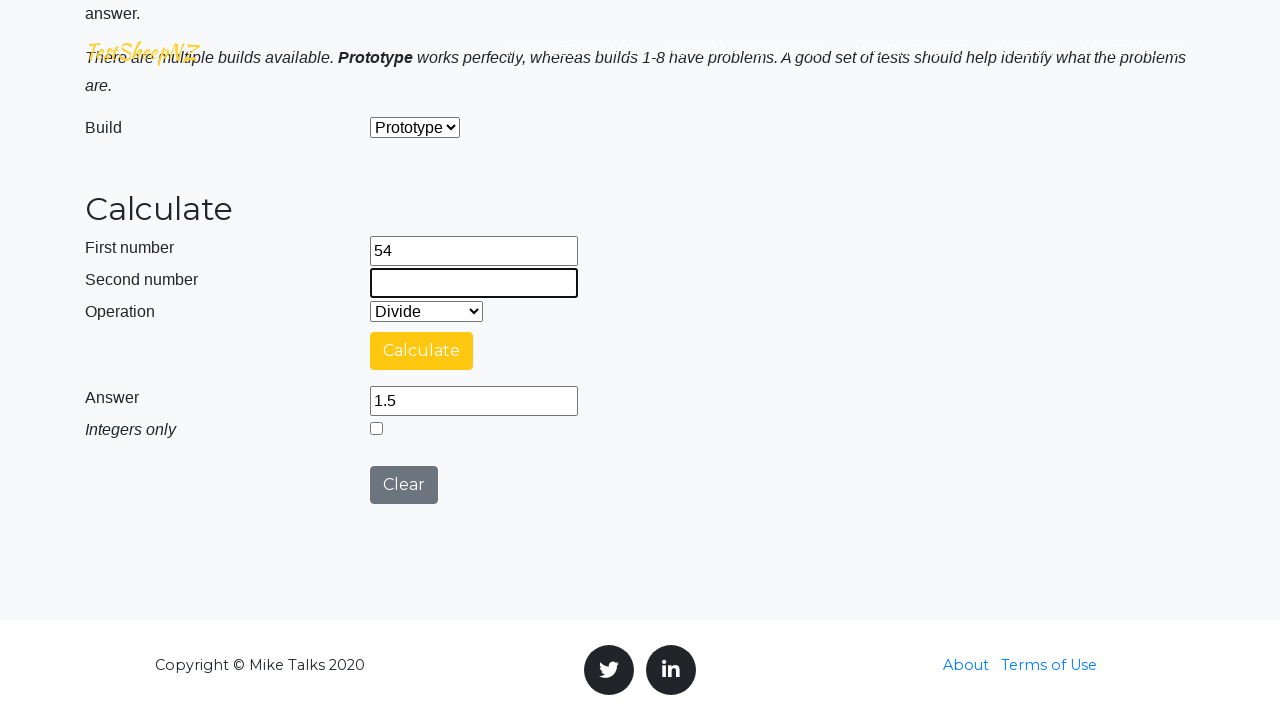

Filled second number field with 77 on #number2Field
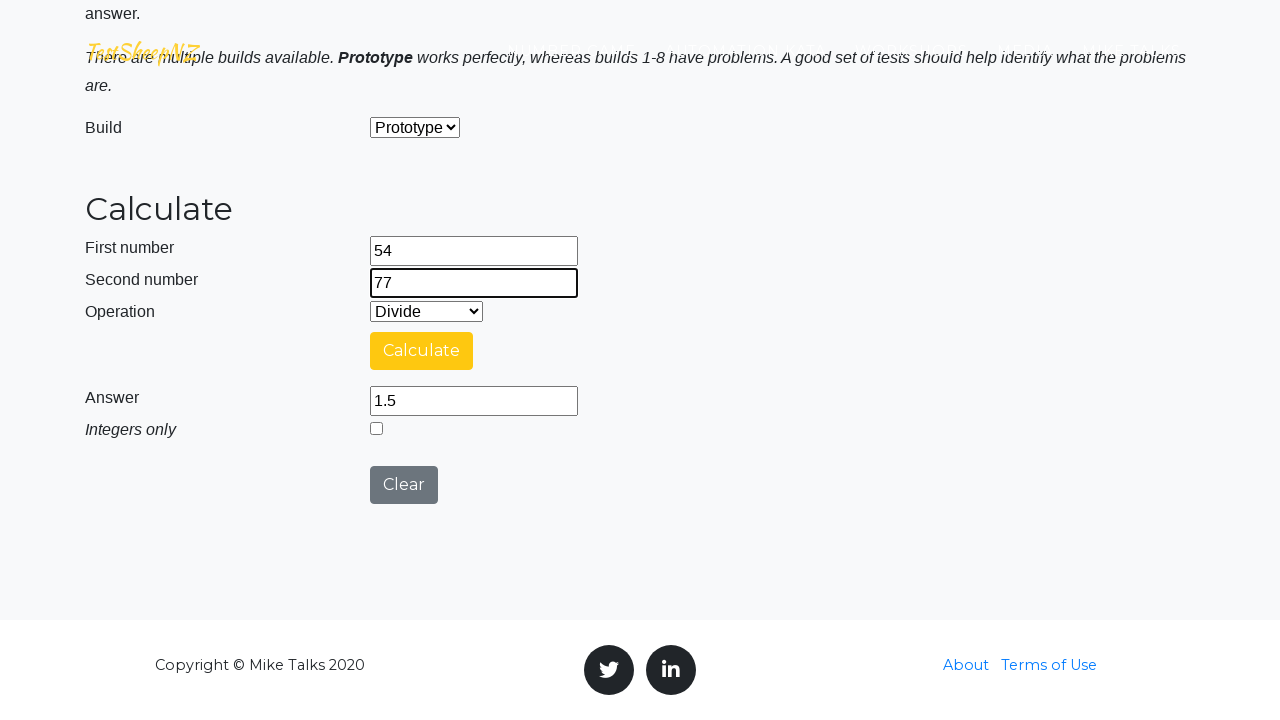

Selected operation: Division on #selectOperationDropdown
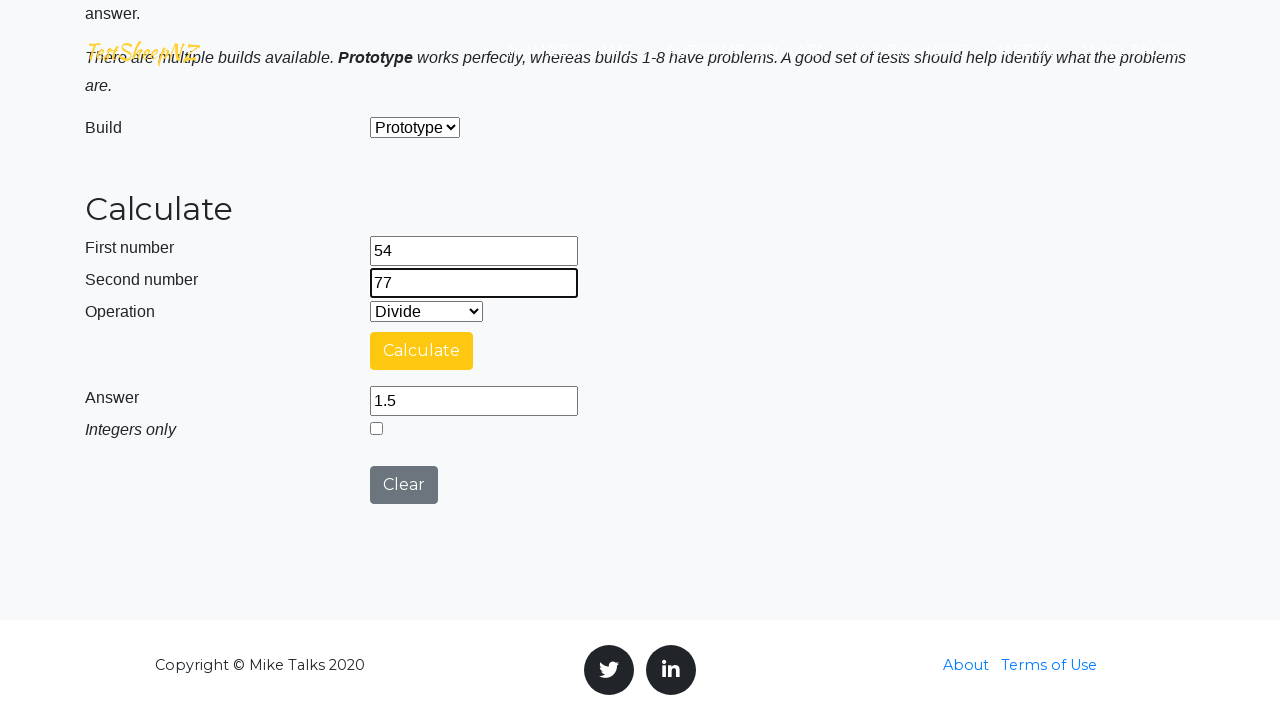

Clicked clear button at (404, 485) on #clearButton
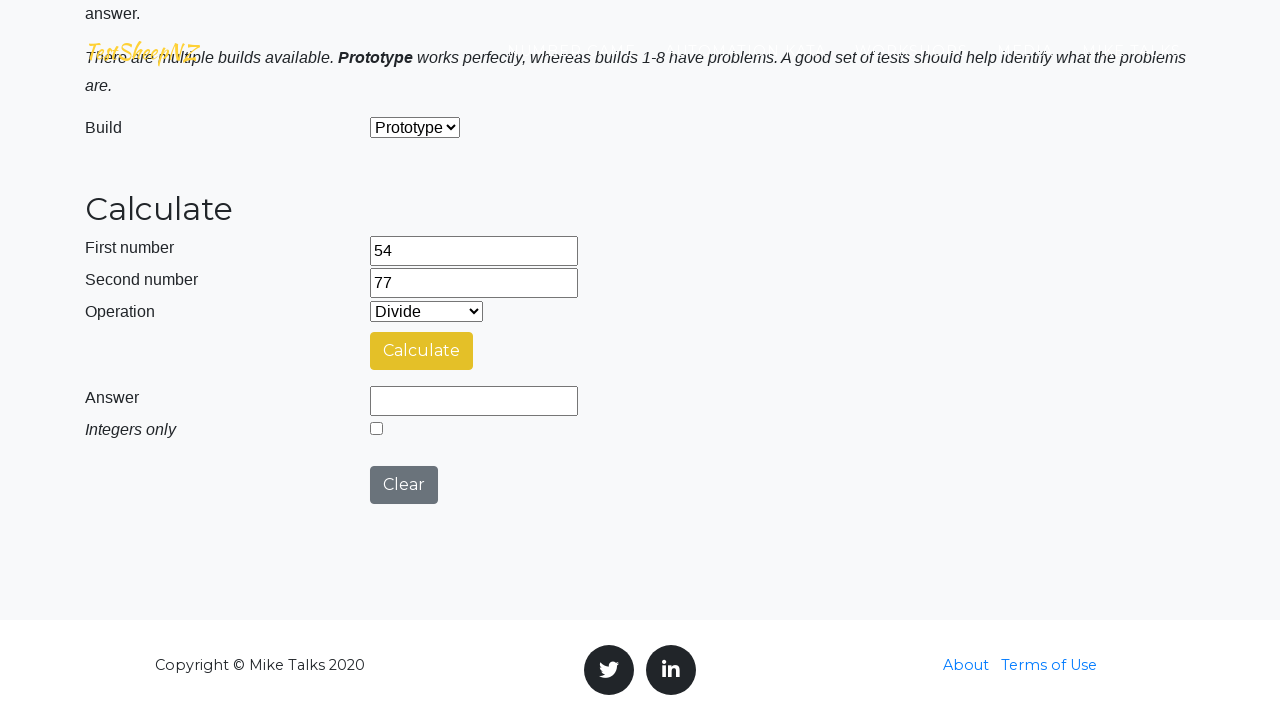

Clicked calculate button at (422, 351) on #calculateButton
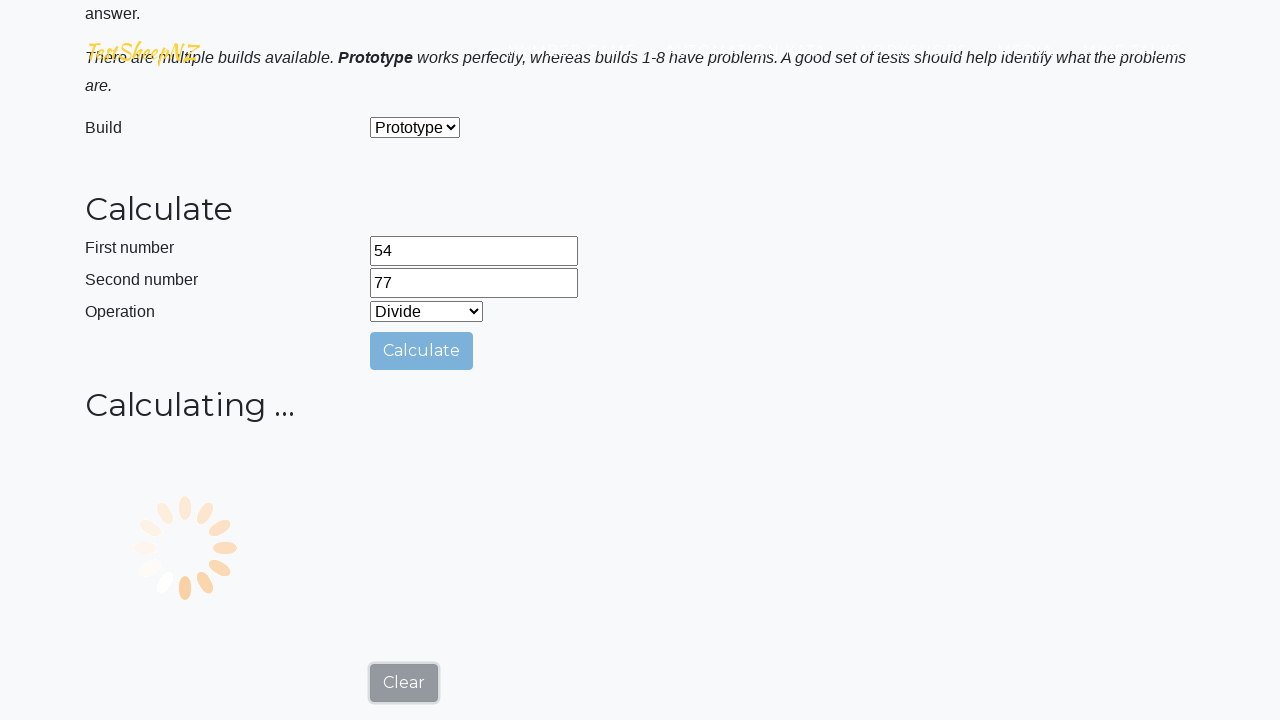

Answer field populated with result
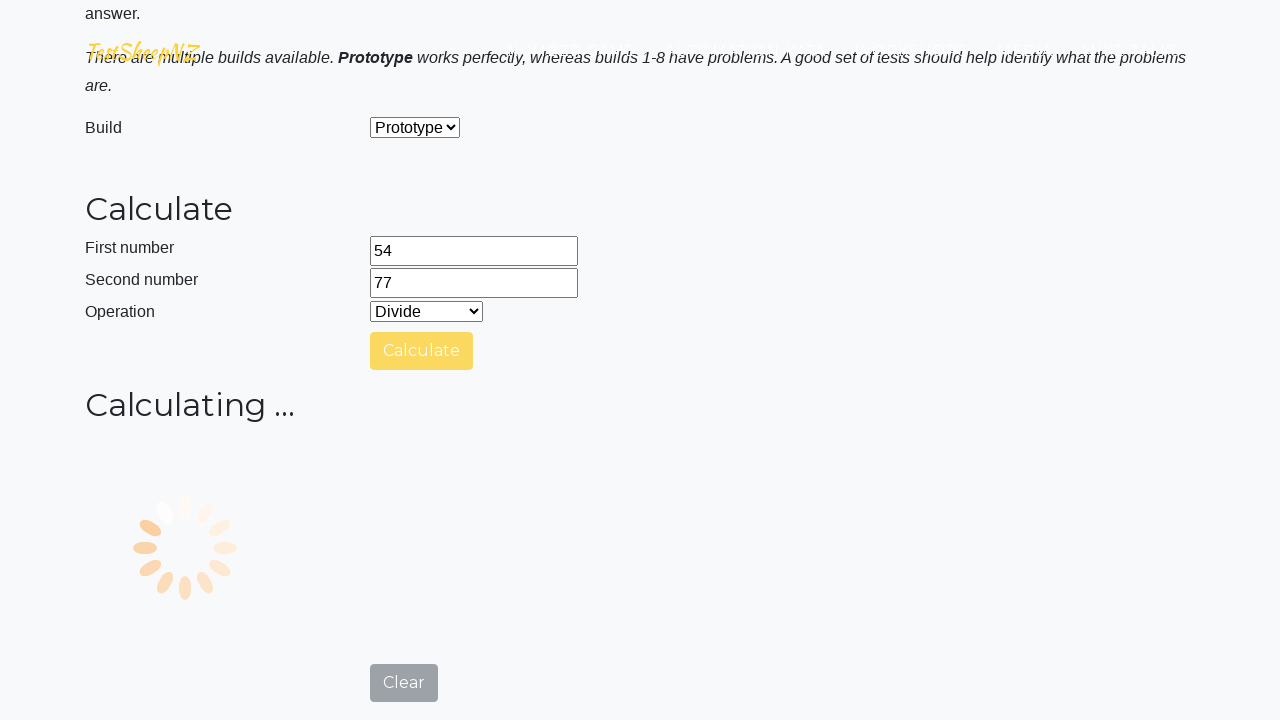

Retrieved answer value: 0.7012987012987013
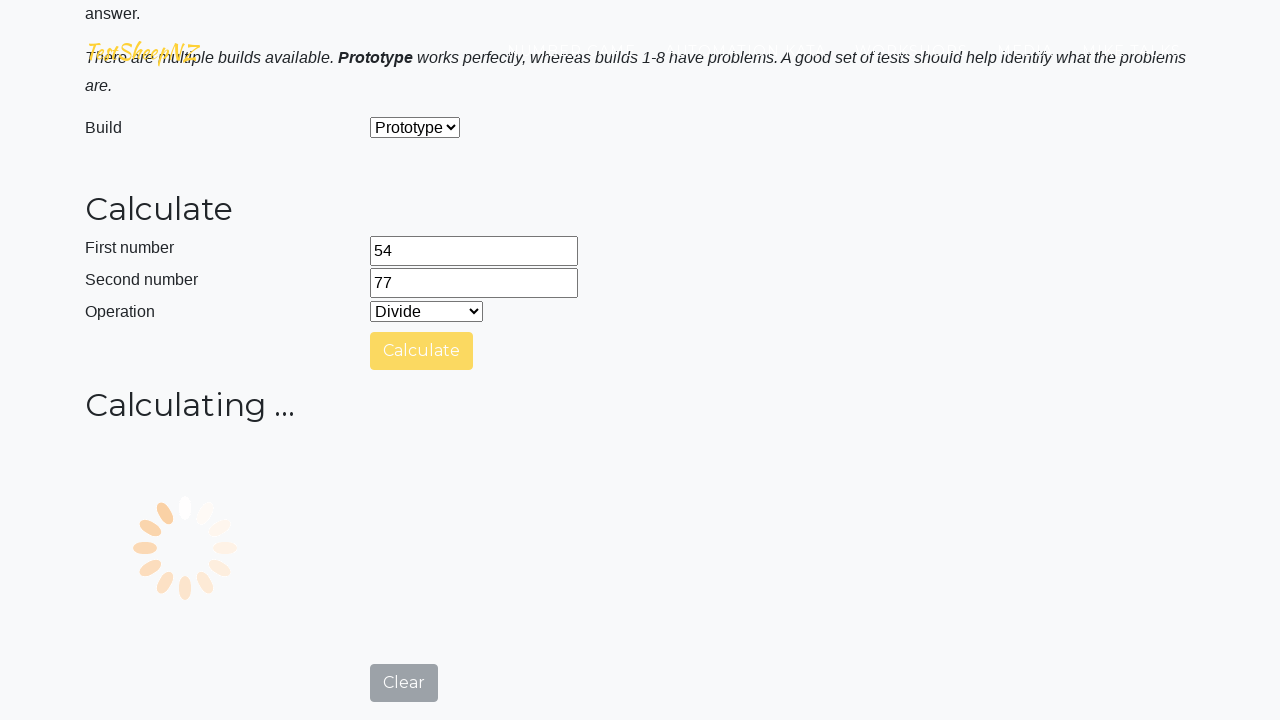

Verified result: expected 0.7012987012987013, got 0.7012987012987013
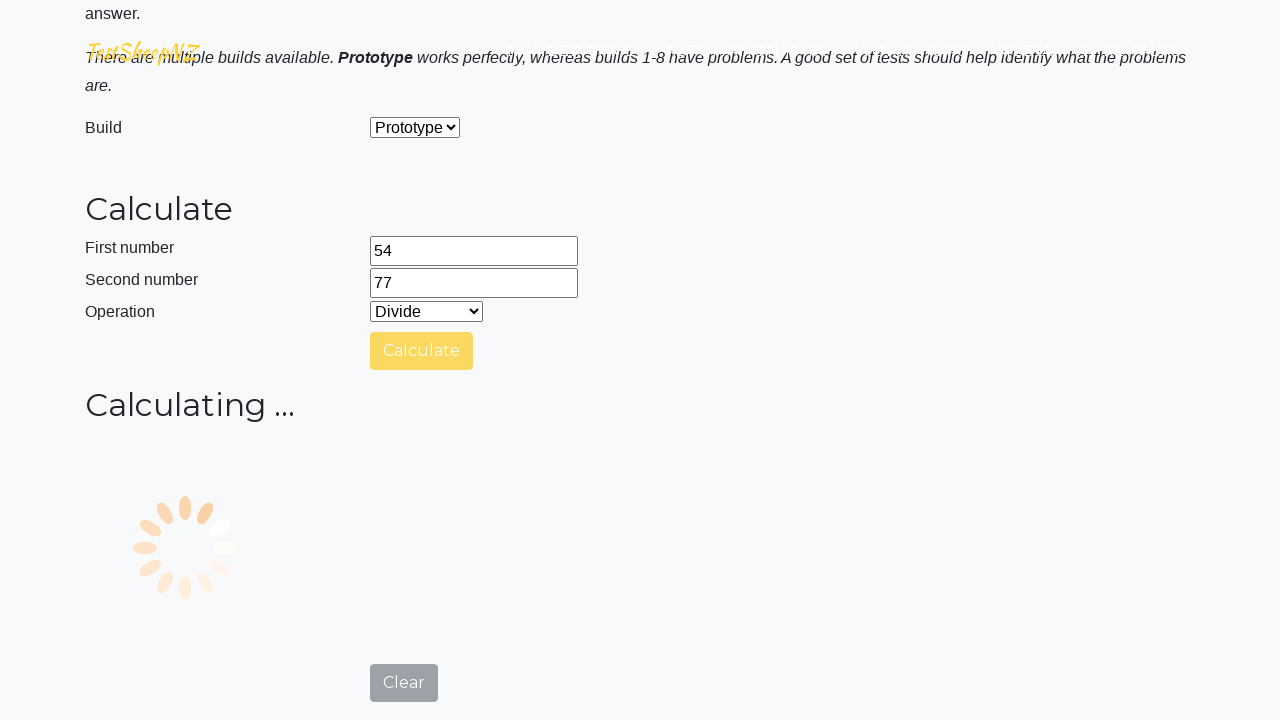

Cleared first number field on #number1Field
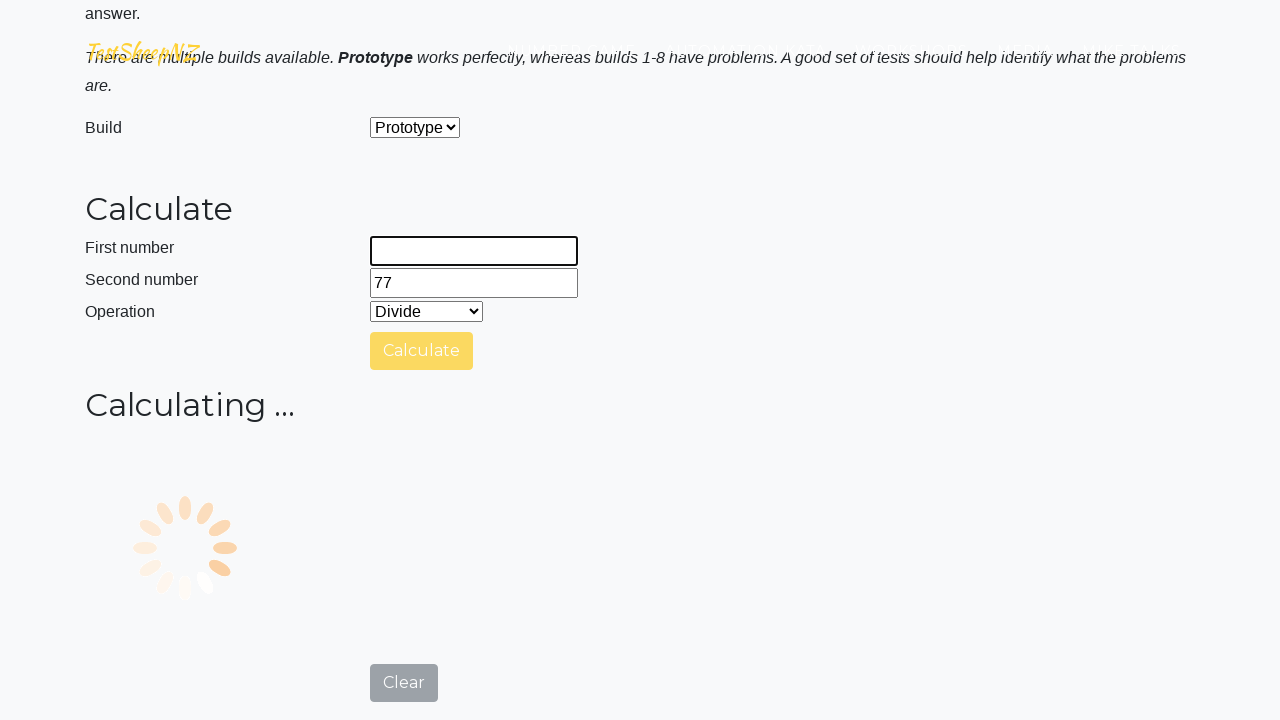

Filled first number field with 13 on #number1Field
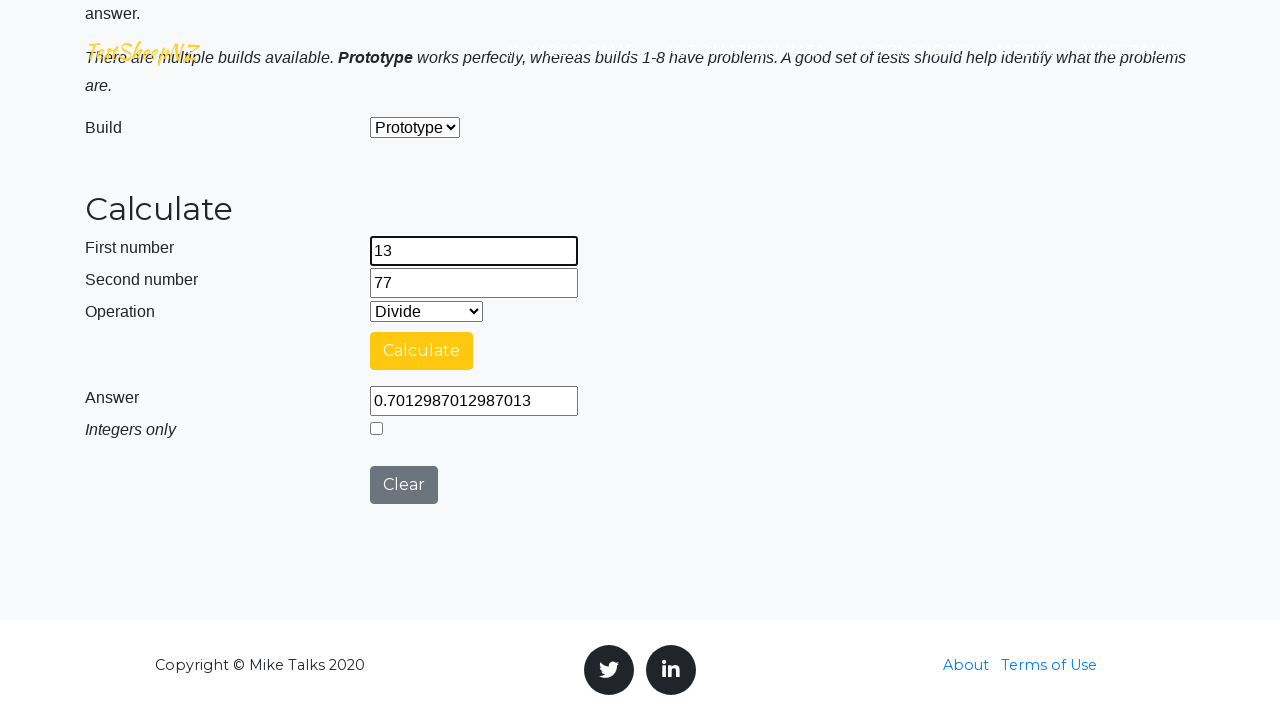

Cleared second number field on #number2Field
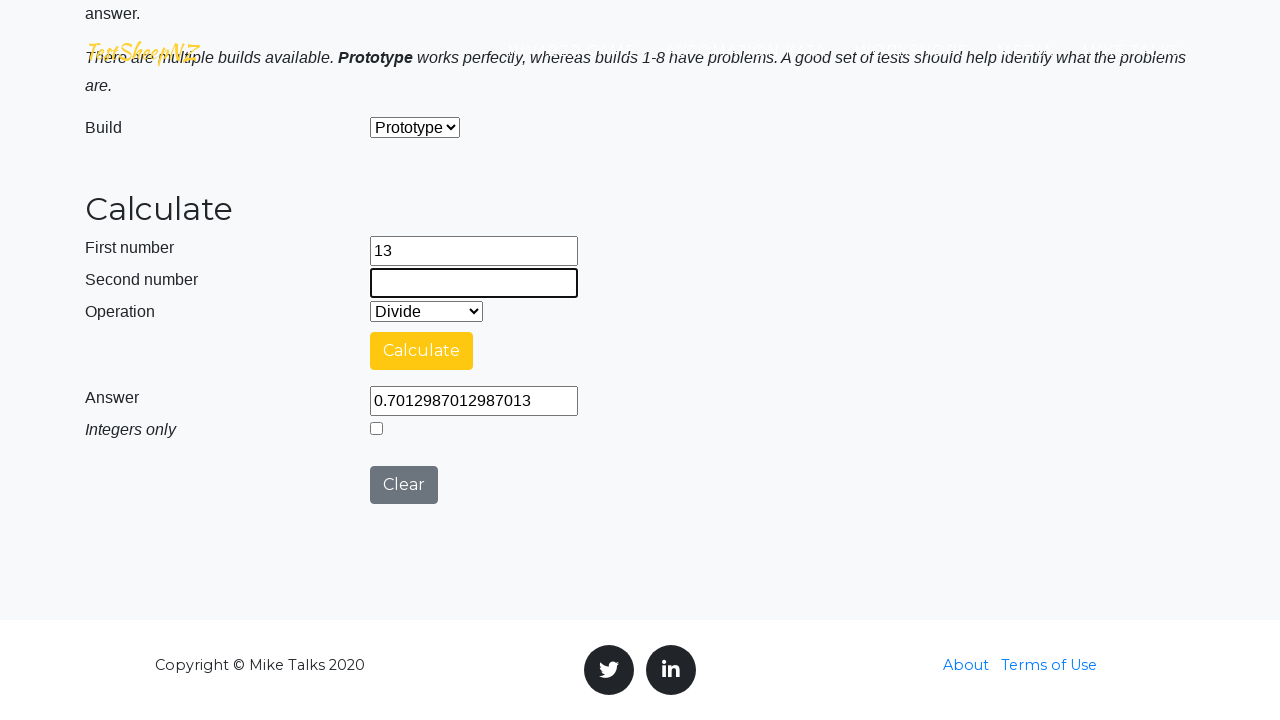

Filled second number field with 94 on #number2Field
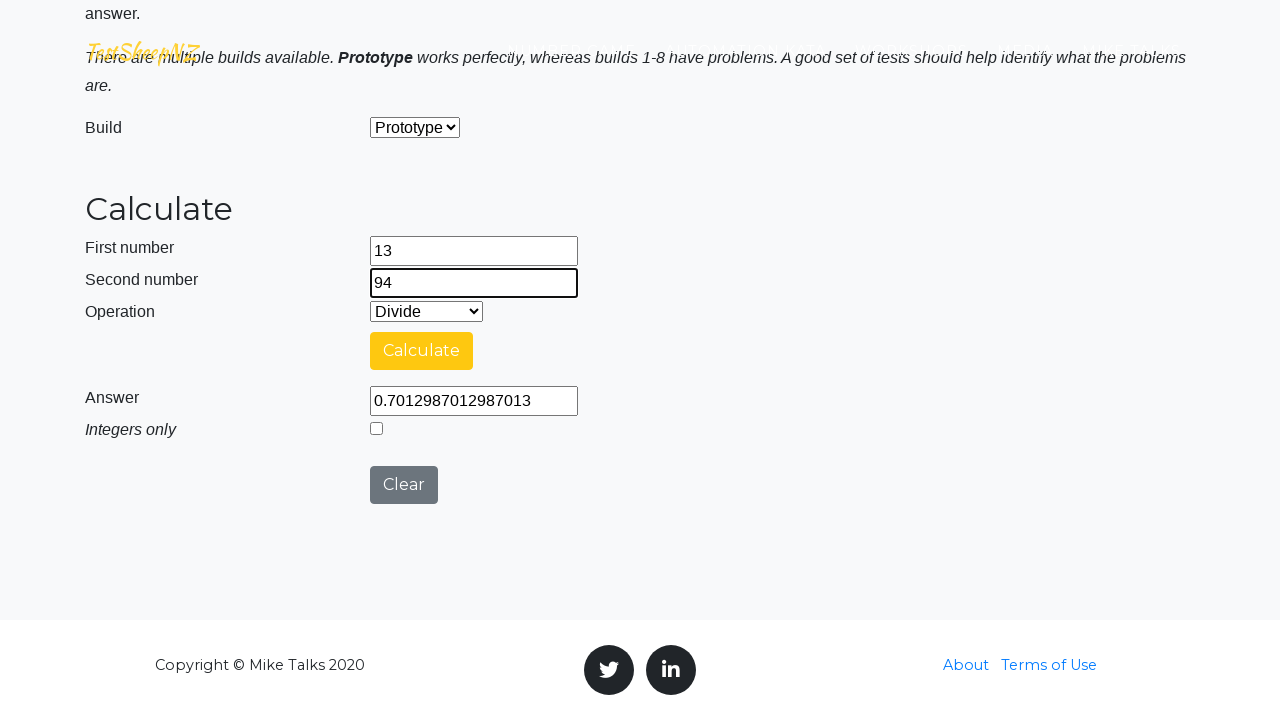

Selected operation: Concatenation on #selectOperationDropdown
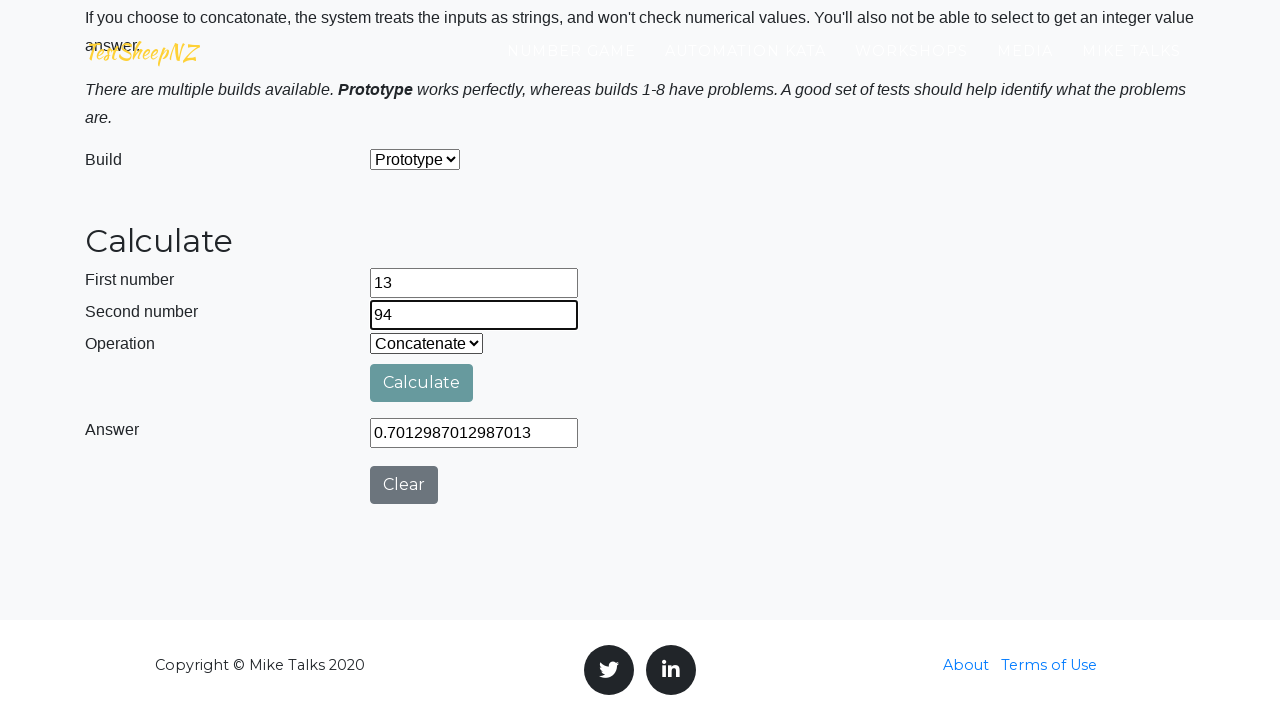

Clicked clear button at (404, 485) on #clearButton
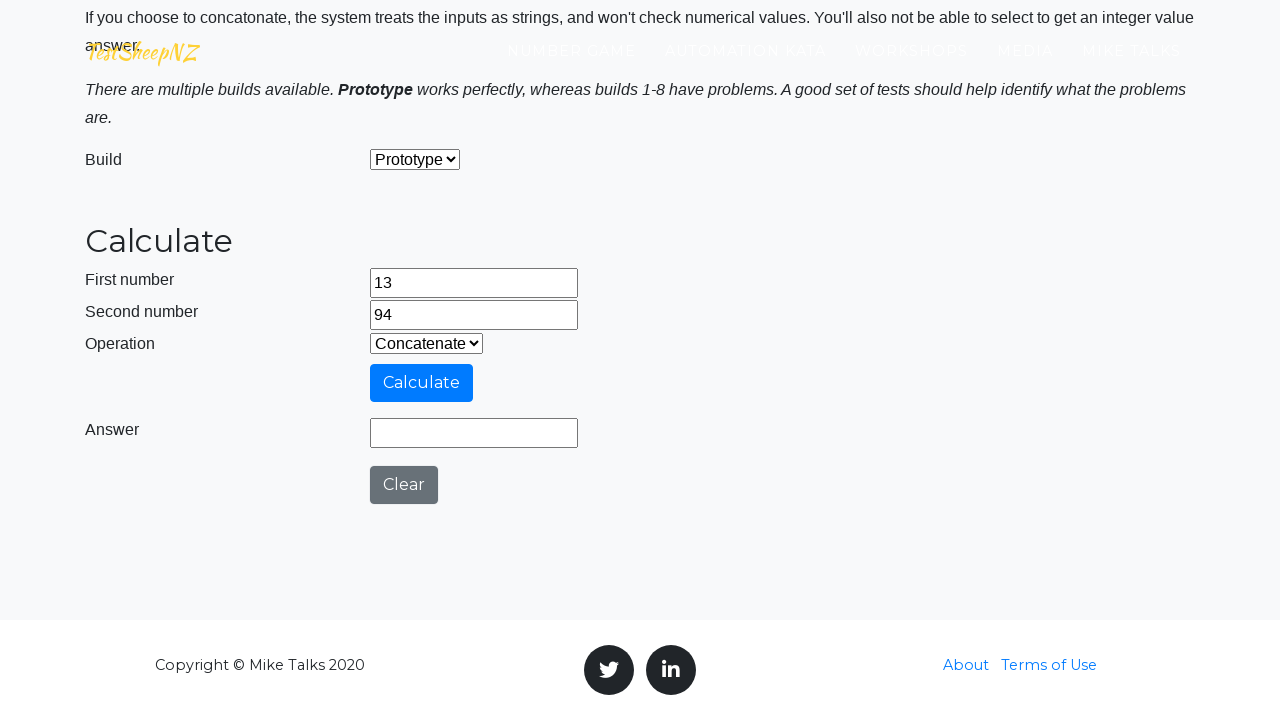

Clicked calculate button at (422, 383) on #calculateButton
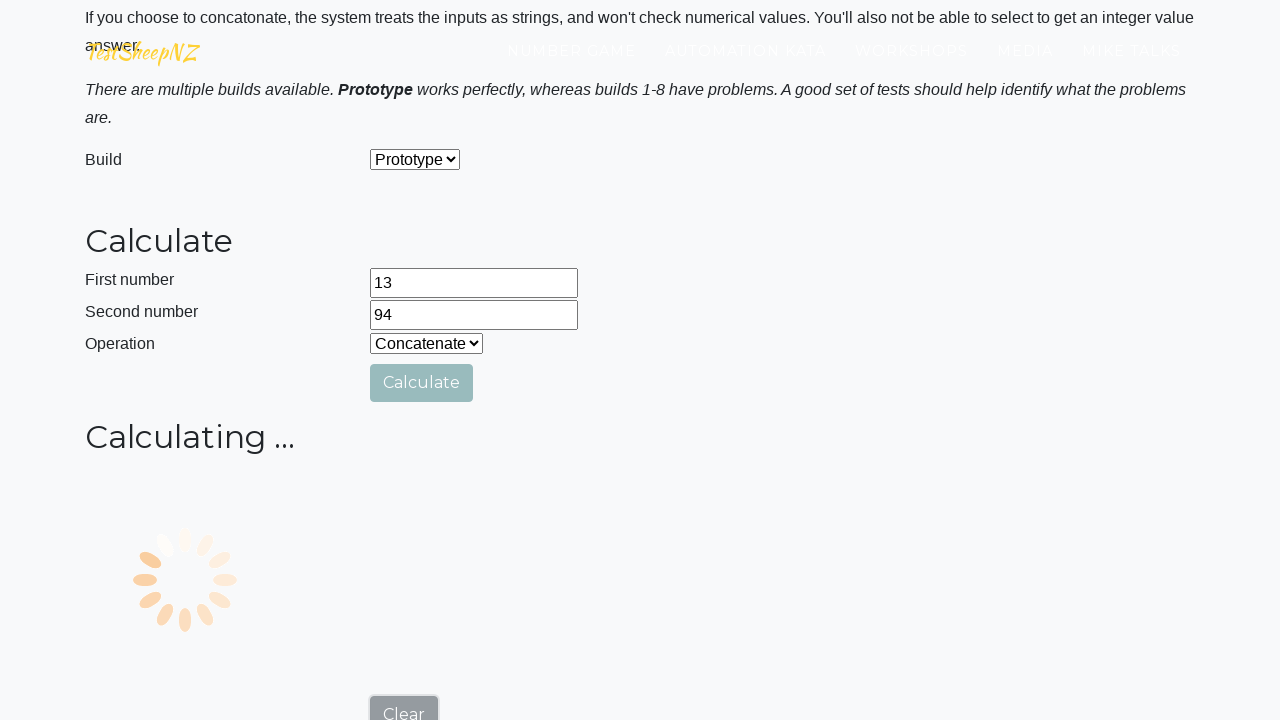

Answer field populated with result
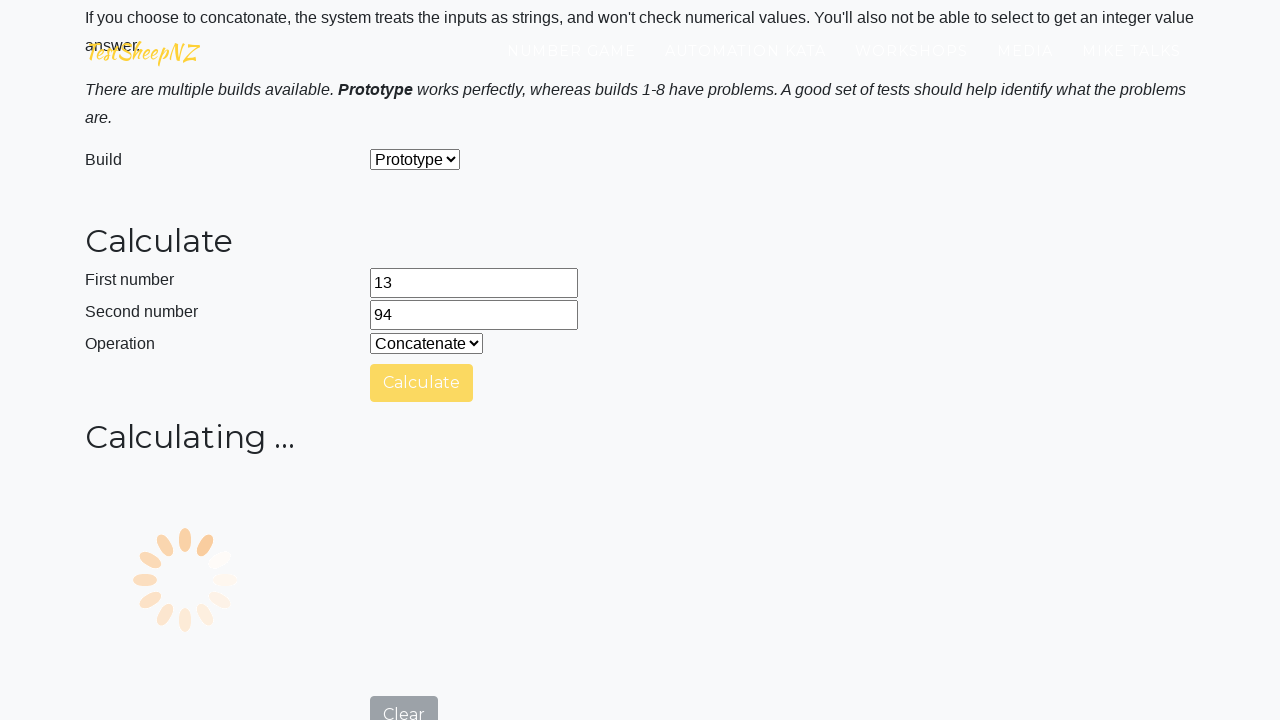

Retrieved answer value: 1394
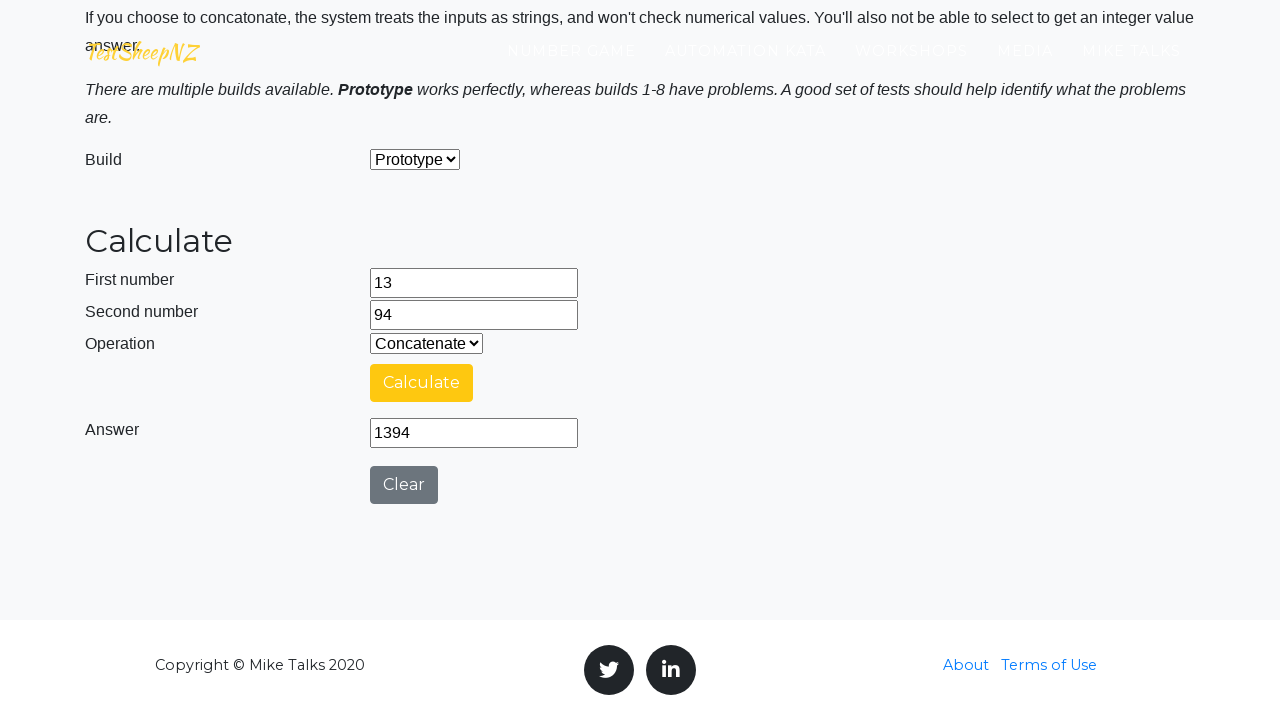

Verified result: expected 1394.0, got 1394.0
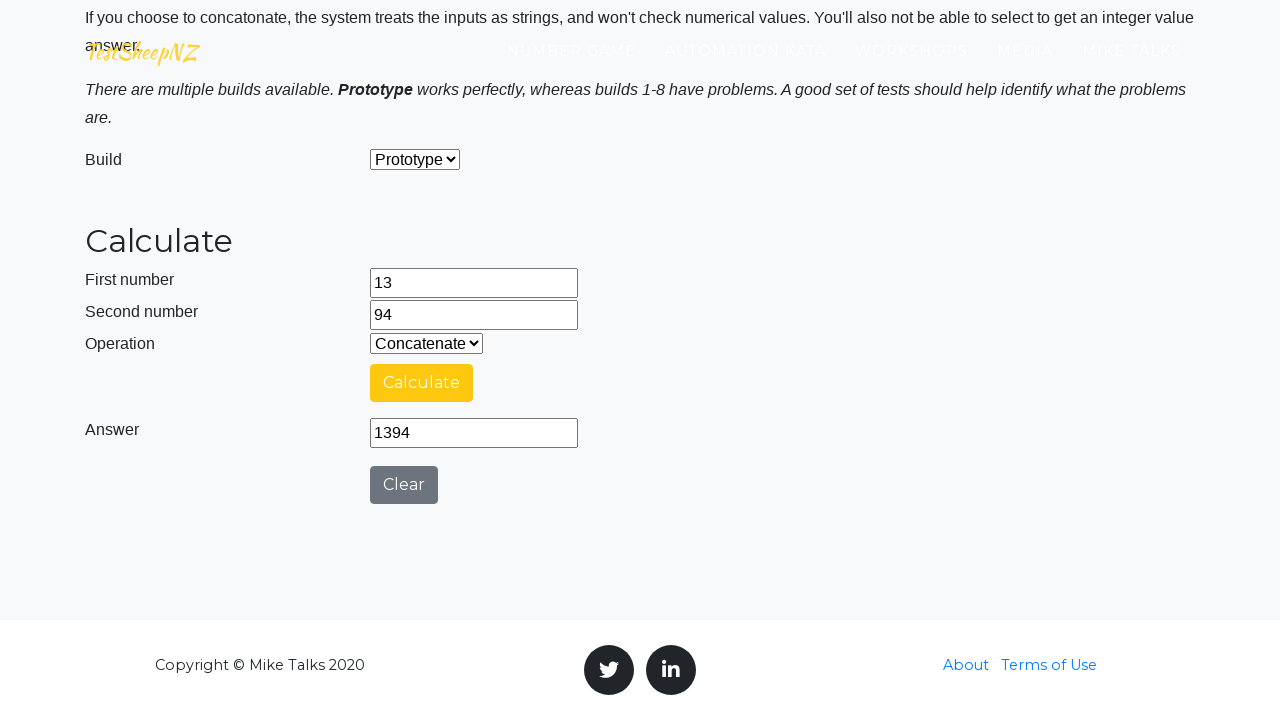

Cleared first number field on #number1Field
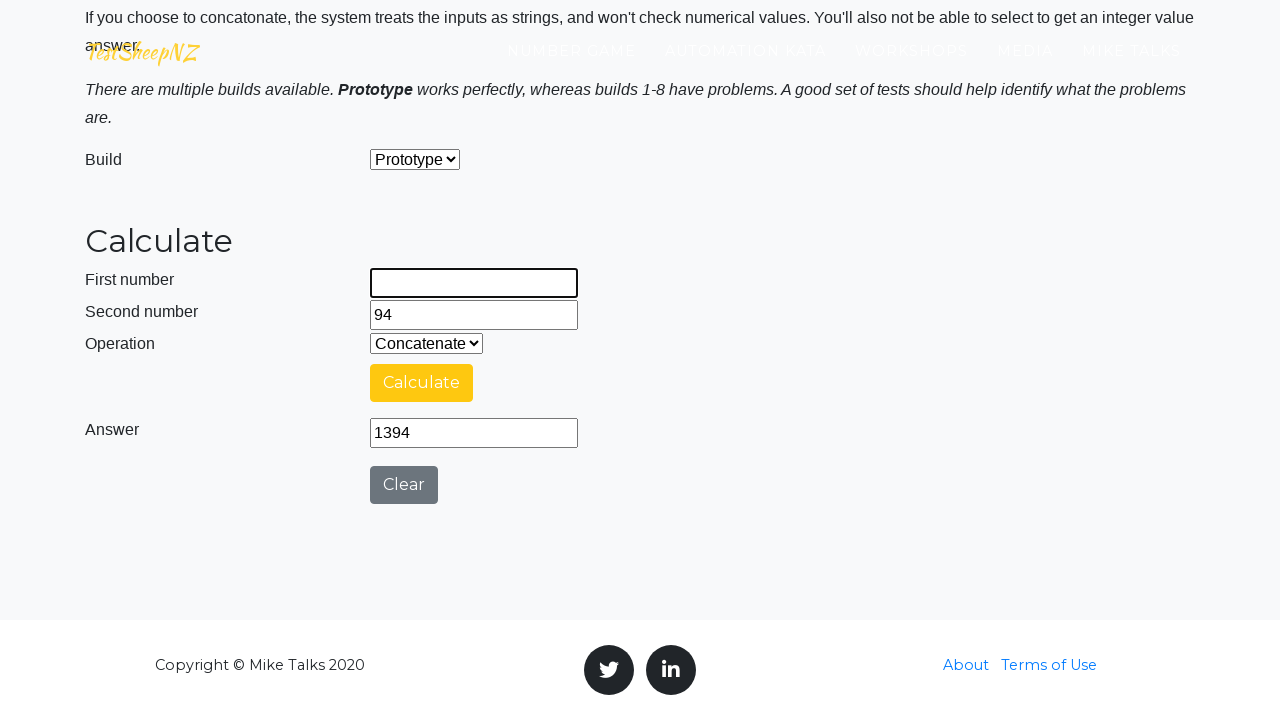

Filled first number field with 65 on #number1Field
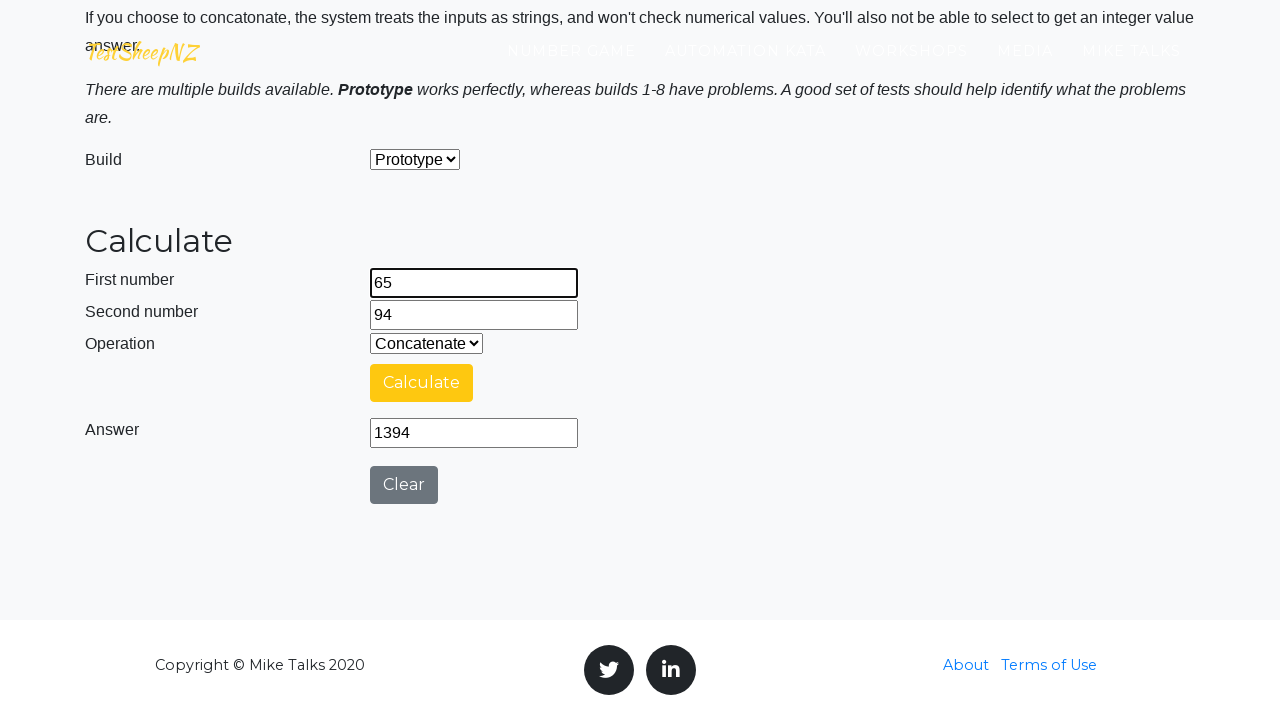

Cleared second number field on #number2Field
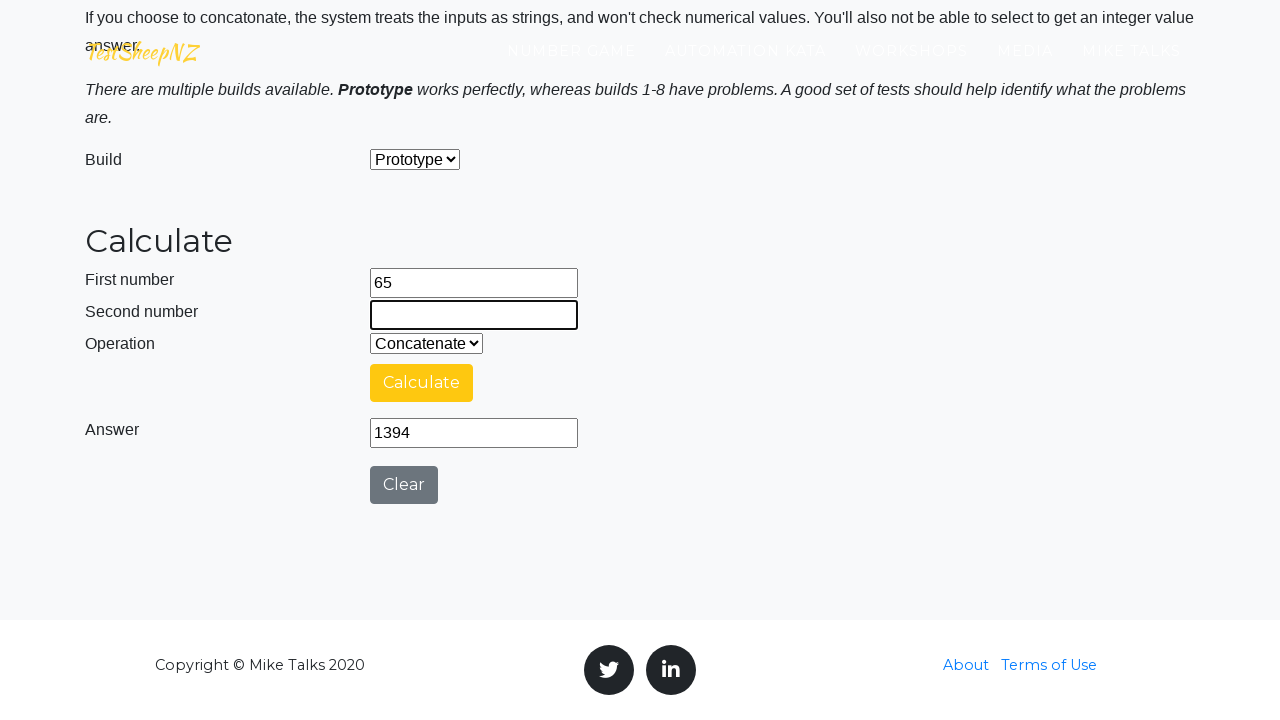

Filled second number field with 28 on #number2Field
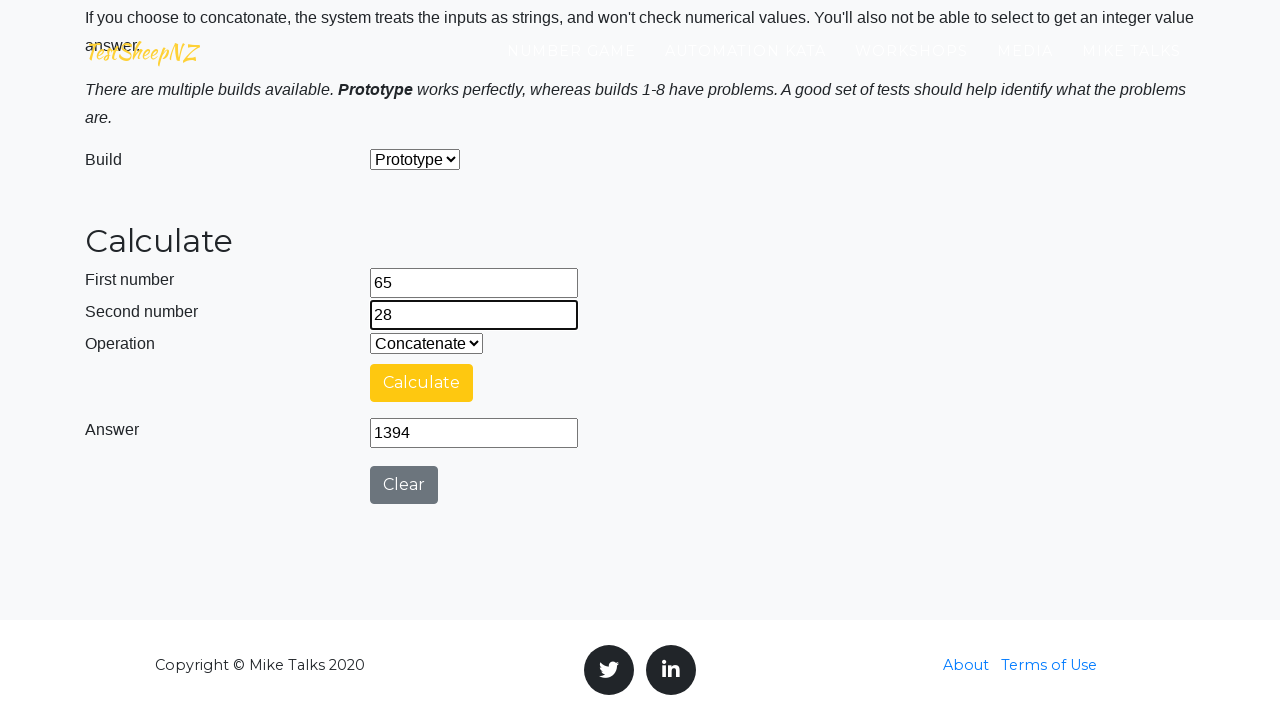

Selected operation: Concatenation on #selectOperationDropdown
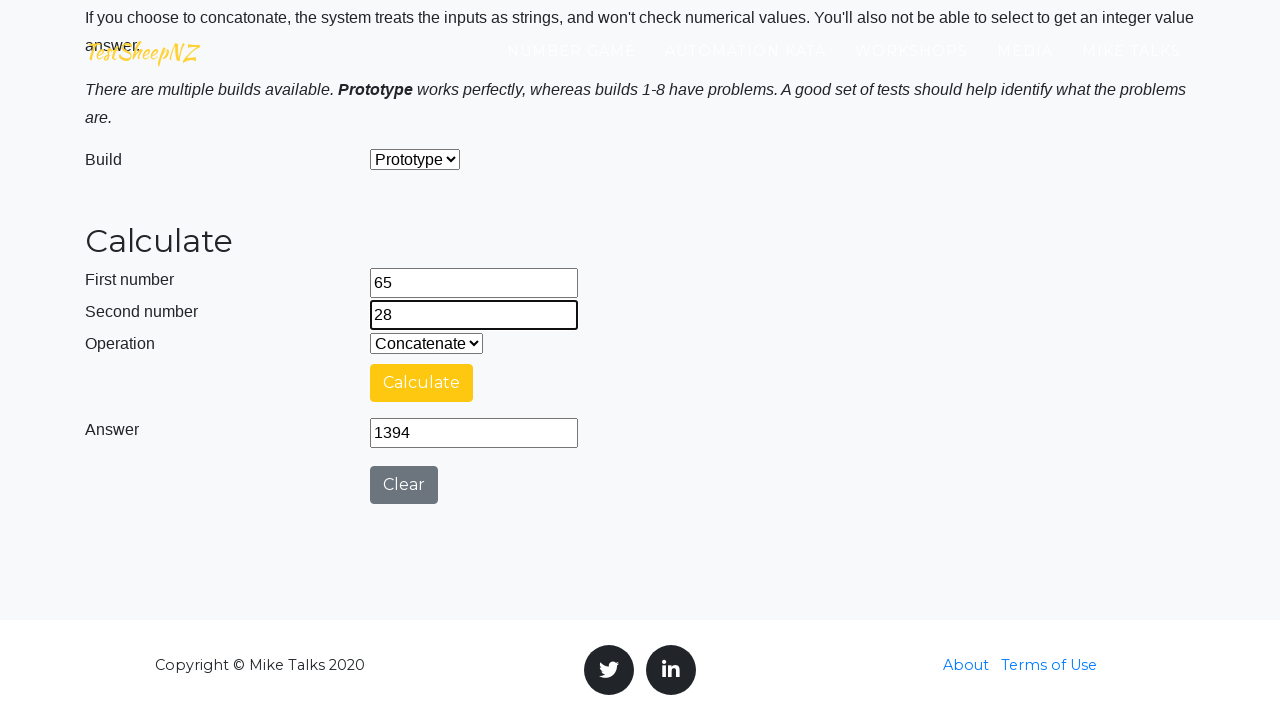

Clicked clear button at (404, 485) on #clearButton
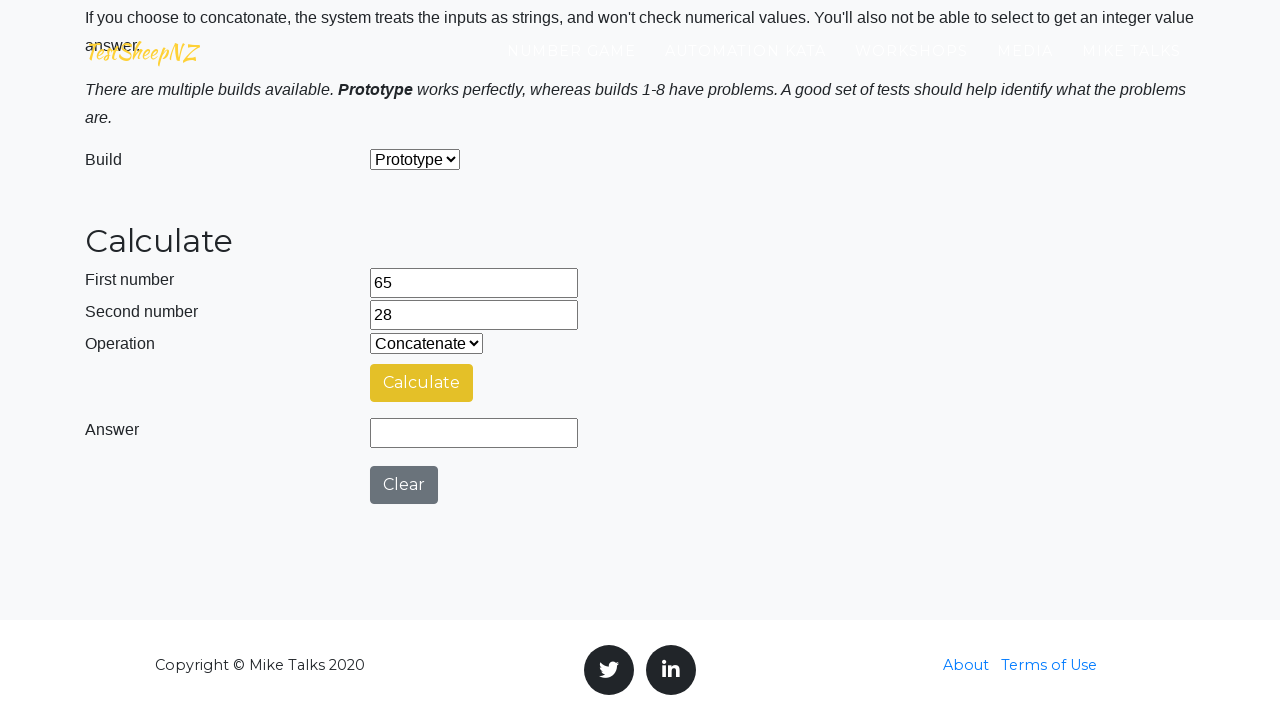

Clicked calculate button at (422, 383) on #calculateButton
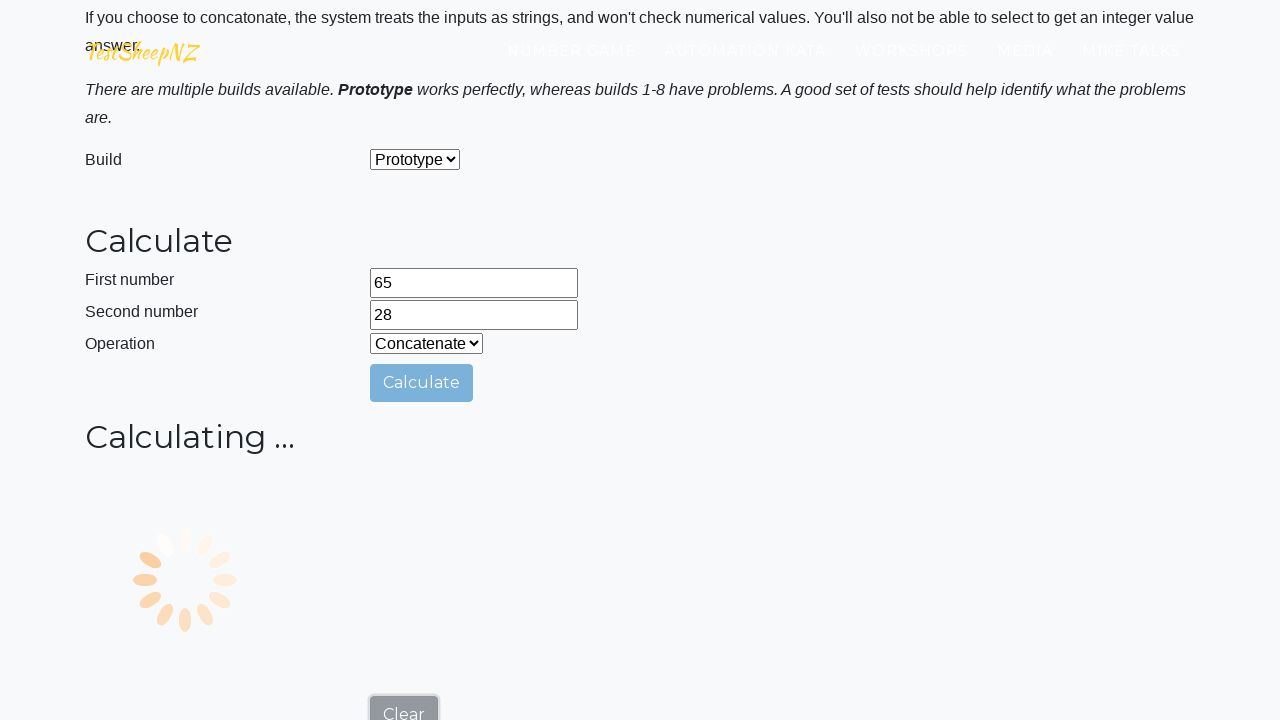

Answer field populated with result
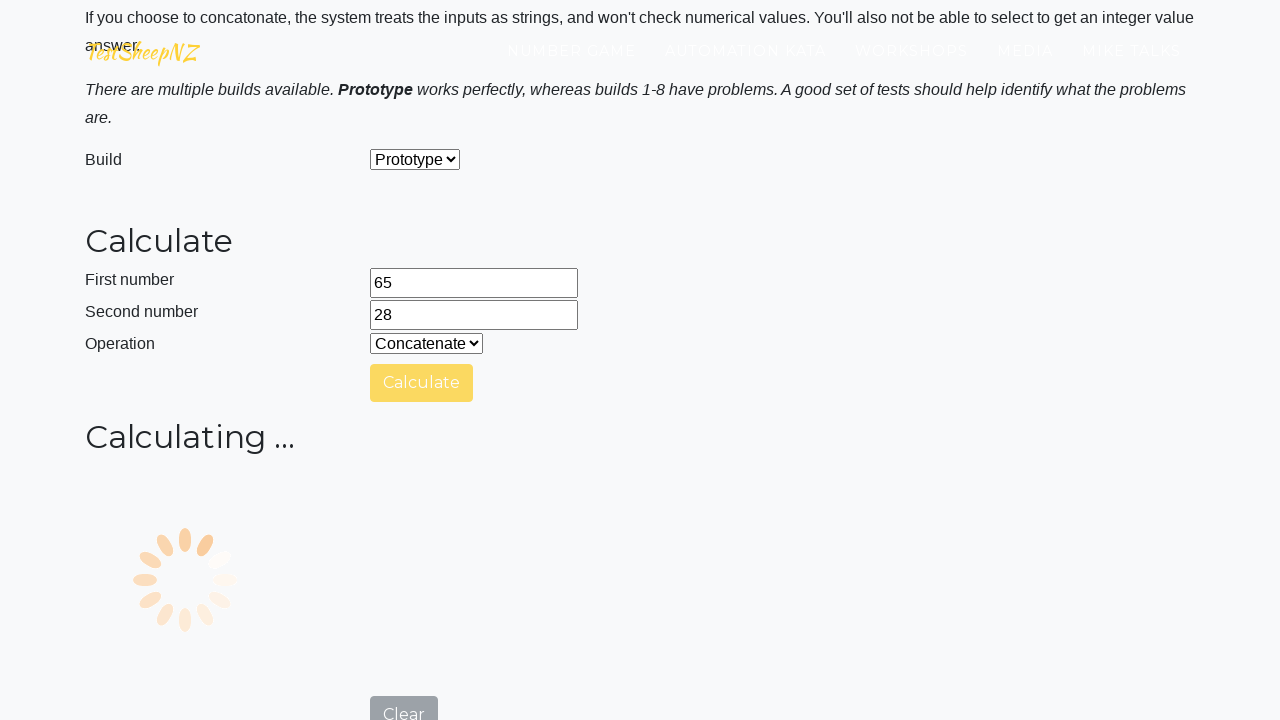

Retrieved answer value: 6528
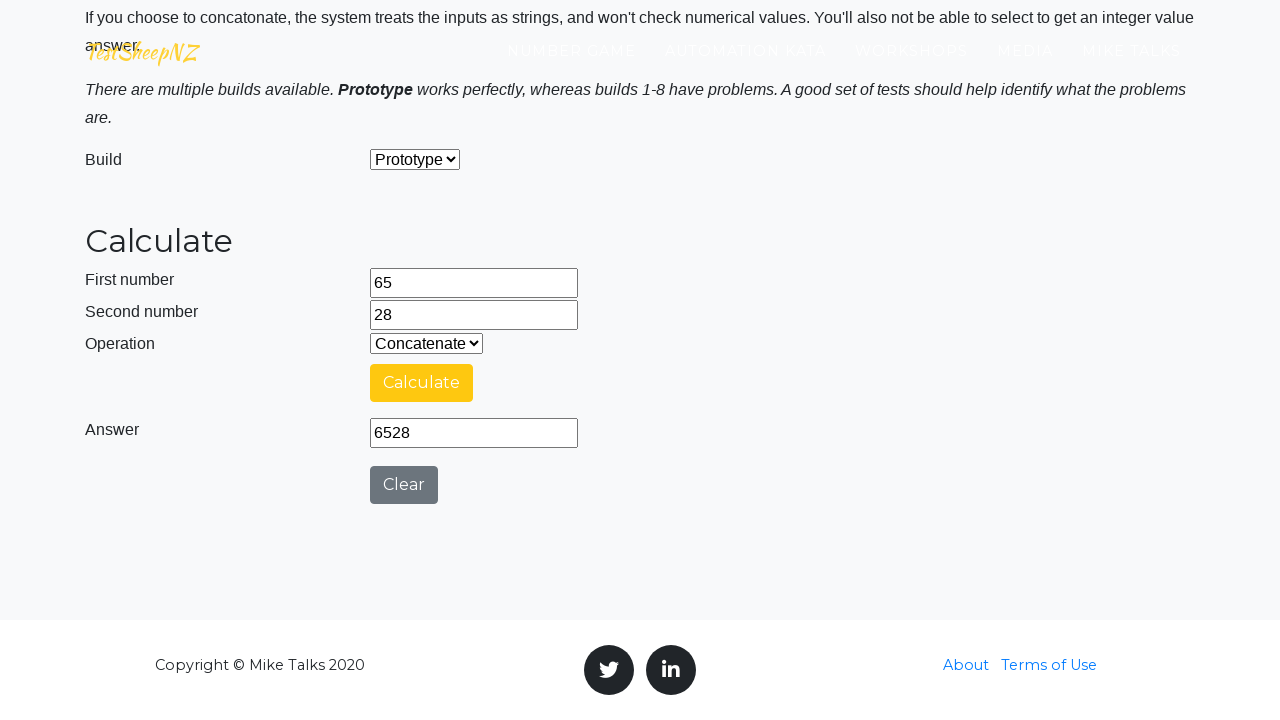

Verified result: expected 6528.0, got 6528.0
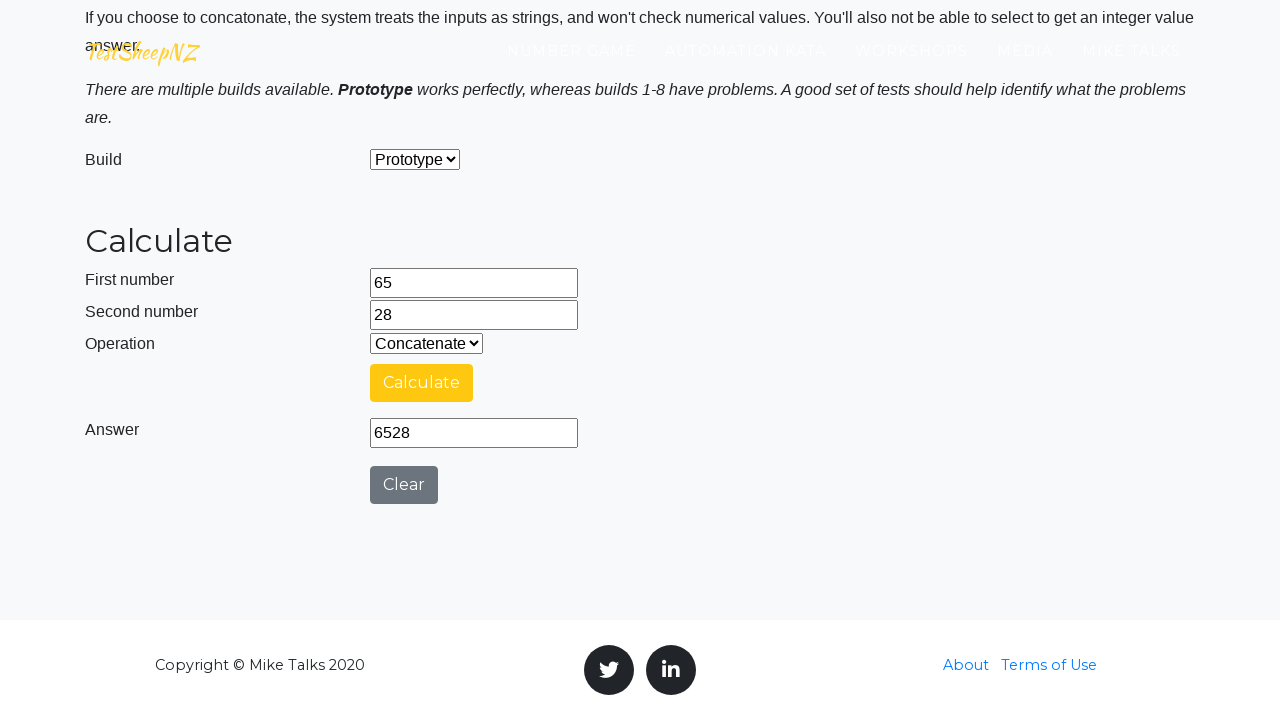

Cleared first number field on #number1Field
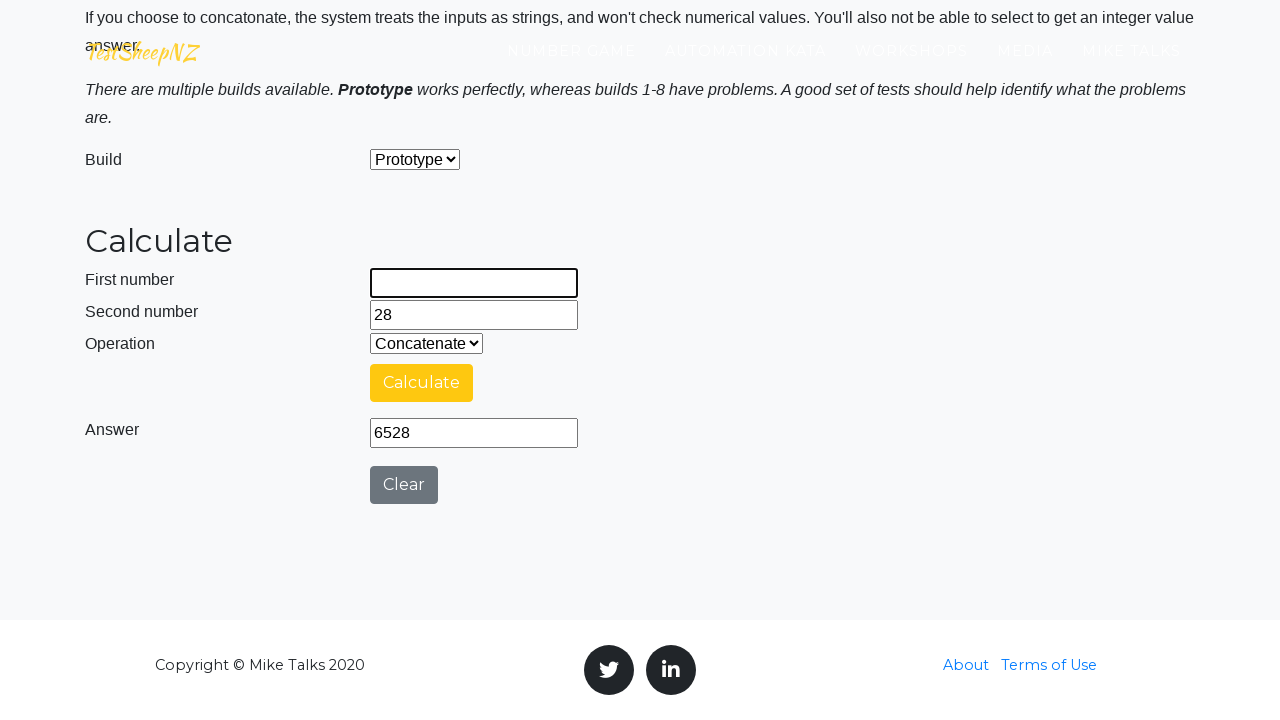

Filled first number field with 77 on #number1Field
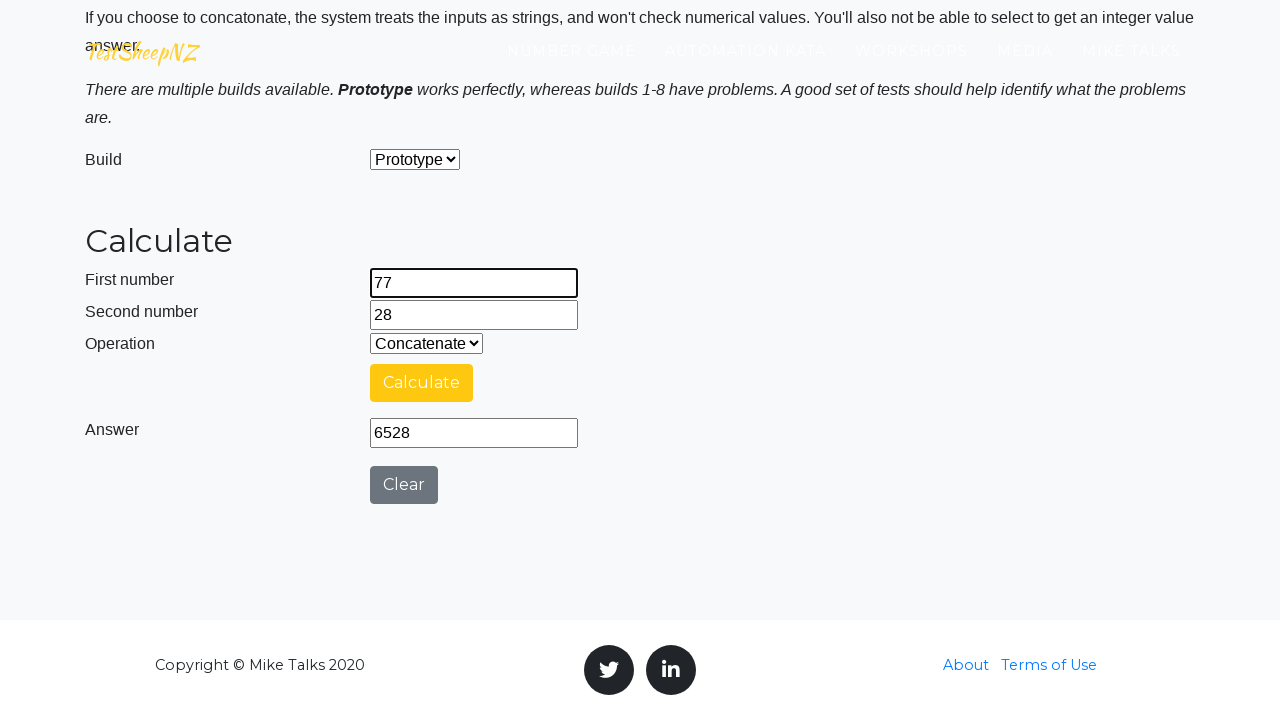

Cleared second number field on #number2Field
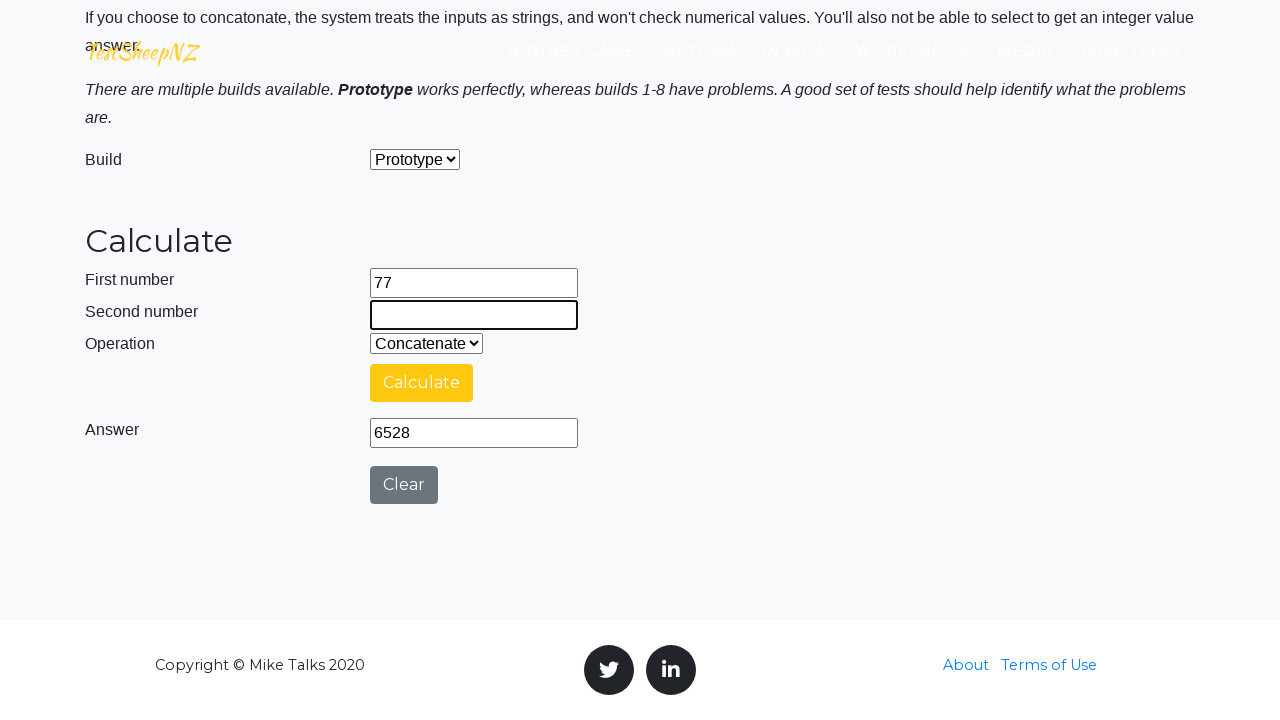

Filled second number field with 12 on #number2Field
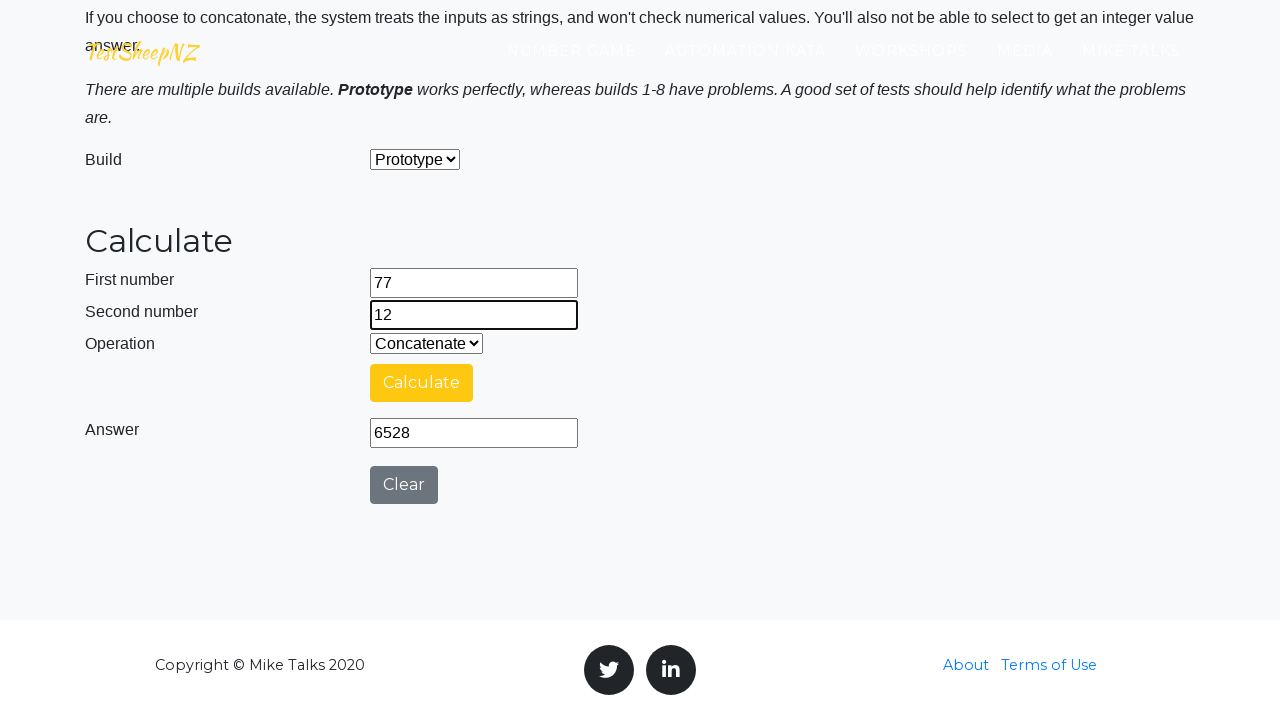

Selected operation: Concatenation on #selectOperationDropdown
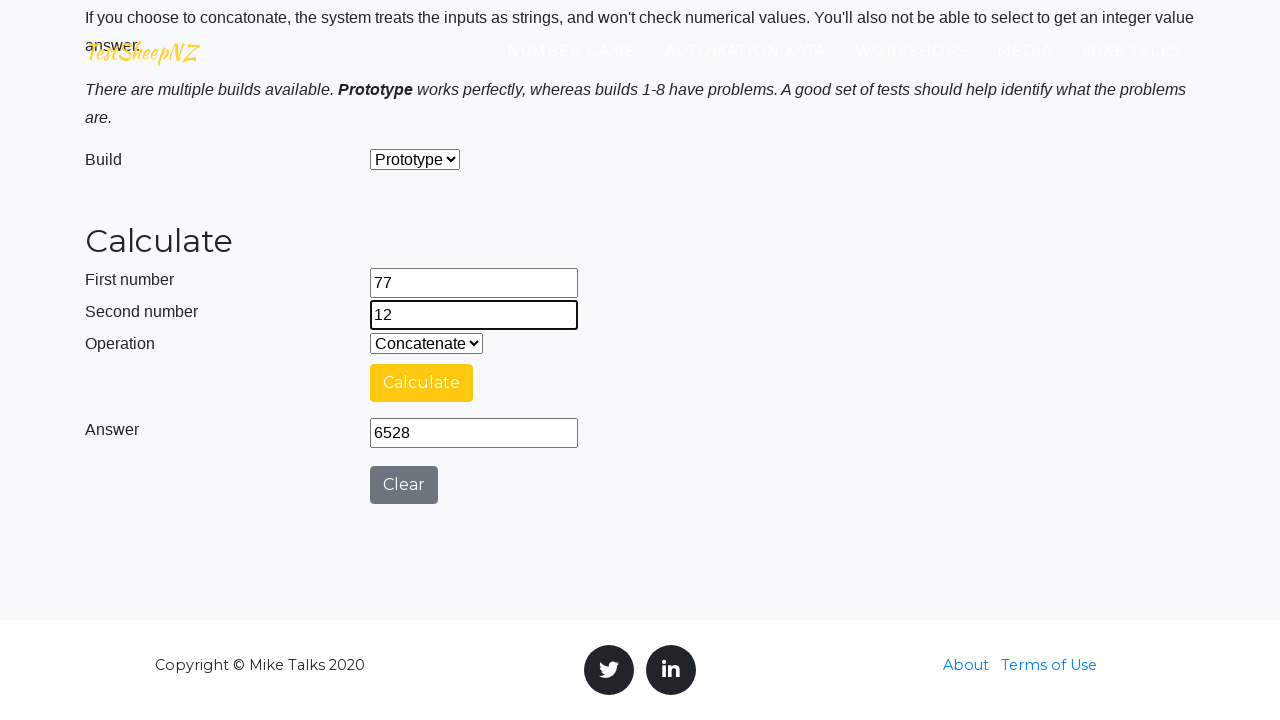

Clicked clear button at (404, 485) on #clearButton
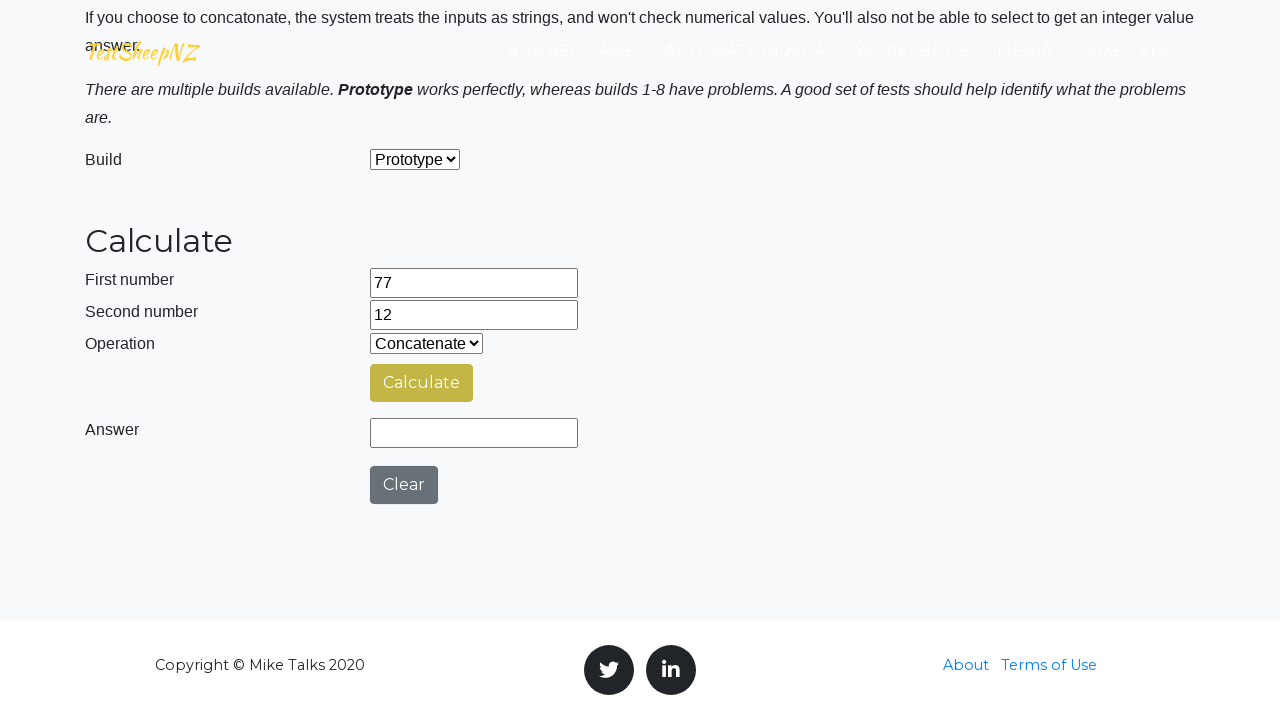

Clicked calculate button at (422, 383) on #calculateButton
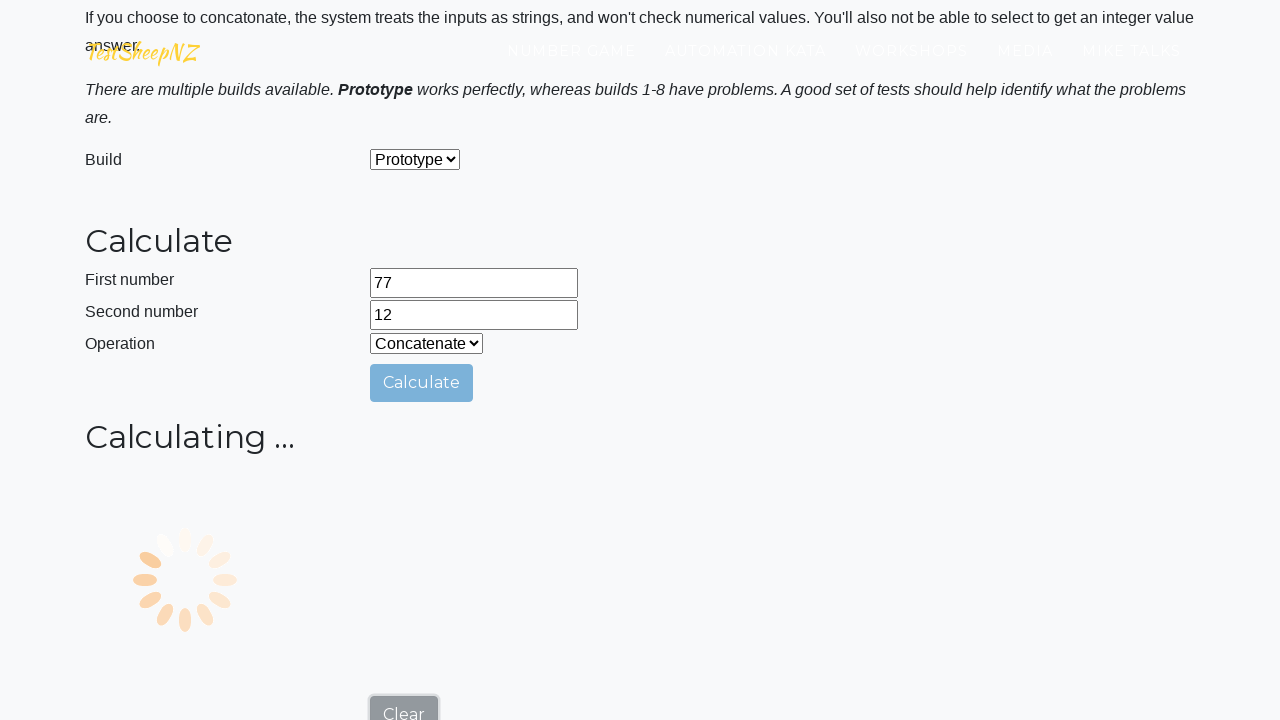

Answer field populated with result
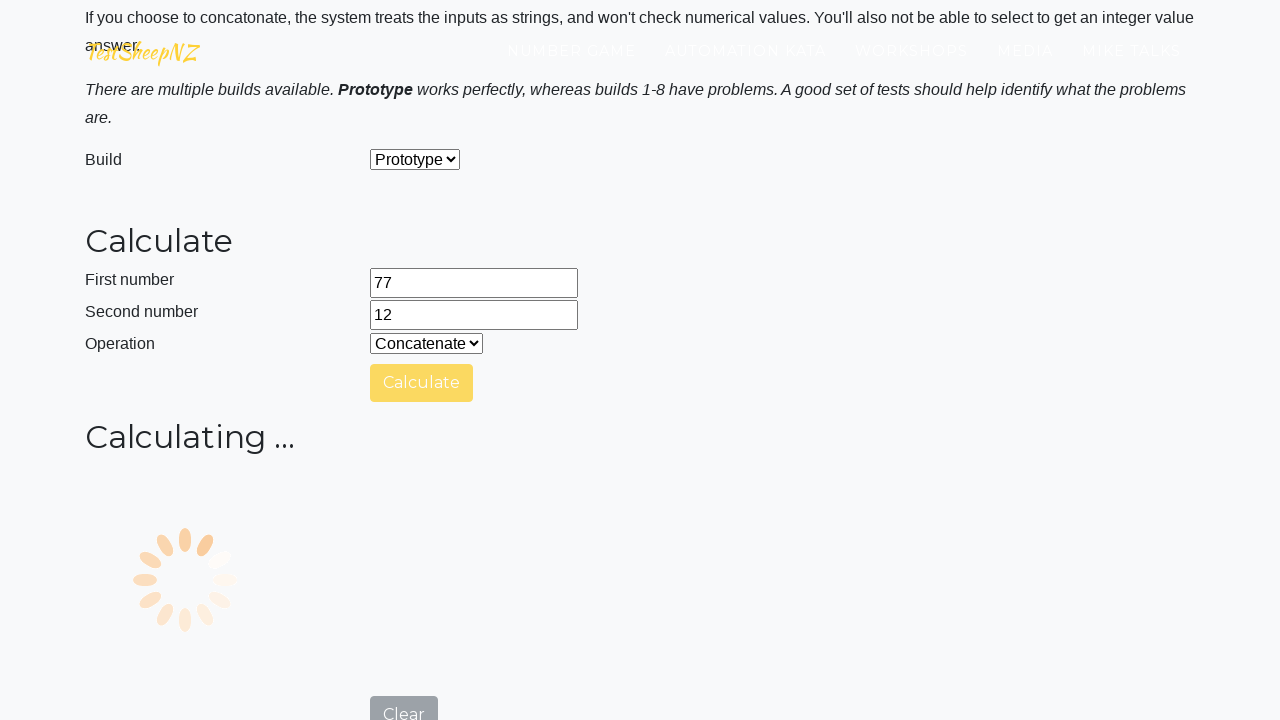

Retrieved answer value: 7712
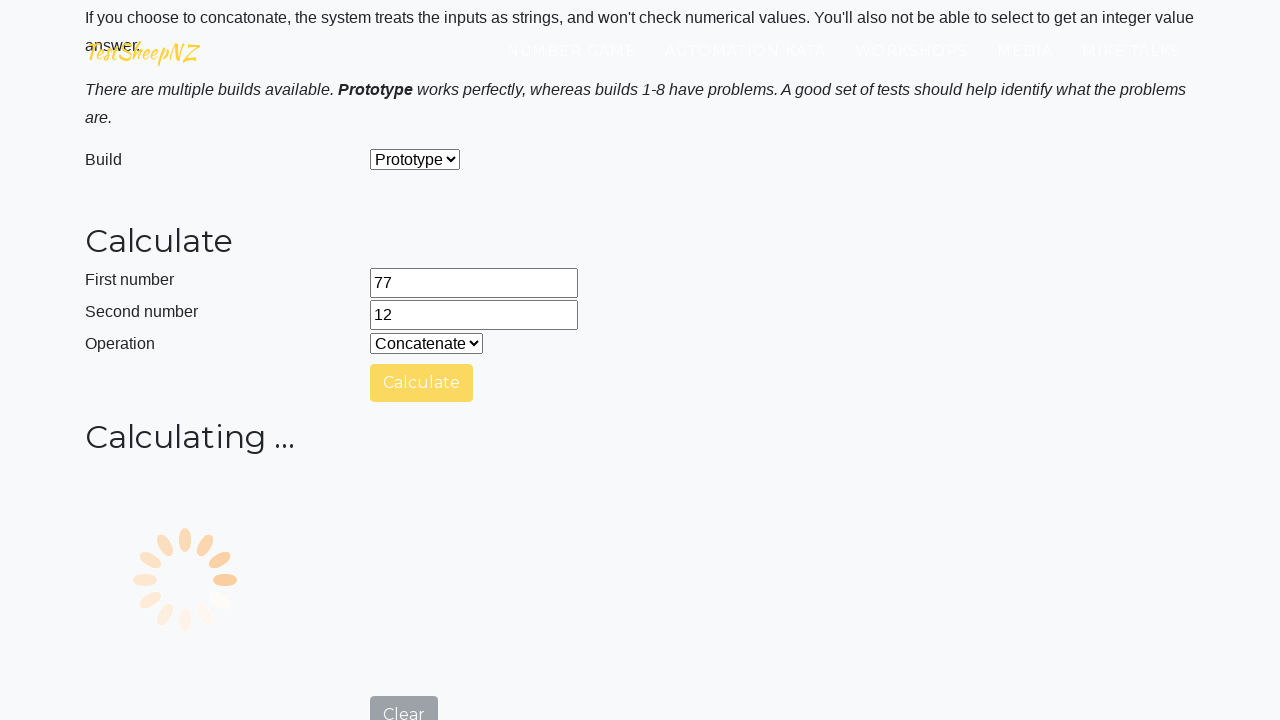

Verified result: expected 7712.0, got 7712.0
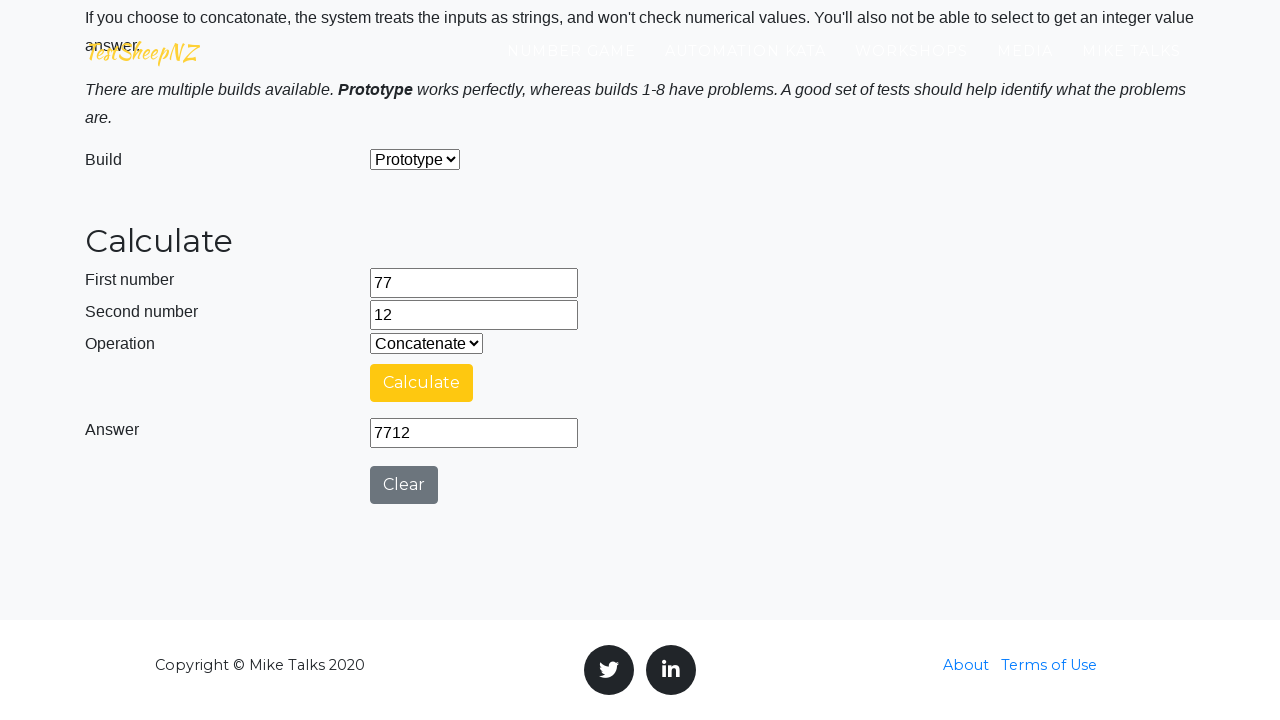

Cleared first number field on #number1Field
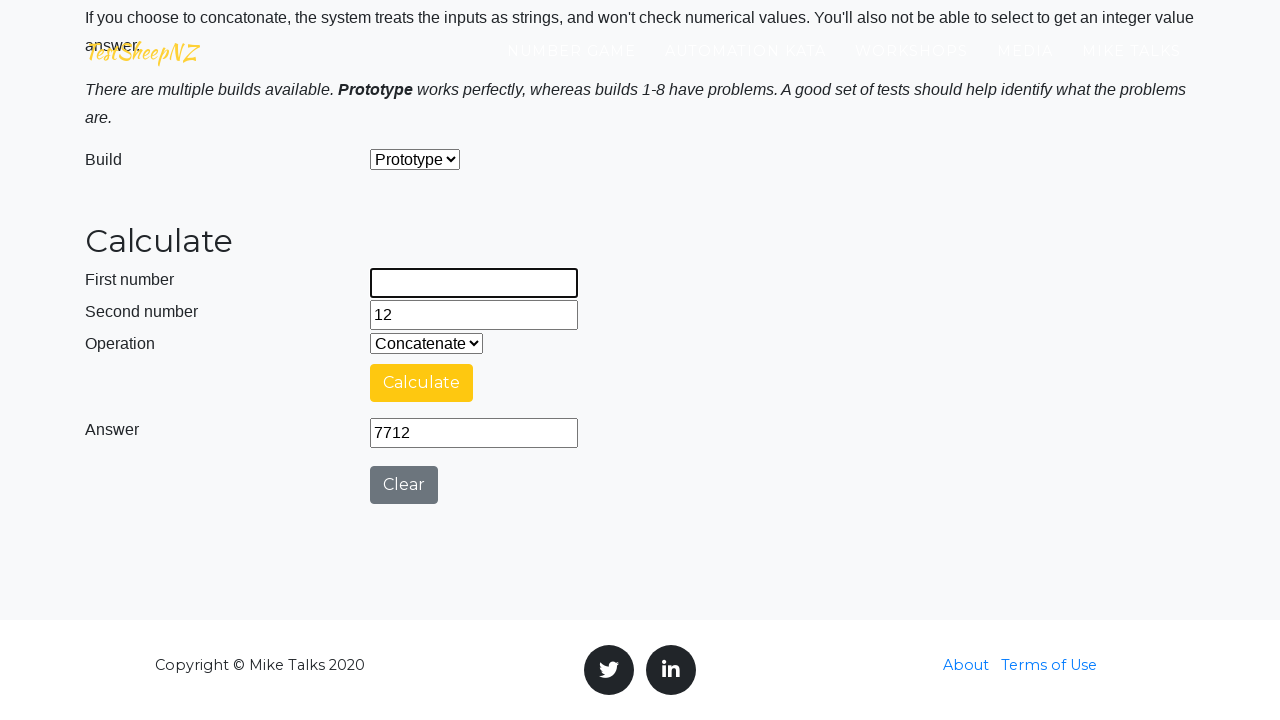

Filled first number field with 80 on #number1Field
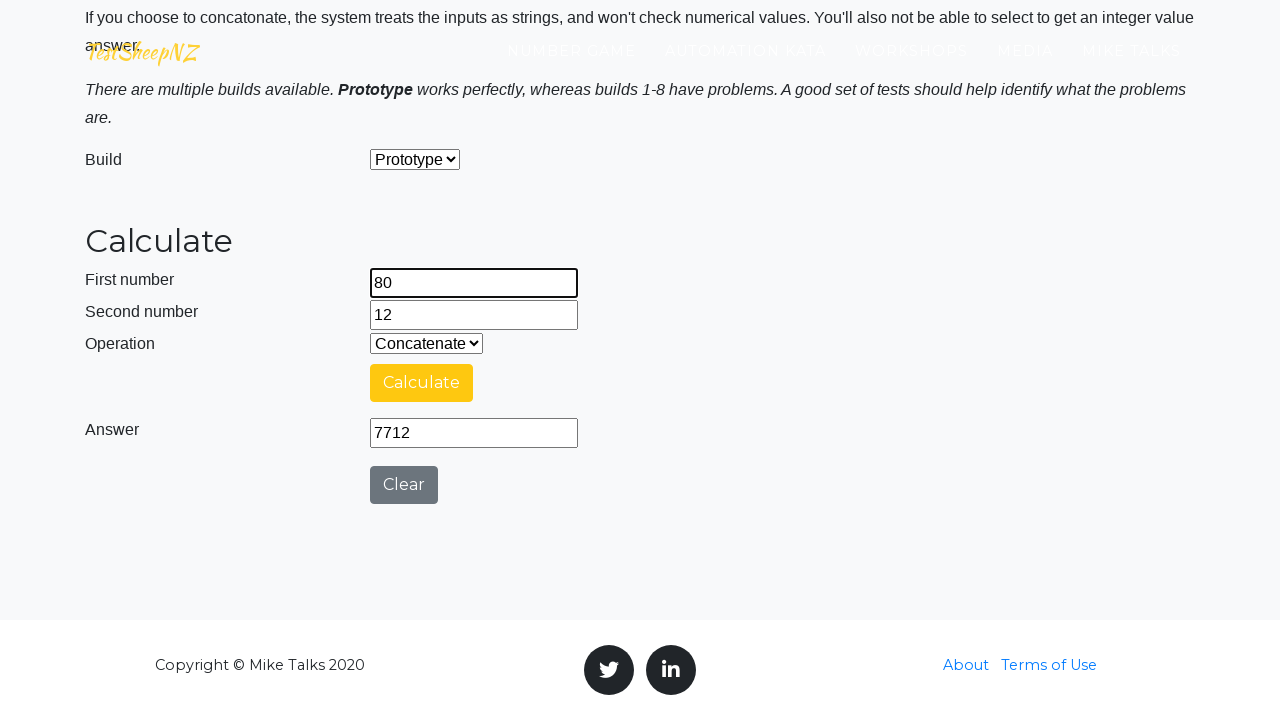

Cleared second number field on #number2Field
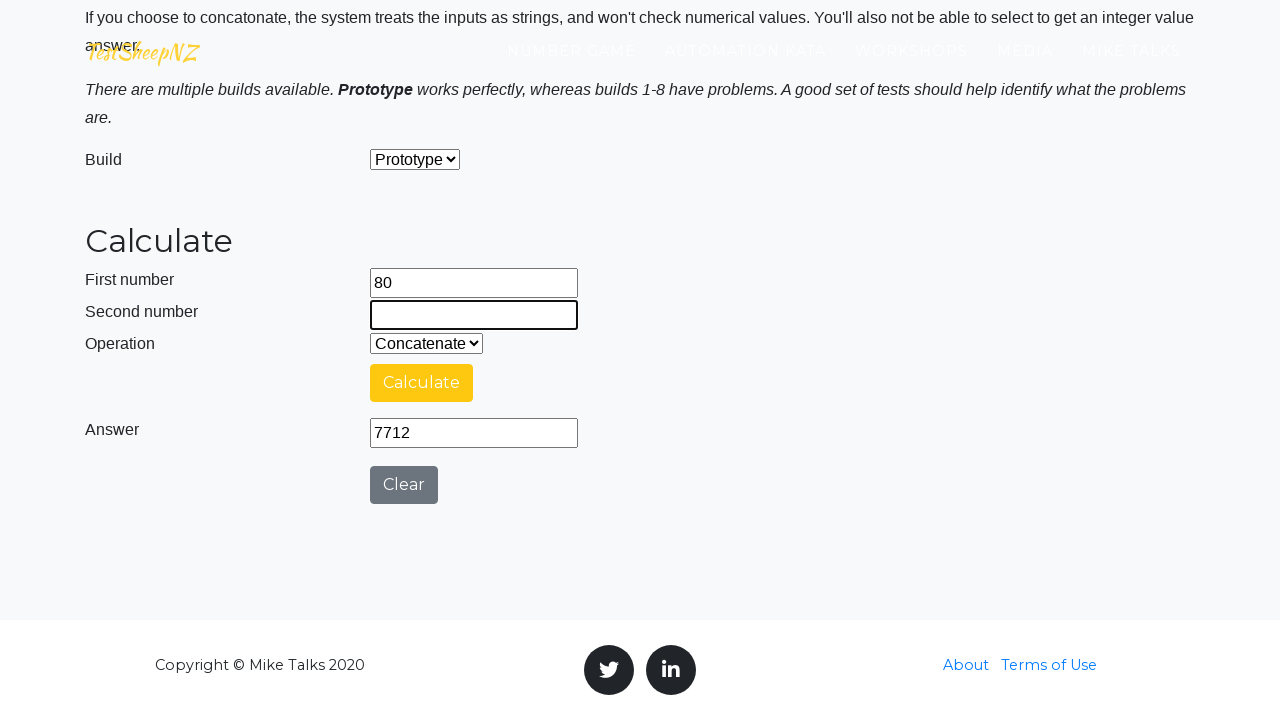

Filled second number field with 50 on #number2Field
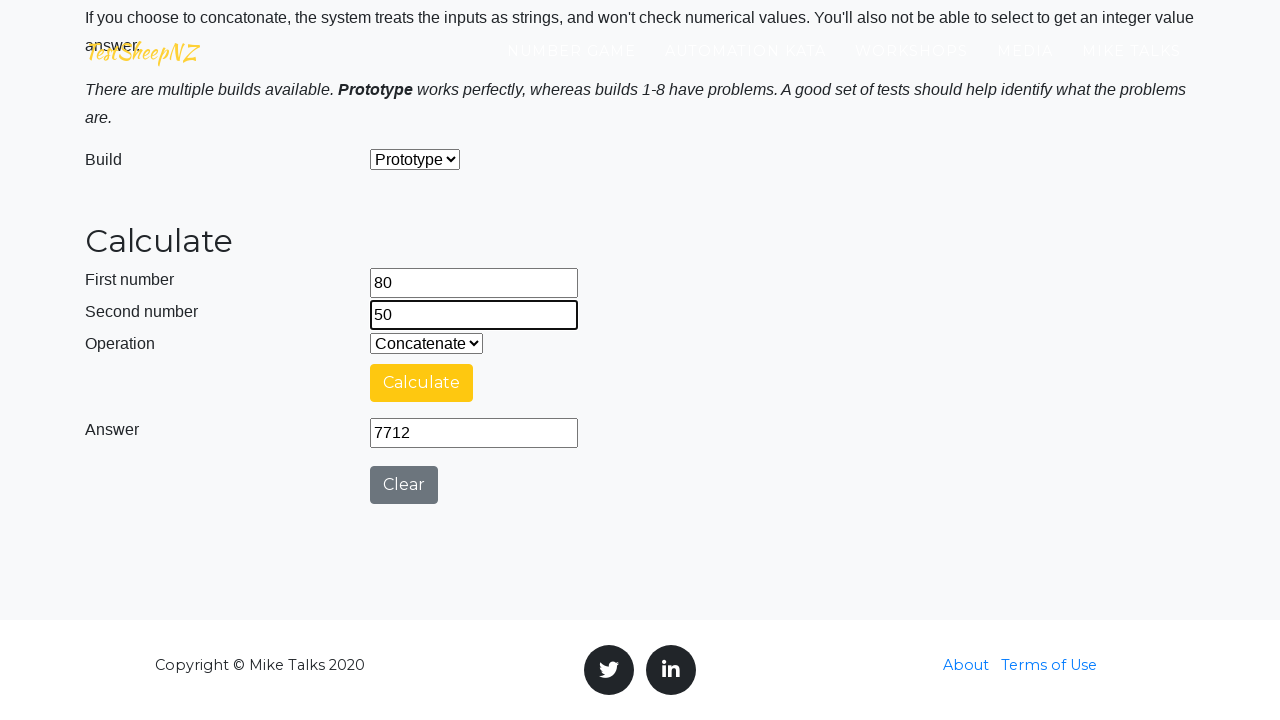

Selected operation: Concatenation on #selectOperationDropdown
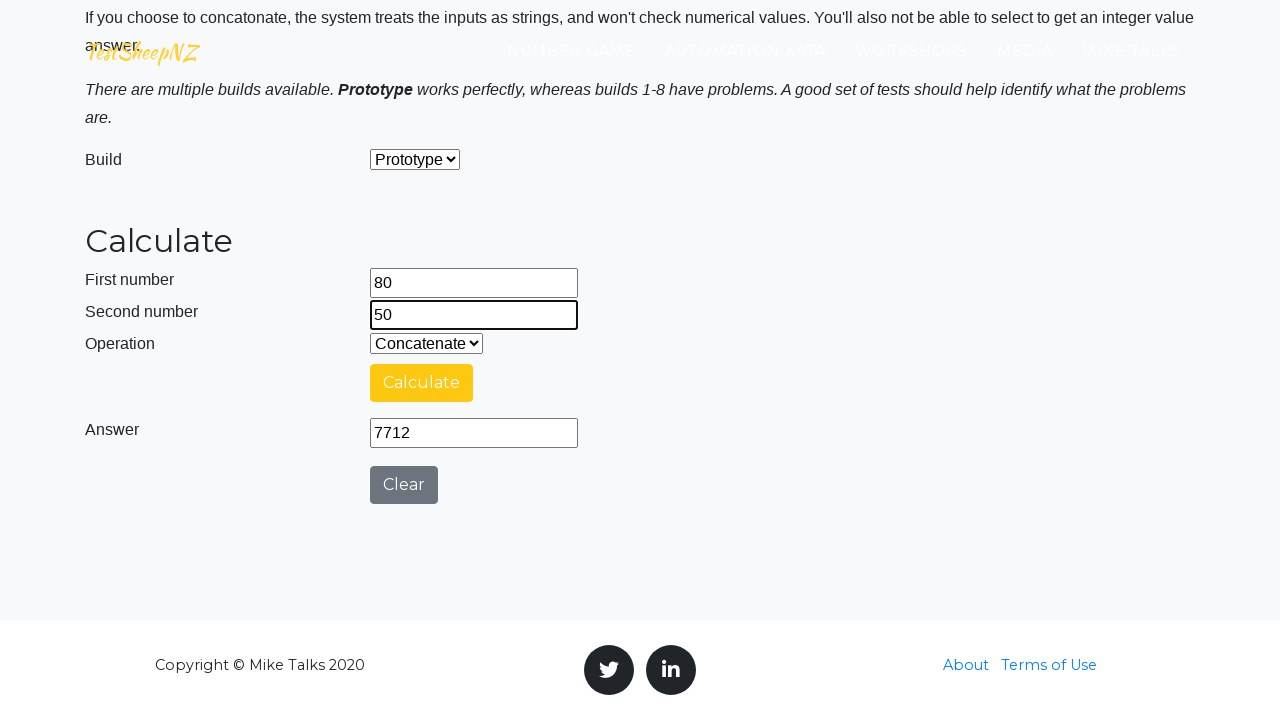

Clicked clear button at (404, 485) on #clearButton
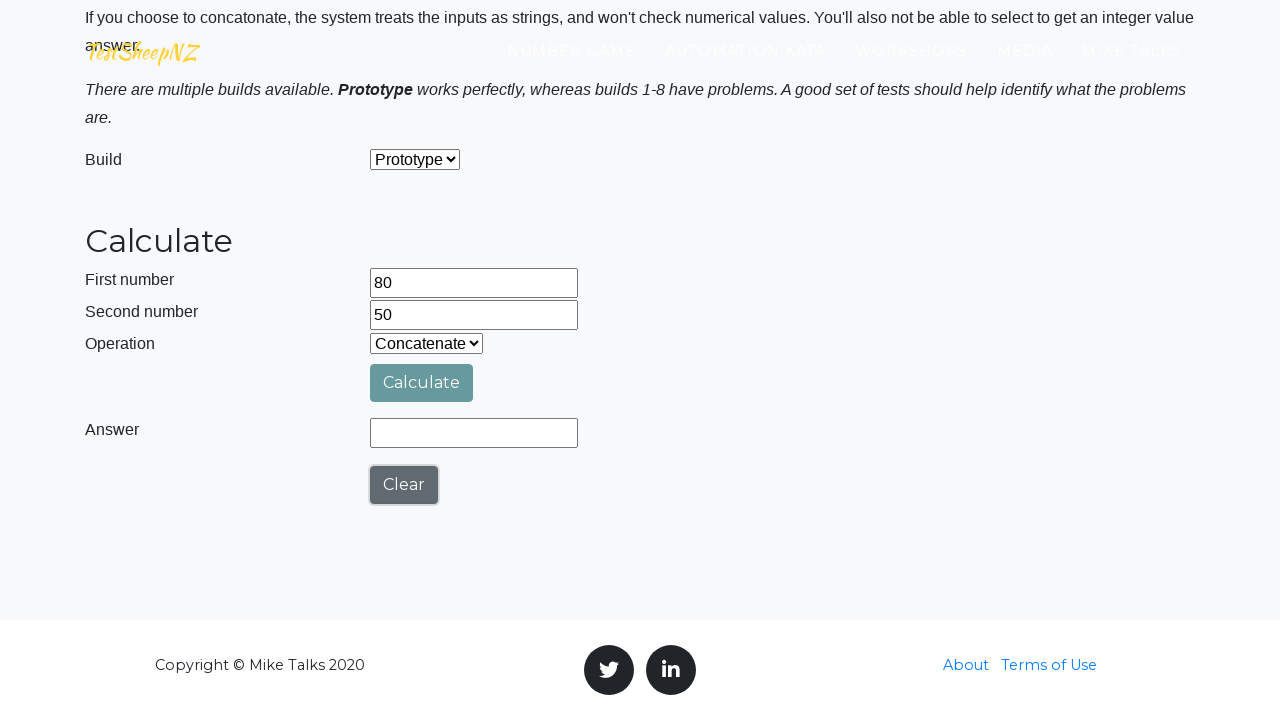

Clicked calculate button at (422, 383) on #calculateButton
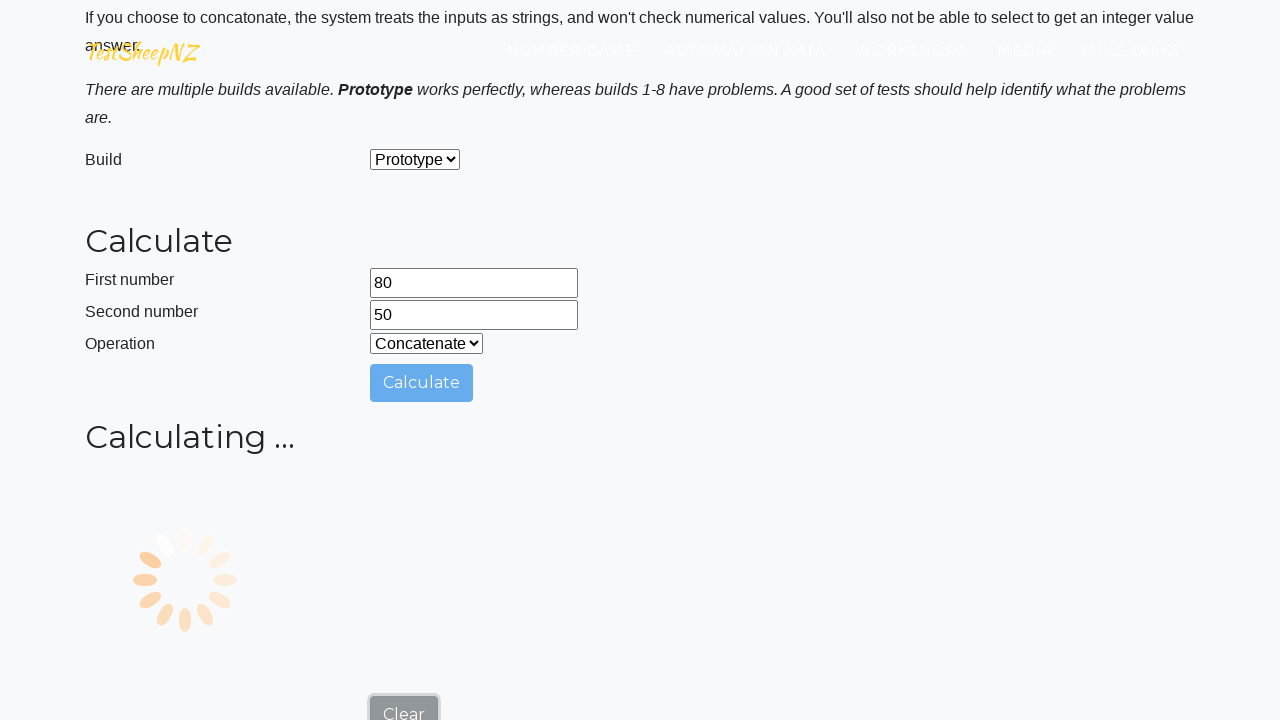

Answer field populated with result
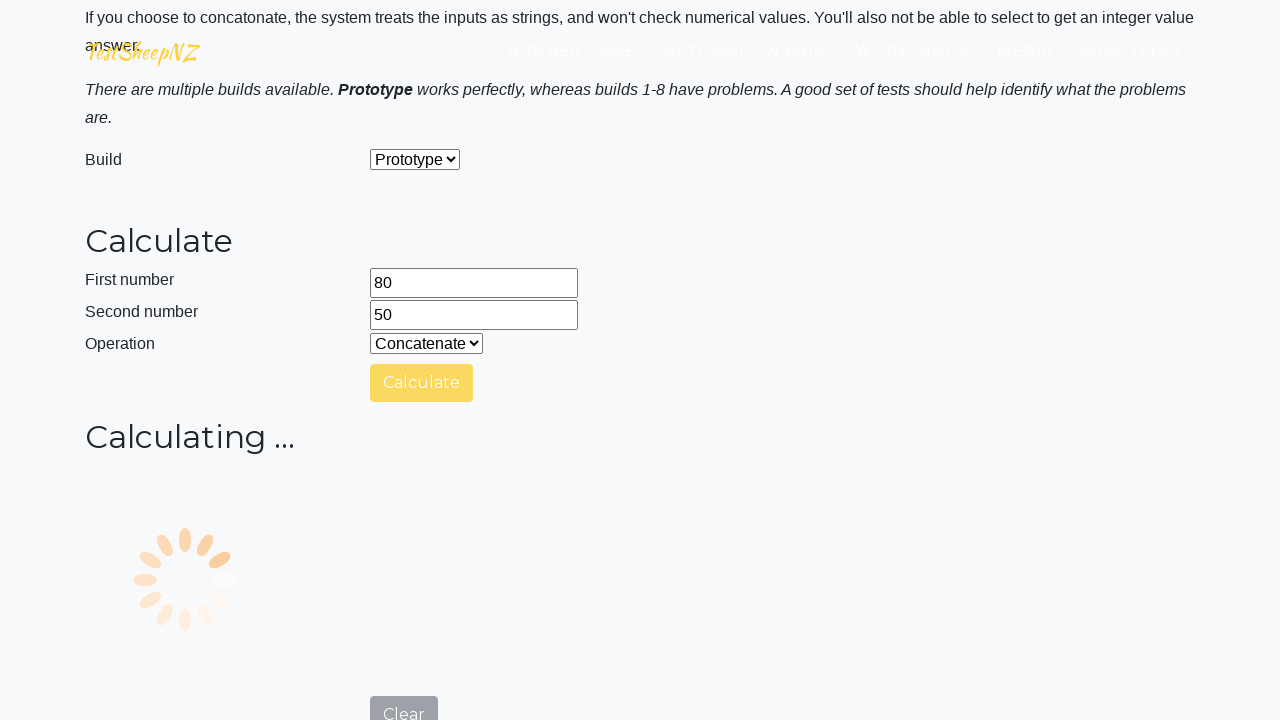

Retrieved answer value: 8050
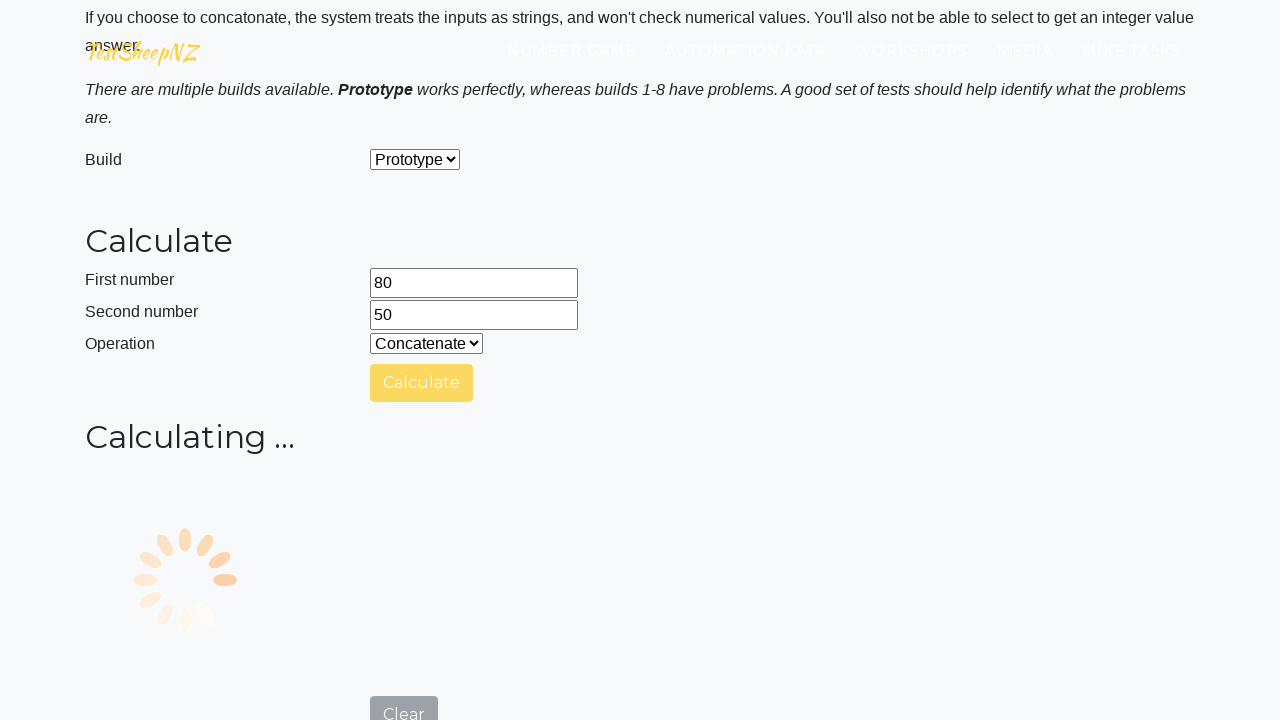

Verified result: expected 8050.0, got 8050.0
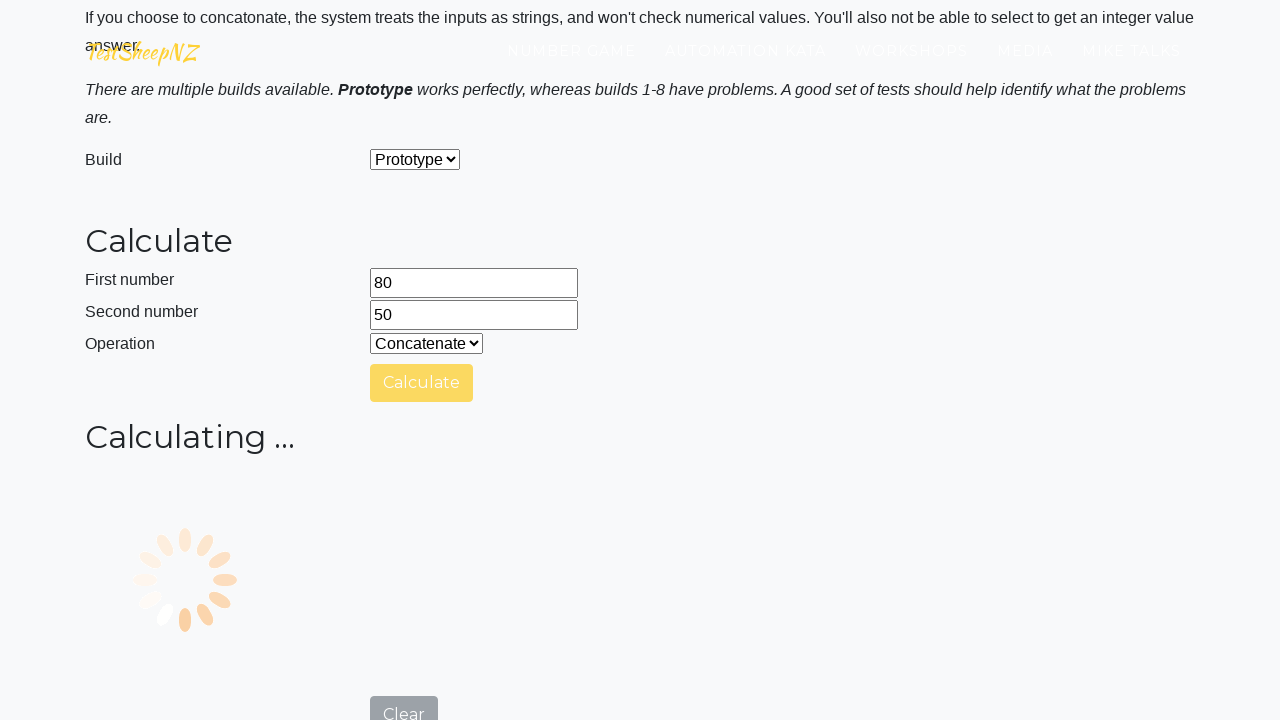

Cleared first number field on #number1Field
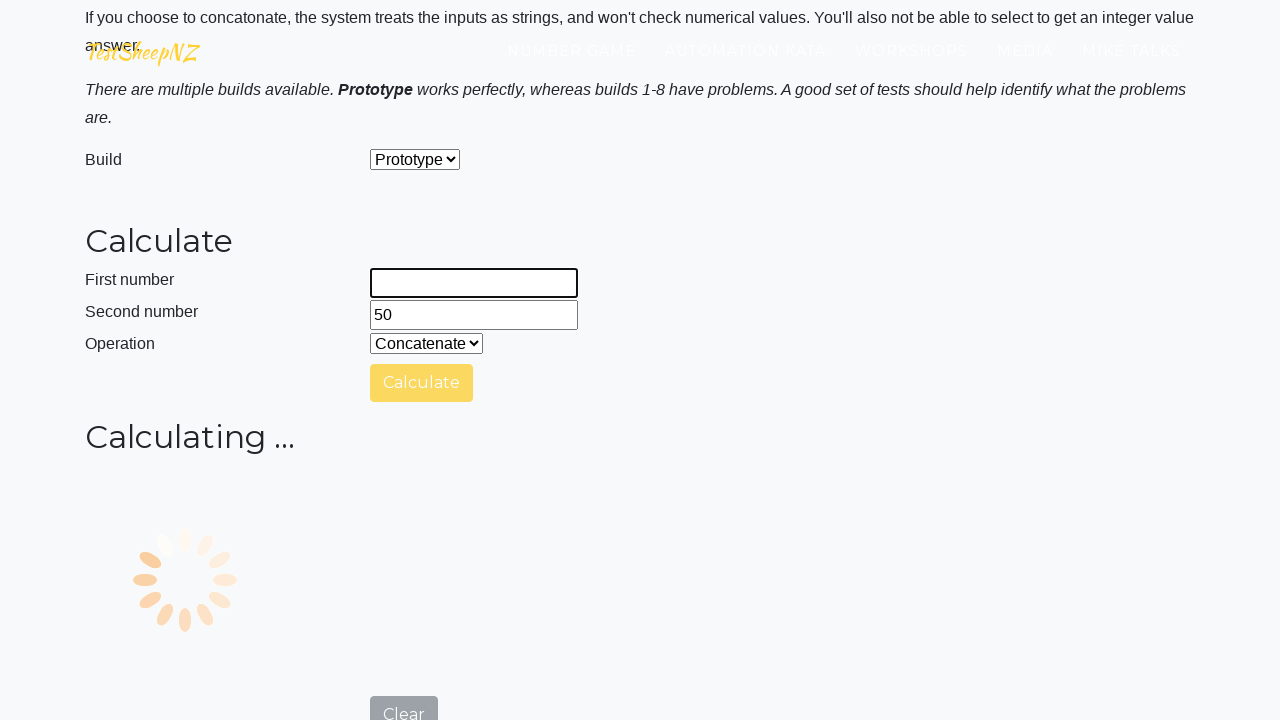

Filled first number field with 44 on #number1Field
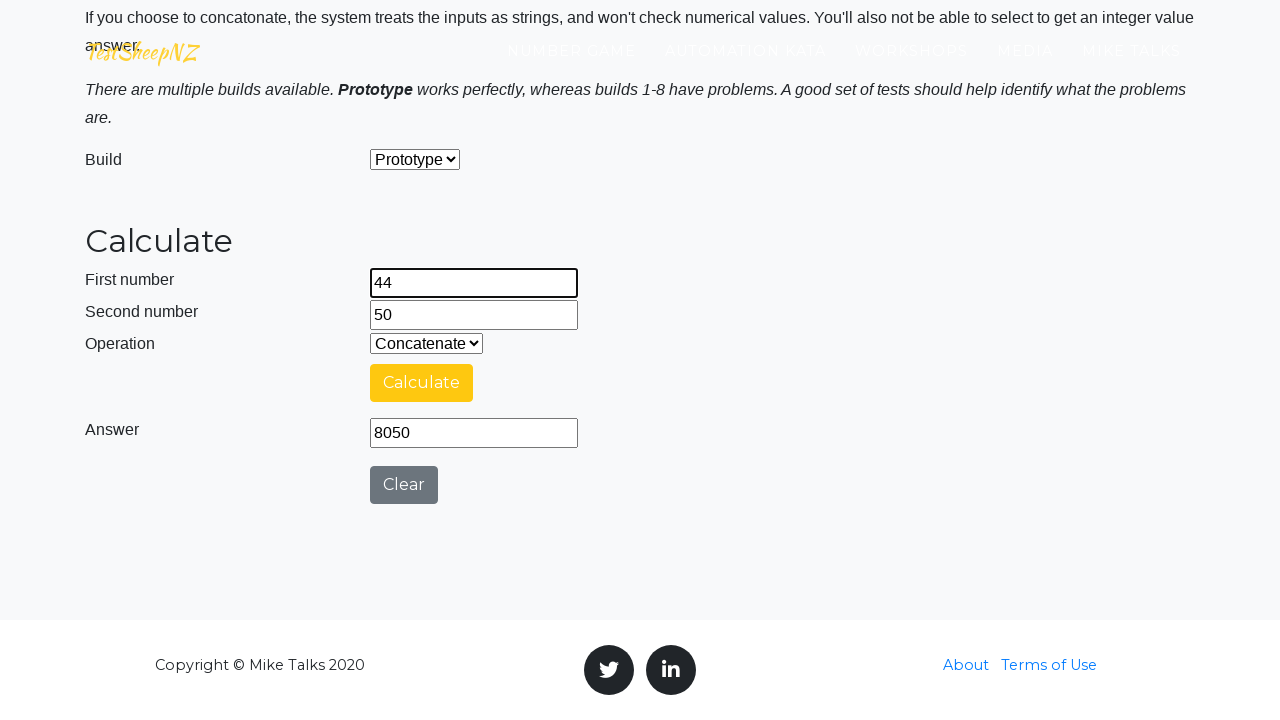

Cleared second number field on #number2Field
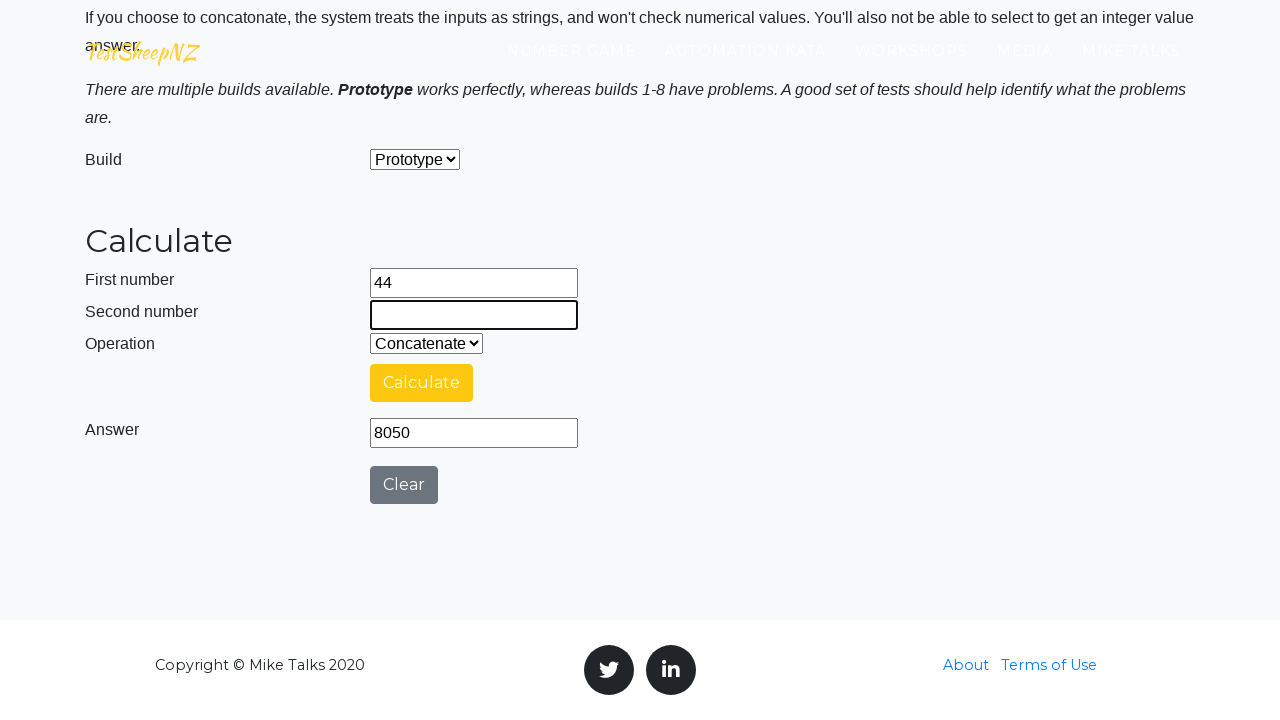

Filled second number field with 12 on #number2Field
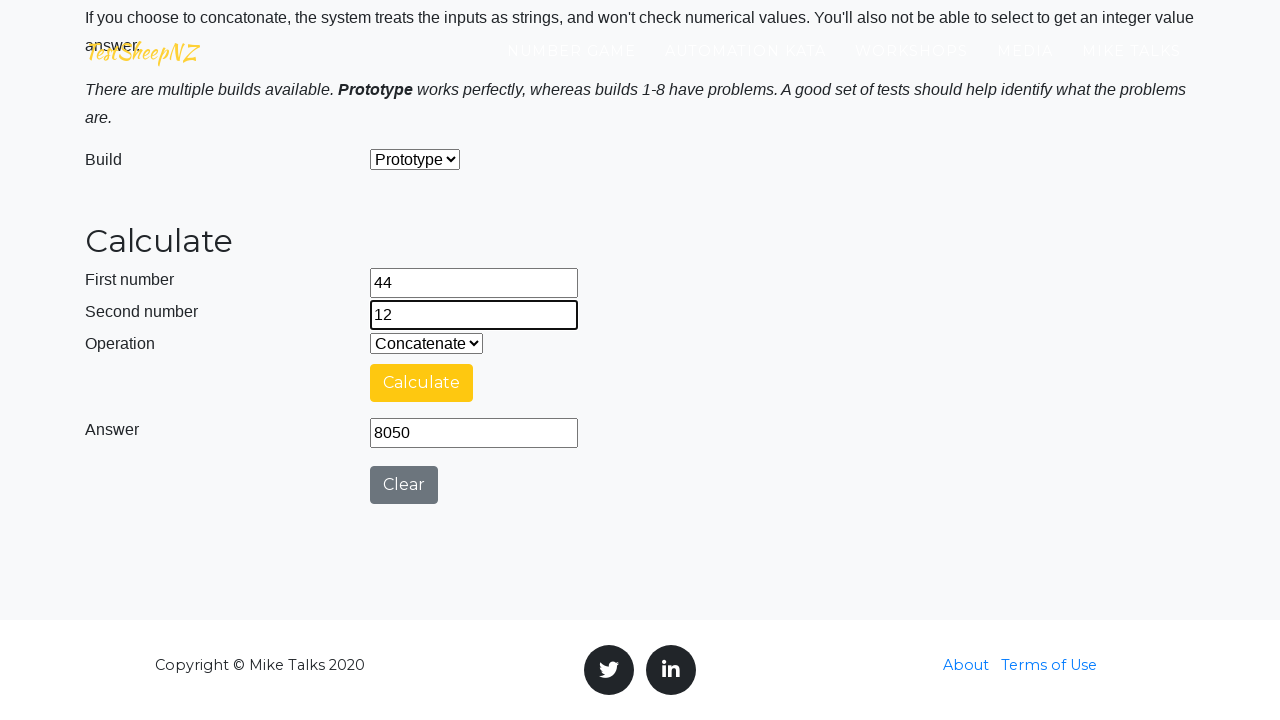

Selected operation: Concatenation on #selectOperationDropdown
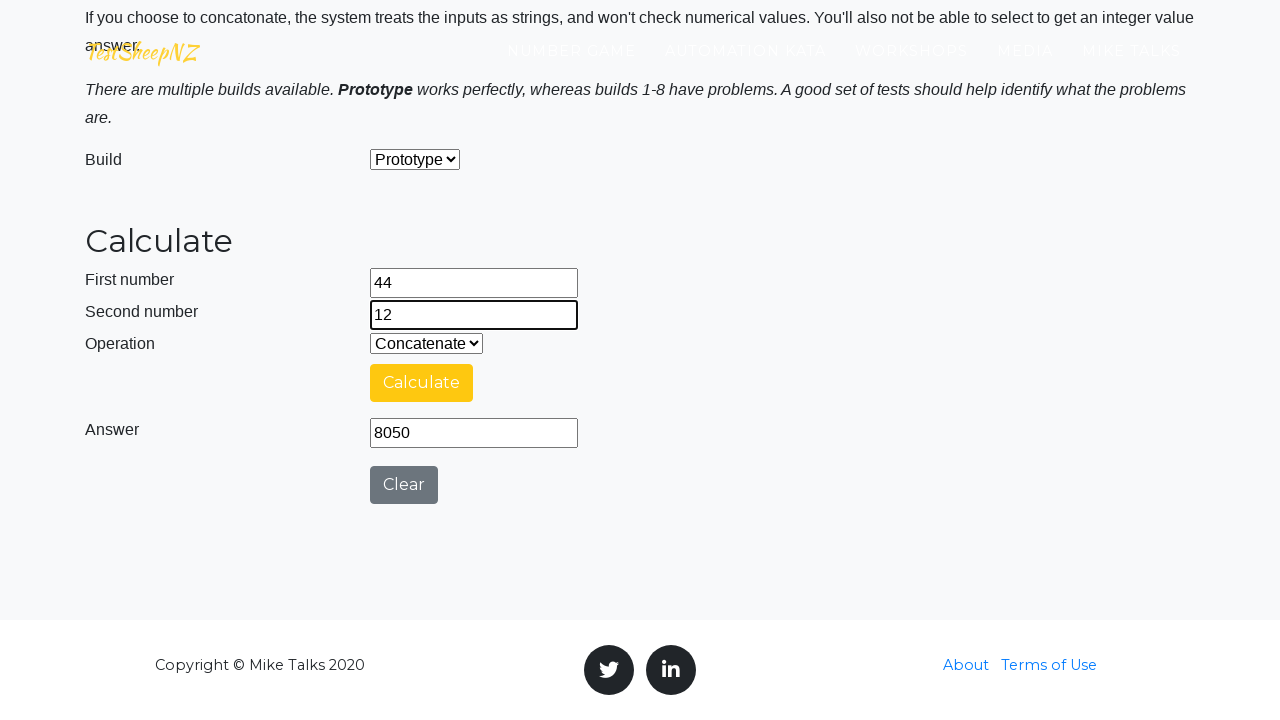

Clicked clear button at (404, 485) on #clearButton
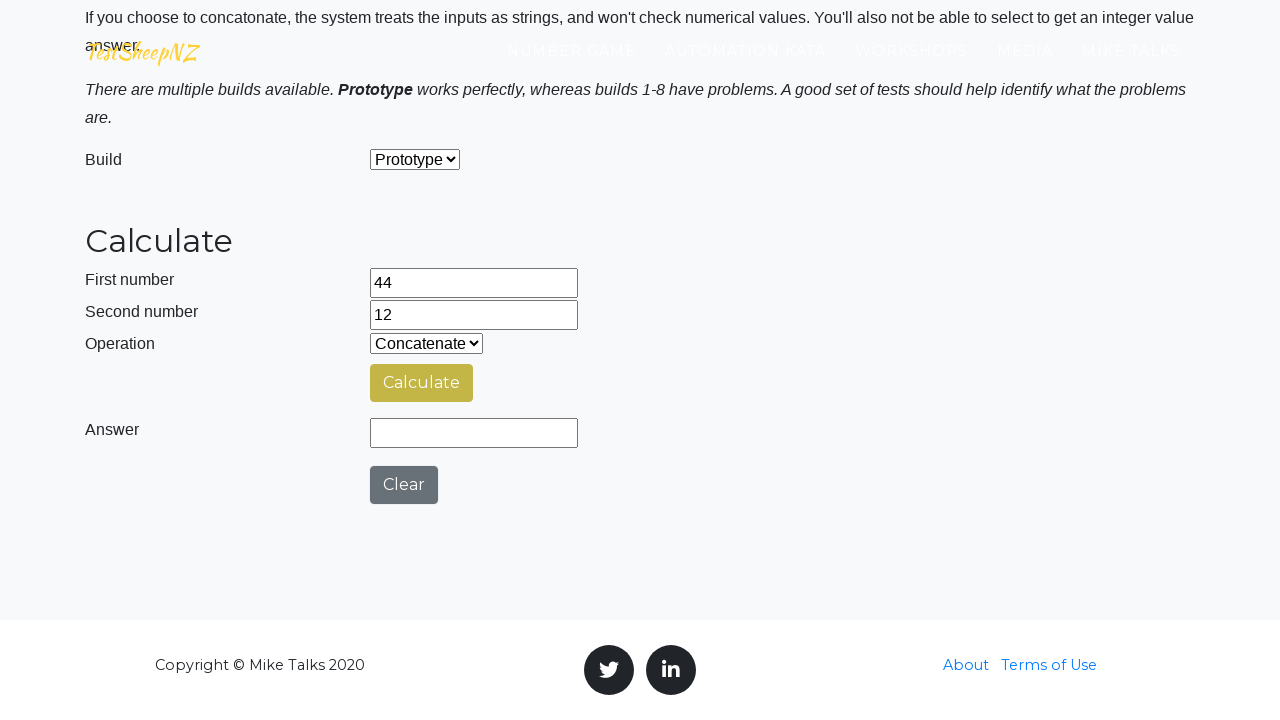

Clicked calculate button at (422, 383) on #calculateButton
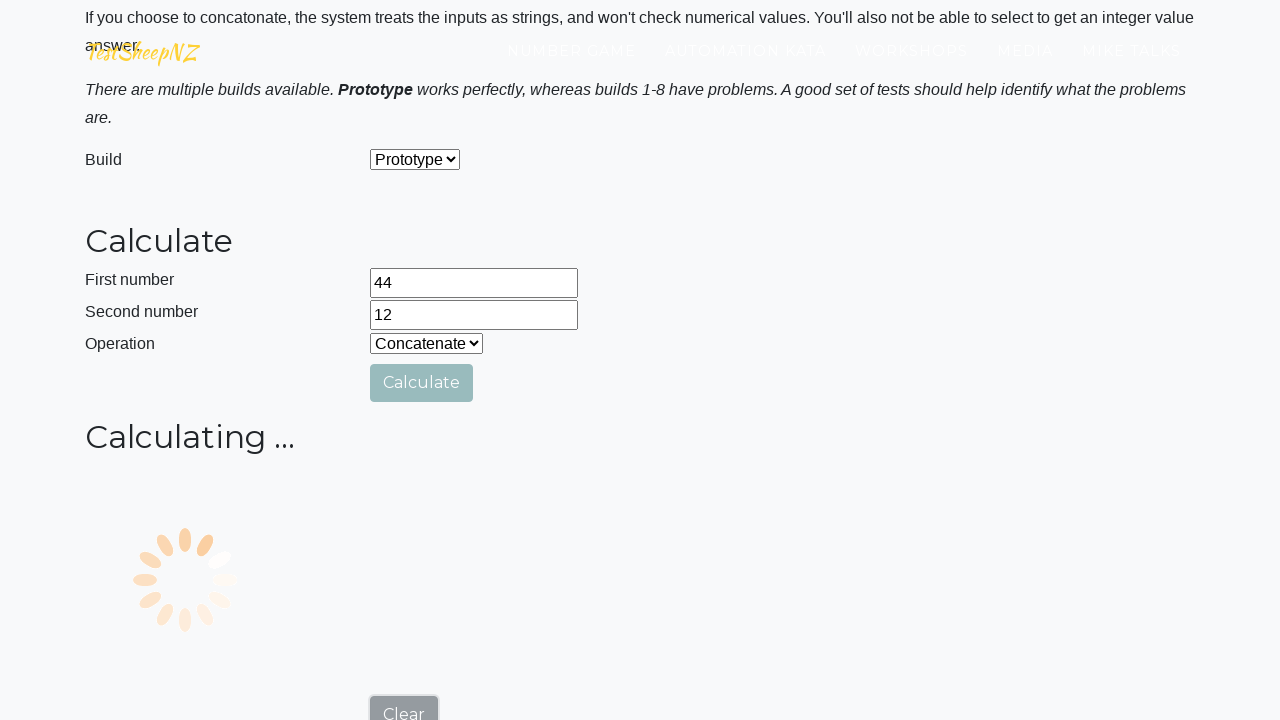

Answer field populated with result
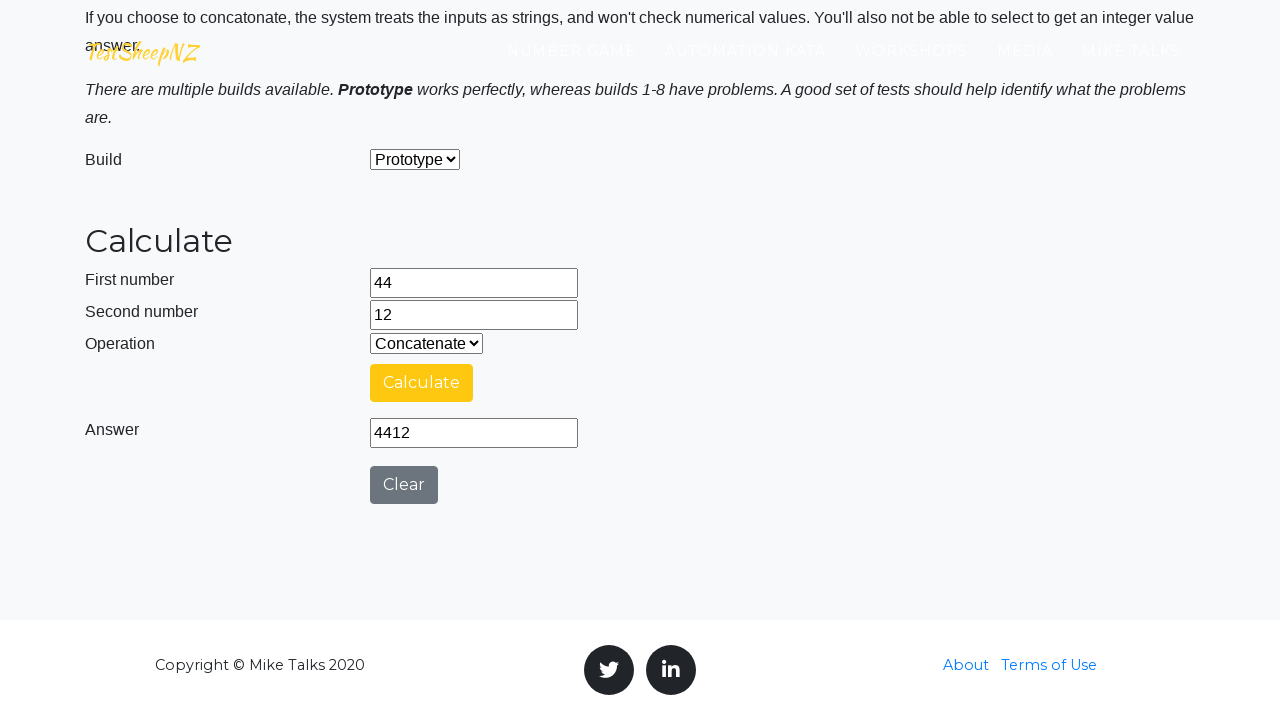

Retrieved answer value: 4412
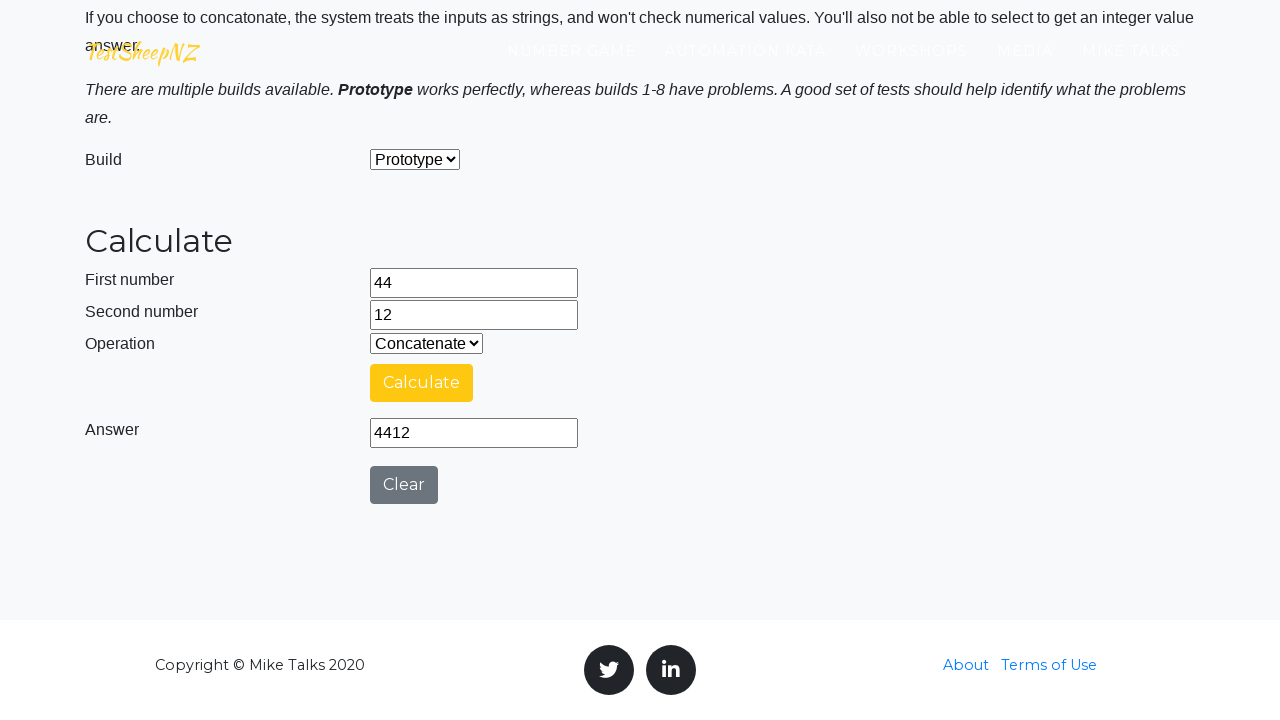

Verified result: expected 4412.0, got 4412.0
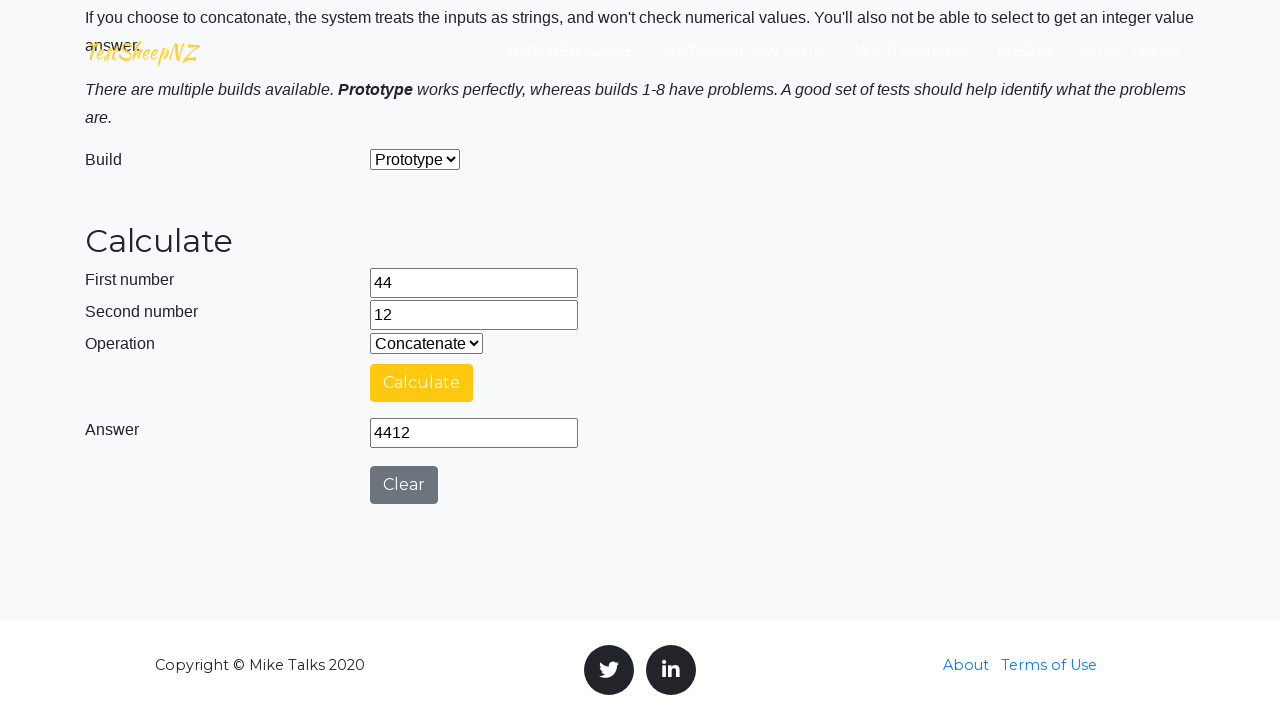

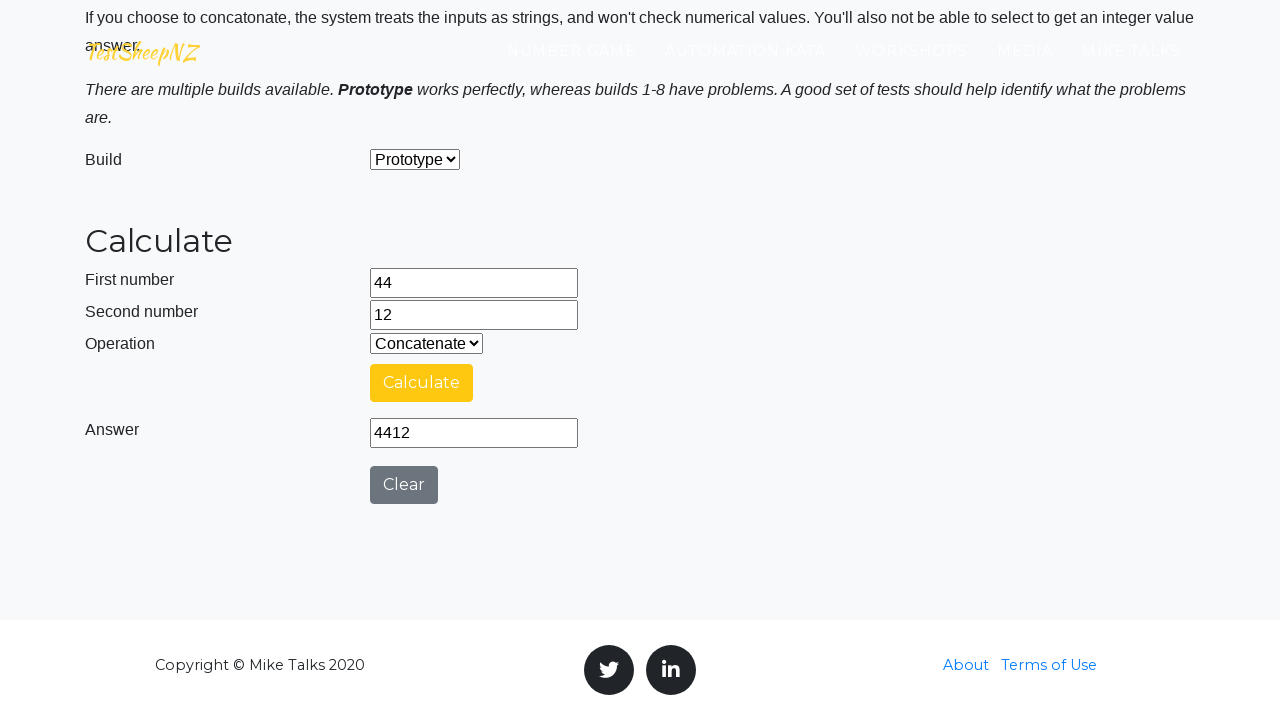